Tests add/remove element functionality by clicking the "Add Element" button 100 times to create delete buttons, then clicking 60 of the delete buttons to remove them, validating the correct number of buttons remain.

Starting URL: http://the-internet.herokuapp.com/add_remove_elements/

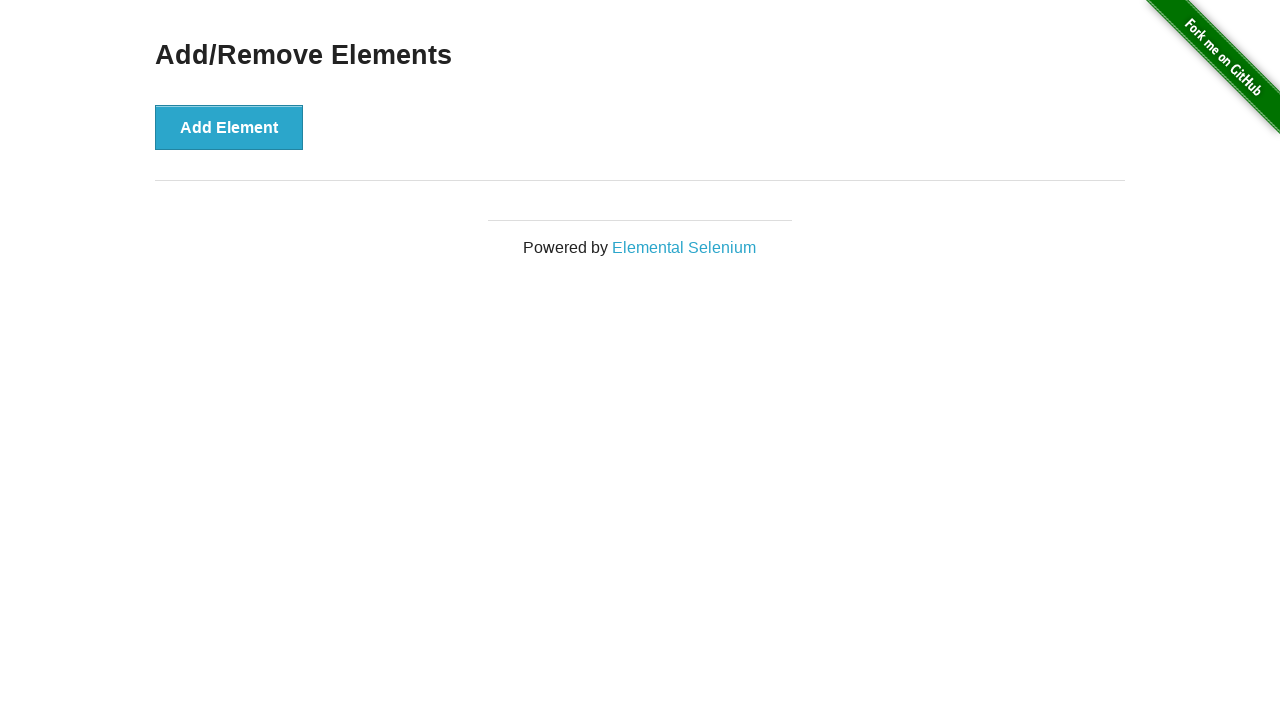

Clicked 'Add Element' button (iteration 1/100) at (229, 127) on xpath=//button[@onclick='addElement()']
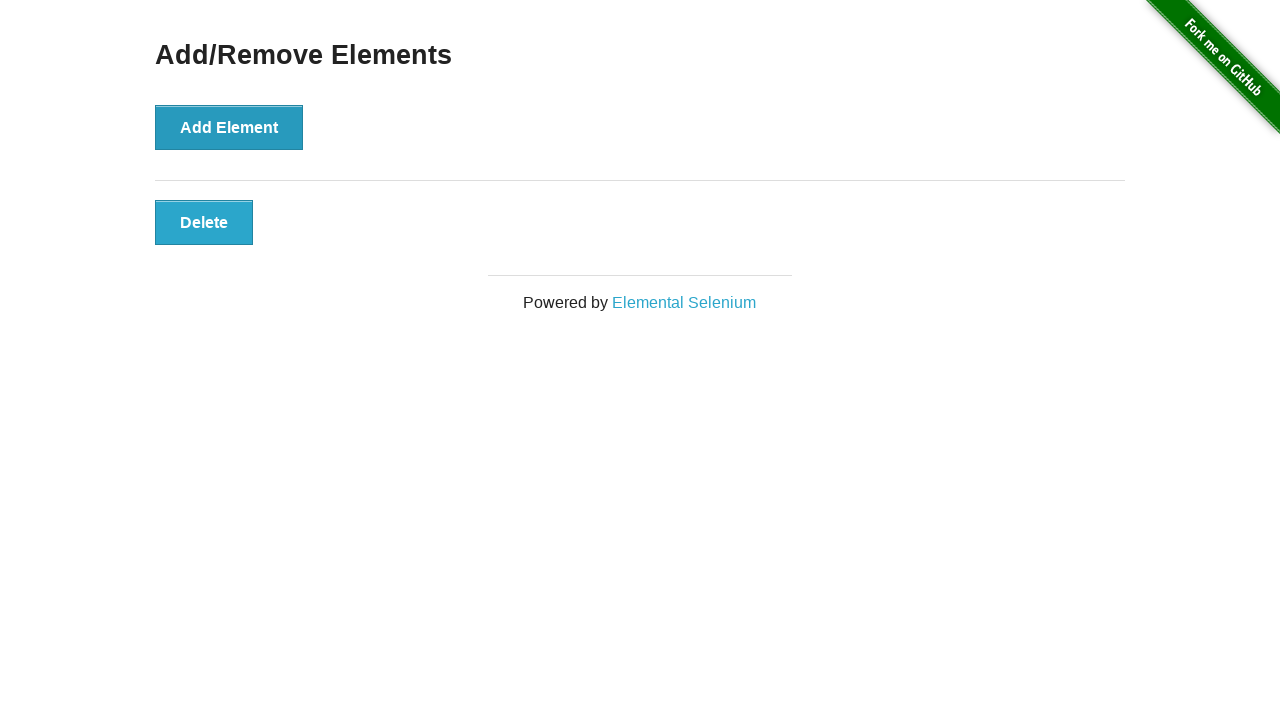

Clicked 'Add Element' button (iteration 2/100) at (229, 127) on xpath=//button[@onclick='addElement()']
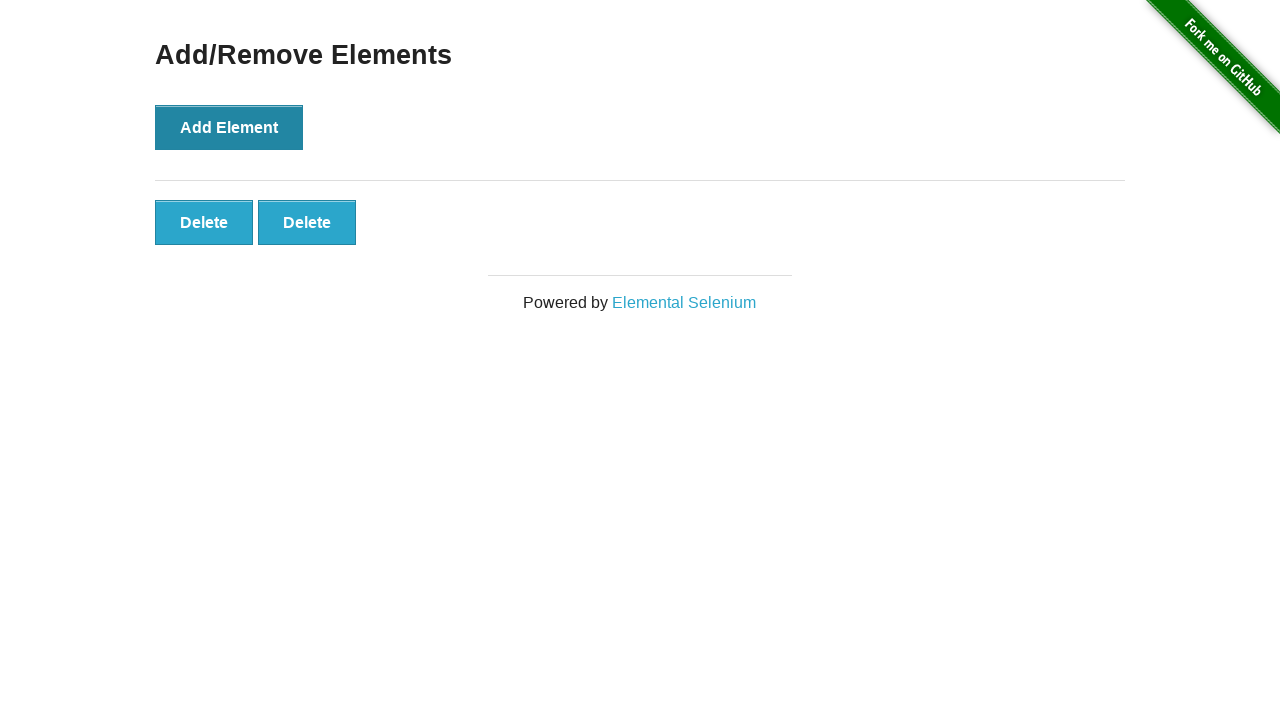

Clicked 'Add Element' button (iteration 3/100) at (229, 127) on xpath=//button[@onclick='addElement()']
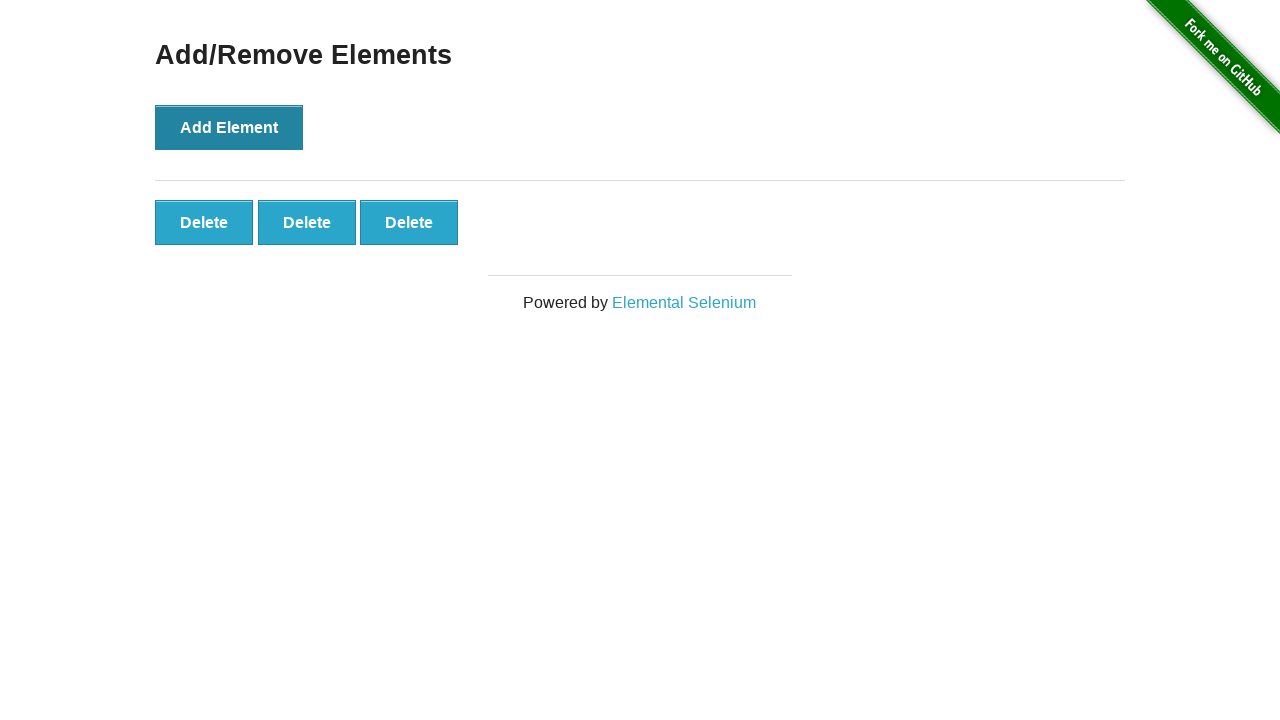

Clicked 'Add Element' button (iteration 4/100) at (229, 127) on xpath=//button[@onclick='addElement()']
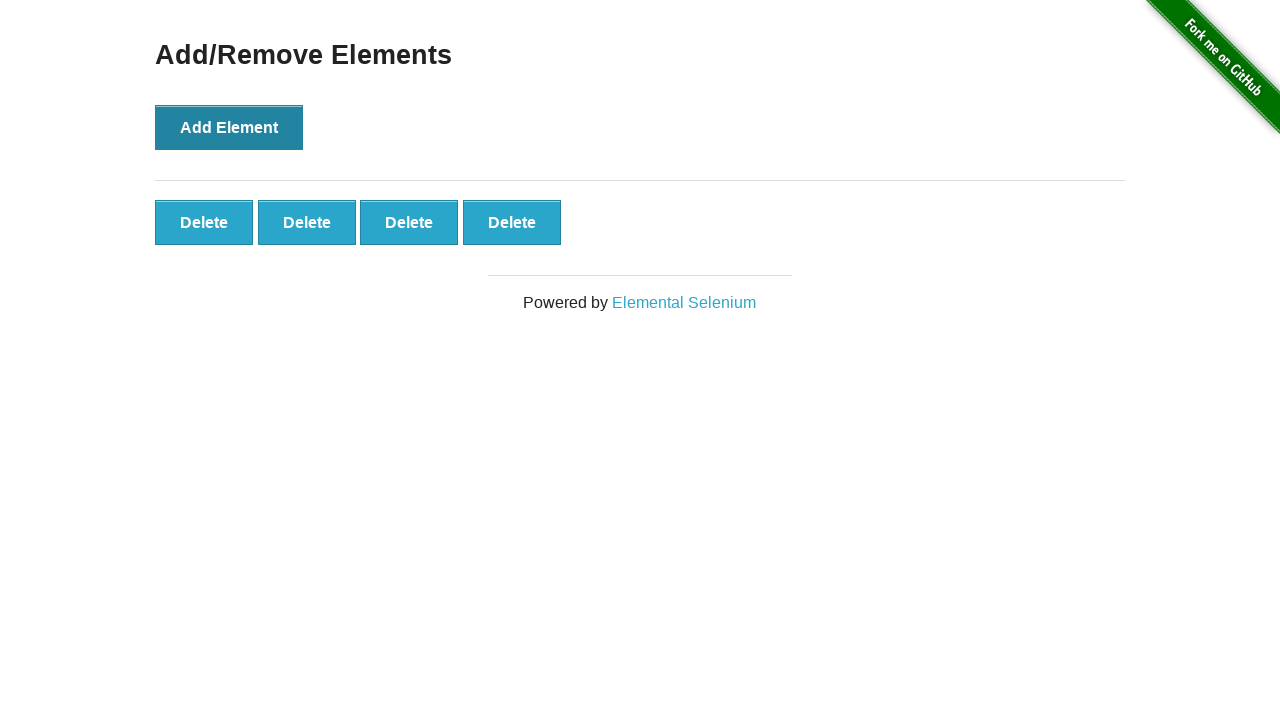

Clicked 'Add Element' button (iteration 5/100) at (229, 127) on xpath=//button[@onclick='addElement()']
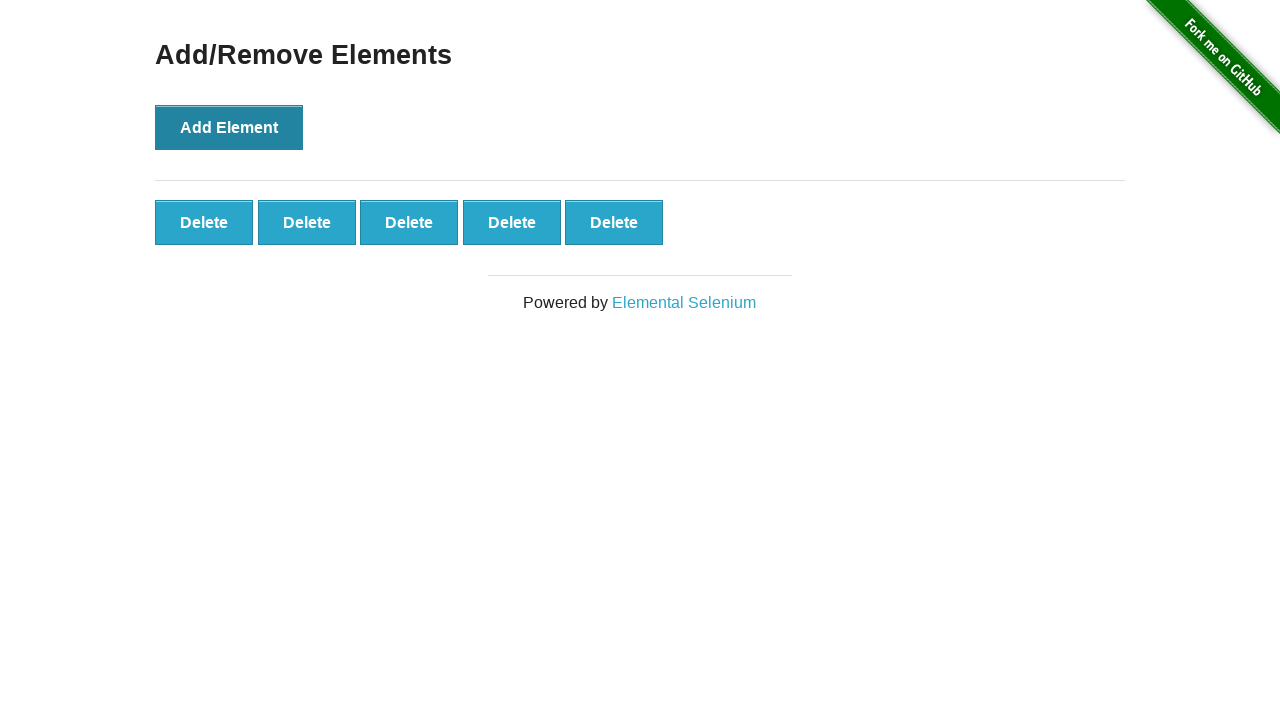

Clicked 'Add Element' button (iteration 6/100) at (229, 127) on xpath=//button[@onclick='addElement()']
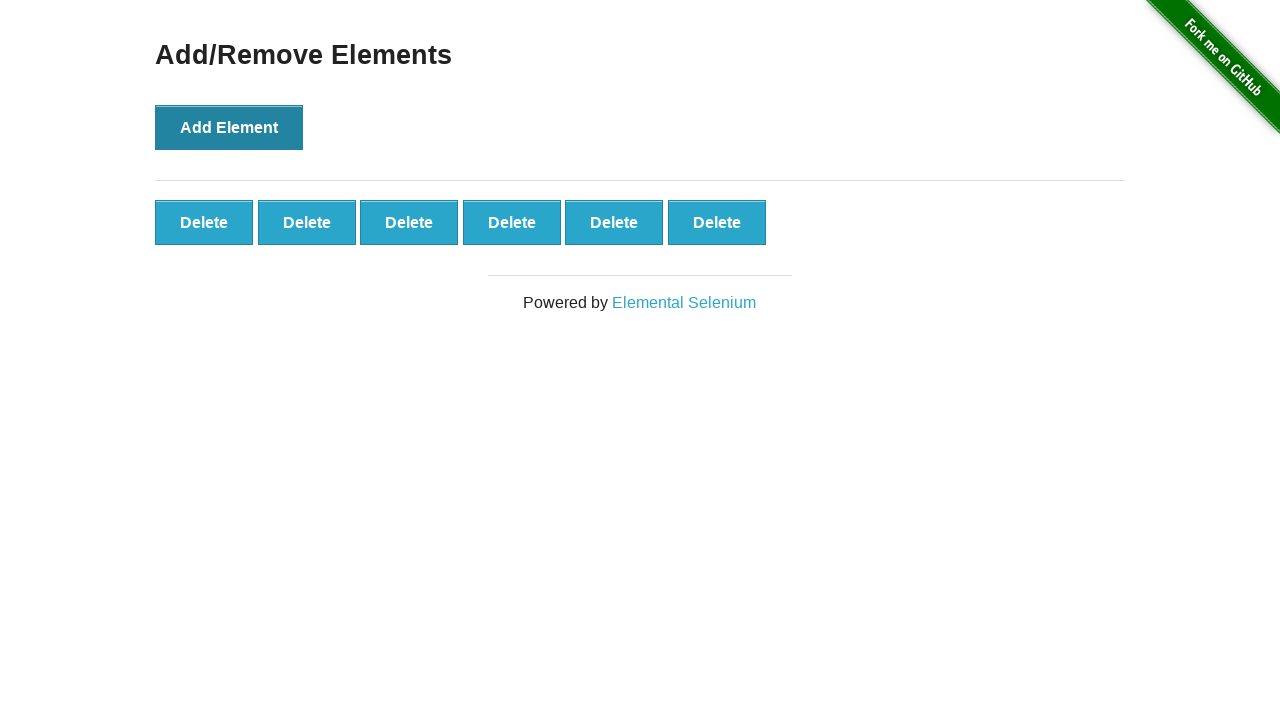

Clicked 'Add Element' button (iteration 7/100) at (229, 127) on xpath=//button[@onclick='addElement()']
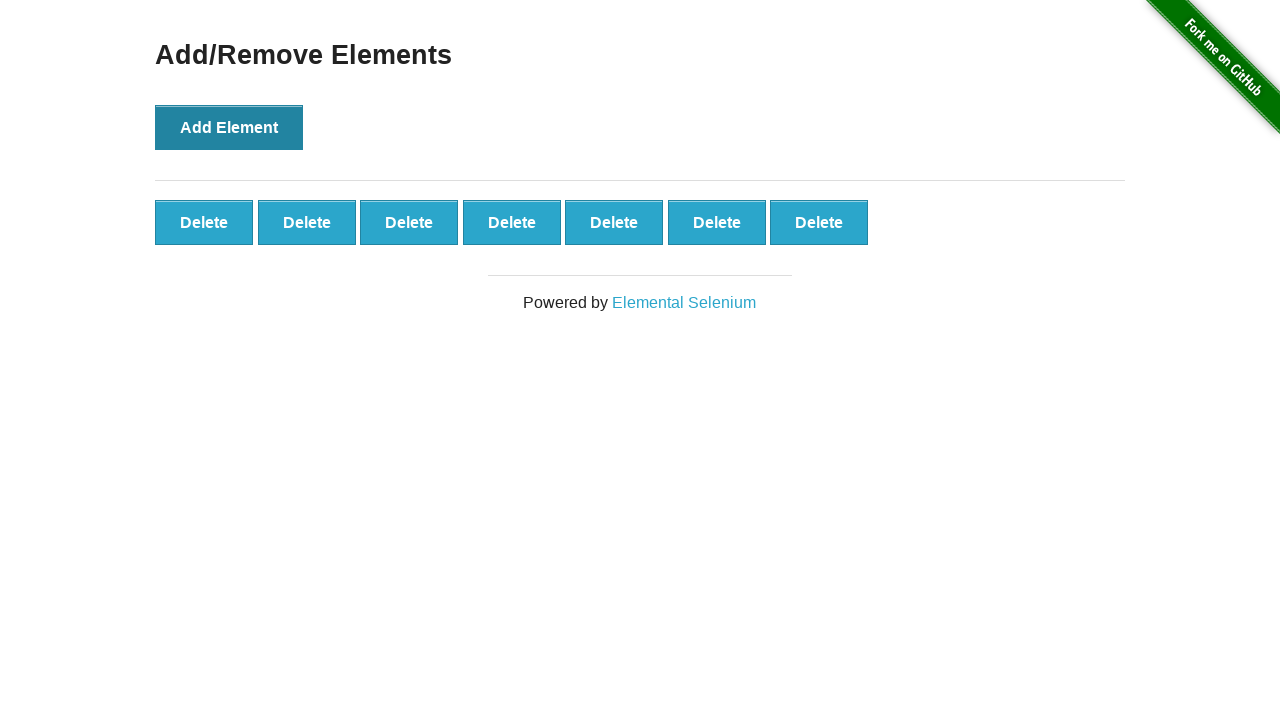

Clicked 'Add Element' button (iteration 8/100) at (229, 127) on xpath=//button[@onclick='addElement()']
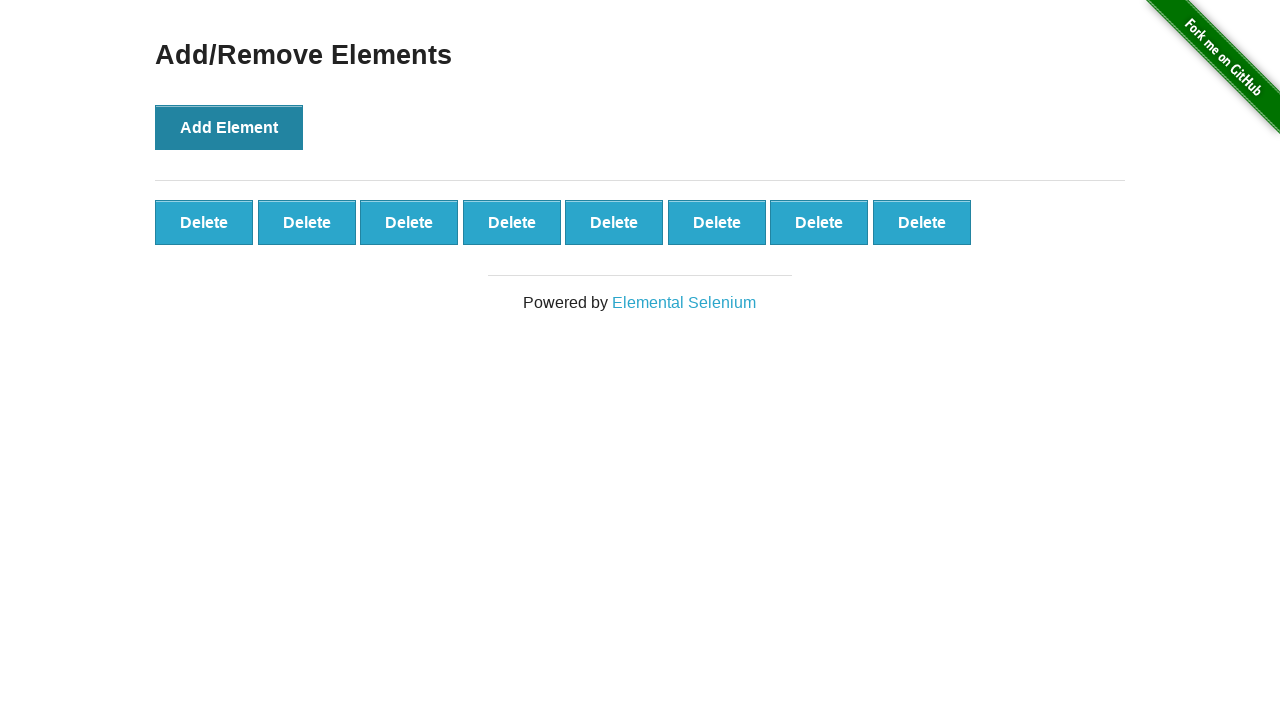

Clicked 'Add Element' button (iteration 9/100) at (229, 127) on xpath=//button[@onclick='addElement()']
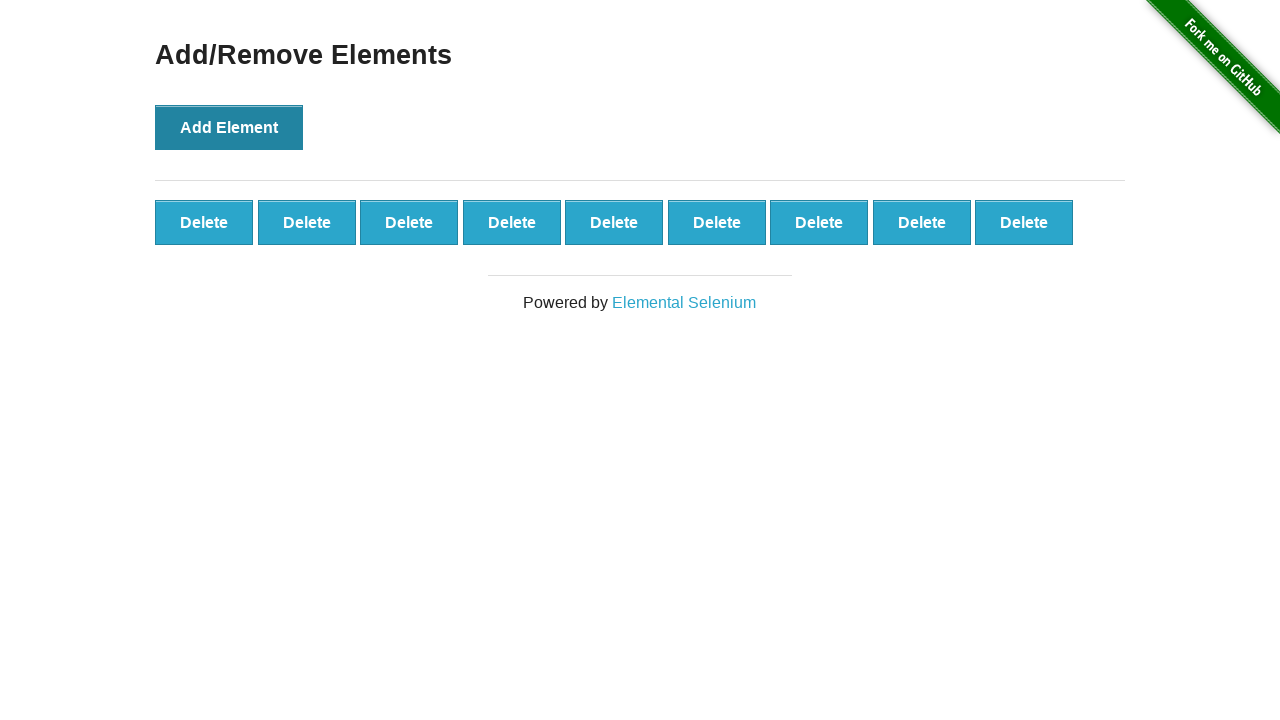

Clicked 'Add Element' button (iteration 10/100) at (229, 127) on xpath=//button[@onclick='addElement()']
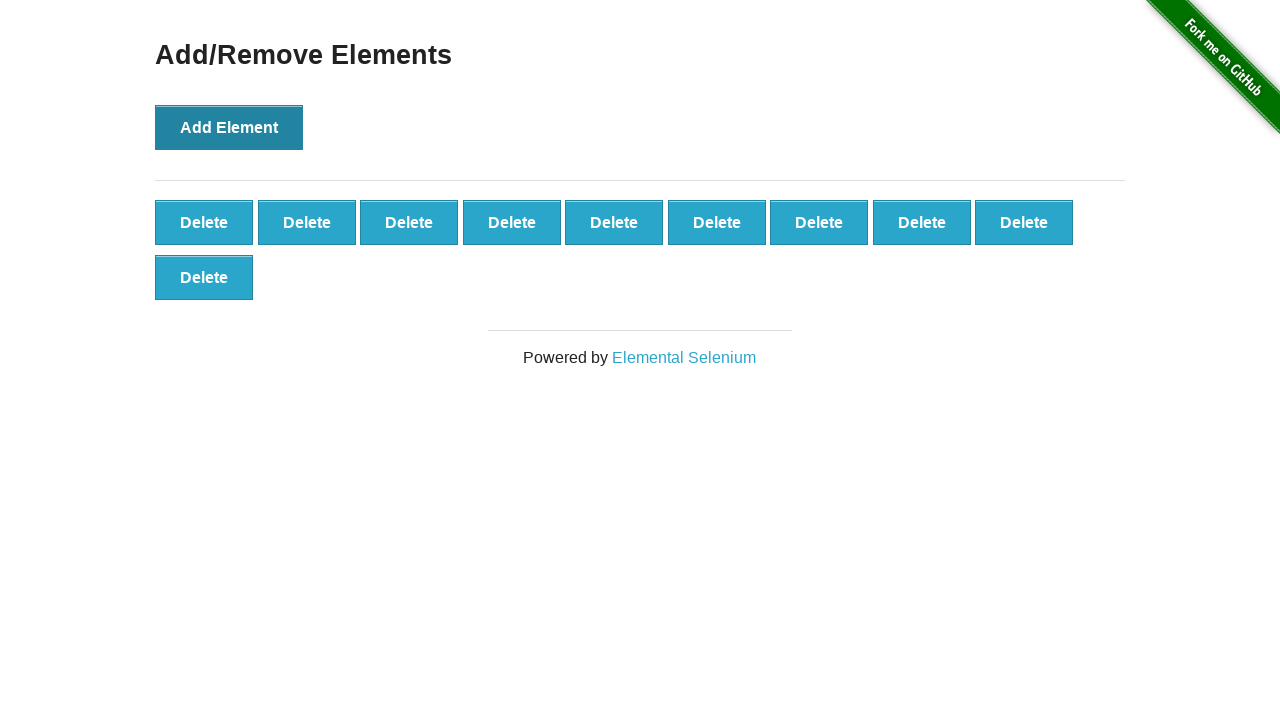

Clicked 'Add Element' button (iteration 11/100) at (229, 127) on xpath=//button[@onclick='addElement()']
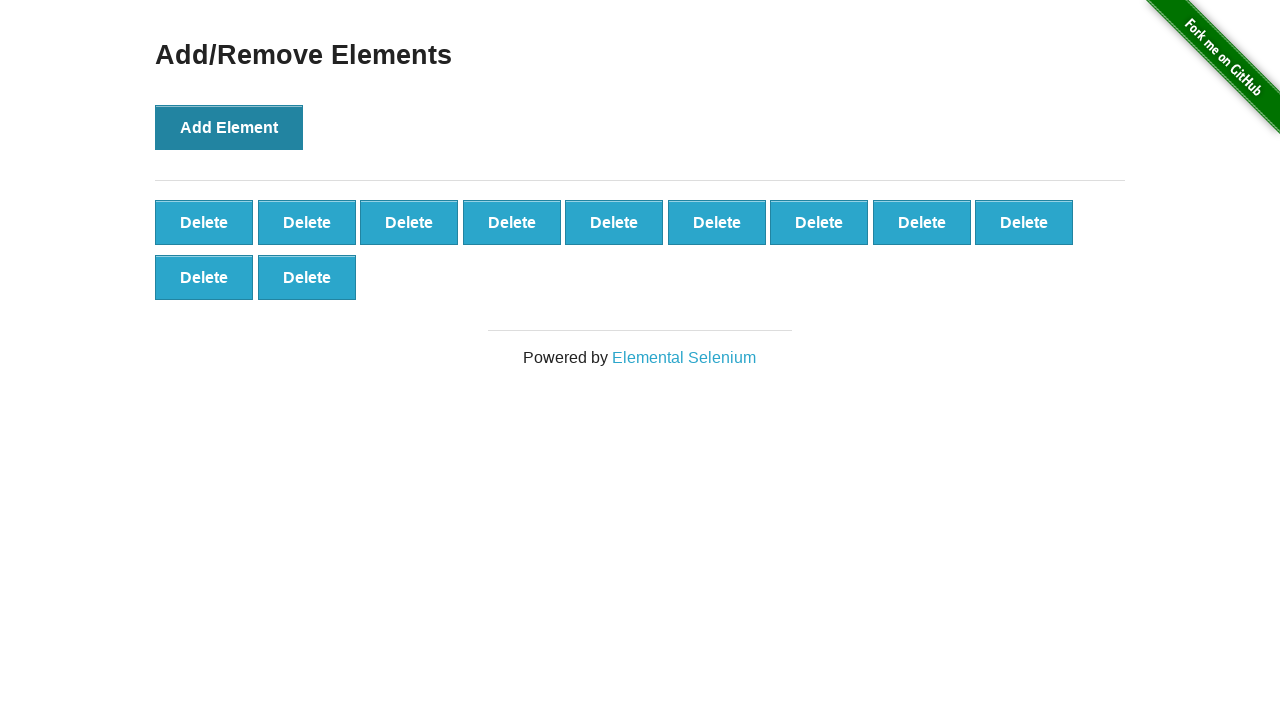

Clicked 'Add Element' button (iteration 12/100) at (229, 127) on xpath=//button[@onclick='addElement()']
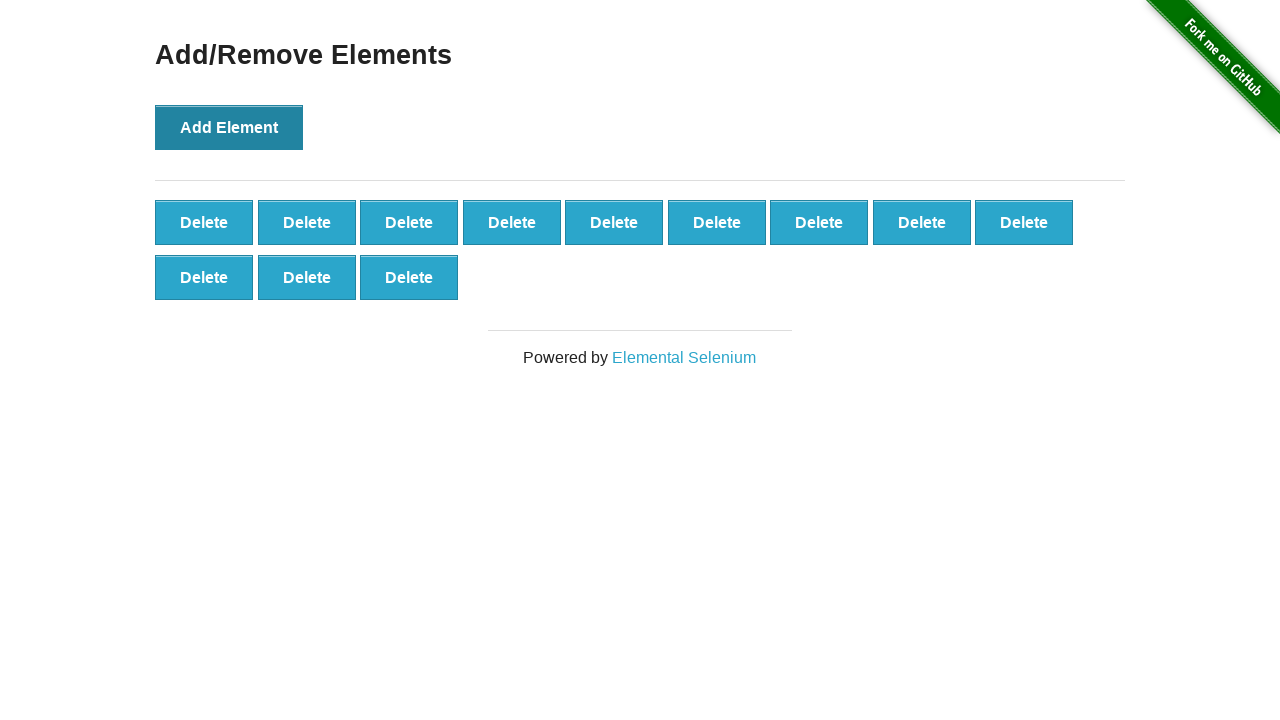

Clicked 'Add Element' button (iteration 13/100) at (229, 127) on xpath=//button[@onclick='addElement()']
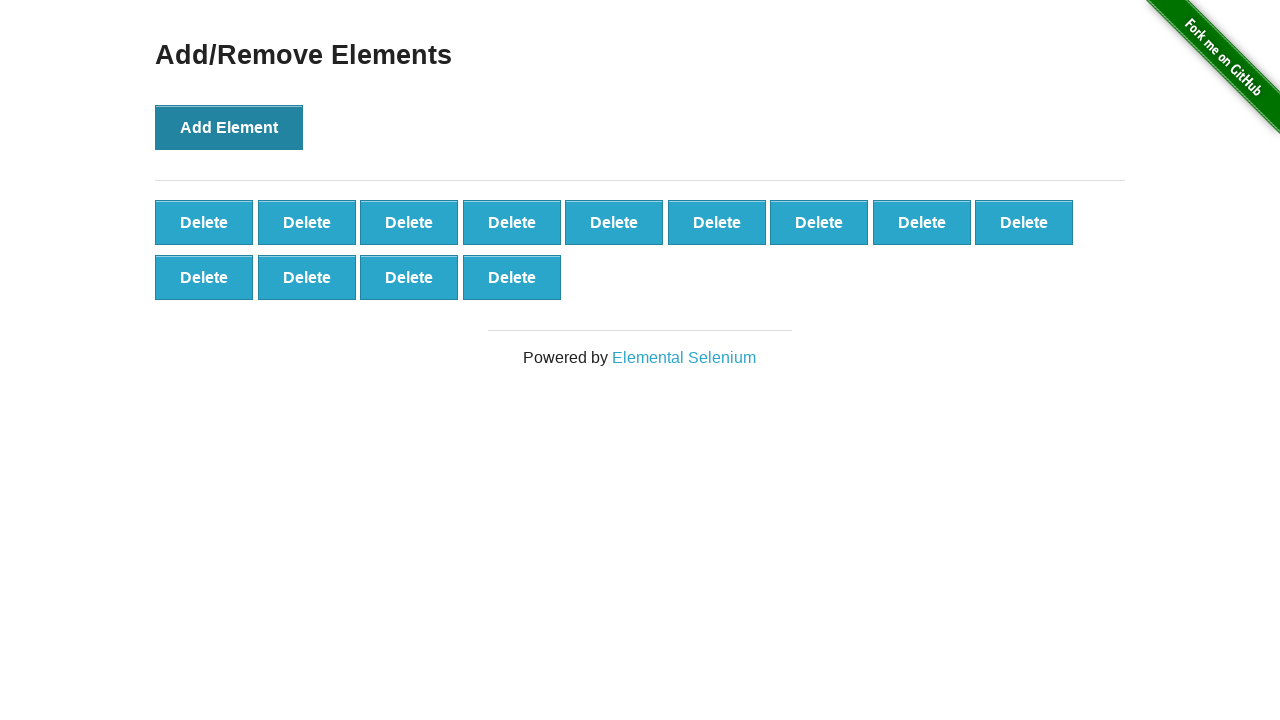

Clicked 'Add Element' button (iteration 14/100) at (229, 127) on xpath=//button[@onclick='addElement()']
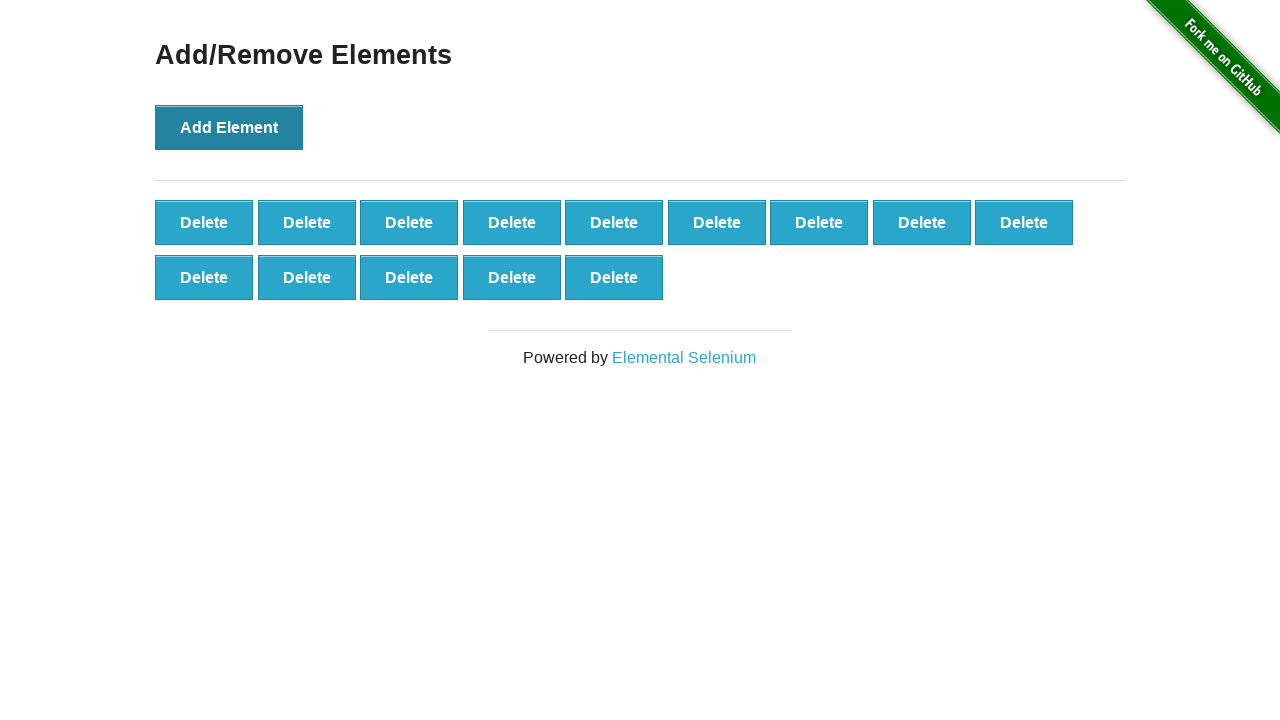

Clicked 'Add Element' button (iteration 15/100) at (229, 127) on xpath=//button[@onclick='addElement()']
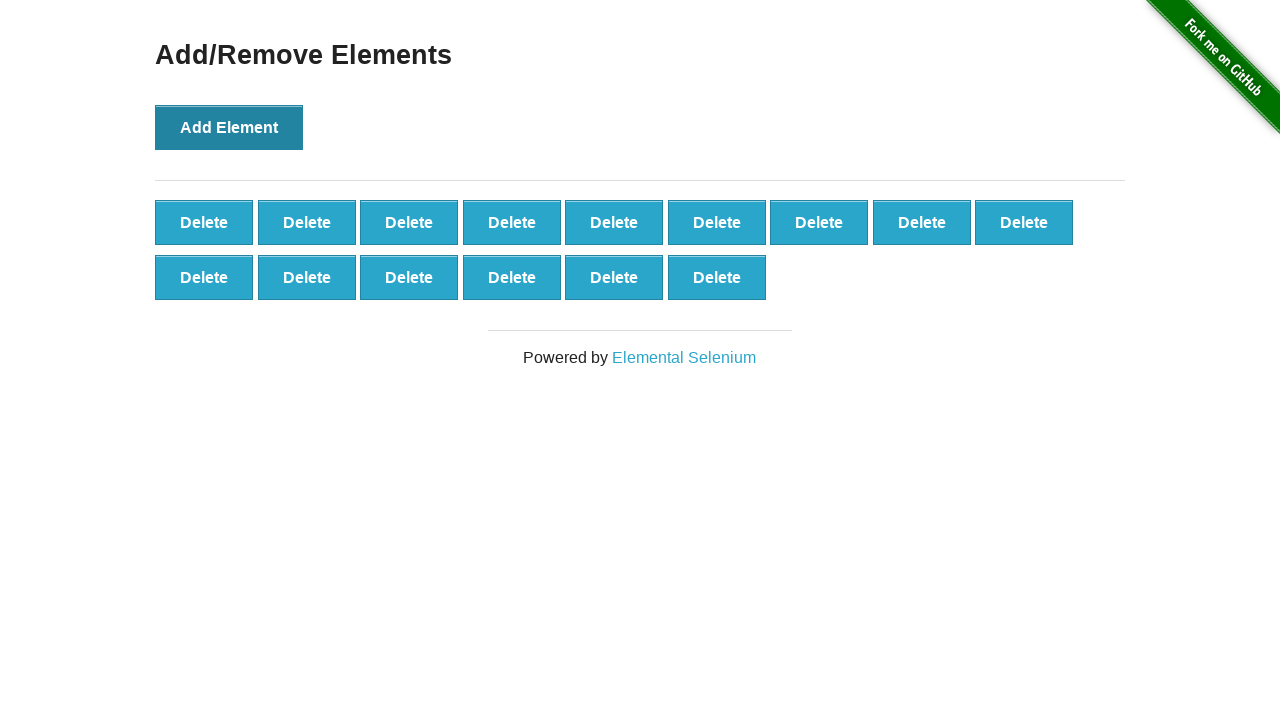

Clicked 'Add Element' button (iteration 16/100) at (229, 127) on xpath=//button[@onclick='addElement()']
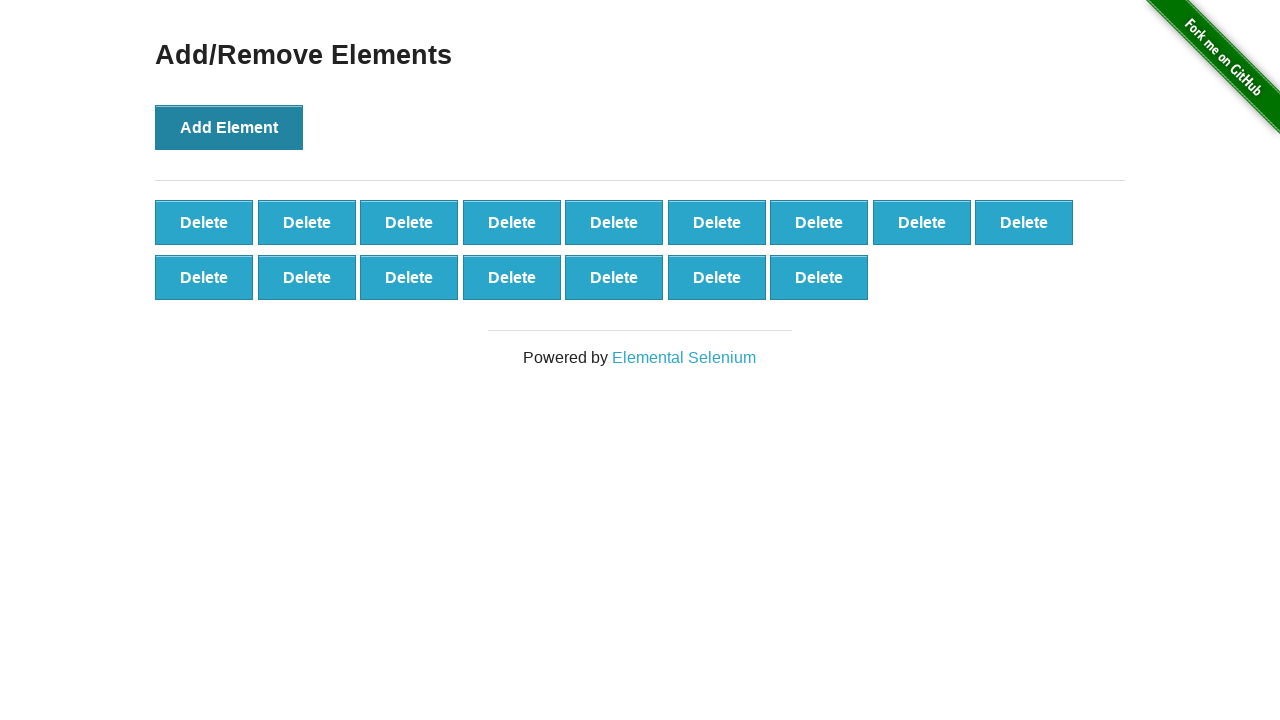

Clicked 'Add Element' button (iteration 17/100) at (229, 127) on xpath=//button[@onclick='addElement()']
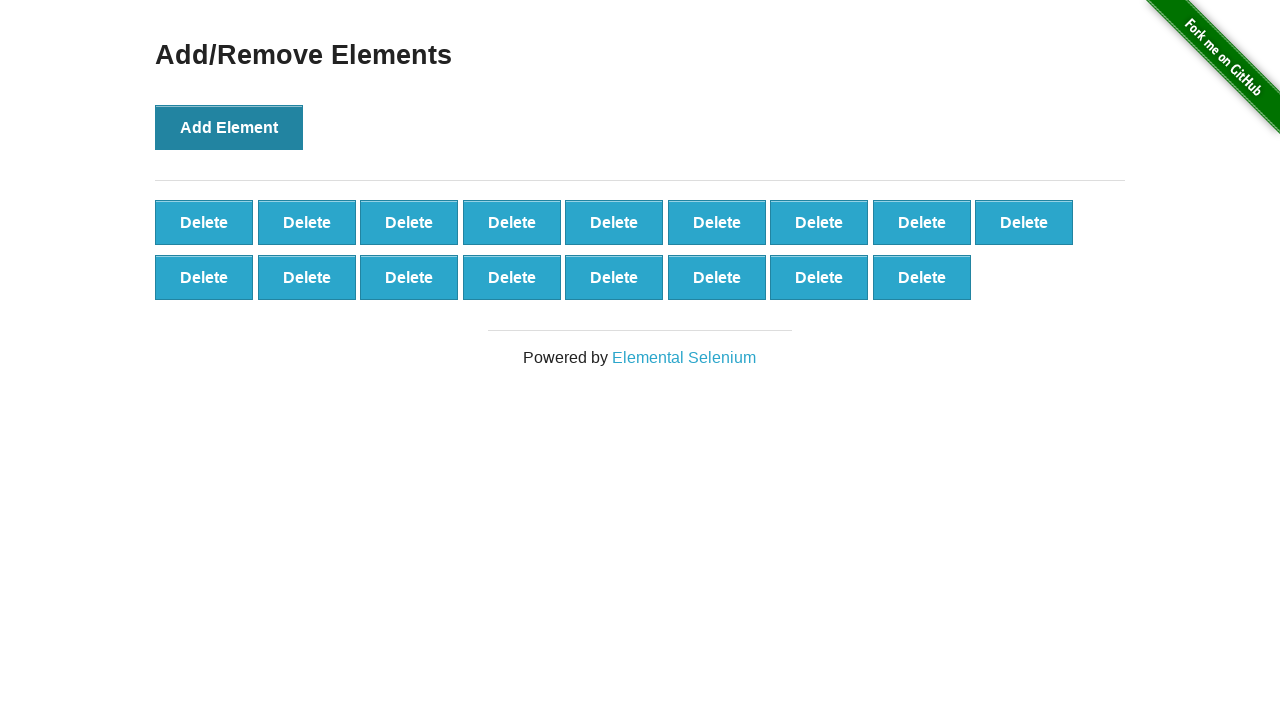

Clicked 'Add Element' button (iteration 18/100) at (229, 127) on xpath=//button[@onclick='addElement()']
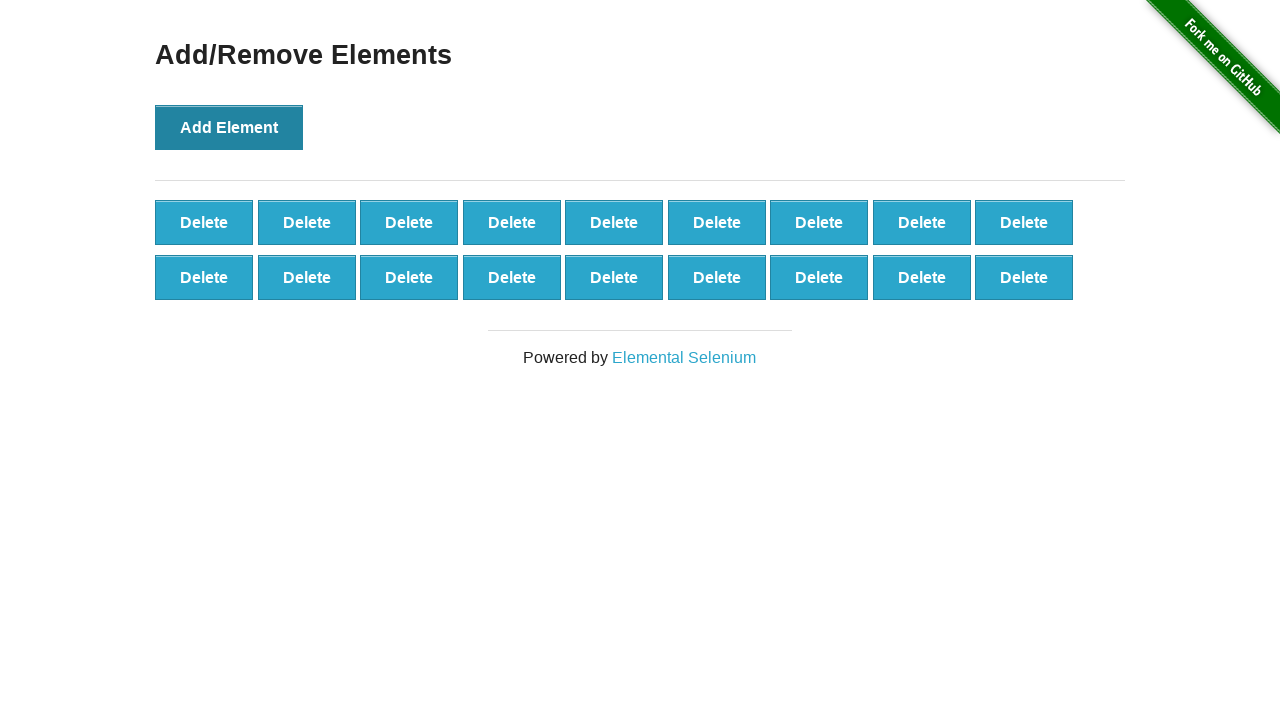

Clicked 'Add Element' button (iteration 19/100) at (229, 127) on xpath=//button[@onclick='addElement()']
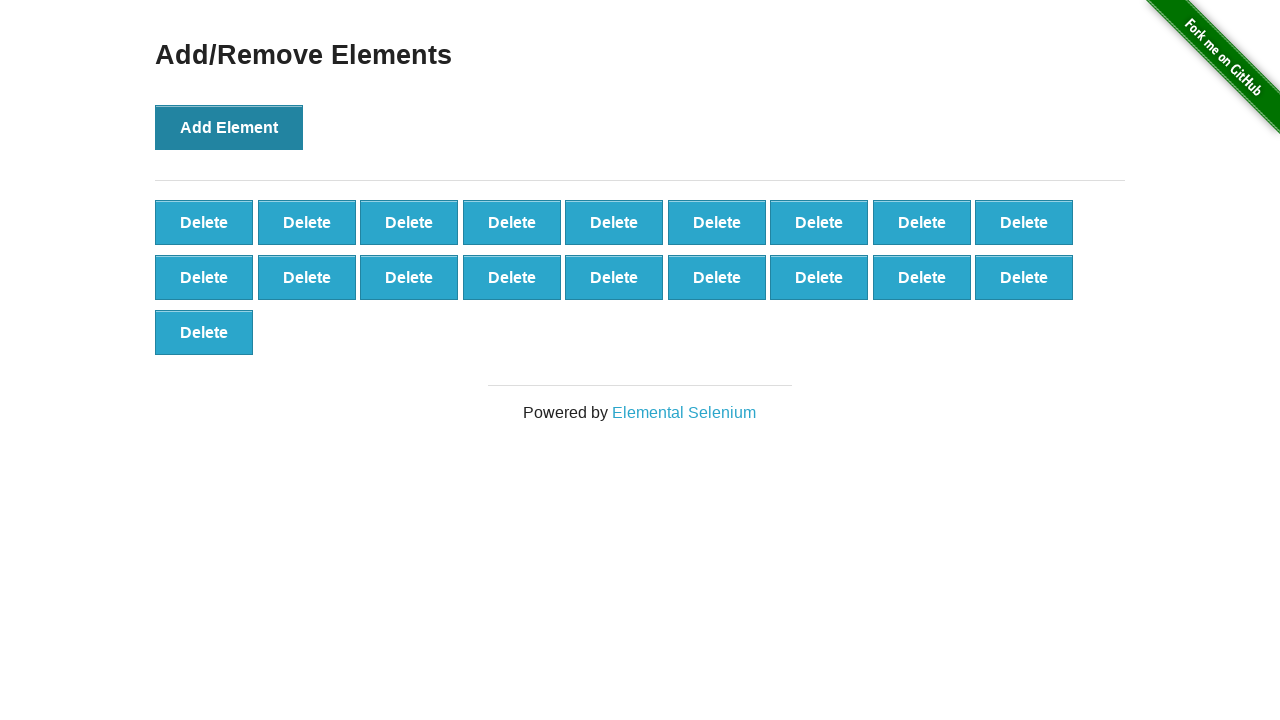

Clicked 'Add Element' button (iteration 20/100) at (229, 127) on xpath=//button[@onclick='addElement()']
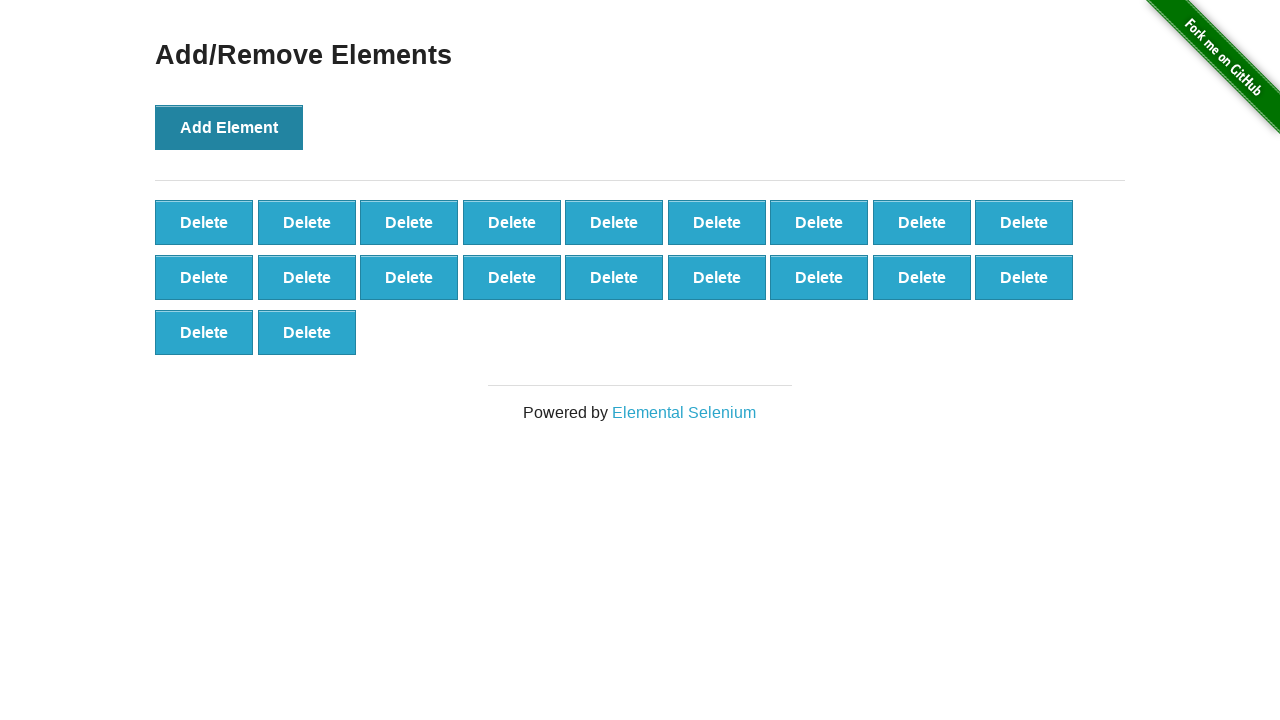

Clicked 'Add Element' button (iteration 21/100) at (229, 127) on xpath=//button[@onclick='addElement()']
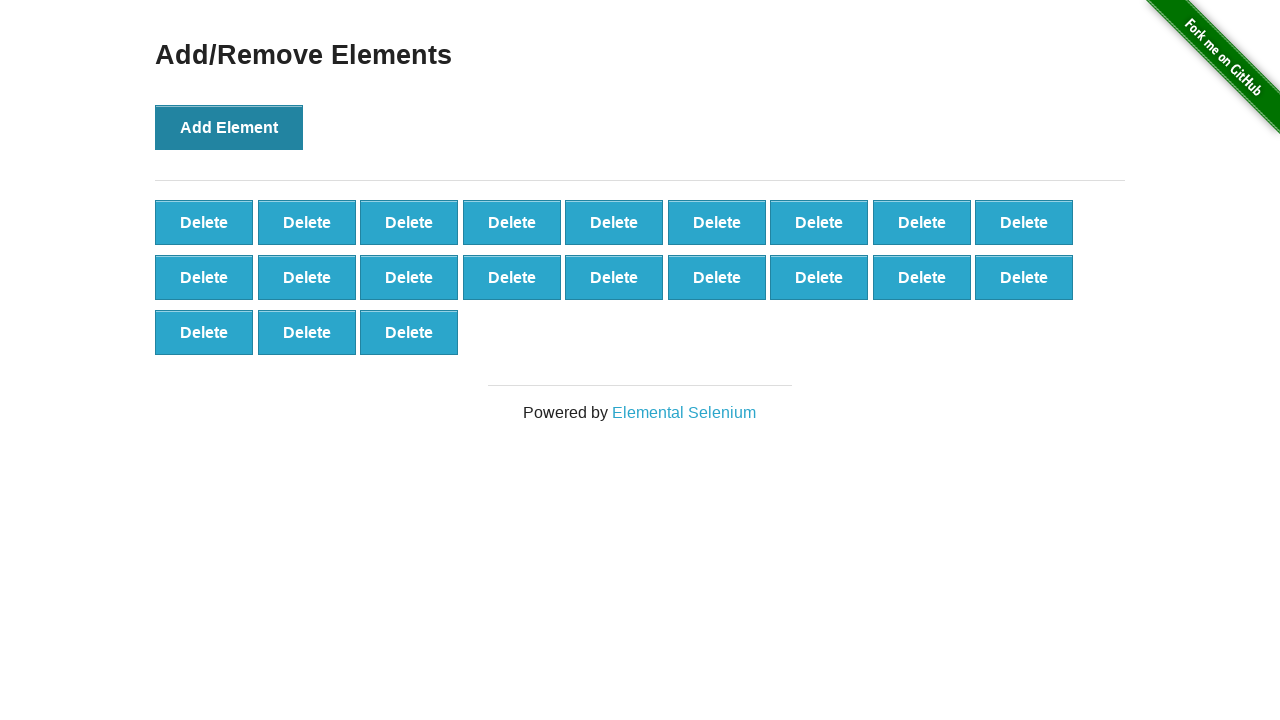

Clicked 'Add Element' button (iteration 22/100) at (229, 127) on xpath=//button[@onclick='addElement()']
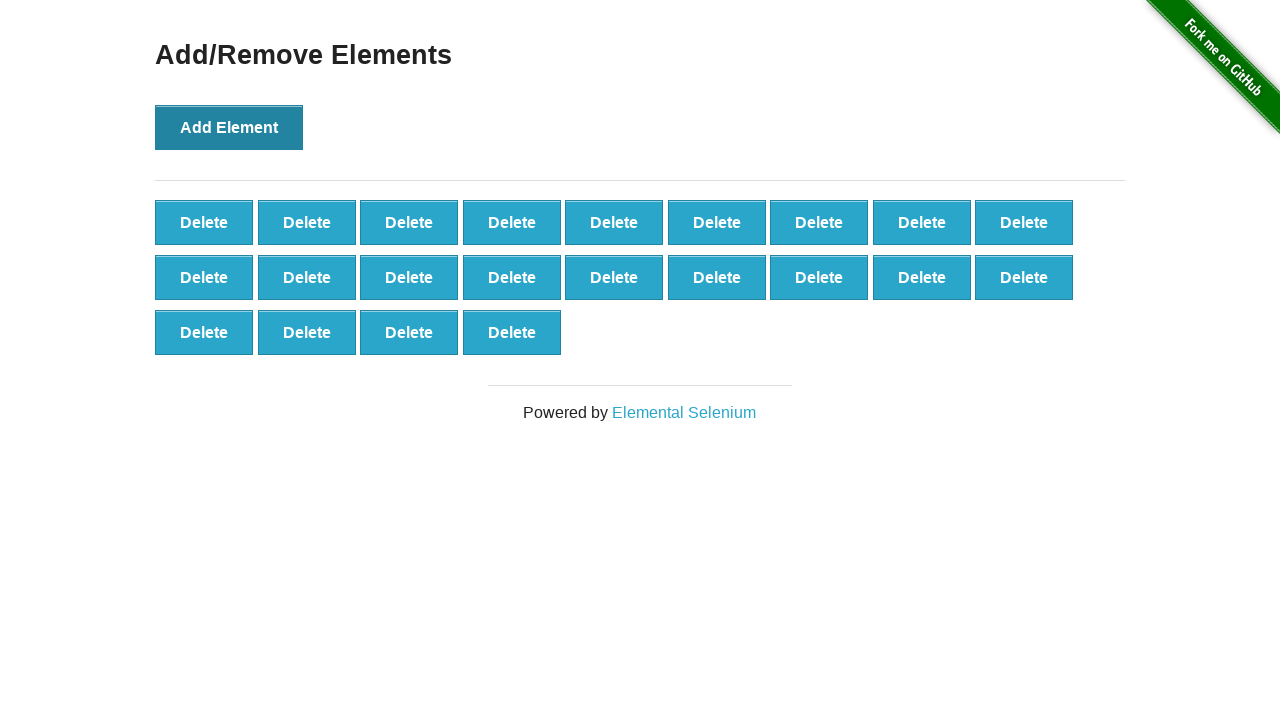

Clicked 'Add Element' button (iteration 23/100) at (229, 127) on xpath=//button[@onclick='addElement()']
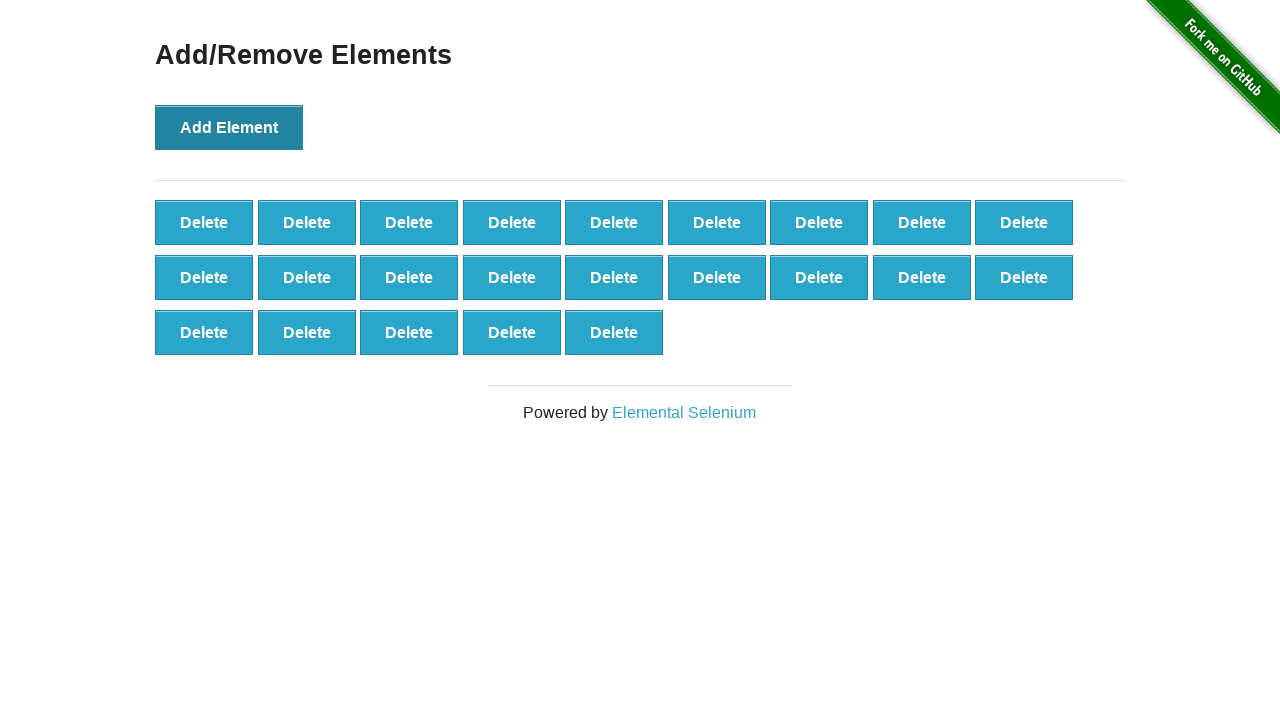

Clicked 'Add Element' button (iteration 24/100) at (229, 127) on xpath=//button[@onclick='addElement()']
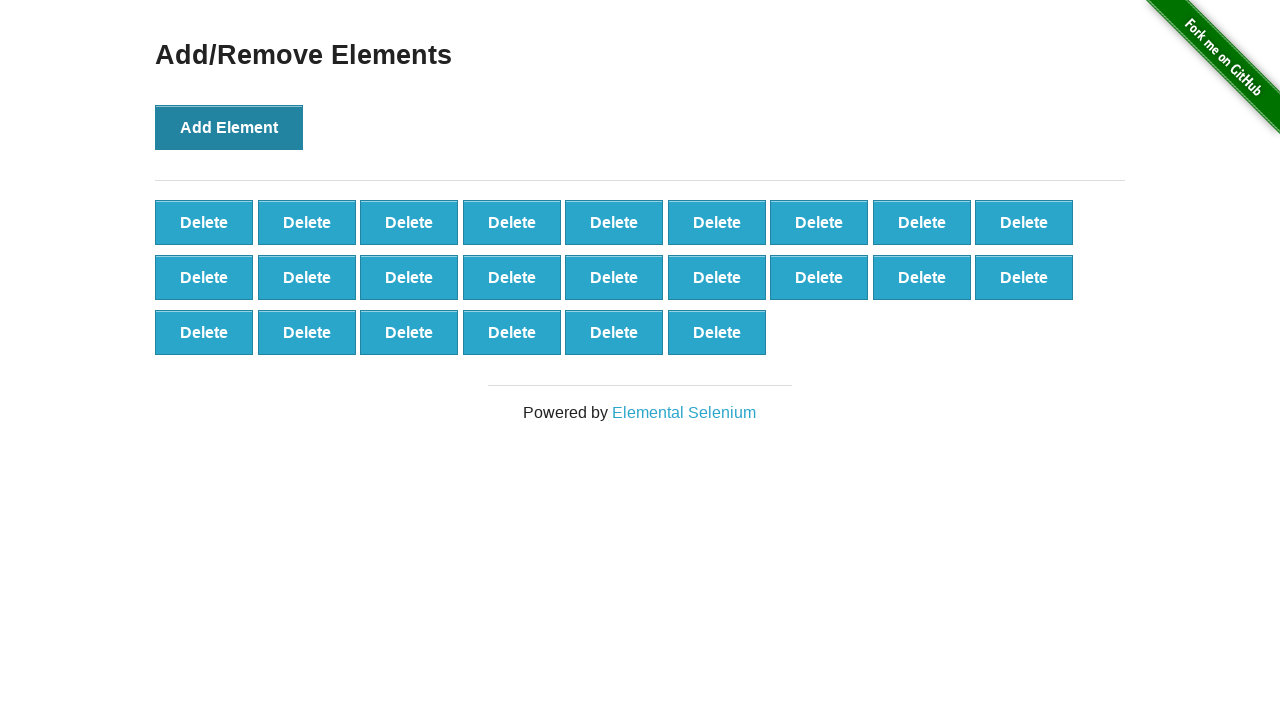

Clicked 'Add Element' button (iteration 25/100) at (229, 127) on xpath=//button[@onclick='addElement()']
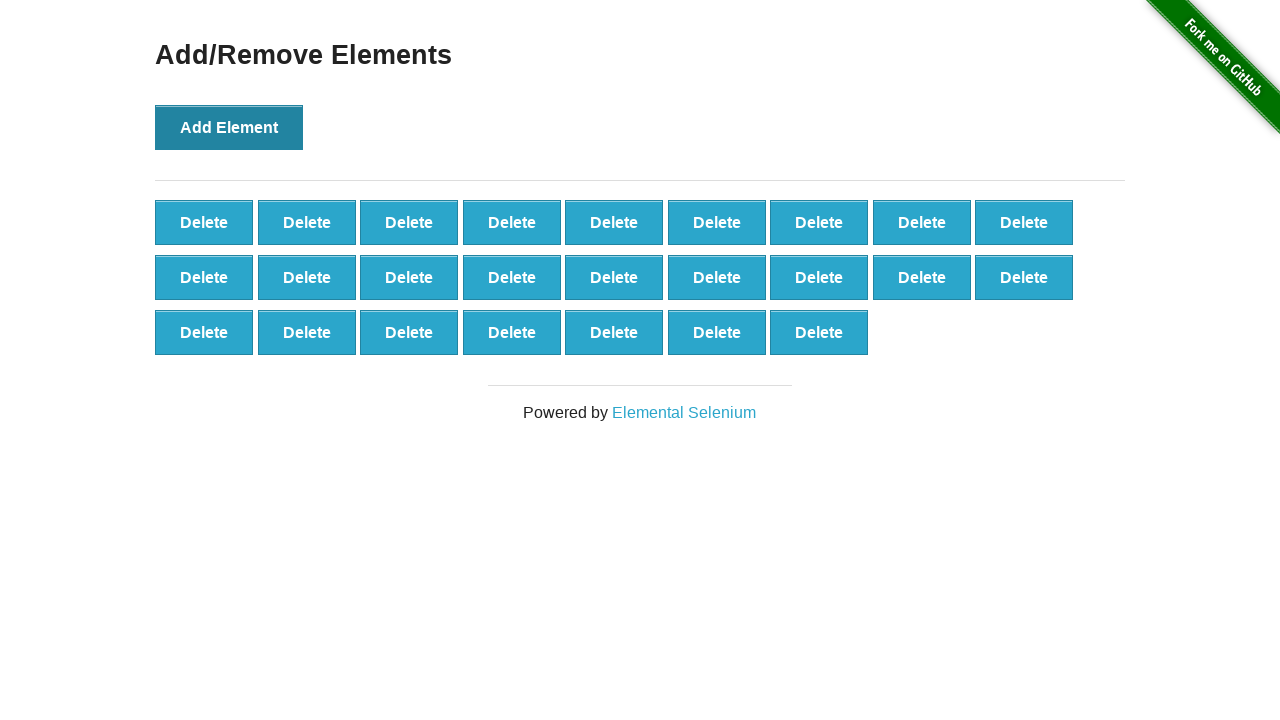

Clicked 'Add Element' button (iteration 26/100) at (229, 127) on xpath=//button[@onclick='addElement()']
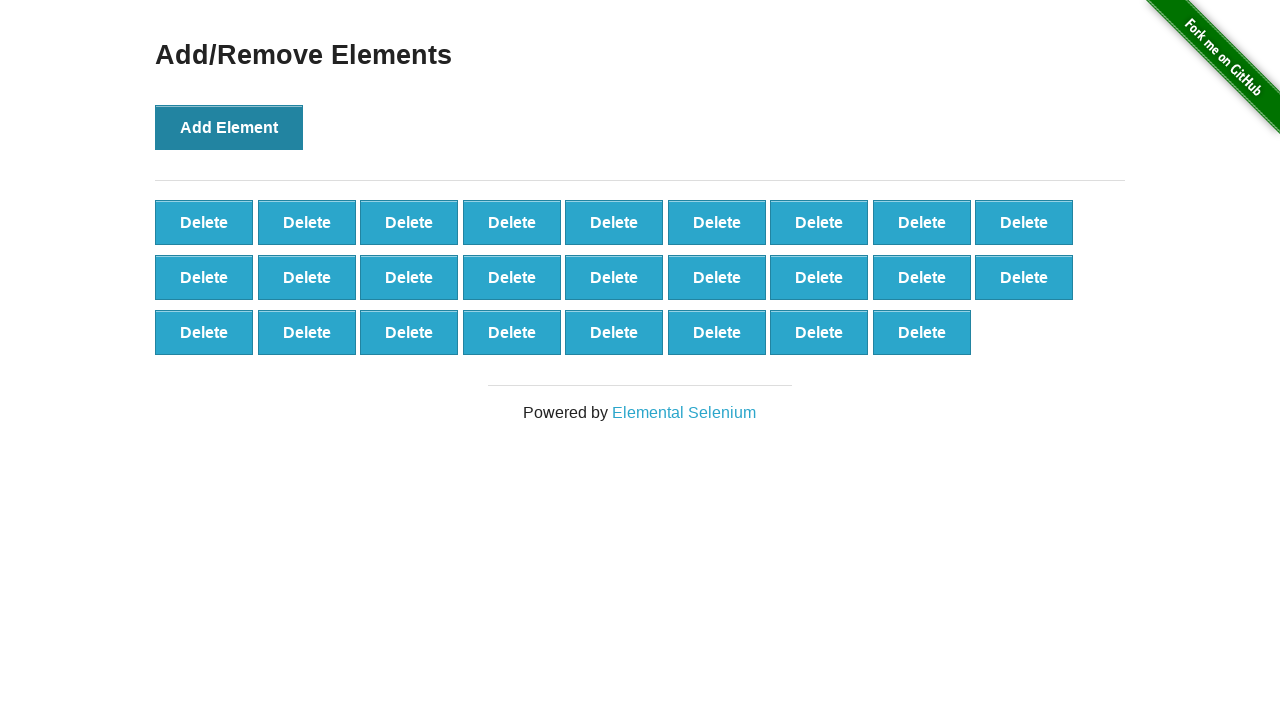

Clicked 'Add Element' button (iteration 27/100) at (229, 127) on xpath=//button[@onclick='addElement()']
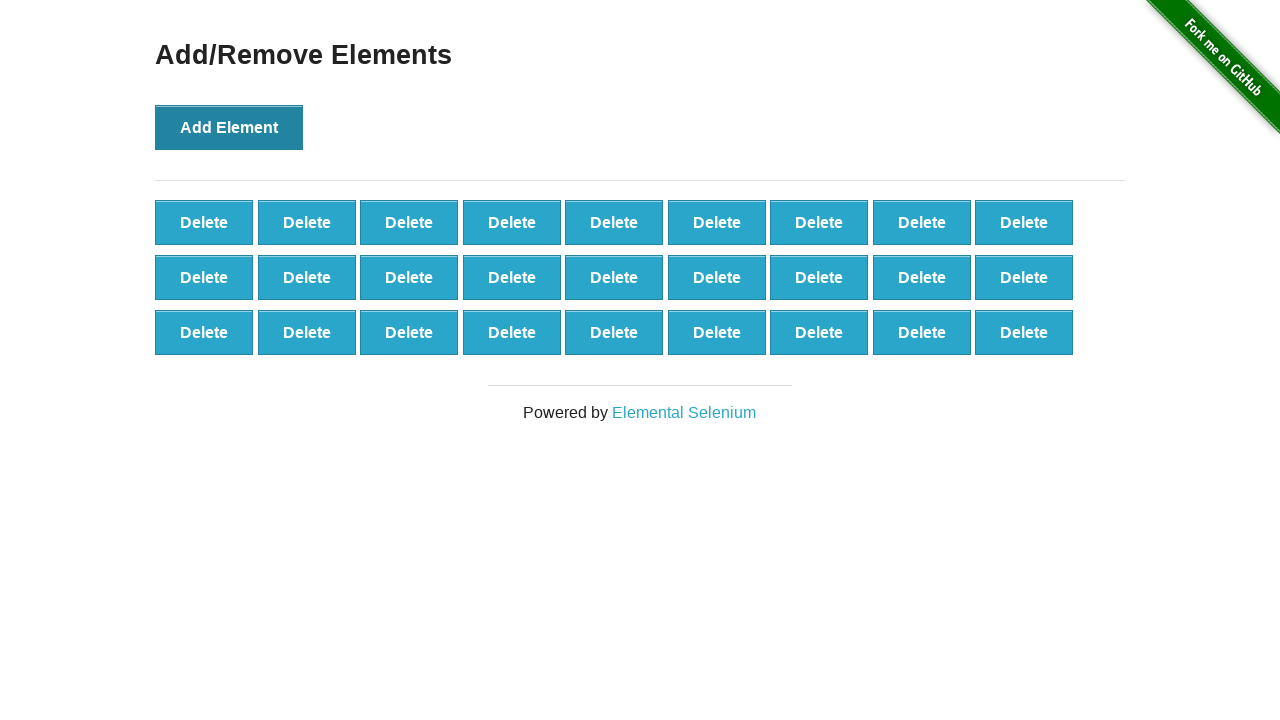

Clicked 'Add Element' button (iteration 28/100) at (229, 127) on xpath=//button[@onclick='addElement()']
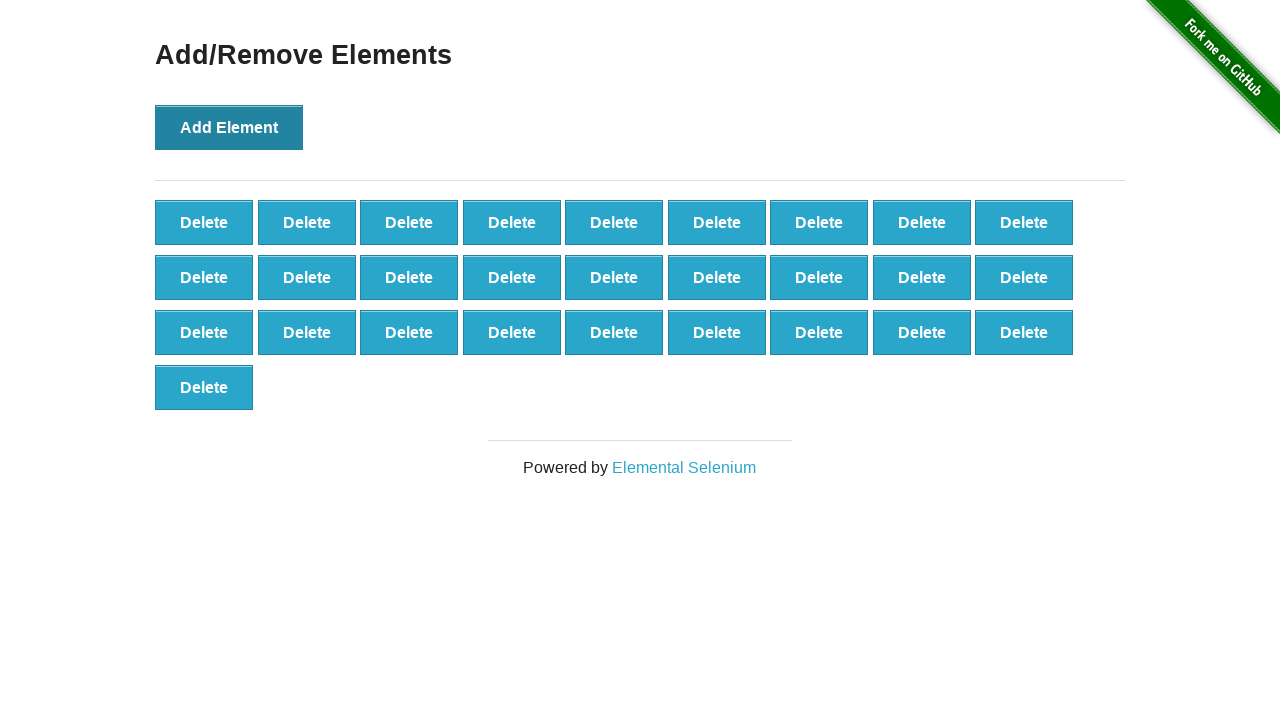

Clicked 'Add Element' button (iteration 29/100) at (229, 127) on xpath=//button[@onclick='addElement()']
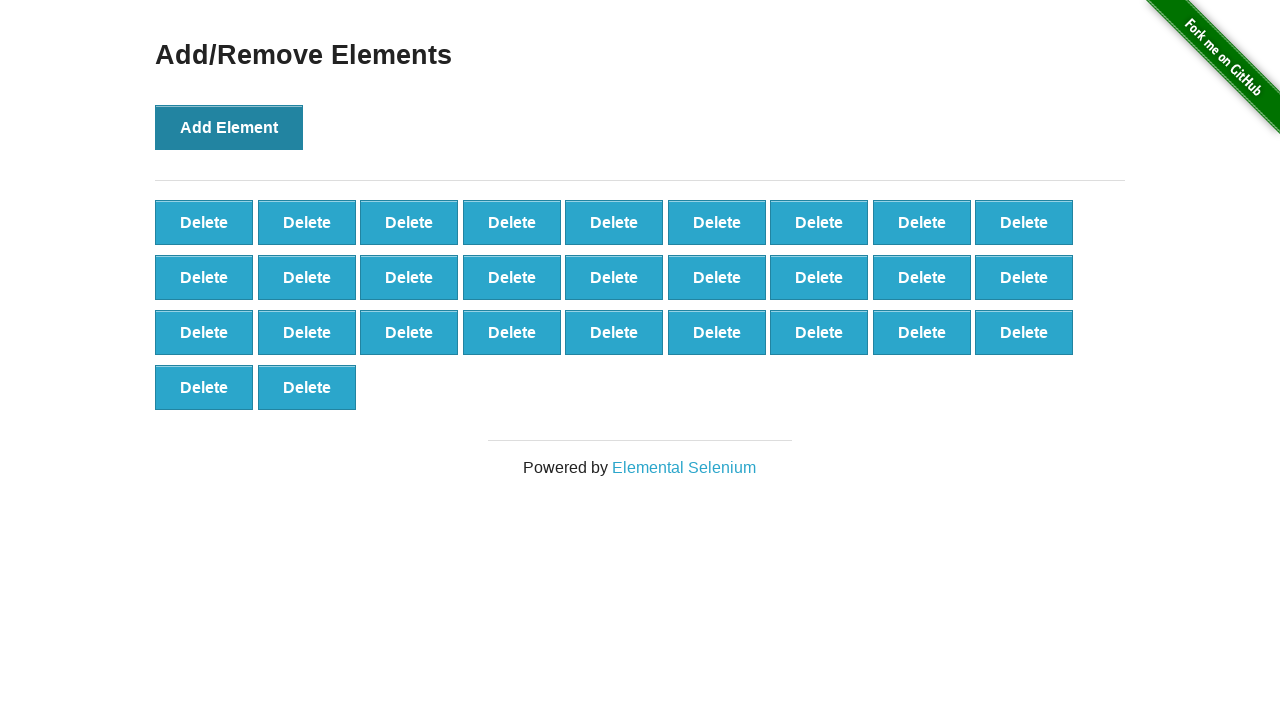

Clicked 'Add Element' button (iteration 30/100) at (229, 127) on xpath=//button[@onclick='addElement()']
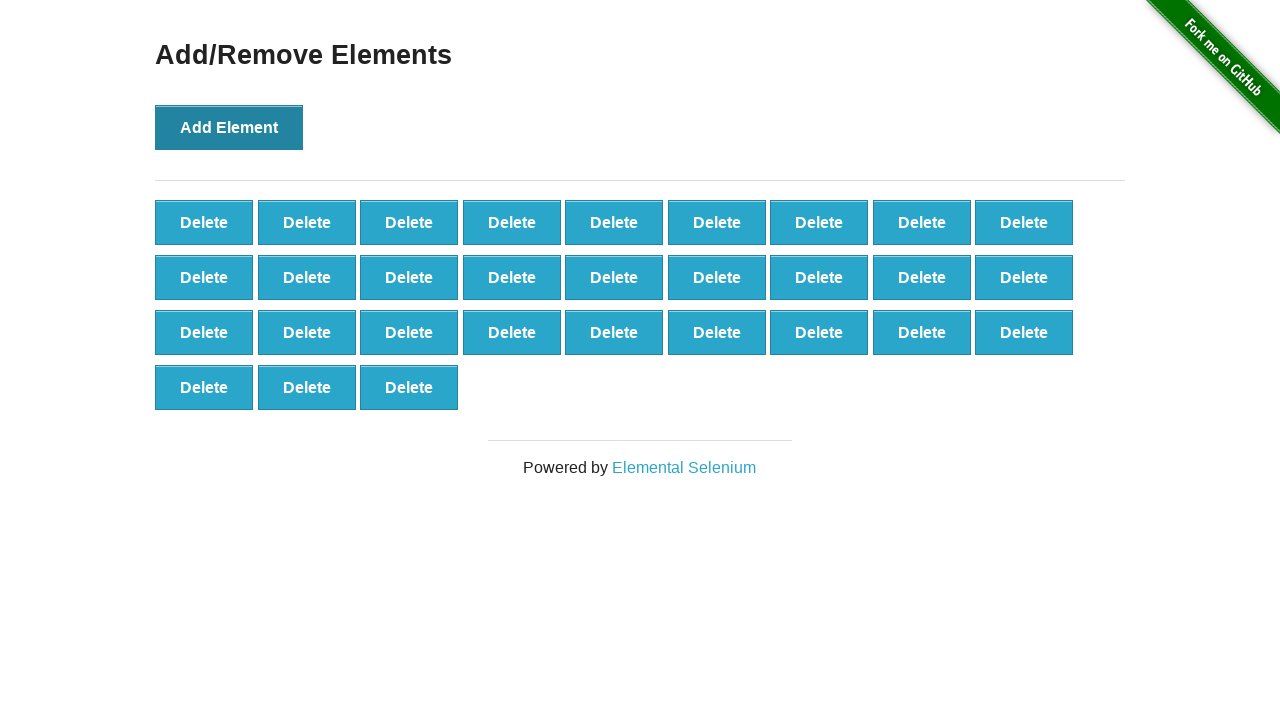

Clicked 'Add Element' button (iteration 31/100) at (229, 127) on xpath=//button[@onclick='addElement()']
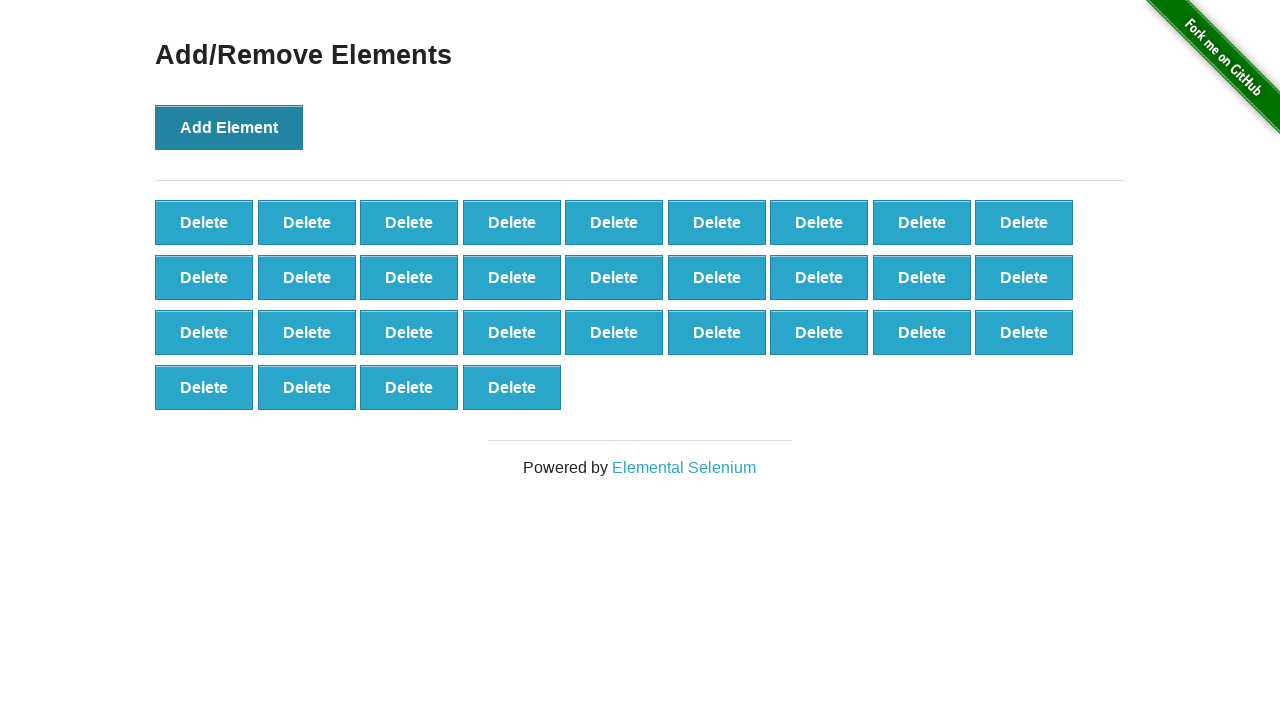

Clicked 'Add Element' button (iteration 32/100) at (229, 127) on xpath=//button[@onclick='addElement()']
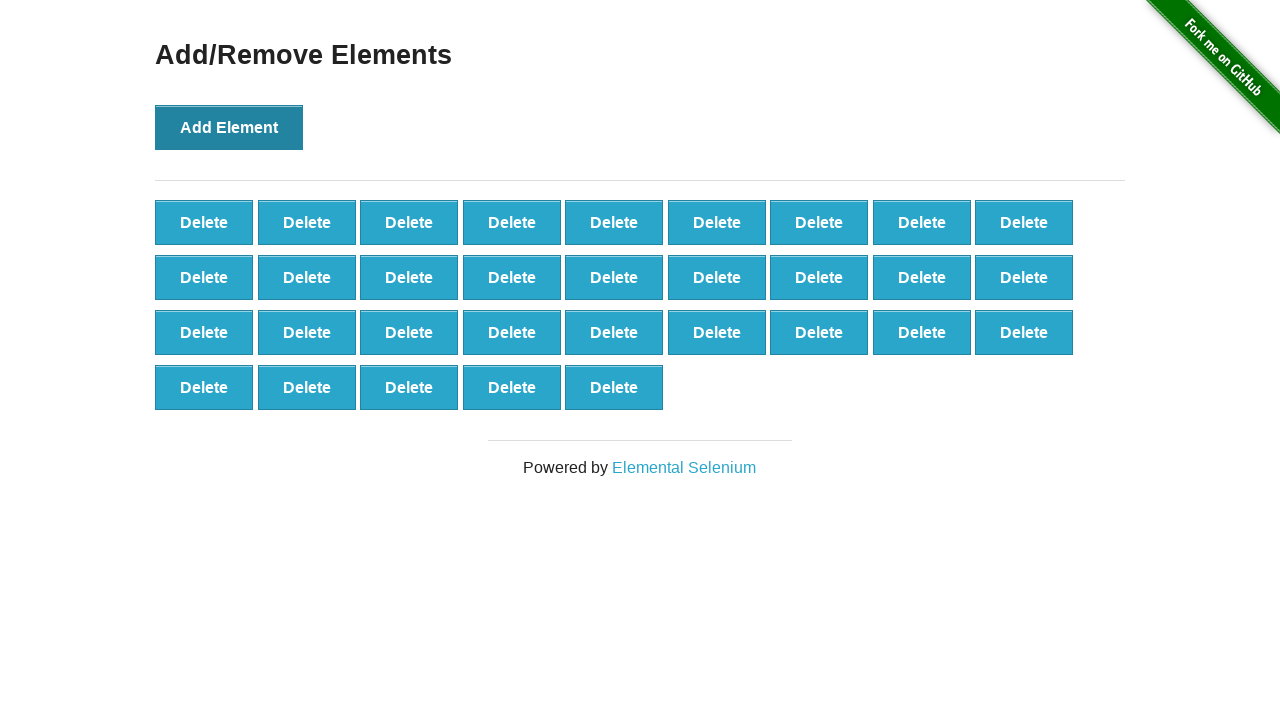

Clicked 'Add Element' button (iteration 33/100) at (229, 127) on xpath=//button[@onclick='addElement()']
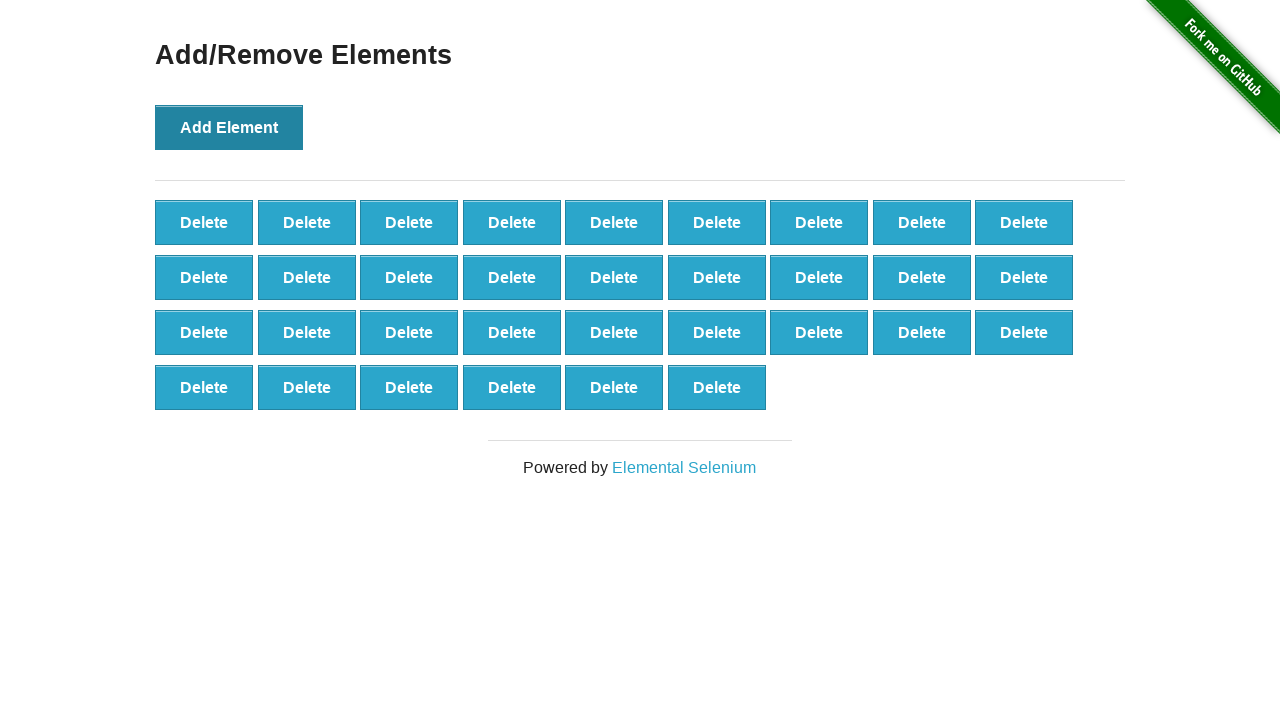

Clicked 'Add Element' button (iteration 34/100) at (229, 127) on xpath=//button[@onclick='addElement()']
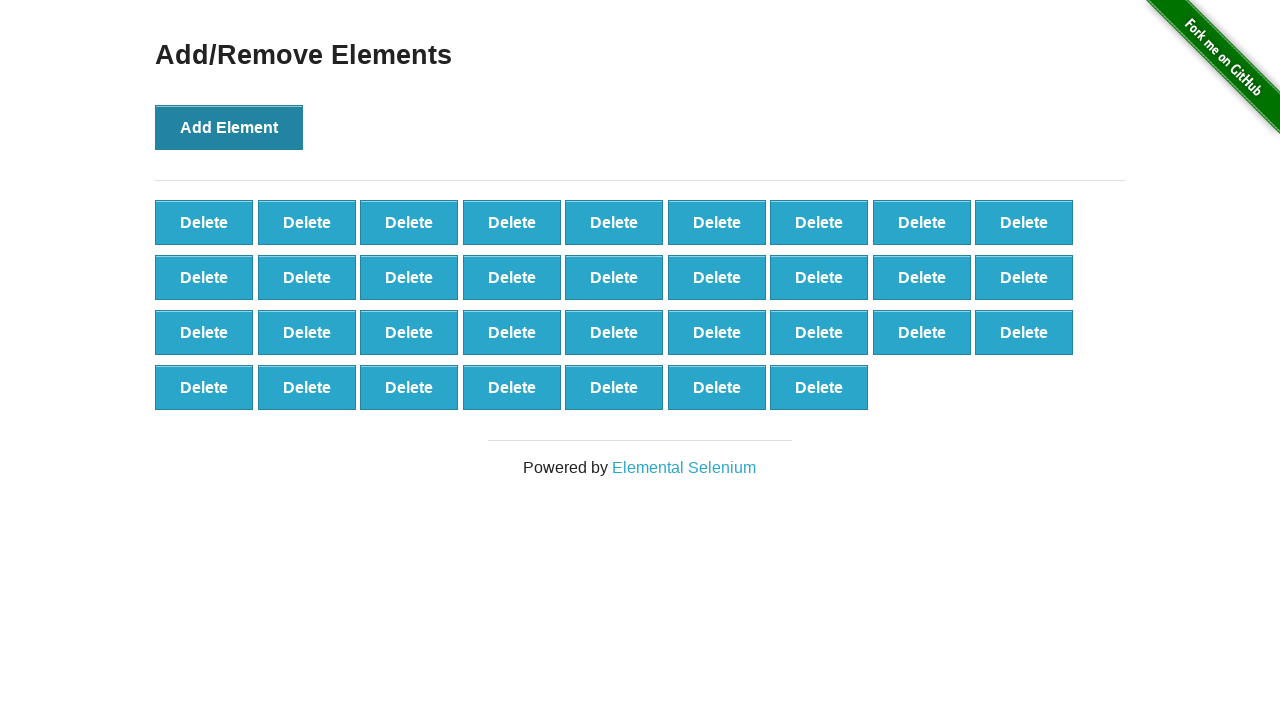

Clicked 'Add Element' button (iteration 35/100) at (229, 127) on xpath=//button[@onclick='addElement()']
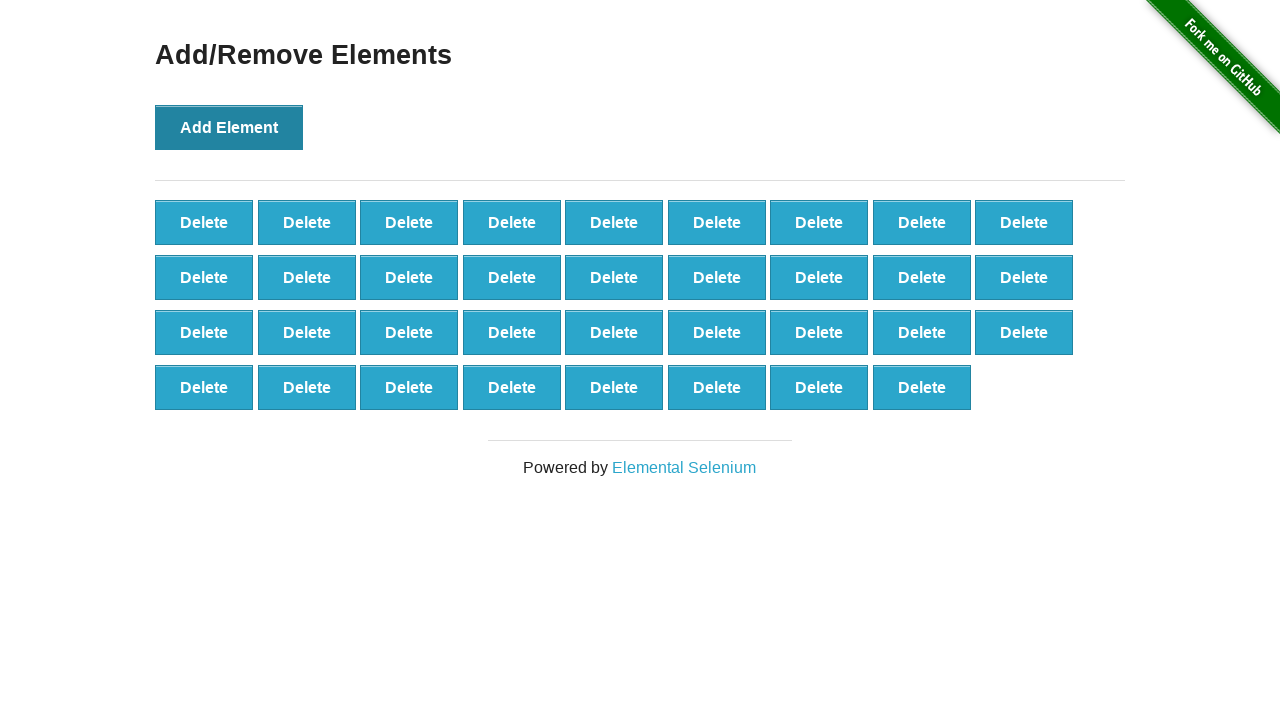

Clicked 'Add Element' button (iteration 36/100) at (229, 127) on xpath=//button[@onclick='addElement()']
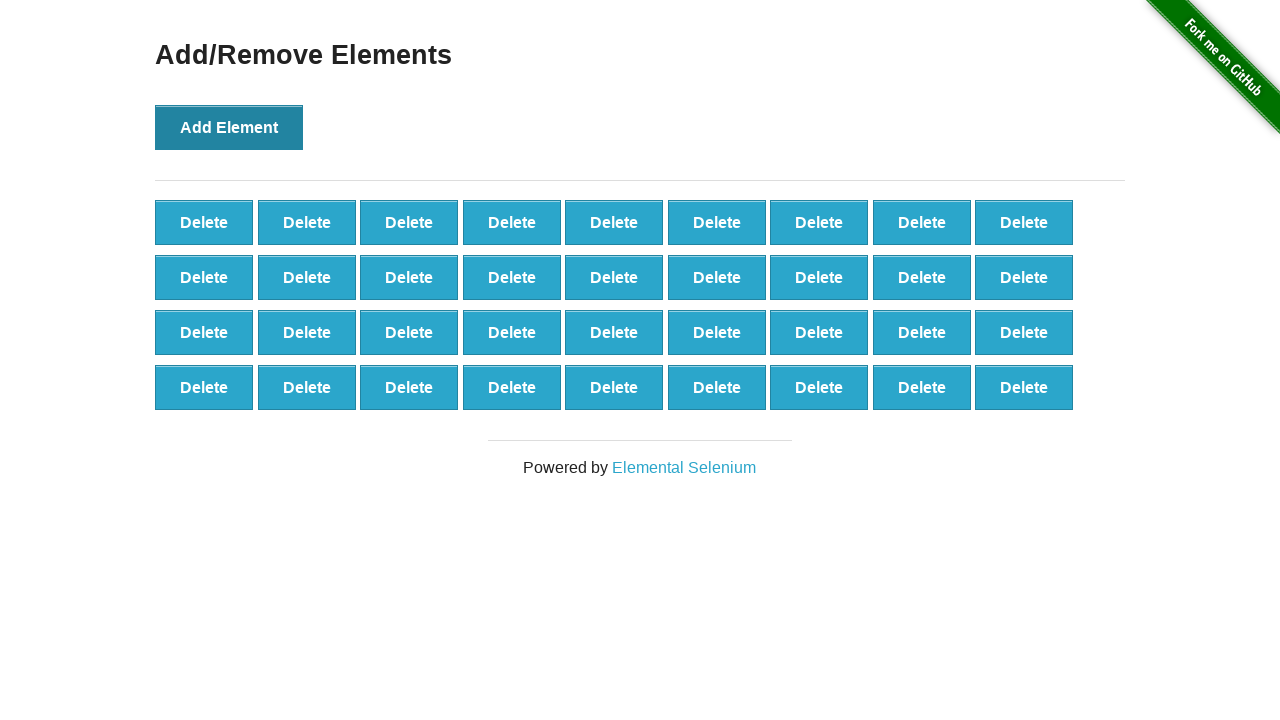

Clicked 'Add Element' button (iteration 37/100) at (229, 127) on xpath=//button[@onclick='addElement()']
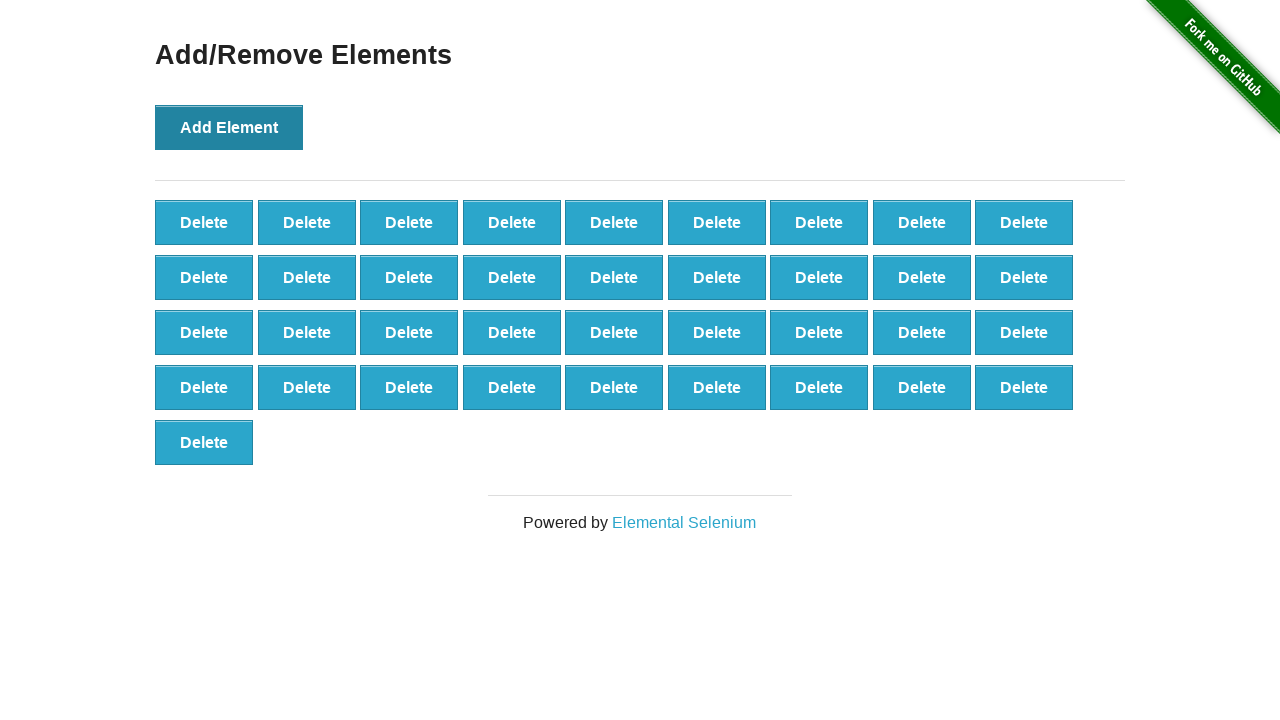

Clicked 'Add Element' button (iteration 38/100) at (229, 127) on xpath=//button[@onclick='addElement()']
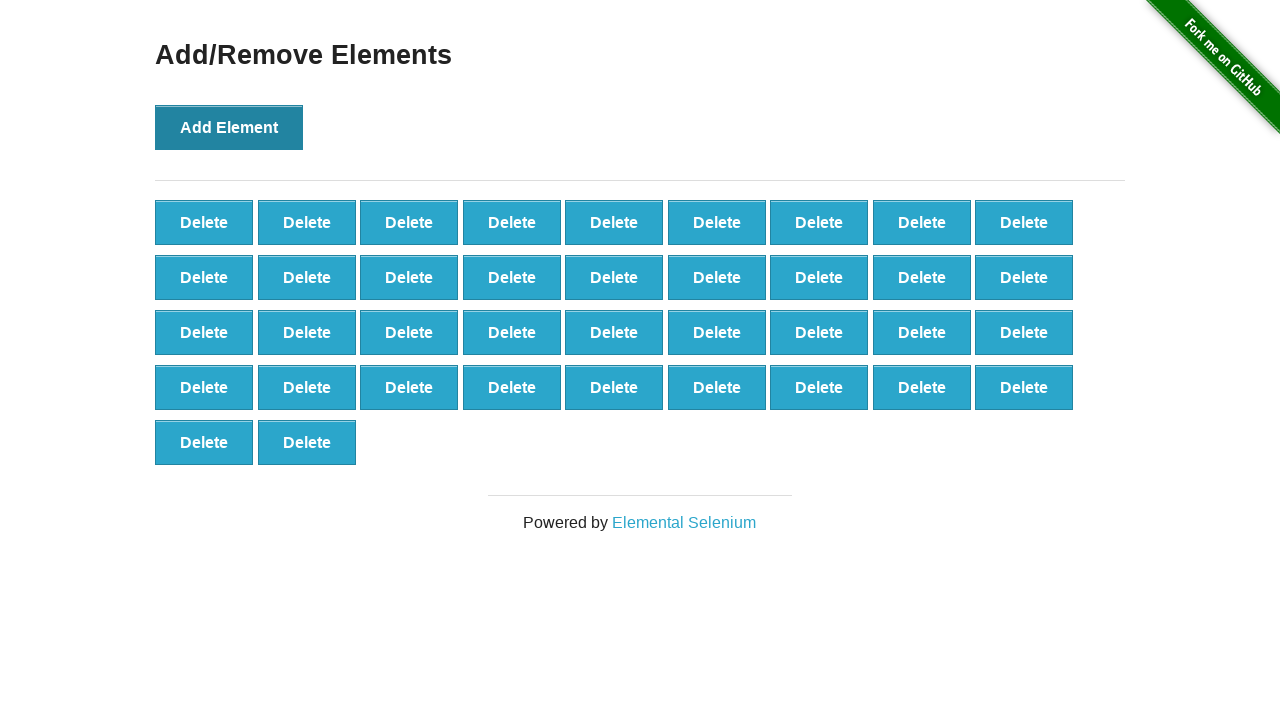

Clicked 'Add Element' button (iteration 39/100) at (229, 127) on xpath=//button[@onclick='addElement()']
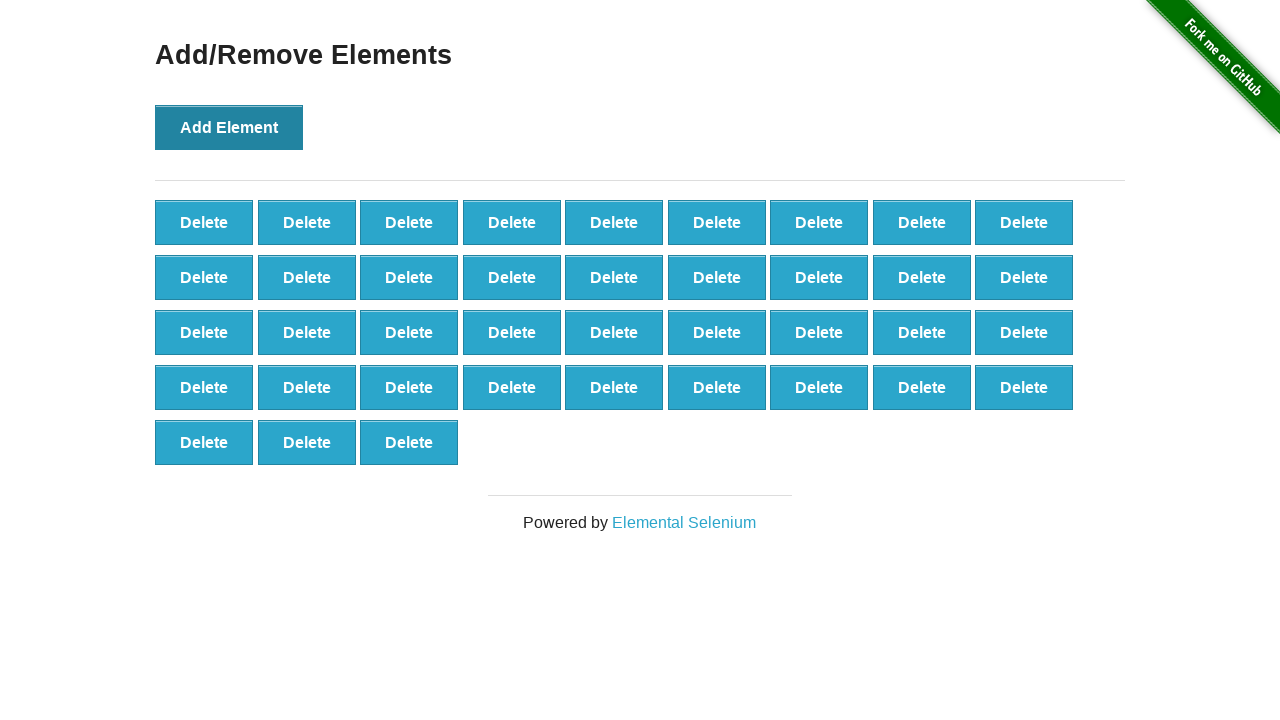

Clicked 'Add Element' button (iteration 40/100) at (229, 127) on xpath=//button[@onclick='addElement()']
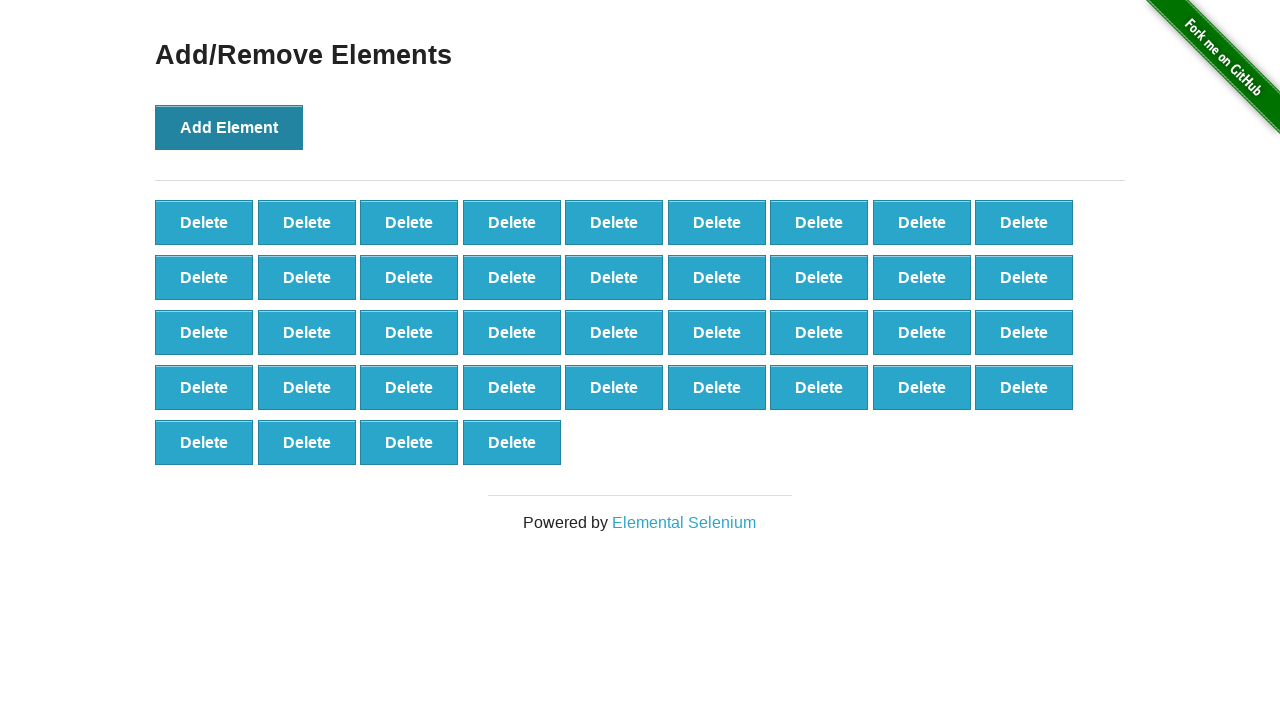

Clicked 'Add Element' button (iteration 41/100) at (229, 127) on xpath=//button[@onclick='addElement()']
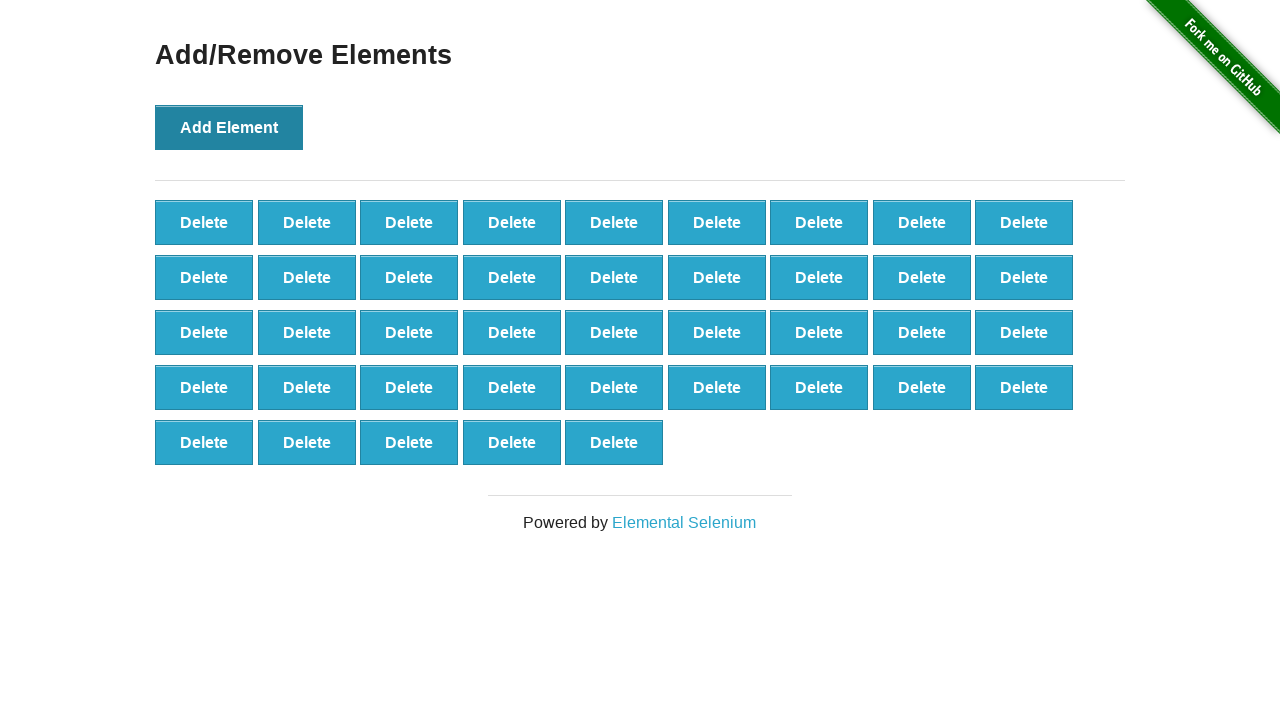

Clicked 'Add Element' button (iteration 42/100) at (229, 127) on xpath=//button[@onclick='addElement()']
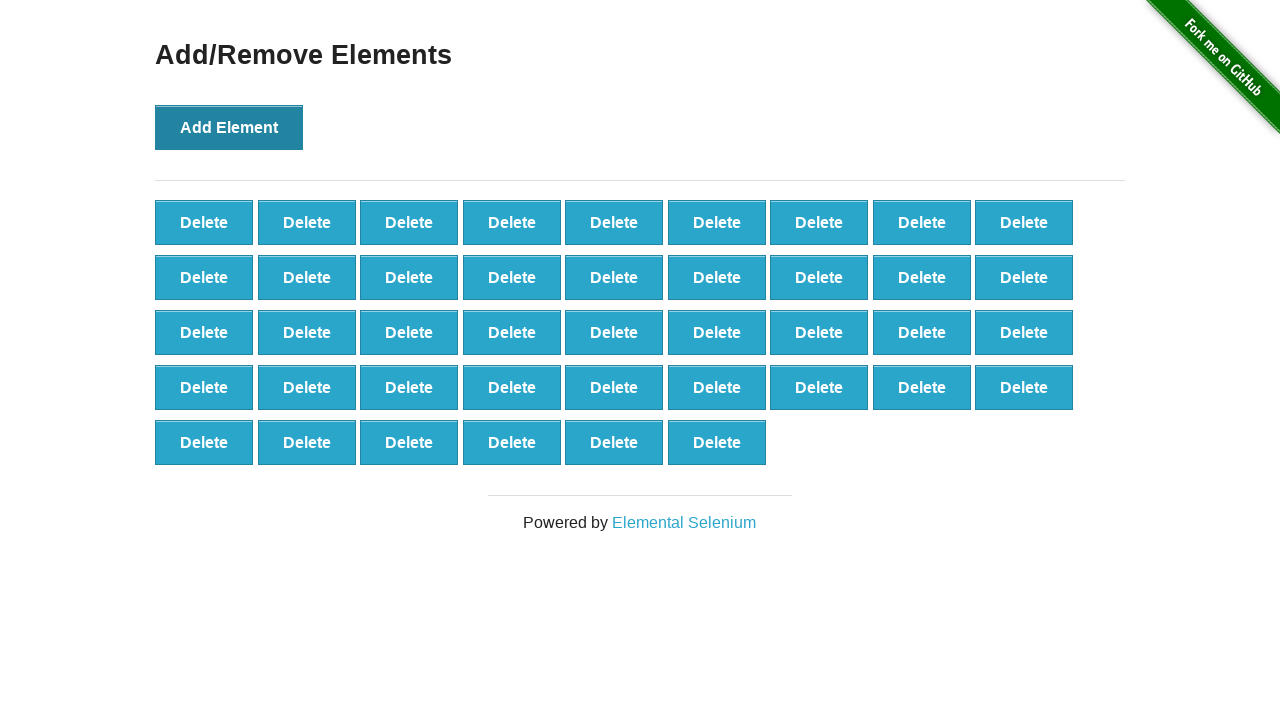

Clicked 'Add Element' button (iteration 43/100) at (229, 127) on xpath=//button[@onclick='addElement()']
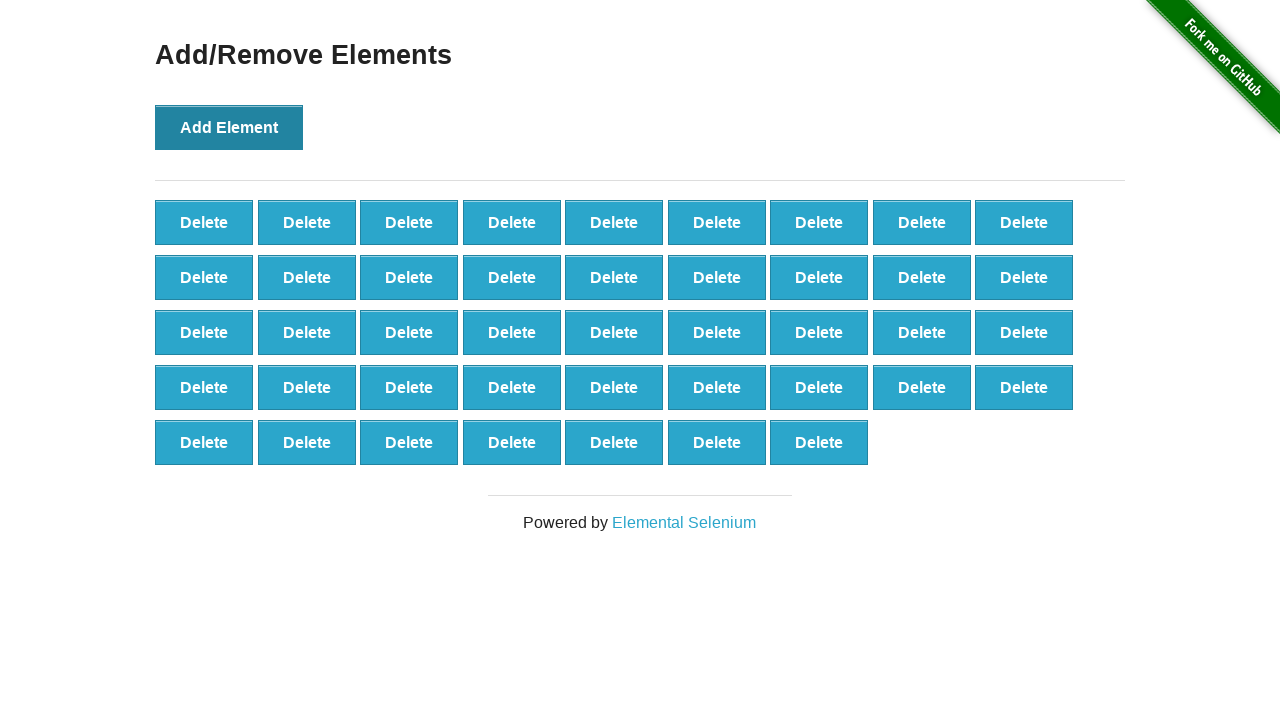

Clicked 'Add Element' button (iteration 44/100) at (229, 127) on xpath=//button[@onclick='addElement()']
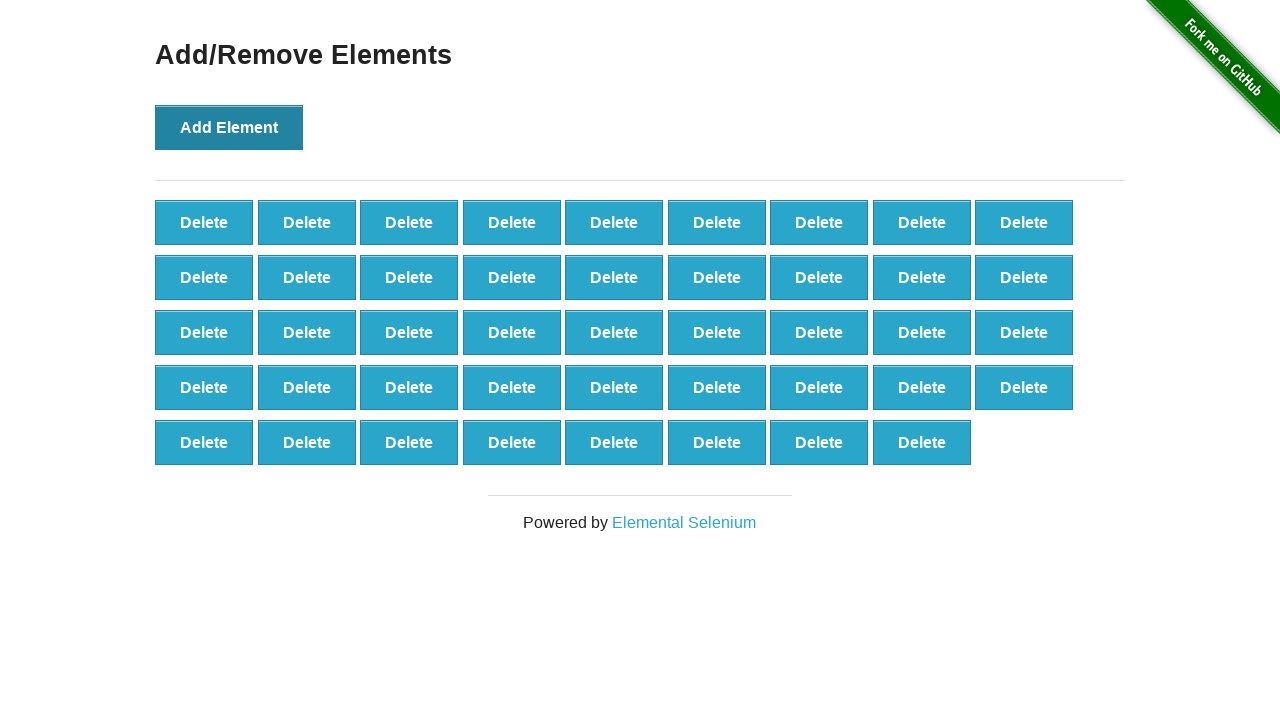

Clicked 'Add Element' button (iteration 45/100) at (229, 127) on xpath=//button[@onclick='addElement()']
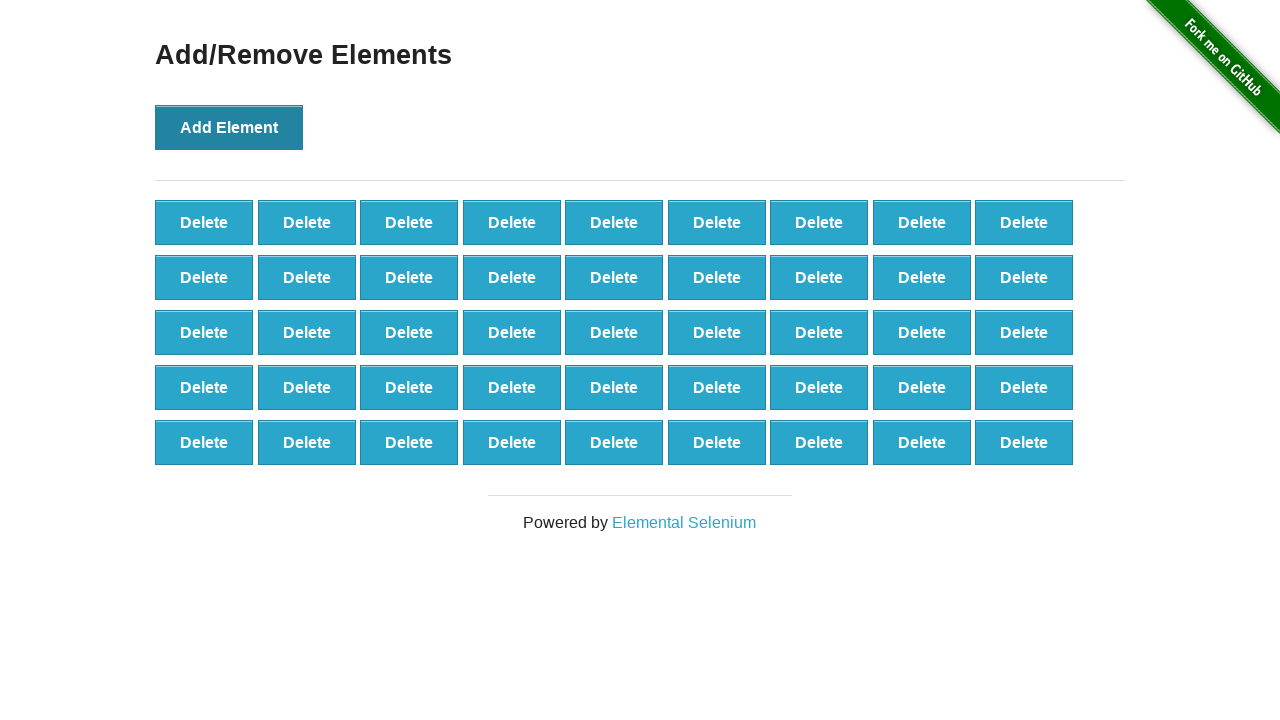

Clicked 'Add Element' button (iteration 46/100) at (229, 127) on xpath=//button[@onclick='addElement()']
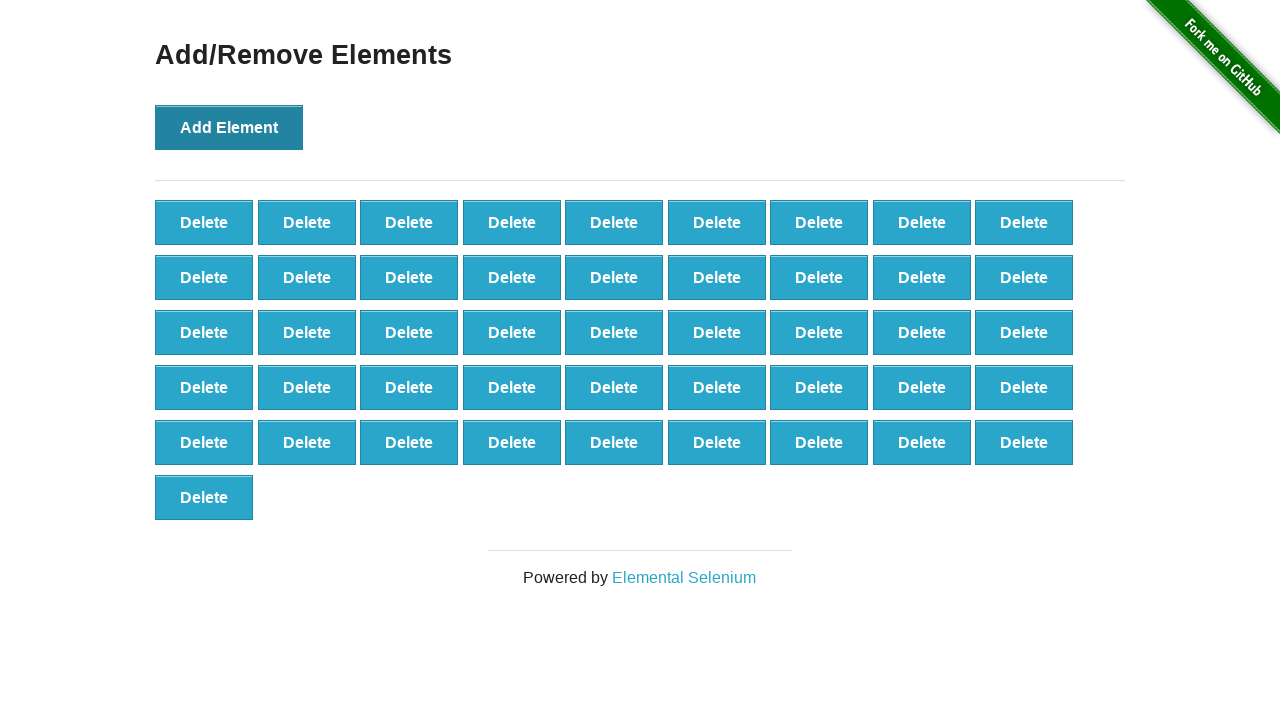

Clicked 'Add Element' button (iteration 47/100) at (229, 127) on xpath=//button[@onclick='addElement()']
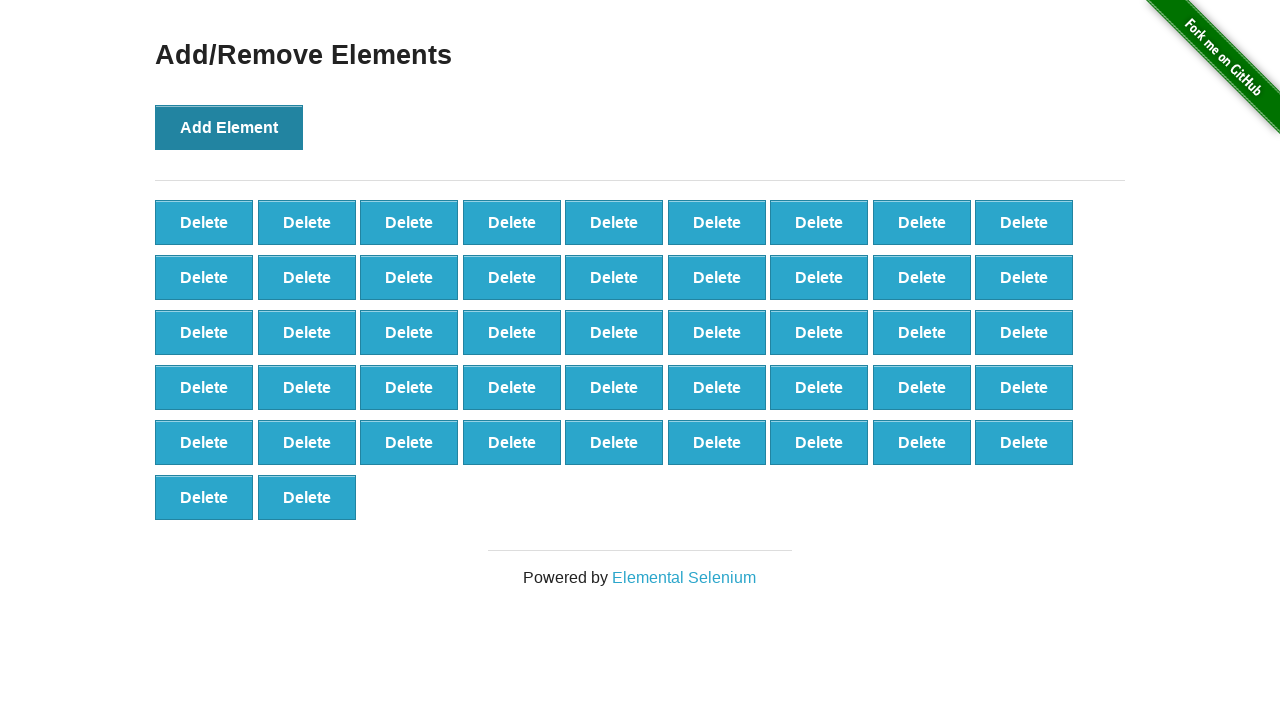

Clicked 'Add Element' button (iteration 48/100) at (229, 127) on xpath=//button[@onclick='addElement()']
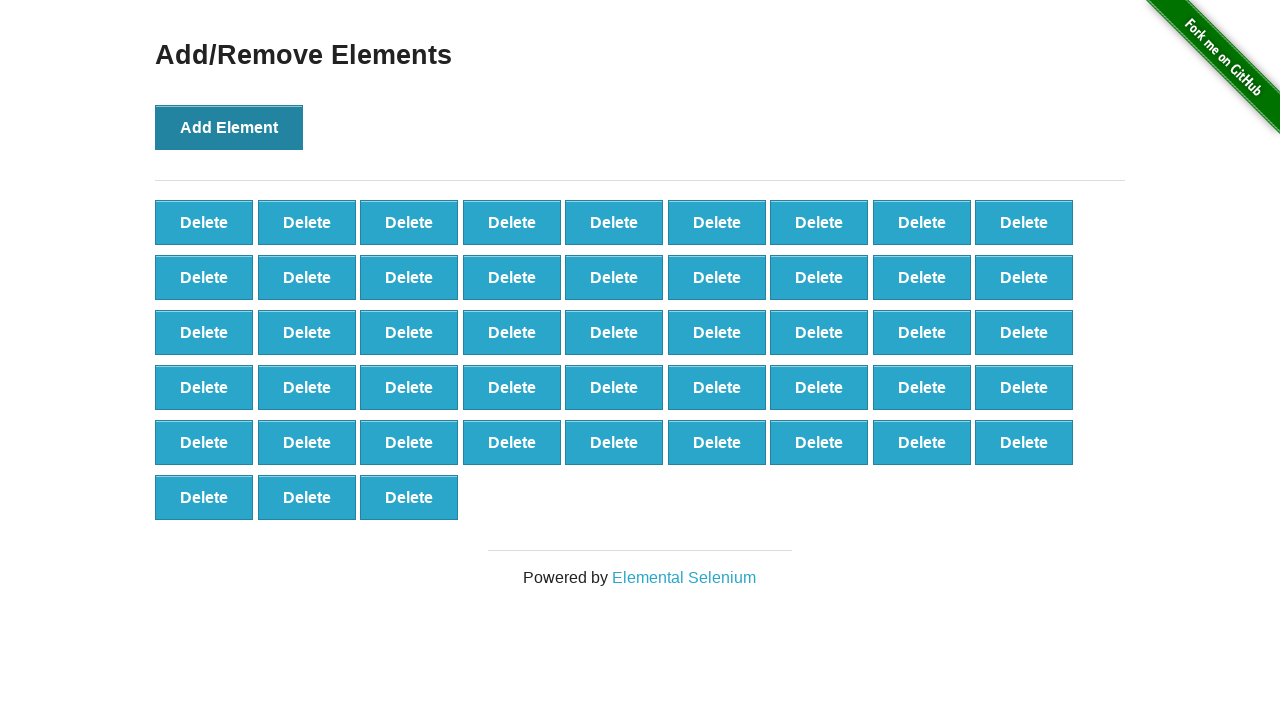

Clicked 'Add Element' button (iteration 49/100) at (229, 127) on xpath=//button[@onclick='addElement()']
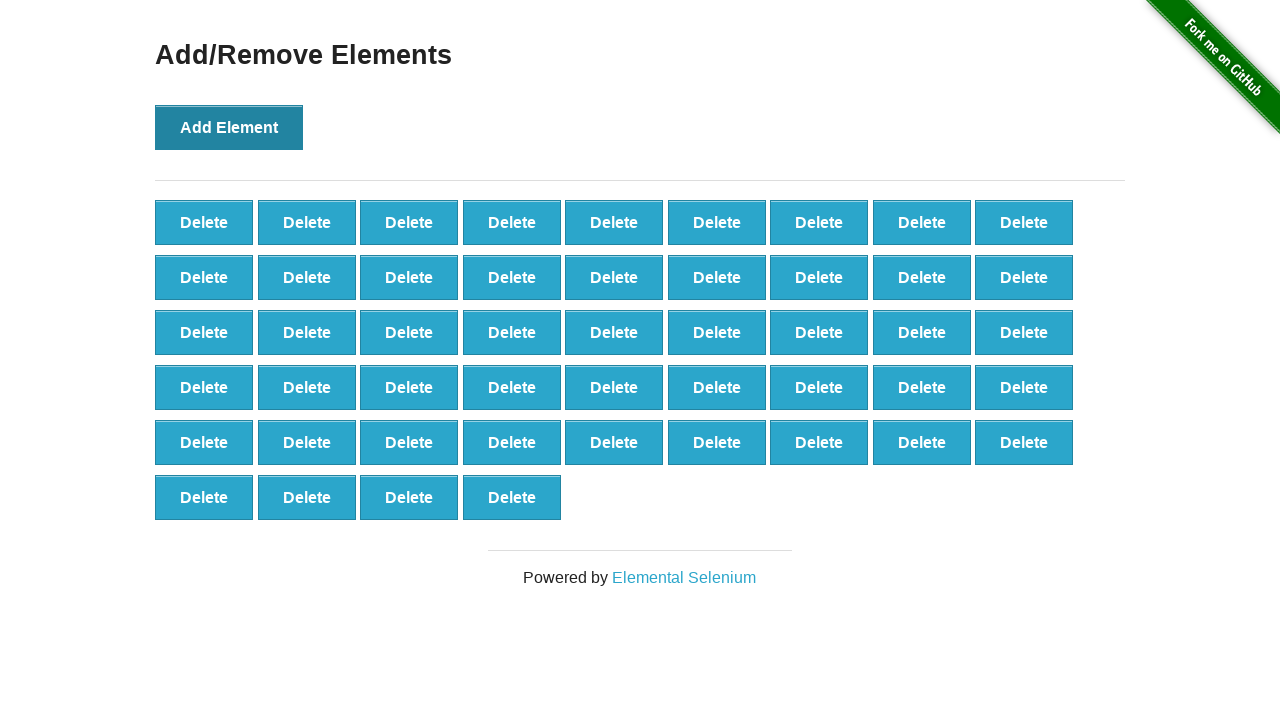

Clicked 'Add Element' button (iteration 50/100) at (229, 127) on xpath=//button[@onclick='addElement()']
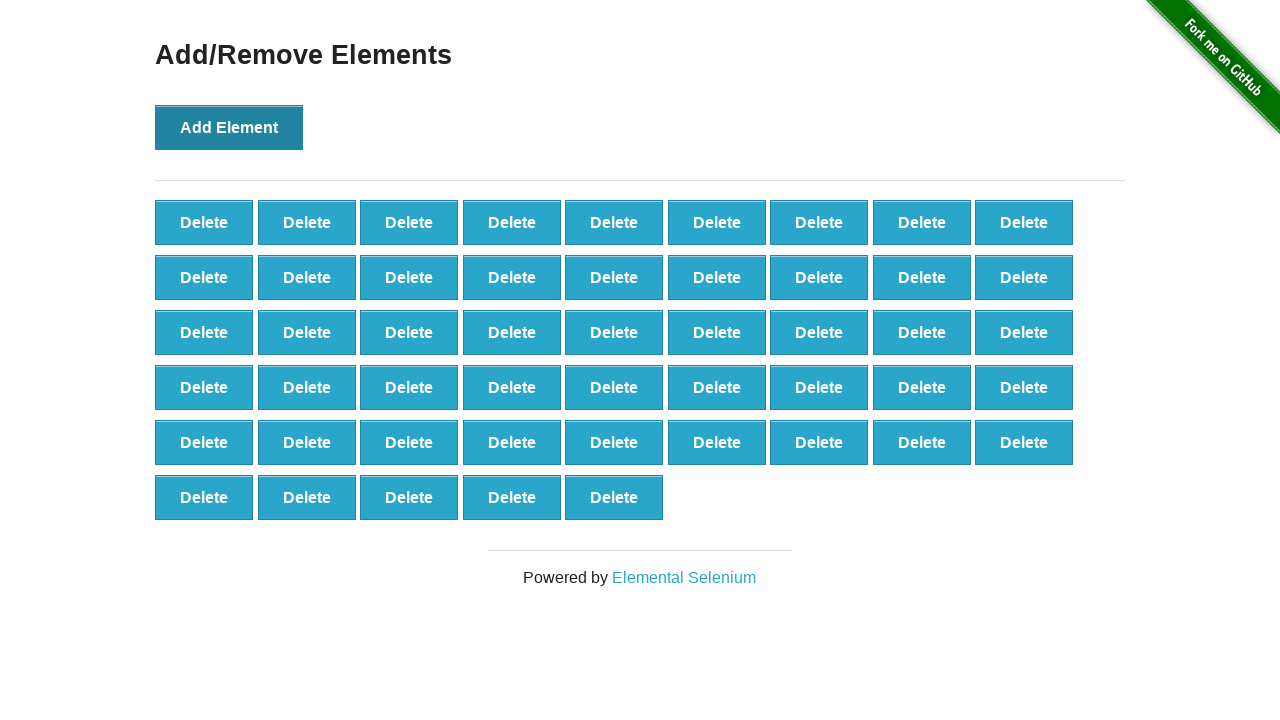

Clicked 'Add Element' button (iteration 51/100) at (229, 127) on xpath=//button[@onclick='addElement()']
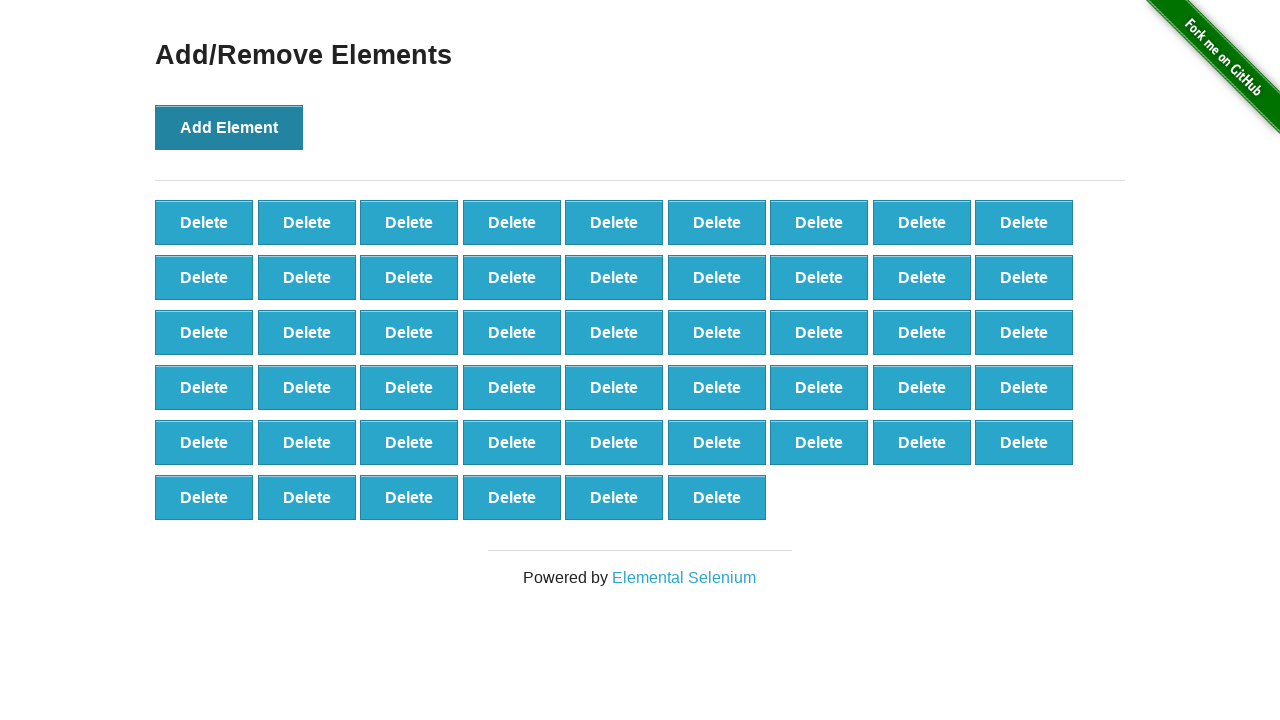

Clicked 'Add Element' button (iteration 52/100) at (229, 127) on xpath=//button[@onclick='addElement()']
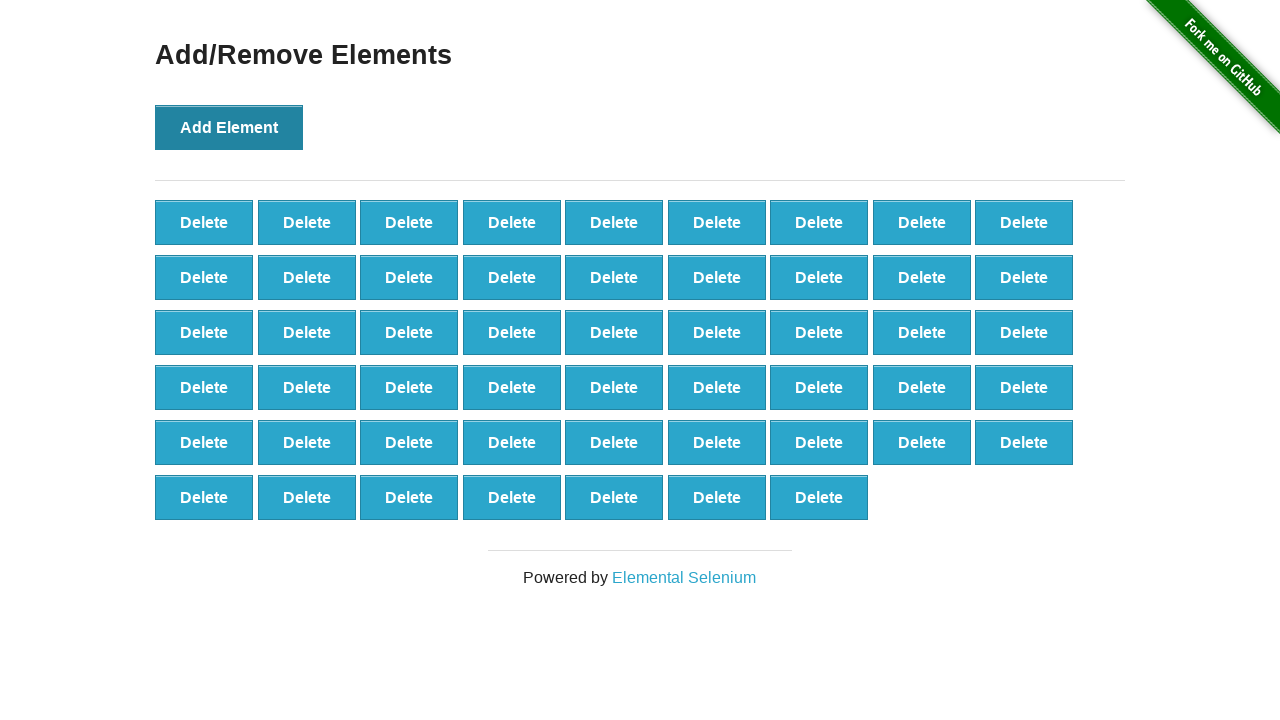

Clicked 'Add Element' button (iteration 53/100) at (229, 127) on xpath=//button[@onclick='addElement()']
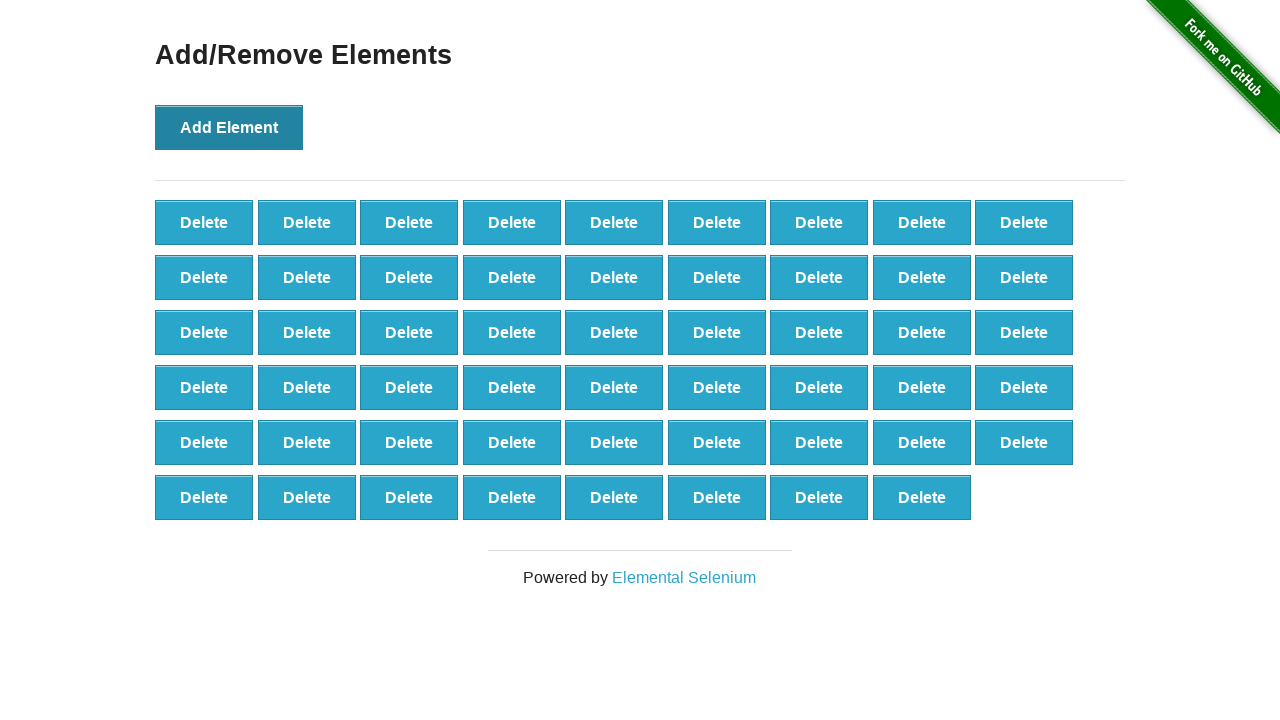

Clicked 'Add Element' button (iteration 54/100) at (229, 127) on xpath=//button[@onclick='addElement()']
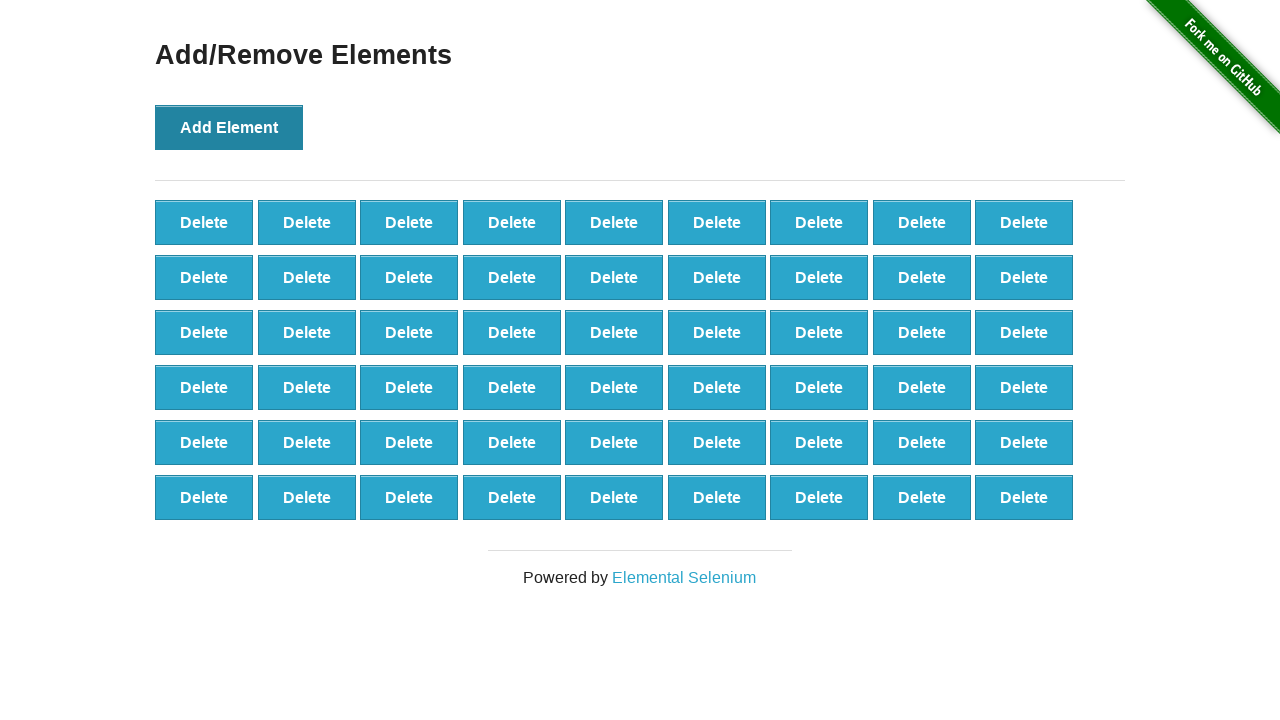

Clicked 'Add Element' button (iteration 55/100) at (229, 127) on xpath=//button[@onclick='addElement()']
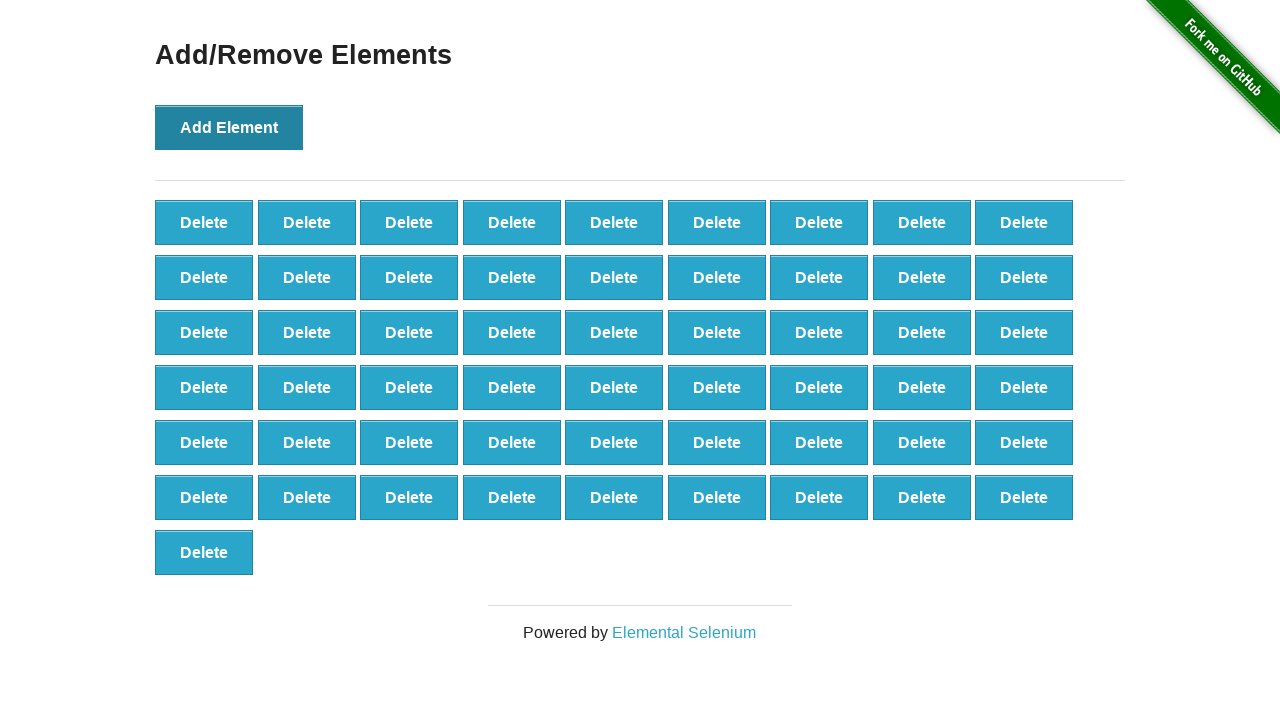

Clicked 'Add Element' button (iteration 56/100) at (229, 127) on xpath=//button[@onclick='addElement()']
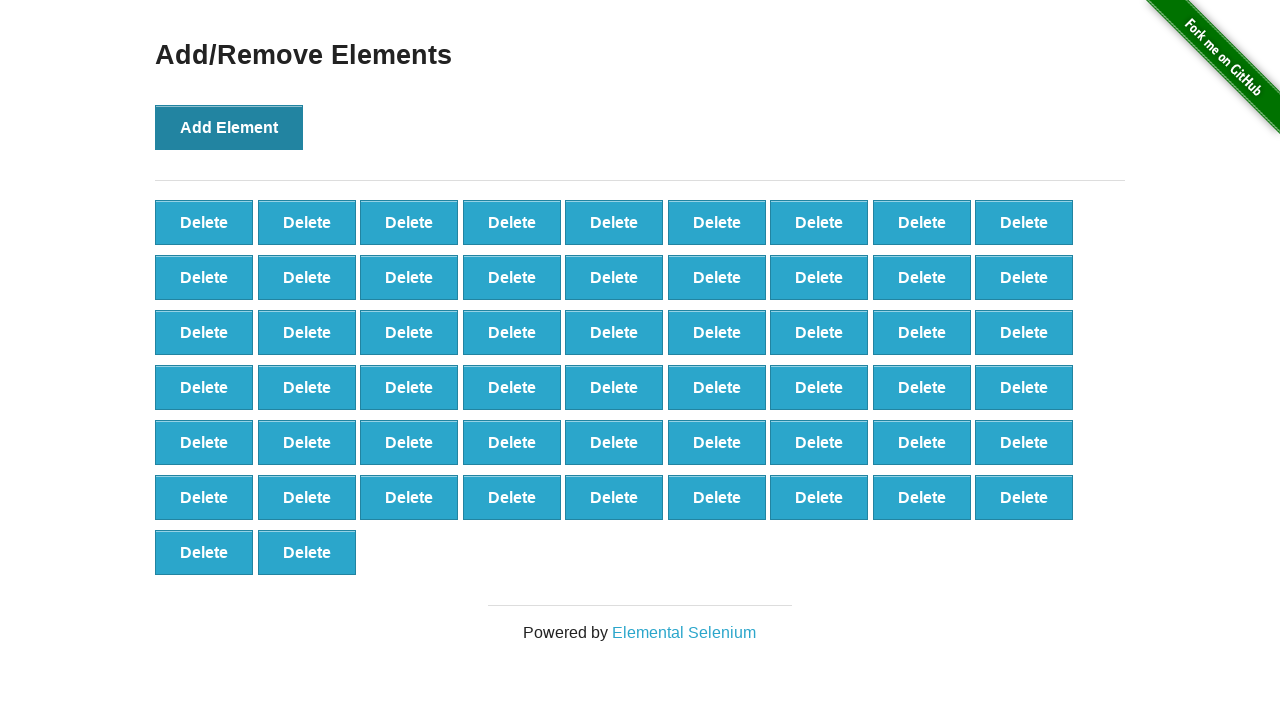

Clicked 'Add Element' button (iteration 57/100) at (229, 127) on xpath=//button[@onclick='addElement()']
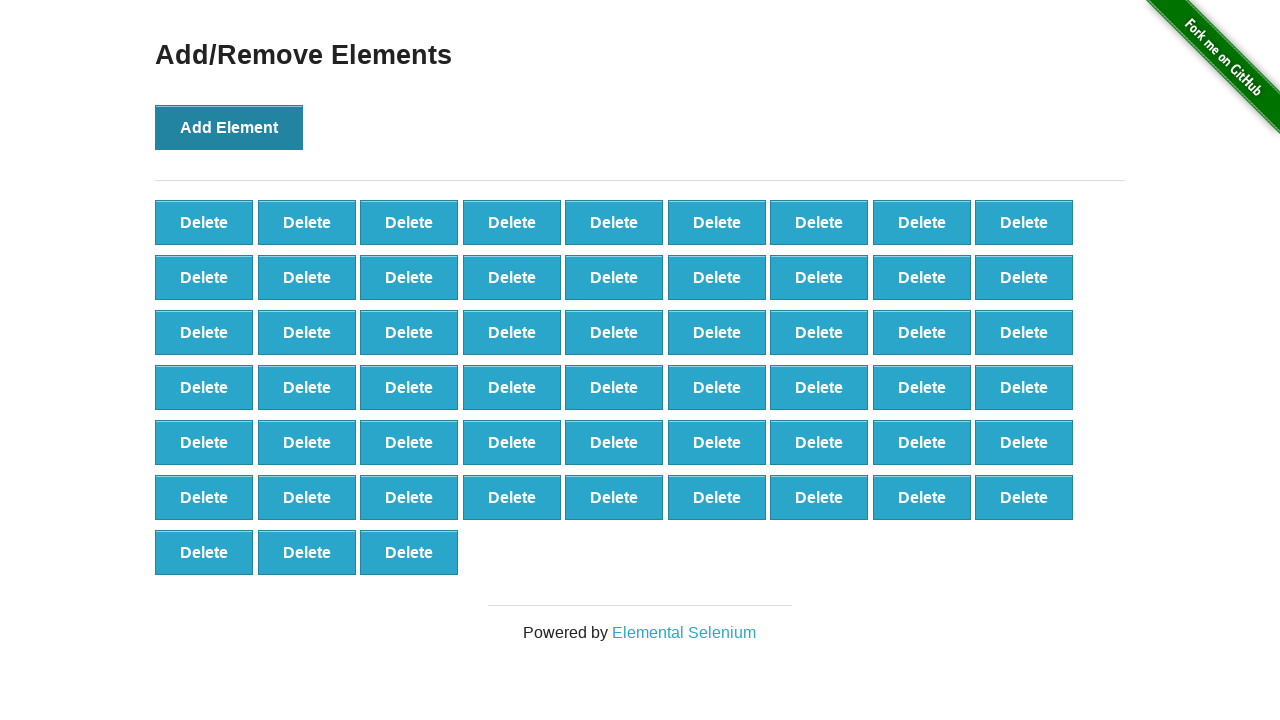

Clicked 'Add Element' button (iteration 58/100) at (229, 127) on xpath=//button[@onclick='addElement()']
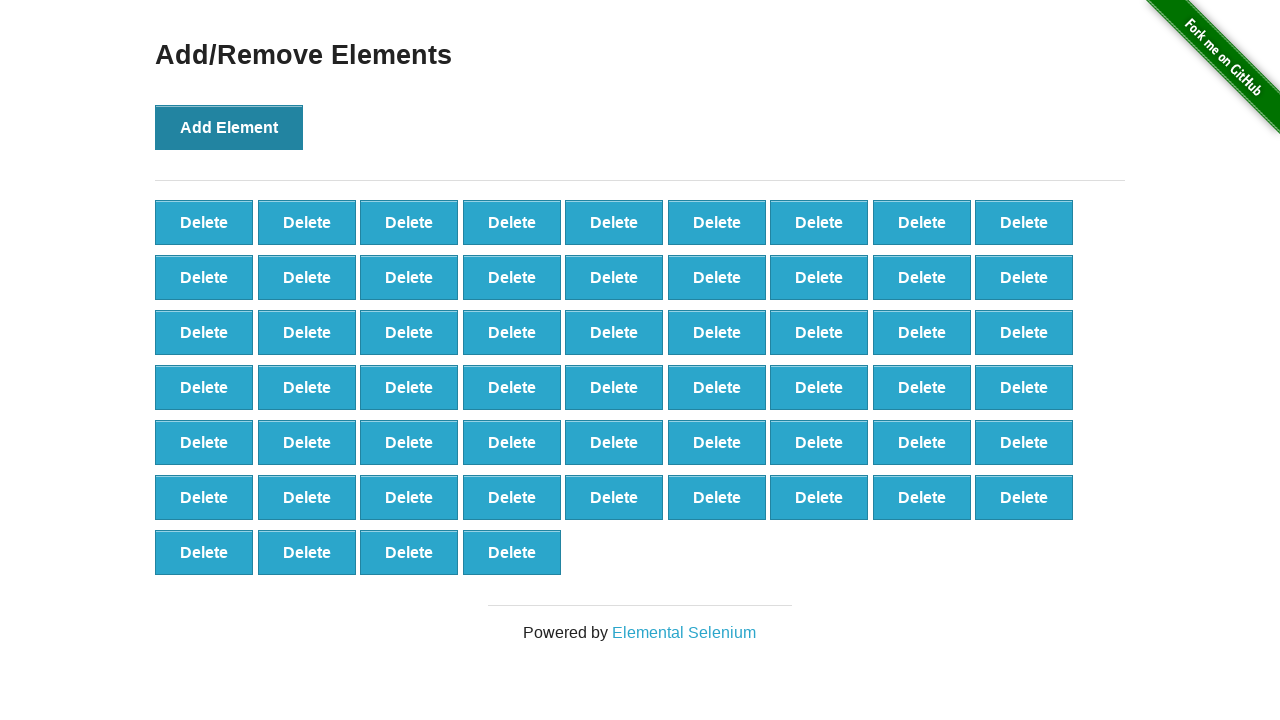

Clicked 'Add Element' button (iteration 59/100) at (229, 127) on xpath=//button[@onclick='addElement()']
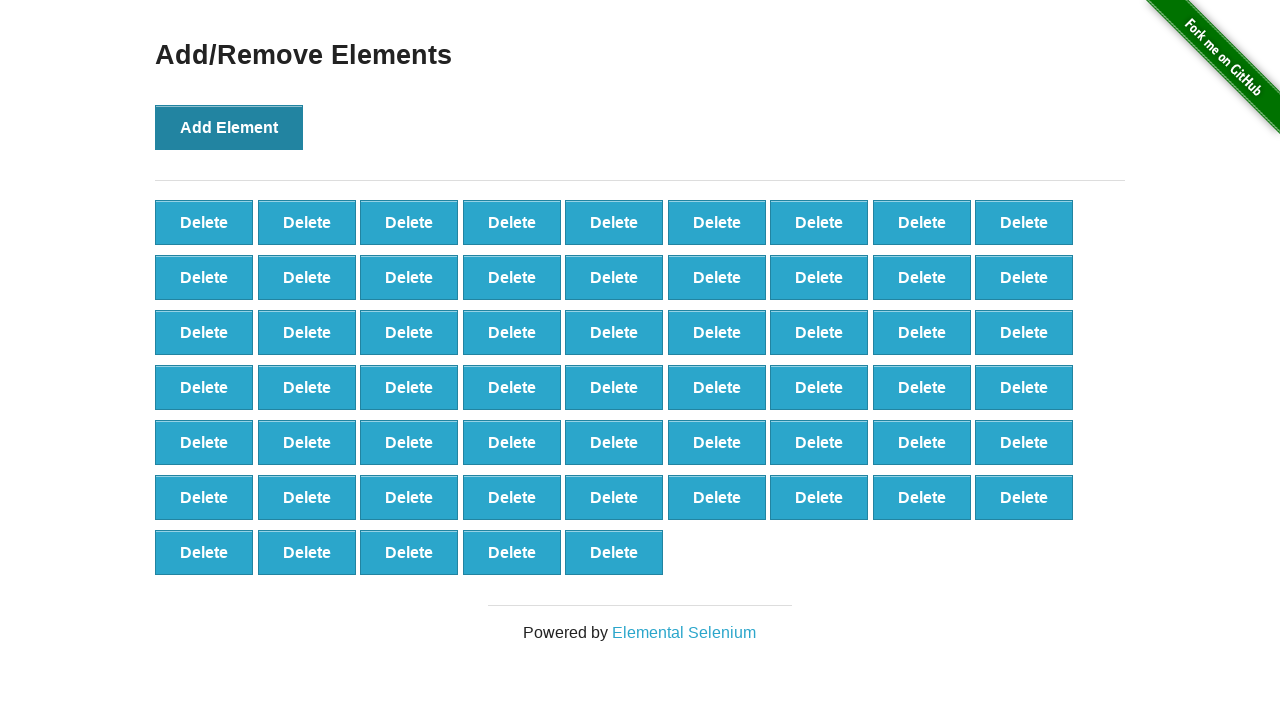

Clicked 'Add Element' button (iteration 60/100) at (229, 127) on xpath=//button[@onclick='addElement()']
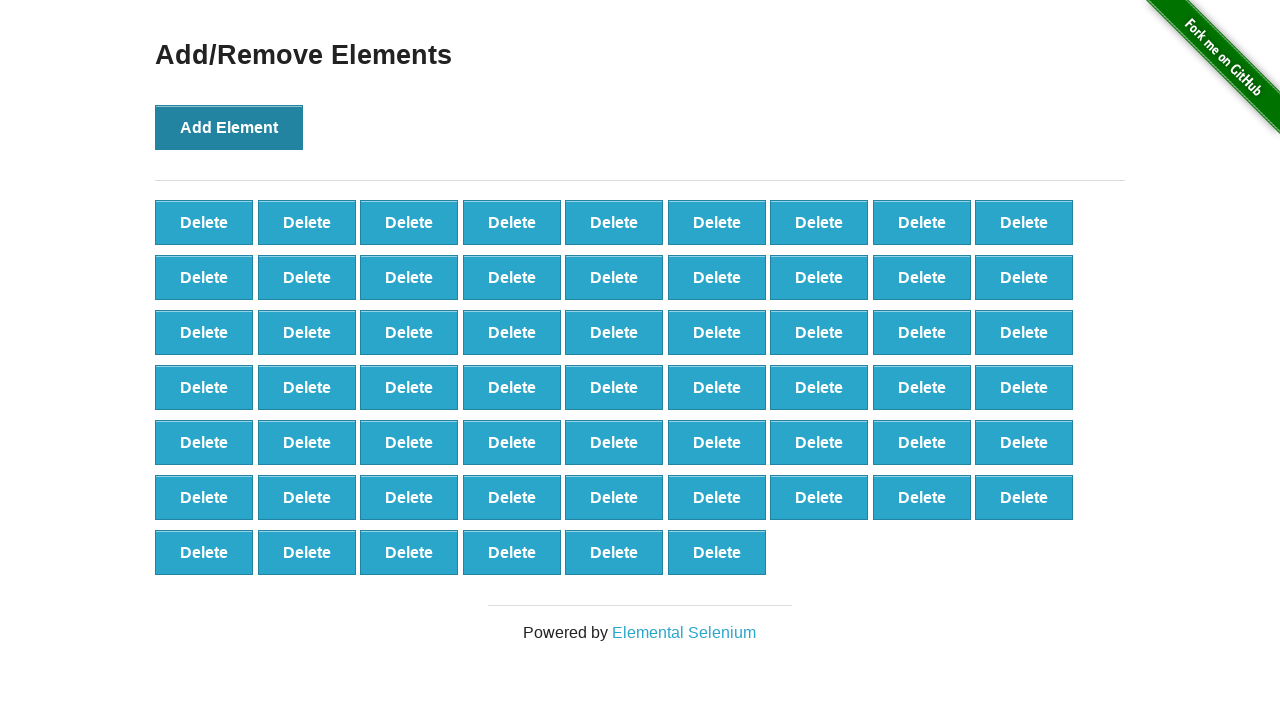

Clicked 'Add Element' button (iteration 61/100) at (229, 127) on xpath=//button[@onclick='addElement()']
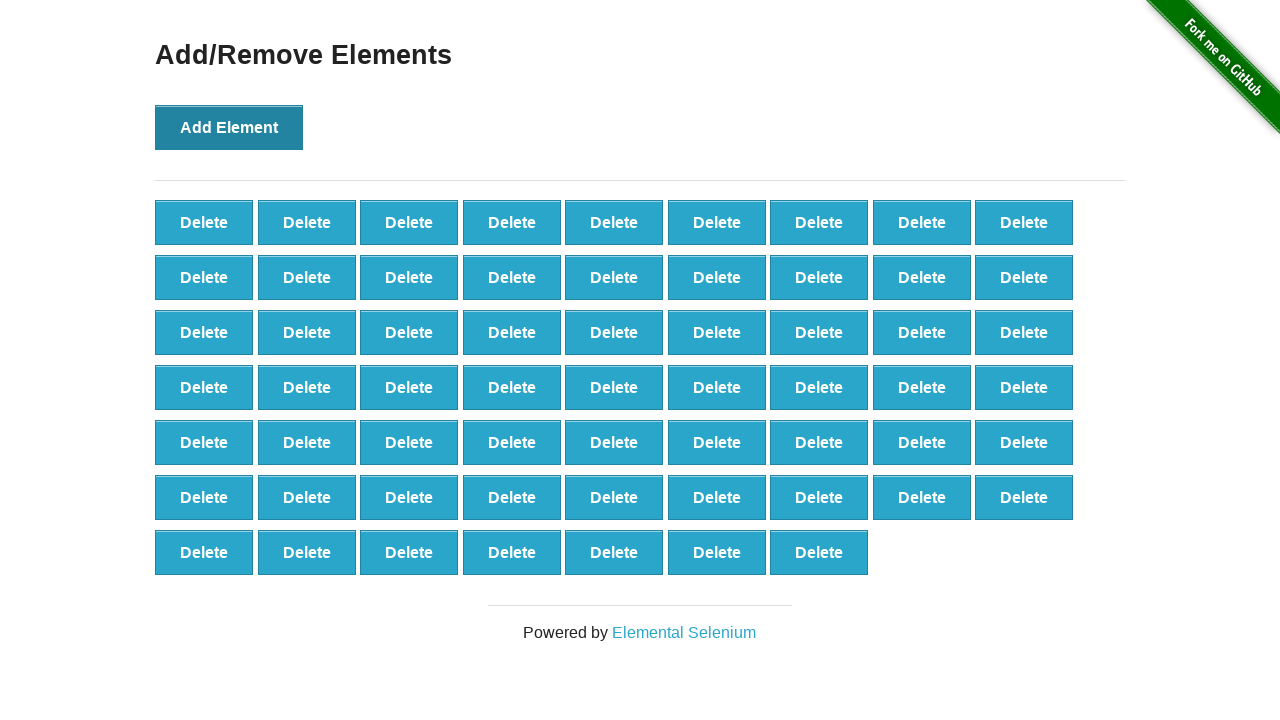

Clicked 'Add Element' button (iteration 62/100) at (229, 127) on xpath=//button[@onclick='addElement()']
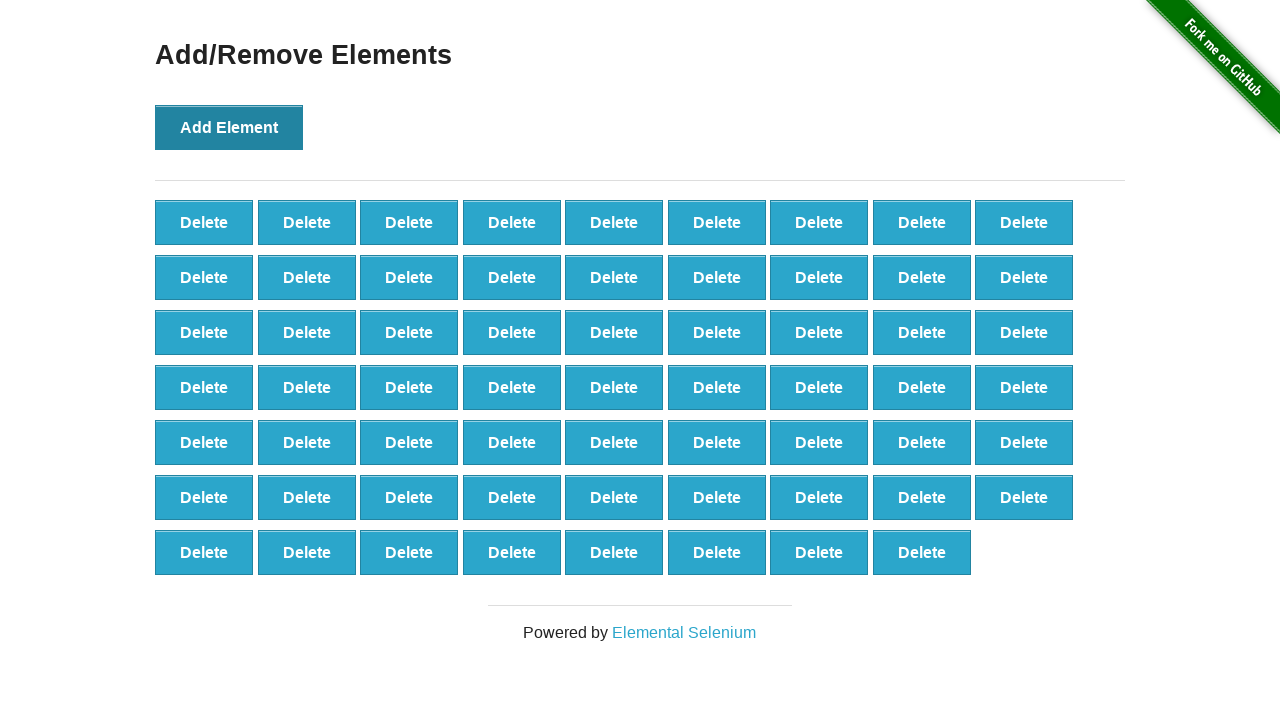

Clicked 'Add Element' button (iteration 63/100) at (229, 127) on xpath=//button[@onclick='addElement()']
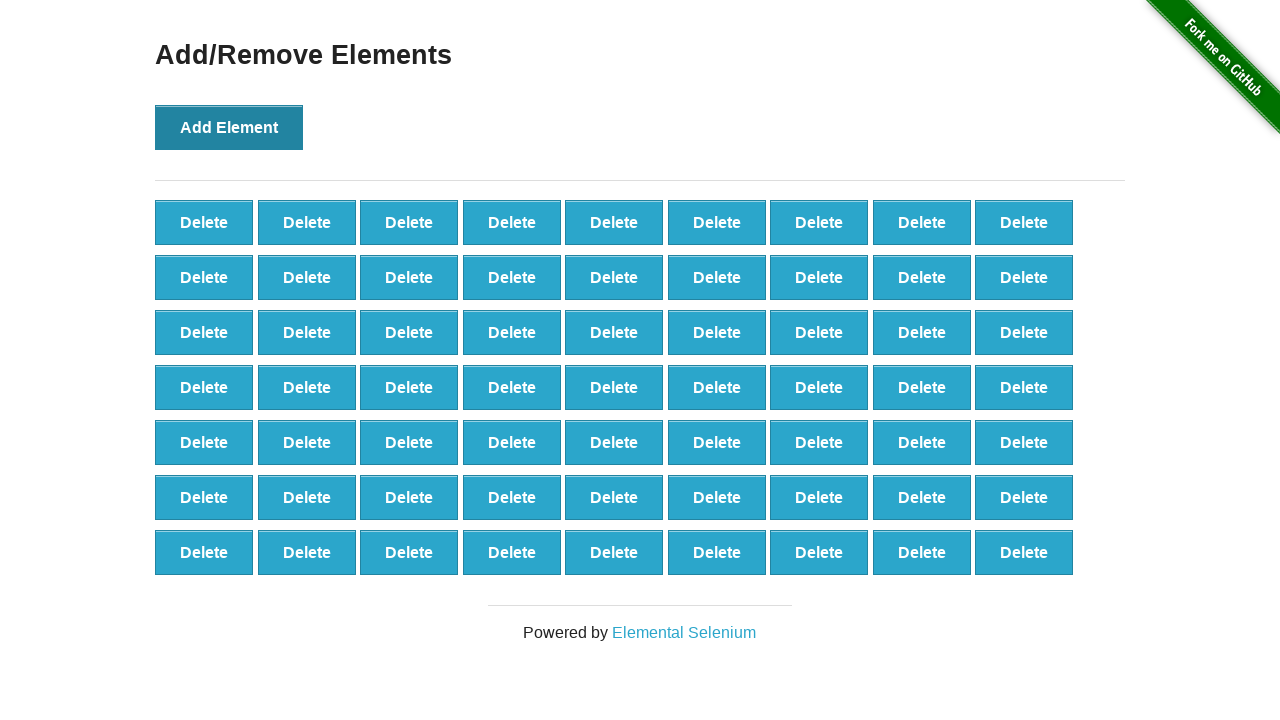

Clicked 'Add Element' button (iteration 64/100) at (229, 127) on xpath=//button[@onclick='addElement()']
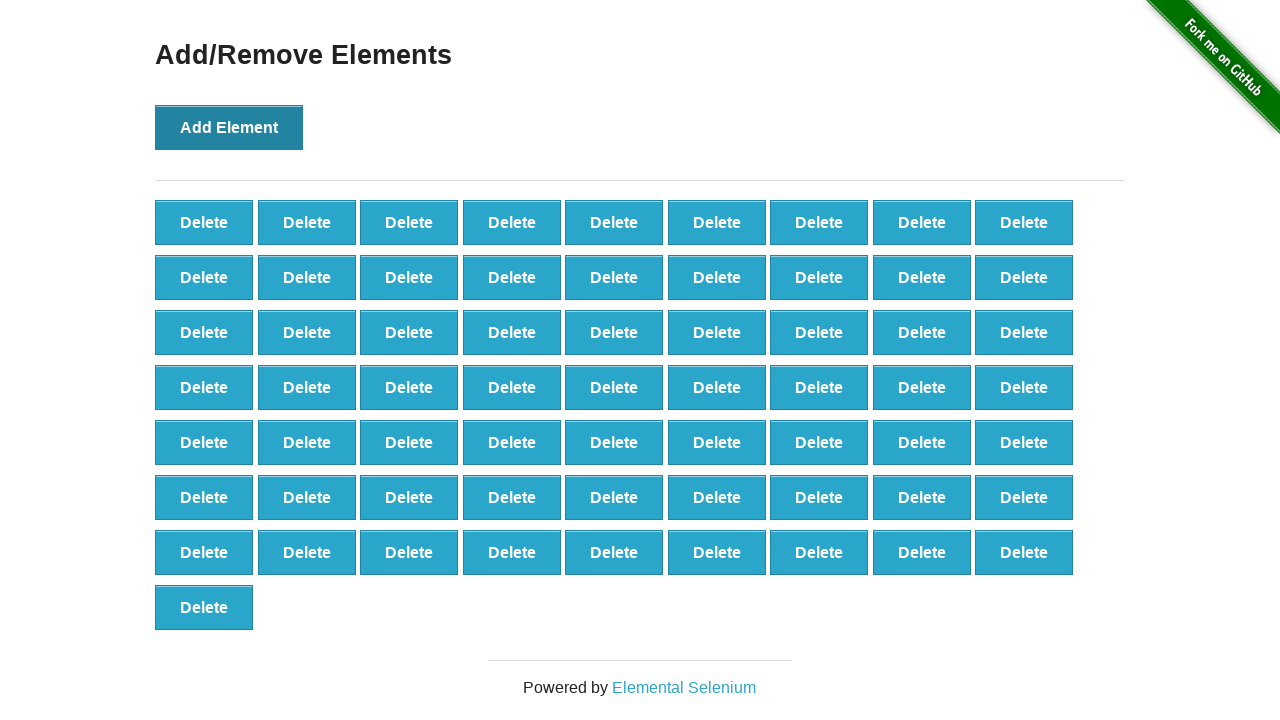

Clicked 'Add Element' button (iteration 65/100) at (229, 127) on xpath=//button[@onclick='addElement()']
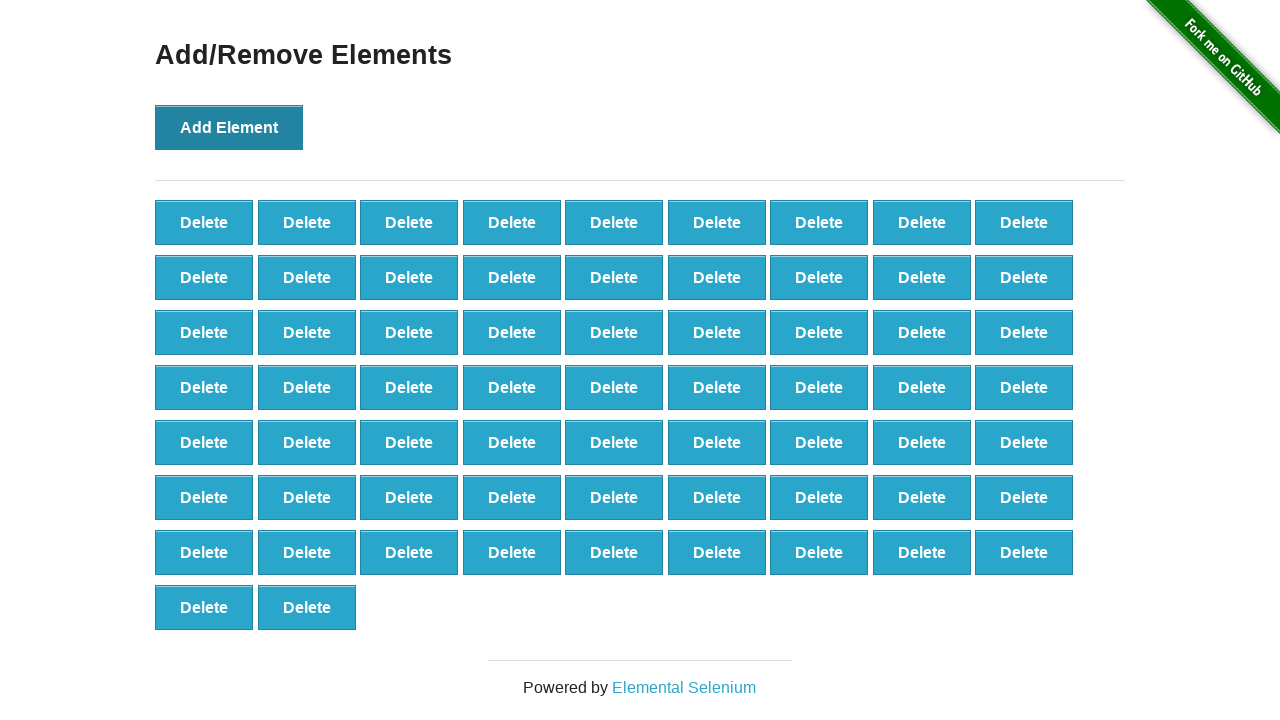

Clicked 'Add Element' button (iteration 66/100) at (229, 127) on xpath=//button[@onclick='addElement()']
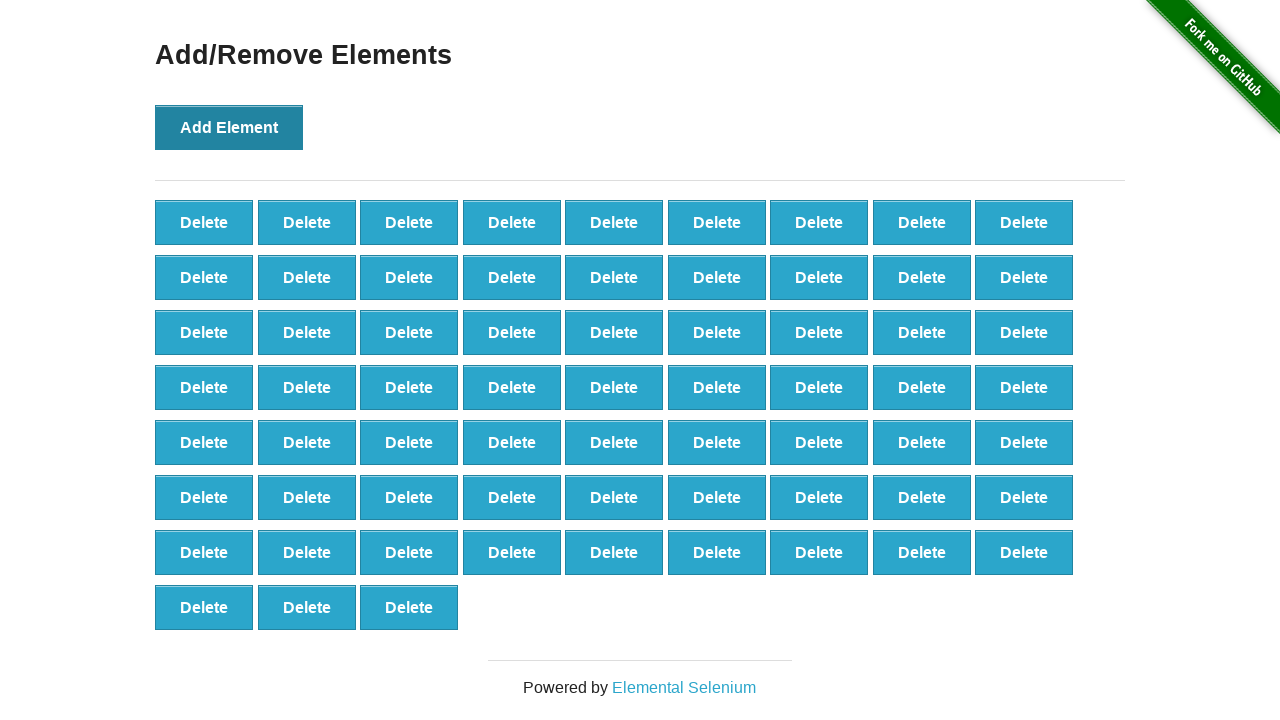

Clicked 'Add Element' button (iteration 67/100) at (229, 127) on xpath=//button[@onclick='addElement()']
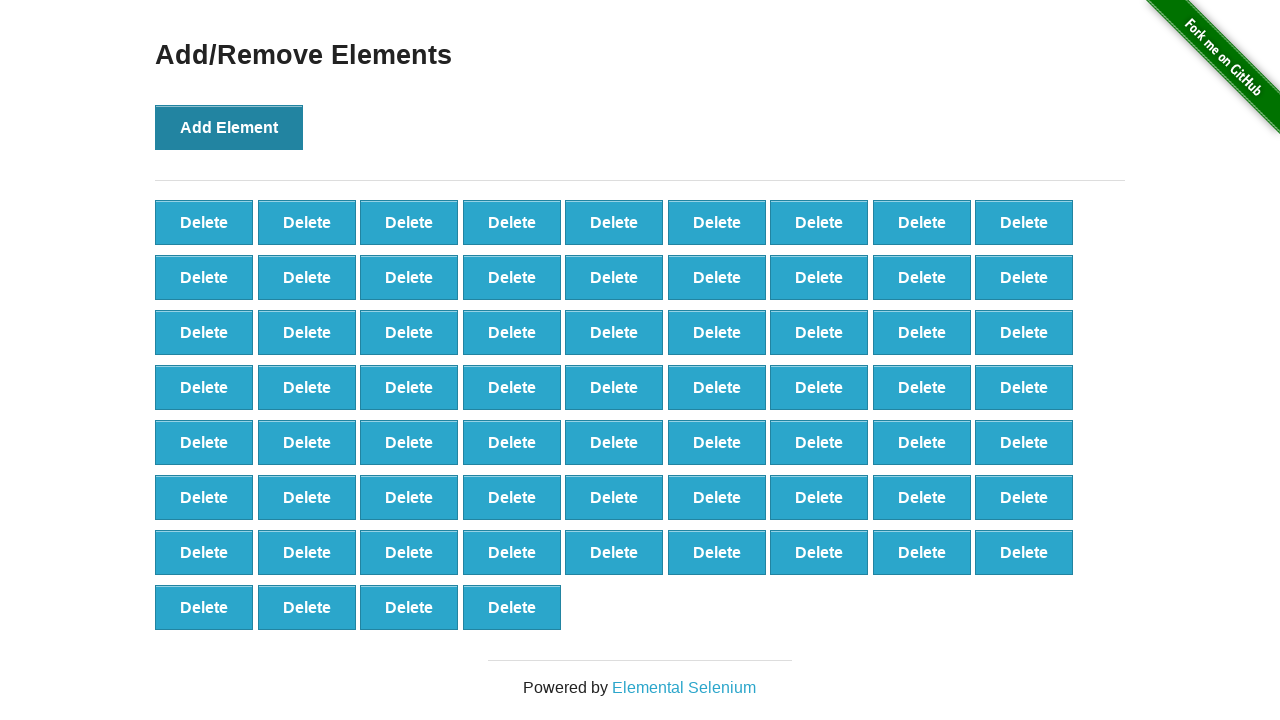

Clicked 'Add Element' button (iteration 68/100) at (229, 127) on xpath=//button[@onclick='addElement()']
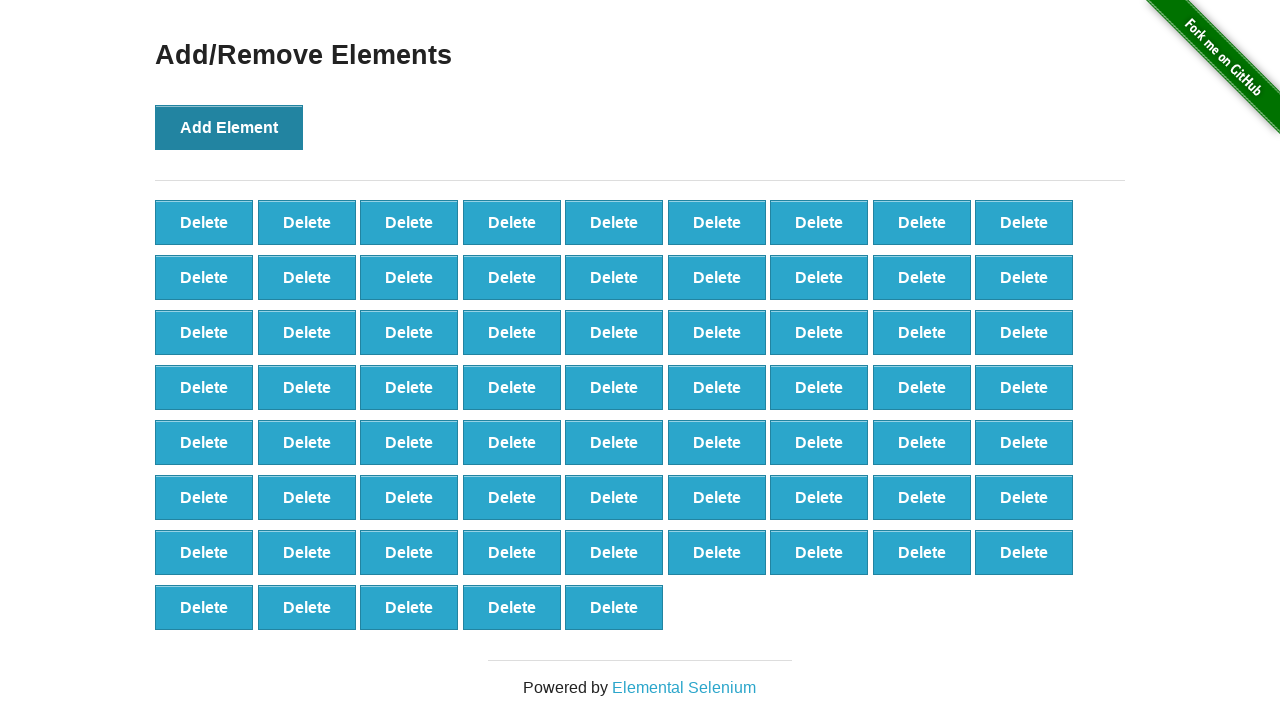

Clicked 'Add Element' button (iteration 69/100) at (229, 127) on xpath=//button[@onclick='addElement()']
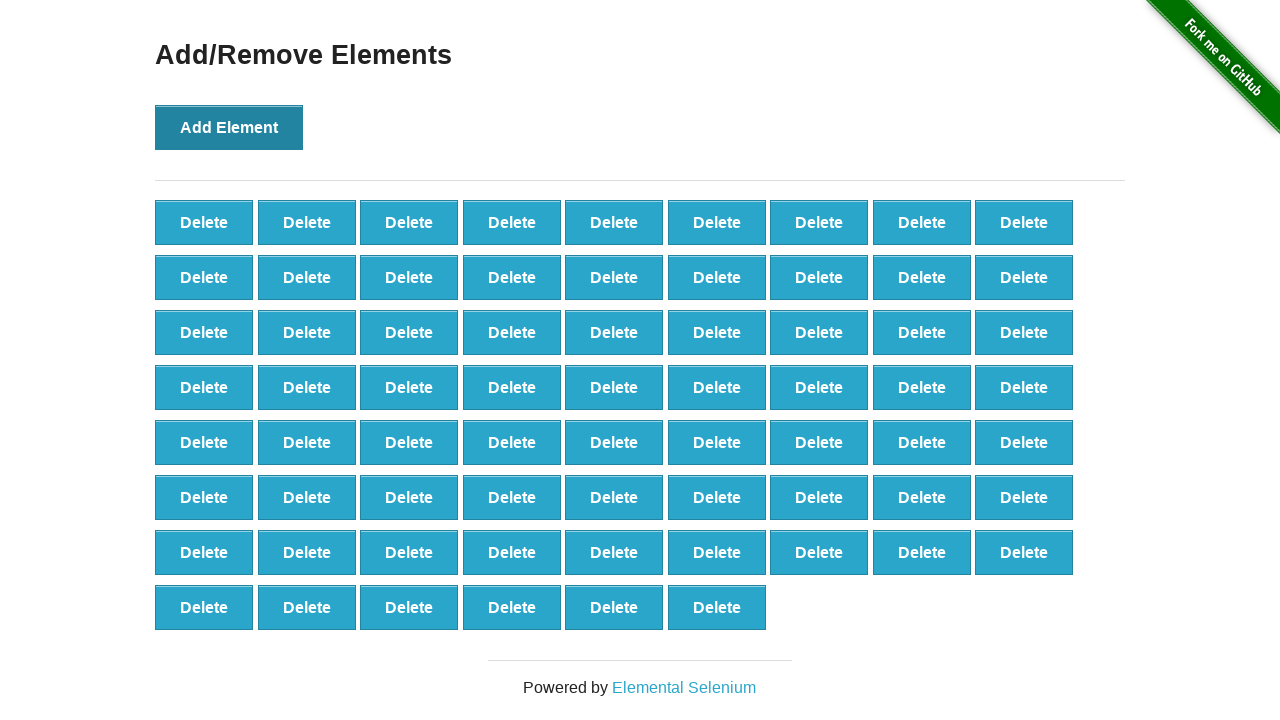

Clicked 'Add Element' button (iteration 70/100) at (229, 127) on xpath=//button[@onclick='addElement()']
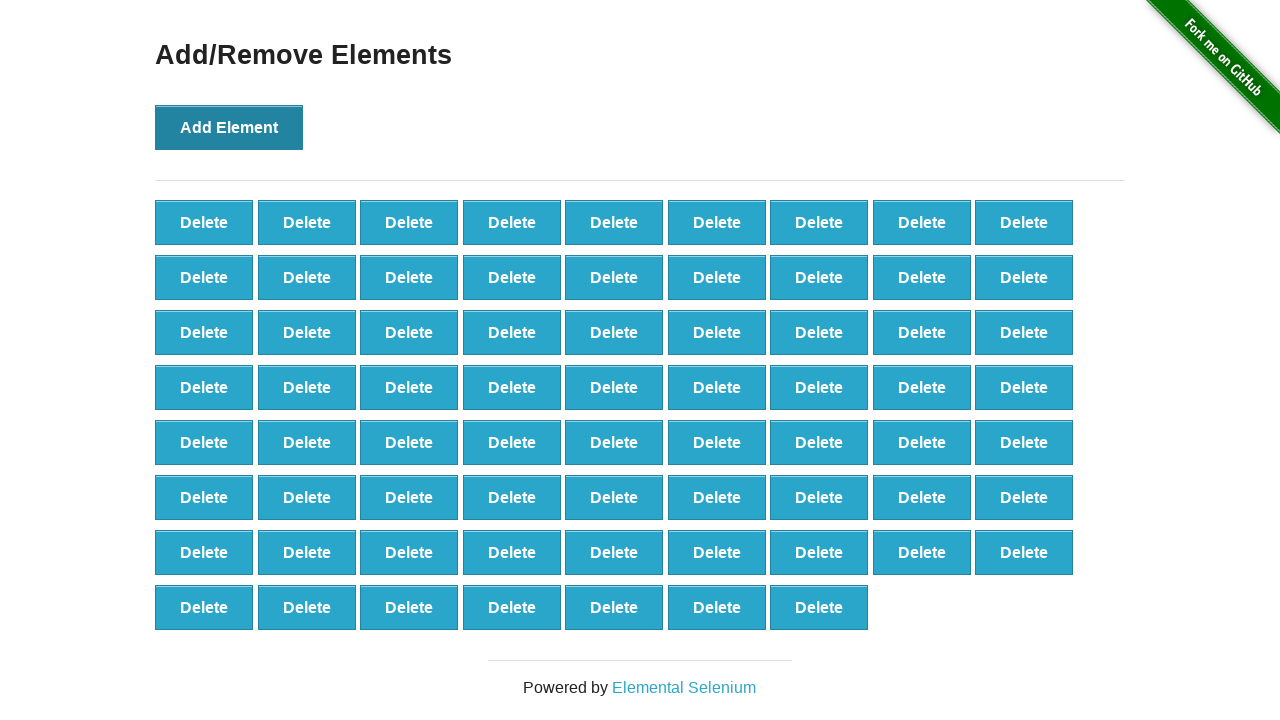

Clicked 'Add Element' button (iteration 71/100) at (229, 127) on xpath=//button[@onclick='addElement()']
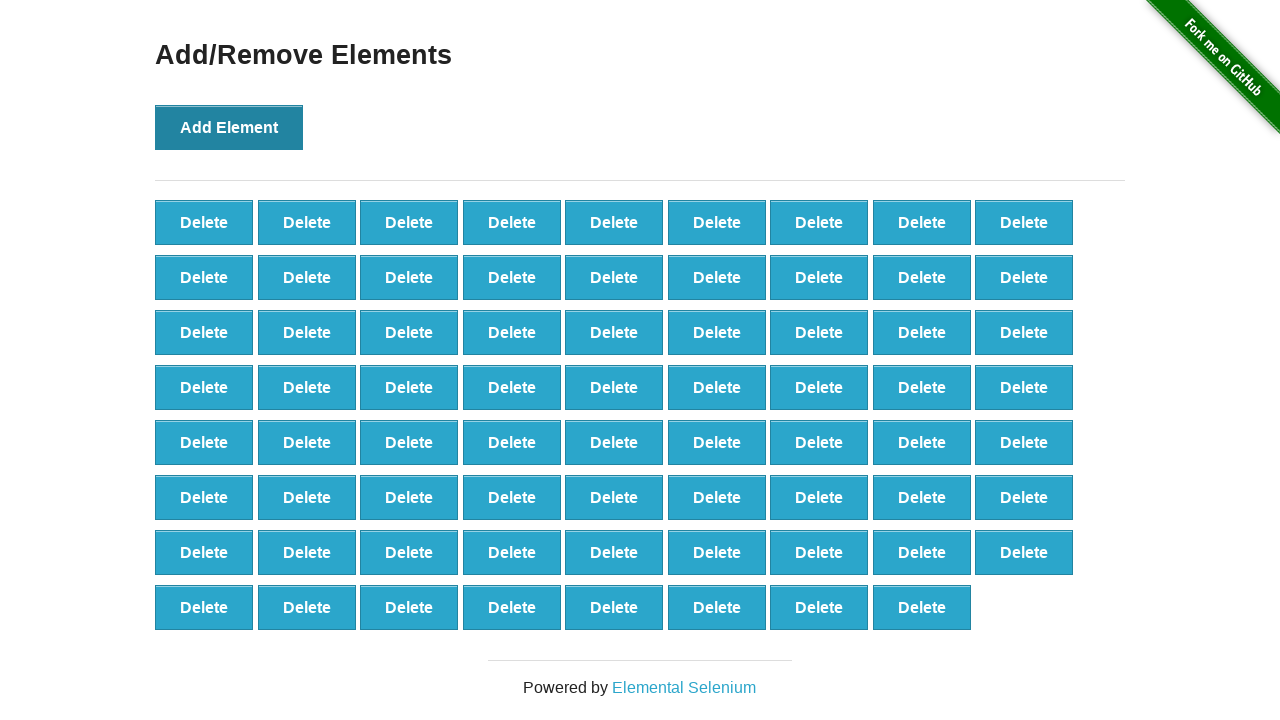

Clicked 'Add Element' button (iteration 72/100) at (229, 127) on xpath=//button[@onclick='addElement()']
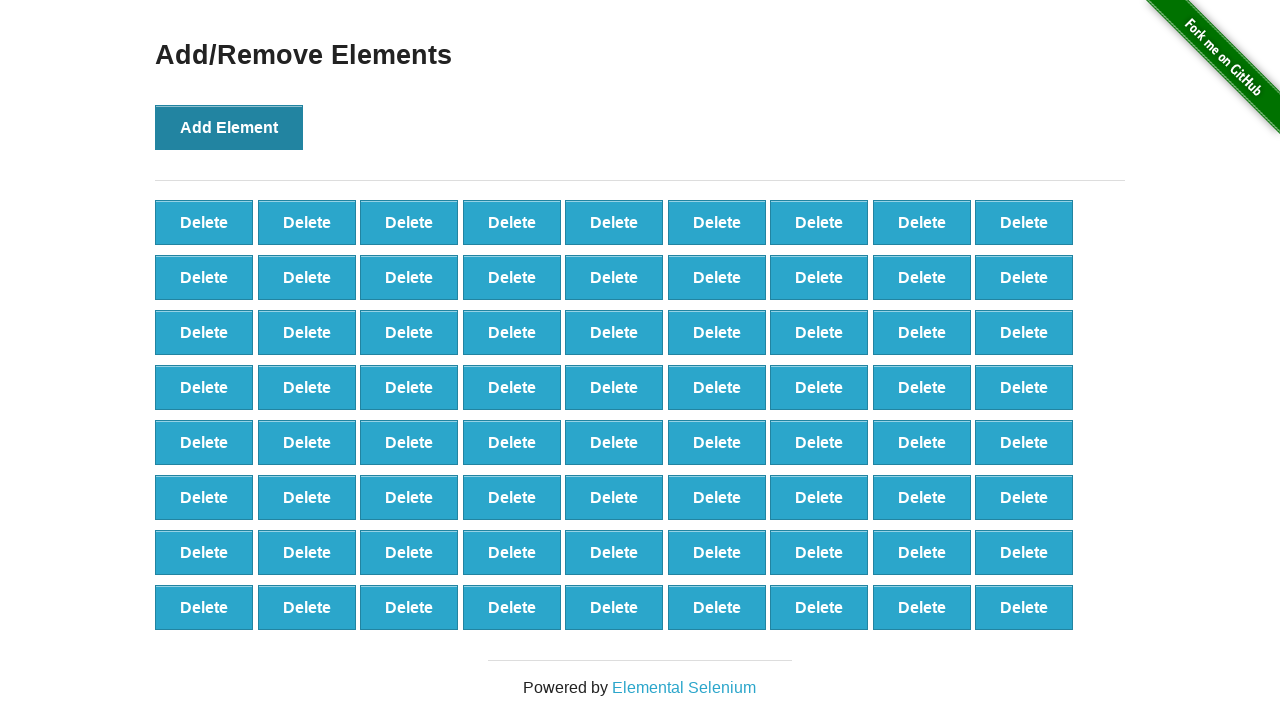

Clicked 'Add Element' button (iteration 73/100) at (229, 127) on xpath=//button[@onclick='addElement()']
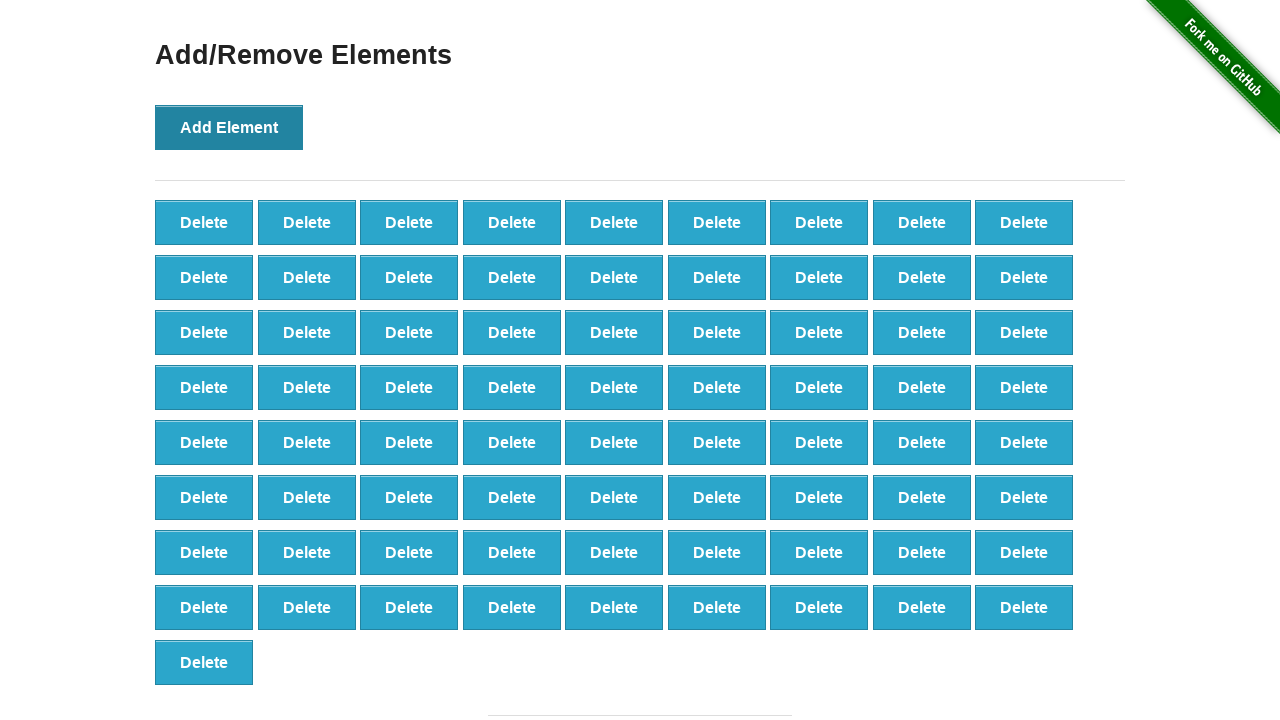

Clicked 'Add Element' button (iteration 74/100) at (229, 127) on xpath=//button[@onclick='addElement()']
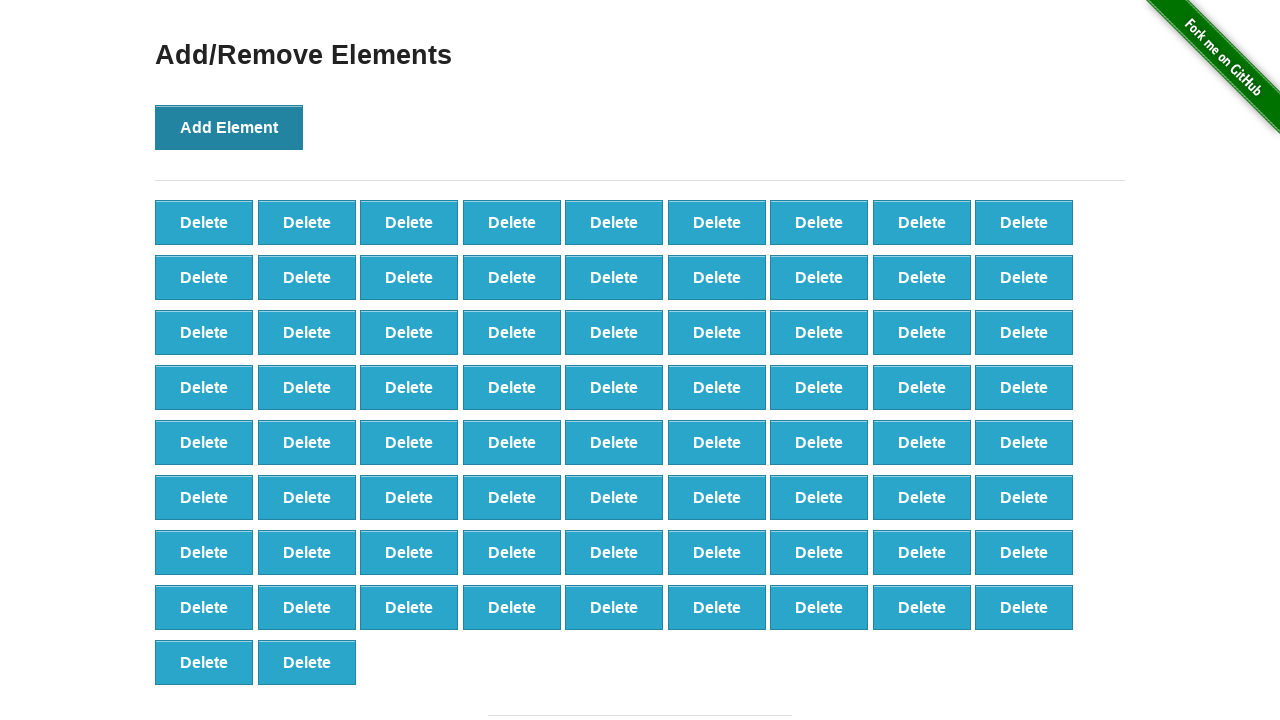

Clicked 'Add Element' button (iteration 75/100) at (229, 127) on xpath=//button[@onclick='addElement()']
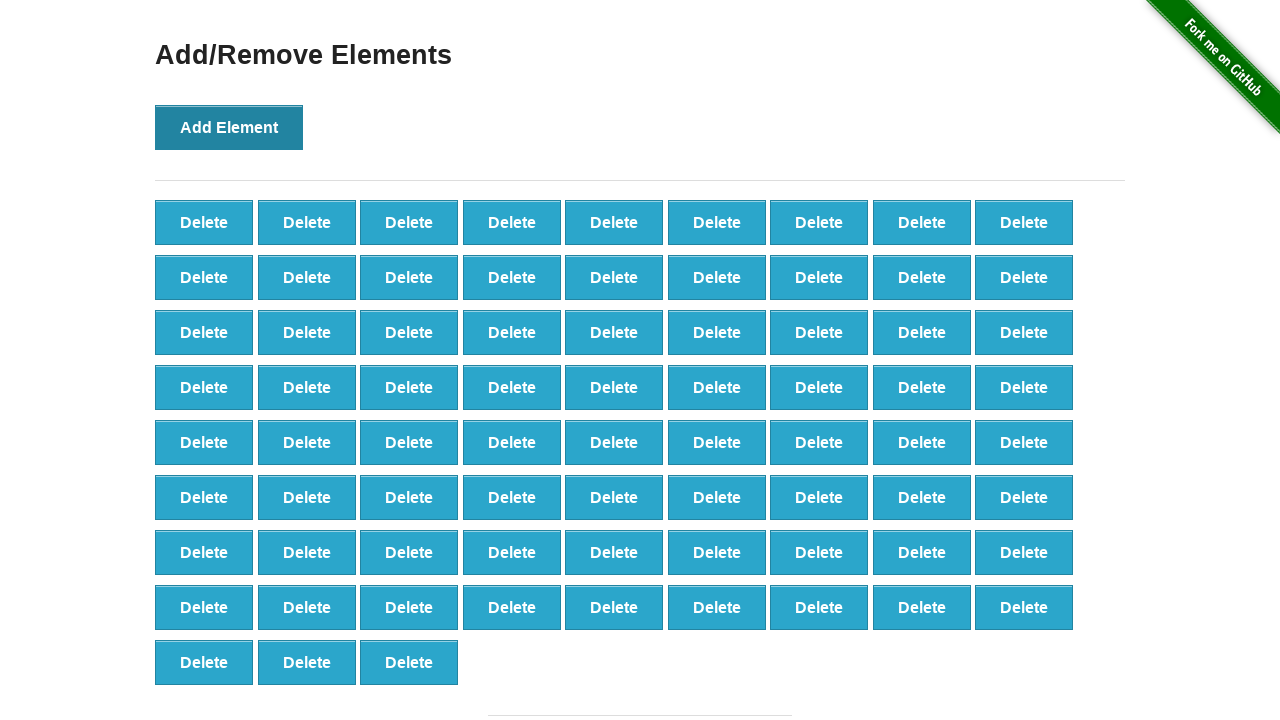

Clicked 'Add Element' button (iteration 76/100) at (229, 127) on xpath=//button[@onclick='addElement()']
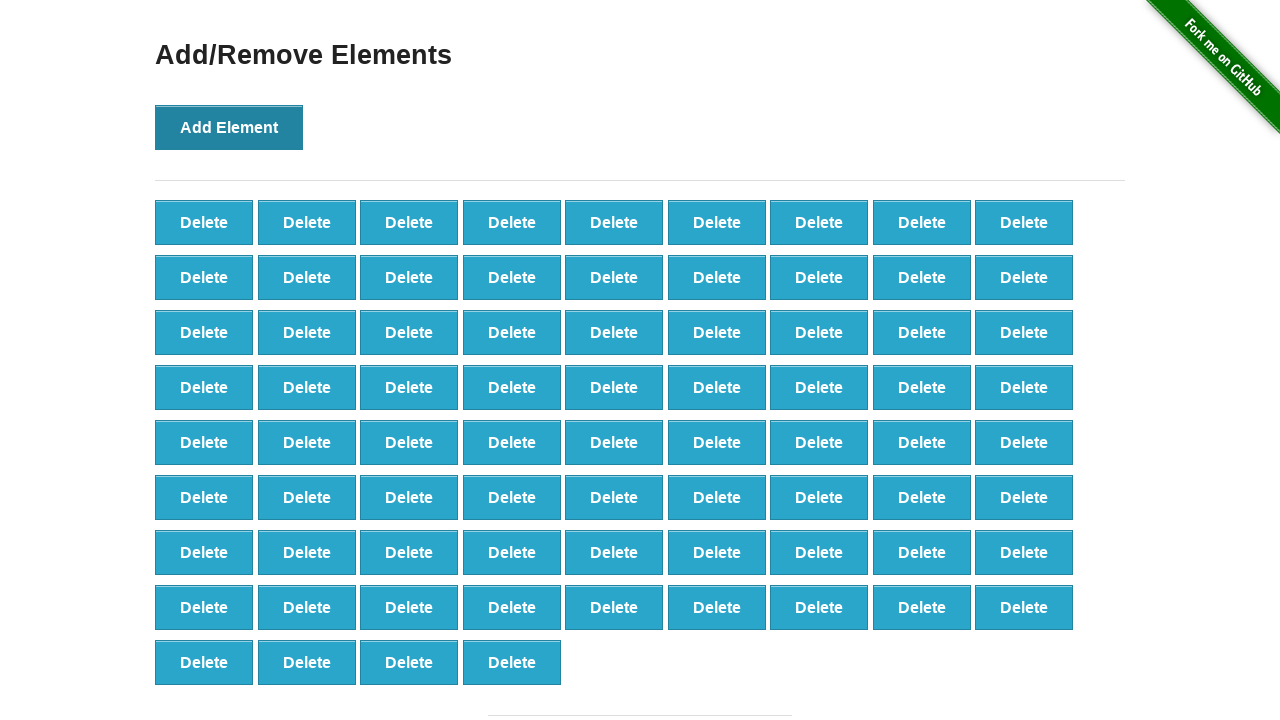

Clicked 'Add Element' button (iteration 77/100) at (229, 127) on xpath=//button[@onclick='addElement()']
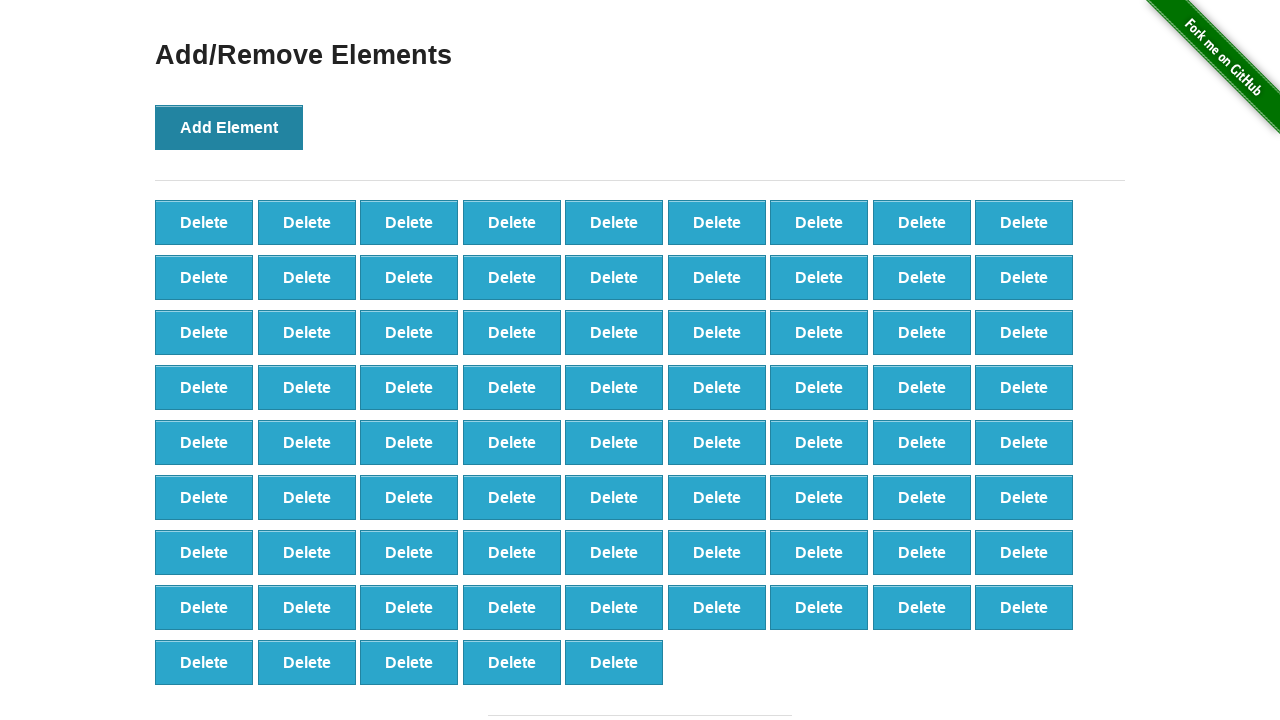

Clicked 'Add Element' button (iteration 78/100) at (229, 127) on xpath=//button[@onclick='addElement()']
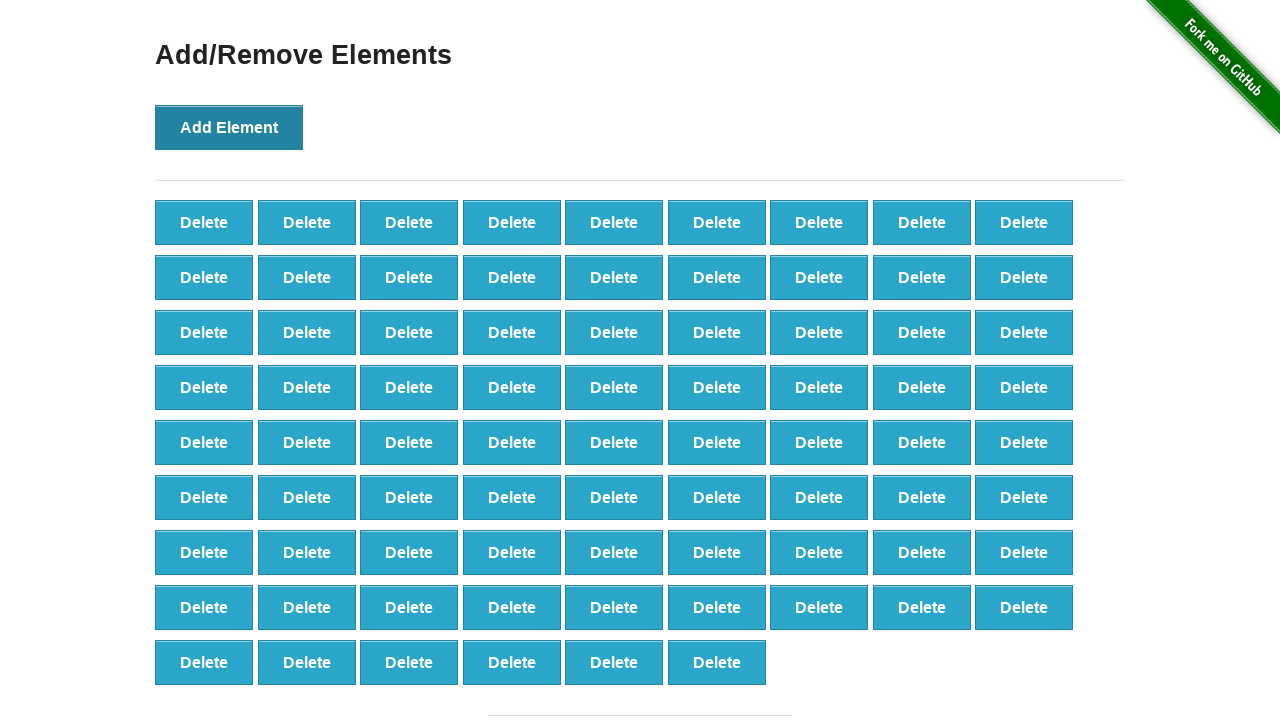

Clicked 'Add Element' button (iteration 79/100) at (229, 127) on xpath=//button[@onclick='addElement()']
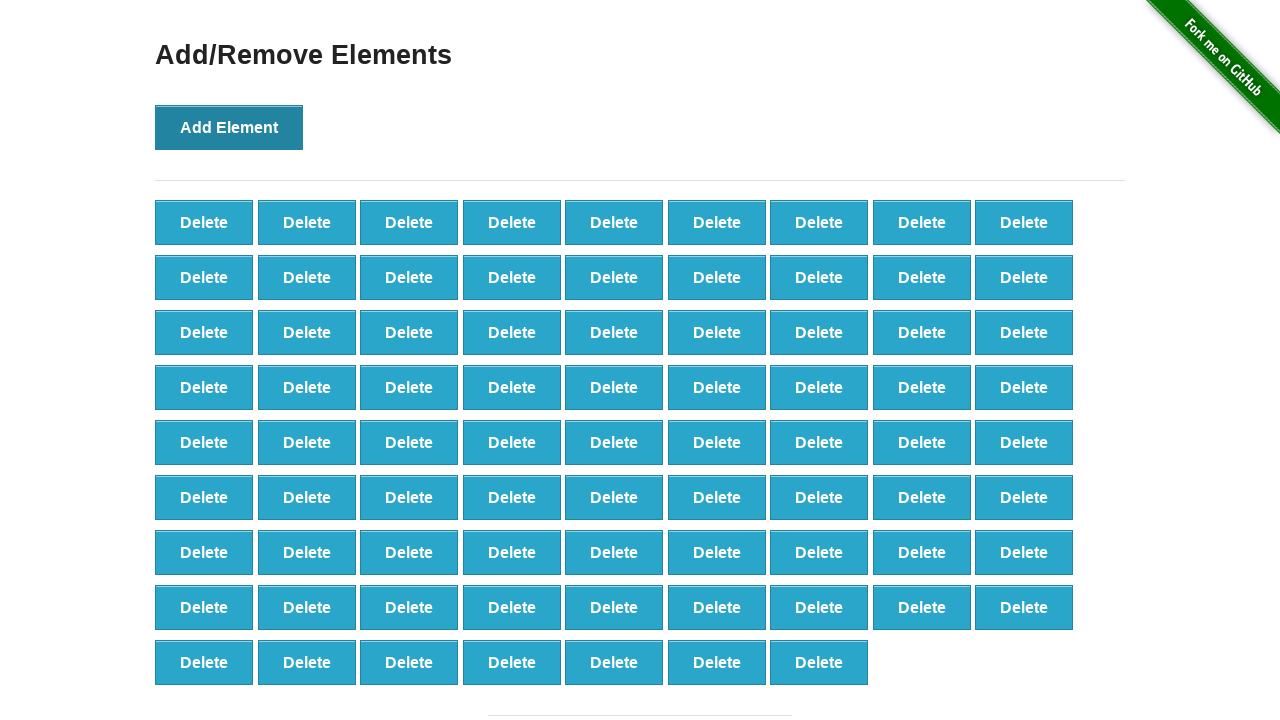

Clicked 'Add Element' button (iteration 80/100) at (229, 127) on xpath=//button[@onclick='addElement()']
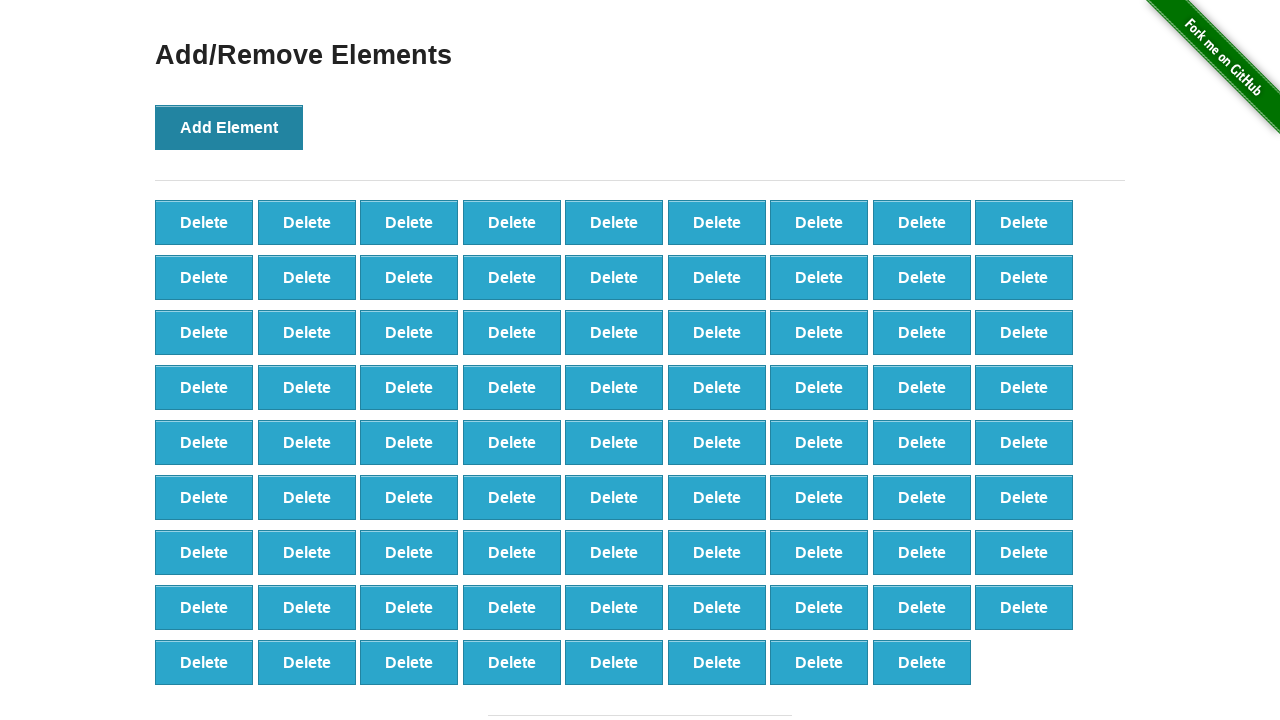

Clicked 'Add Element' button (iteration 81/100) at (229, 127) on xpath=//button[@onclick='addElement()']
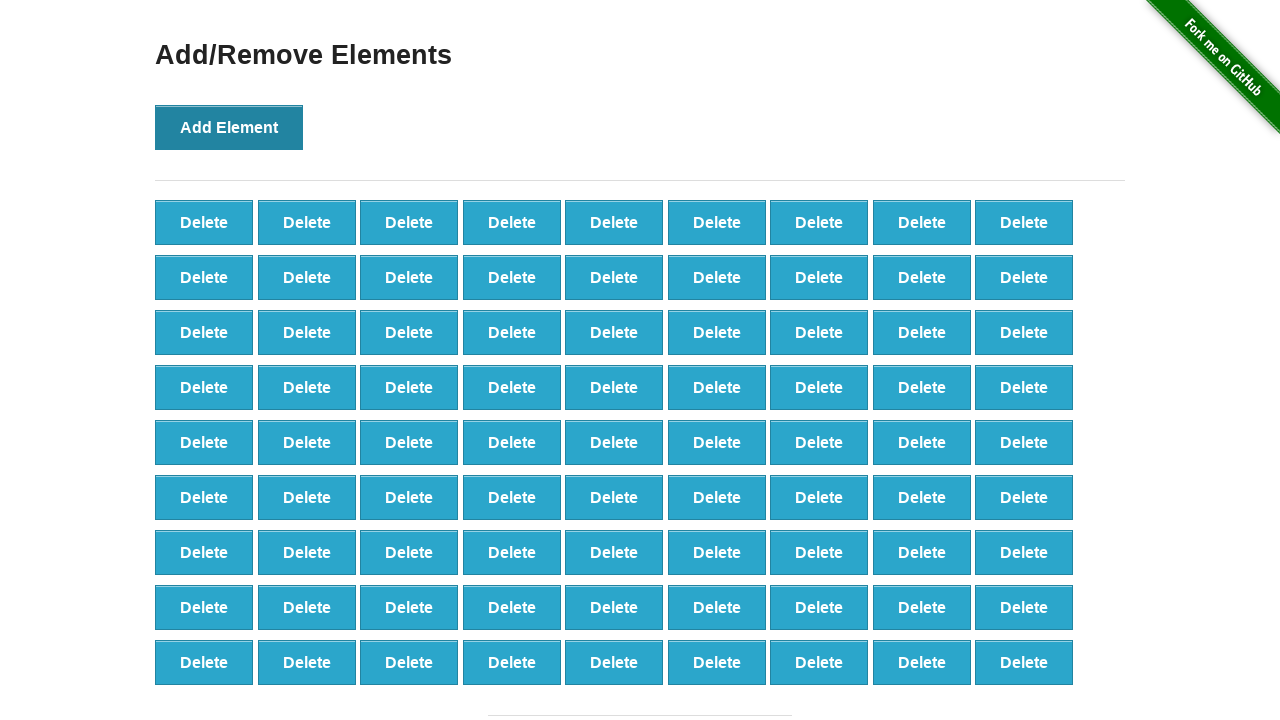

Clicked 'Add Element' button (iteration 82/100) at (229, 127) on xpath=//button[@onclick='addElement()']
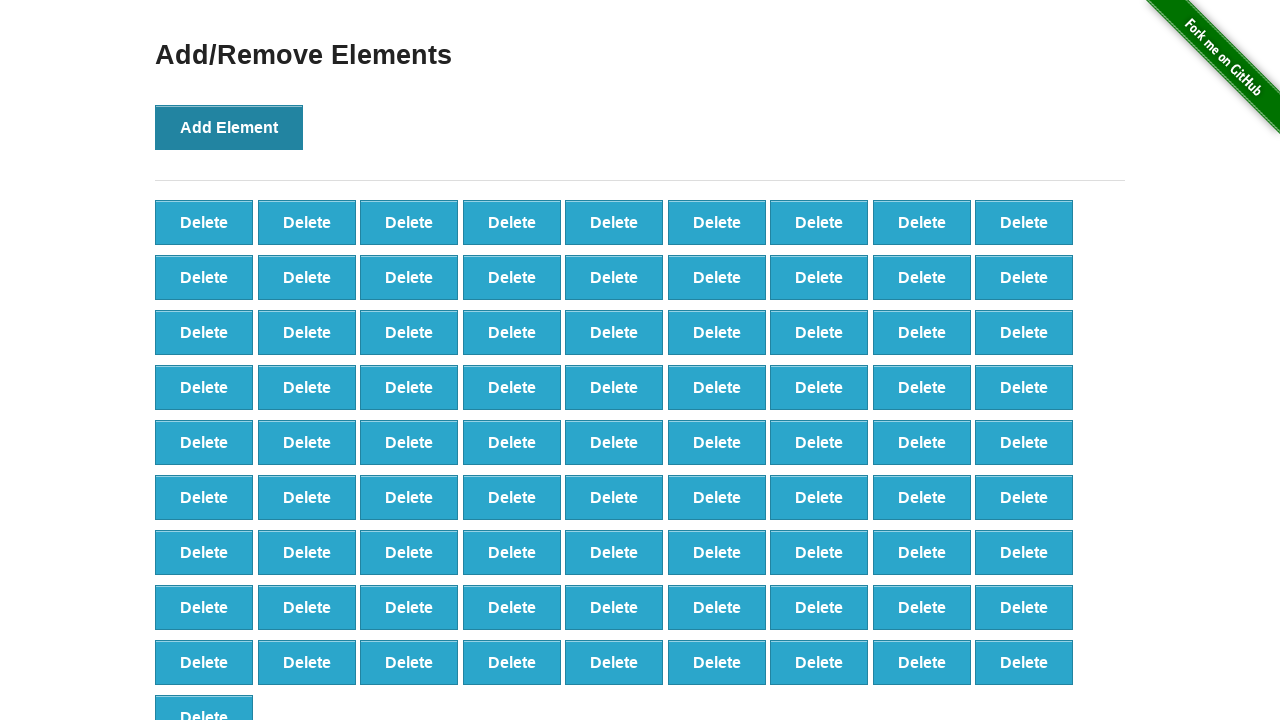

Clicked 'Add Element' button (iteration 83/100) at (229, 127) on xpath=//button[@onclick='addElement()']
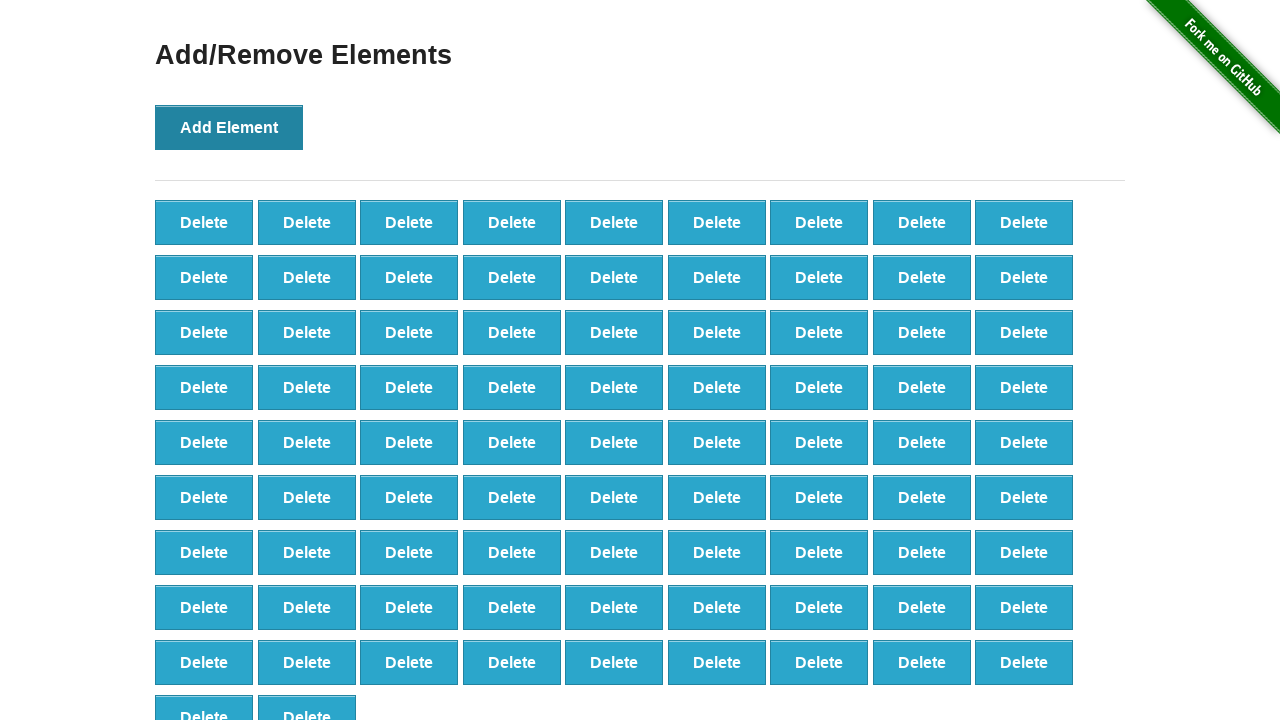

Clicked 'Add Element' button (iteration 84/100) at (229, 127) on xpath=//button[@onclick='addElement()']
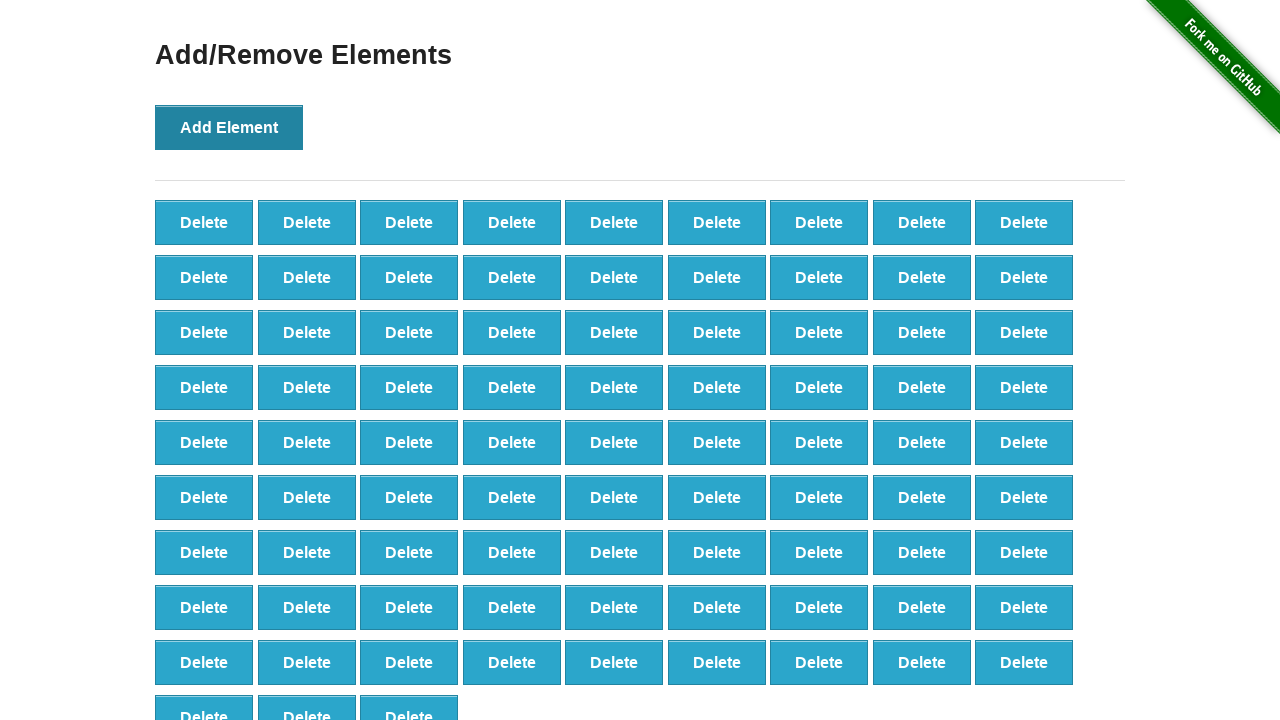

Clicked 'Add Element' button (iteration 85/100) at (229, 127) on xpath=//button[@onclick='addElement()']
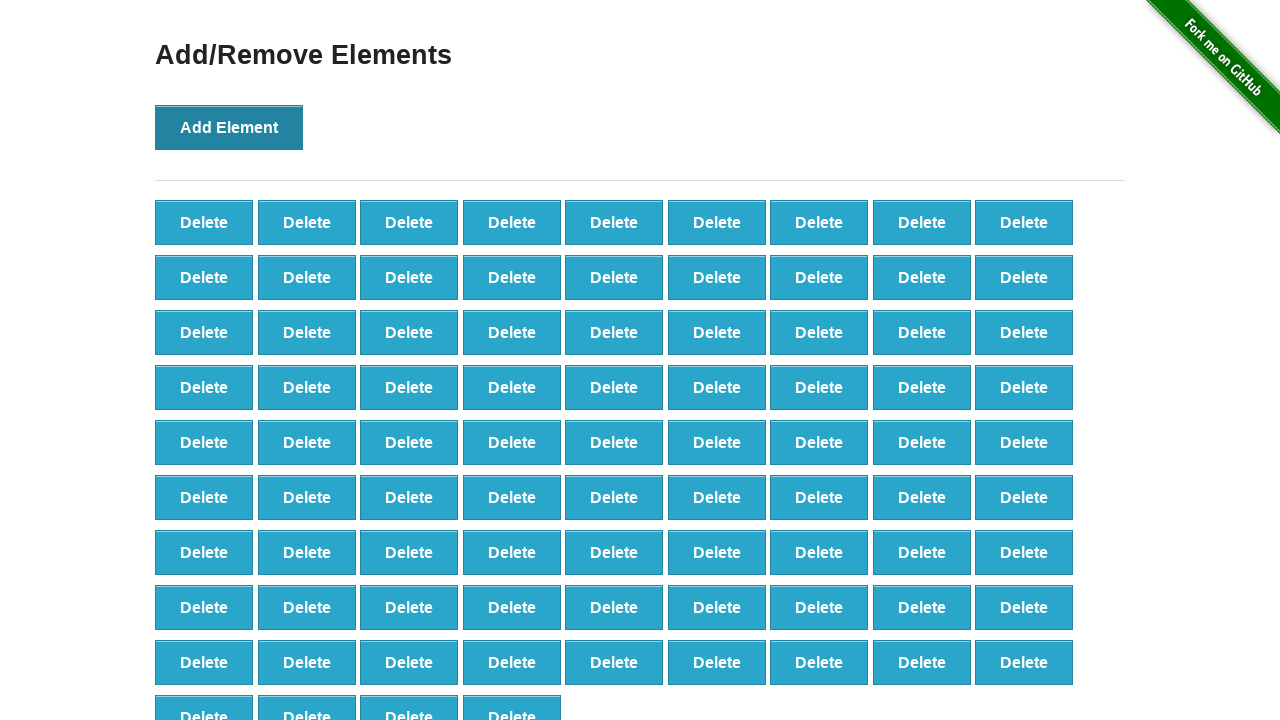

Clicked 'Add Element' button (iteration 86/100) at (229, 127) on xpath=//button[@onclick='addElement()']
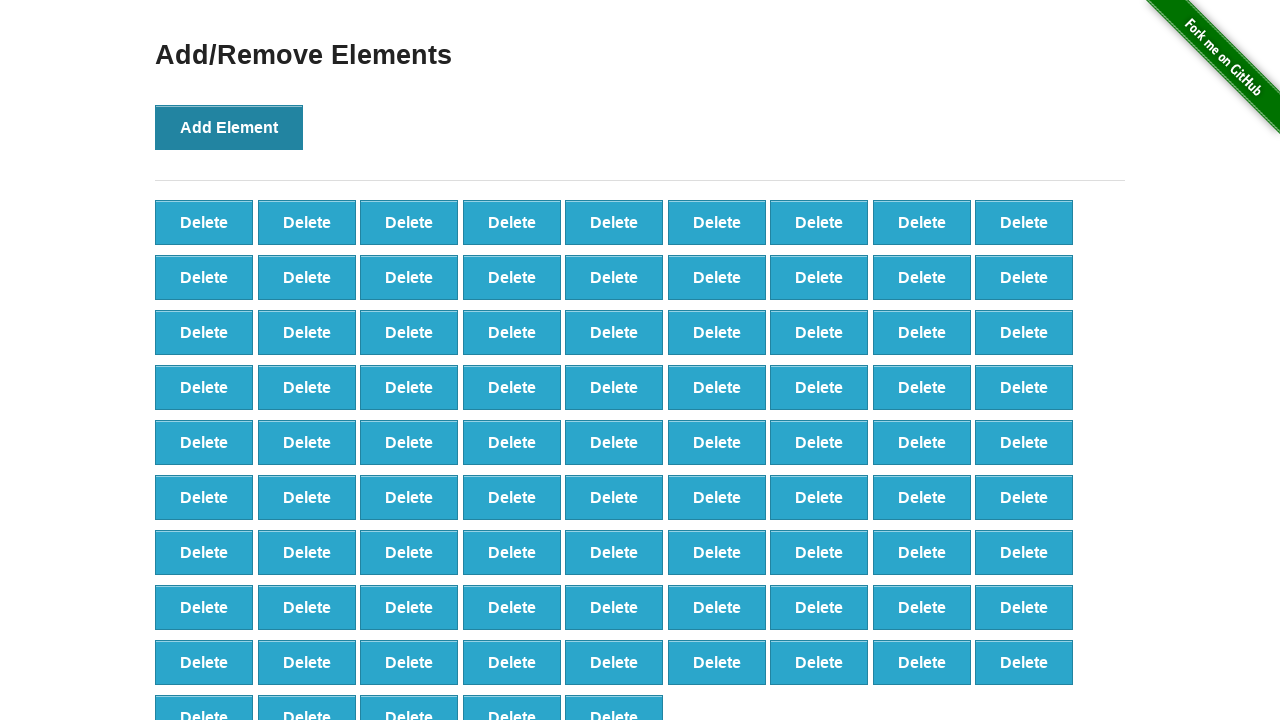

Clicked 'Add Element' button (iteration 87/100) at (229, 127) on xpath=//button[@onclick='addElement()']
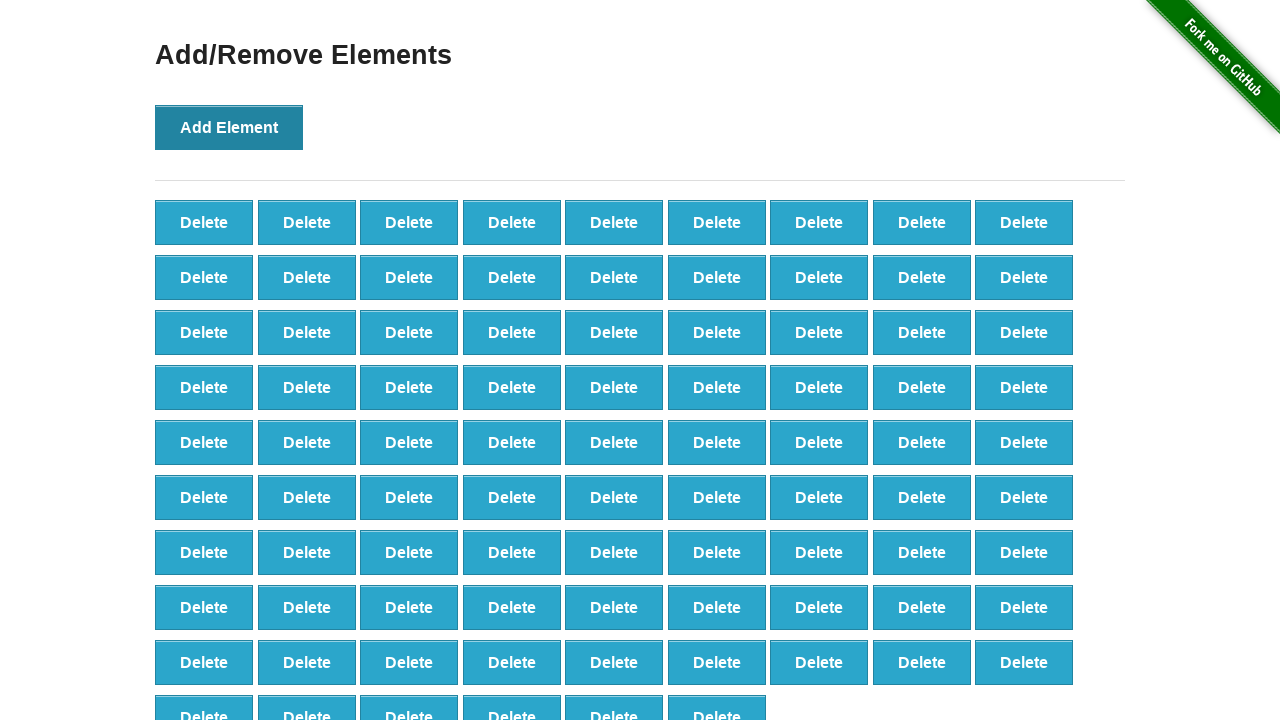

Clicked 'Add Element' button (iteration 88/100) at (229, 127) on xpath=//button[@onclick='addElement()']
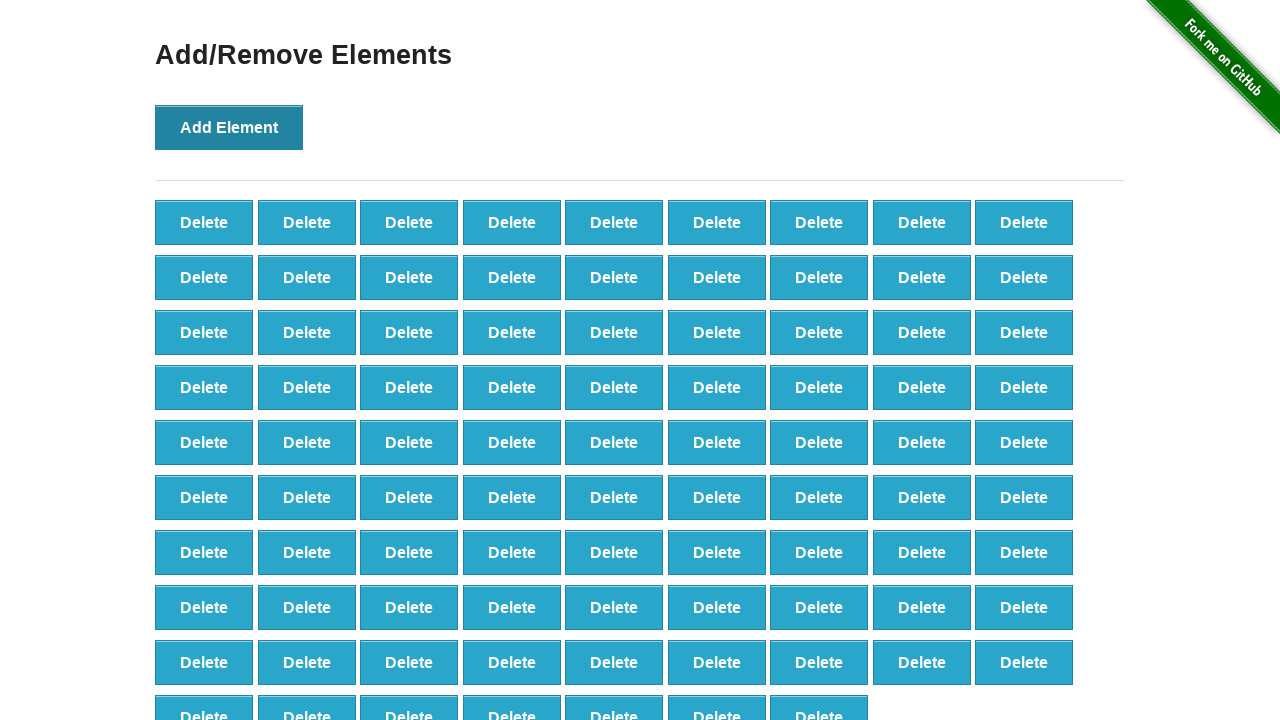

Clicked 'Add Element' button (iteration 89/100) at (229, 127) on xpath=//button[@onclick='addElement()']
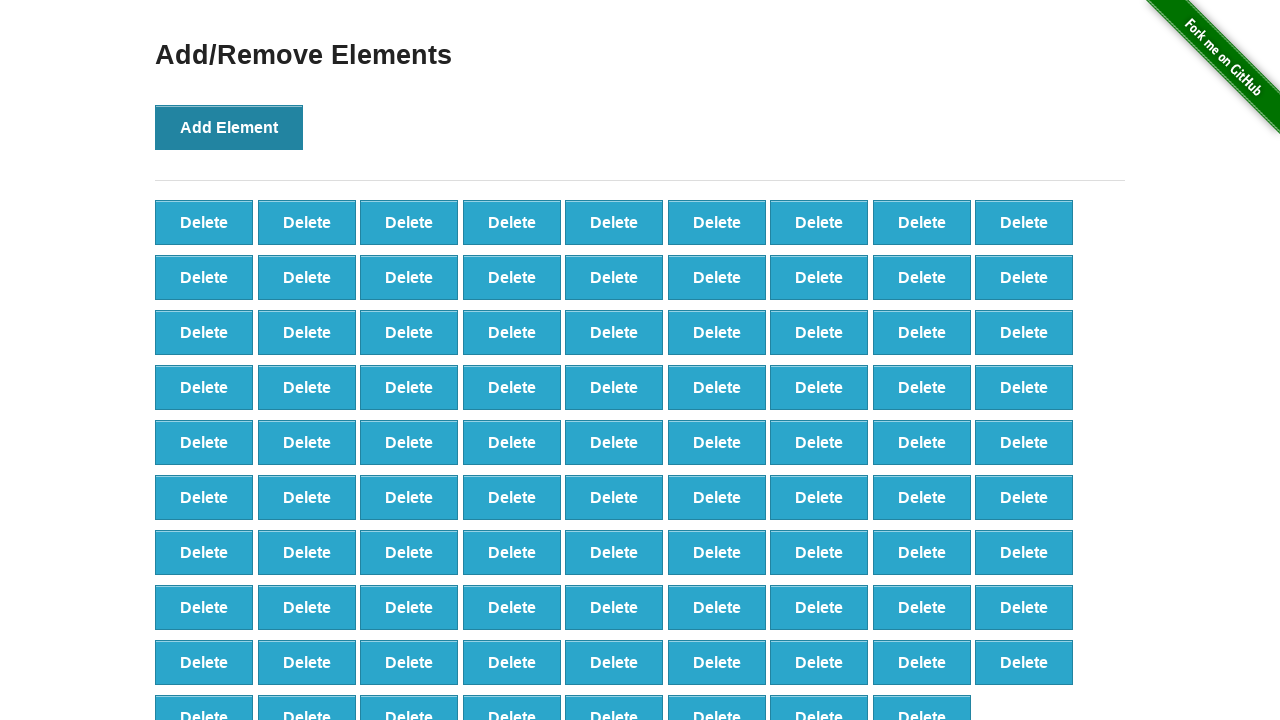

Clicked 'Add Element' button (iteration 90/100) at (229, 127) on xpath=//button[@onclick='addElement()']
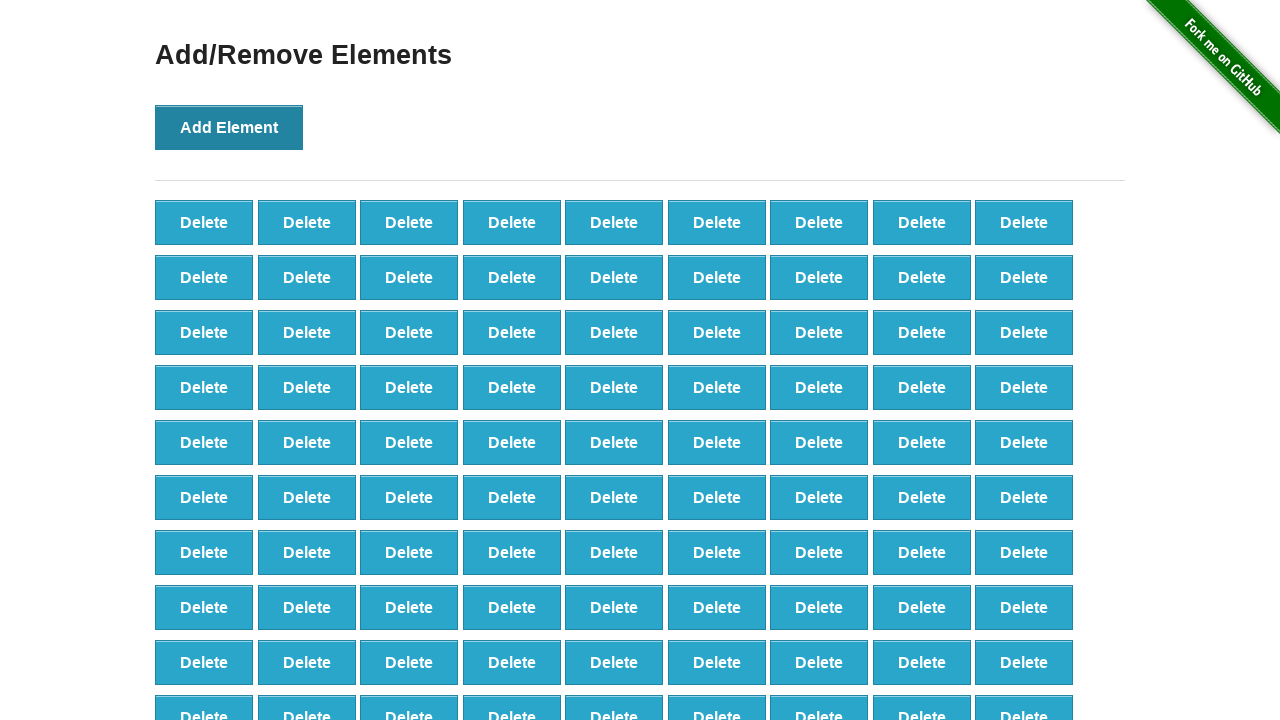

Clicked 'Add Element' button (iteration 91/100) at (229, 127) on xpath=//button[@onclick='addElement()']
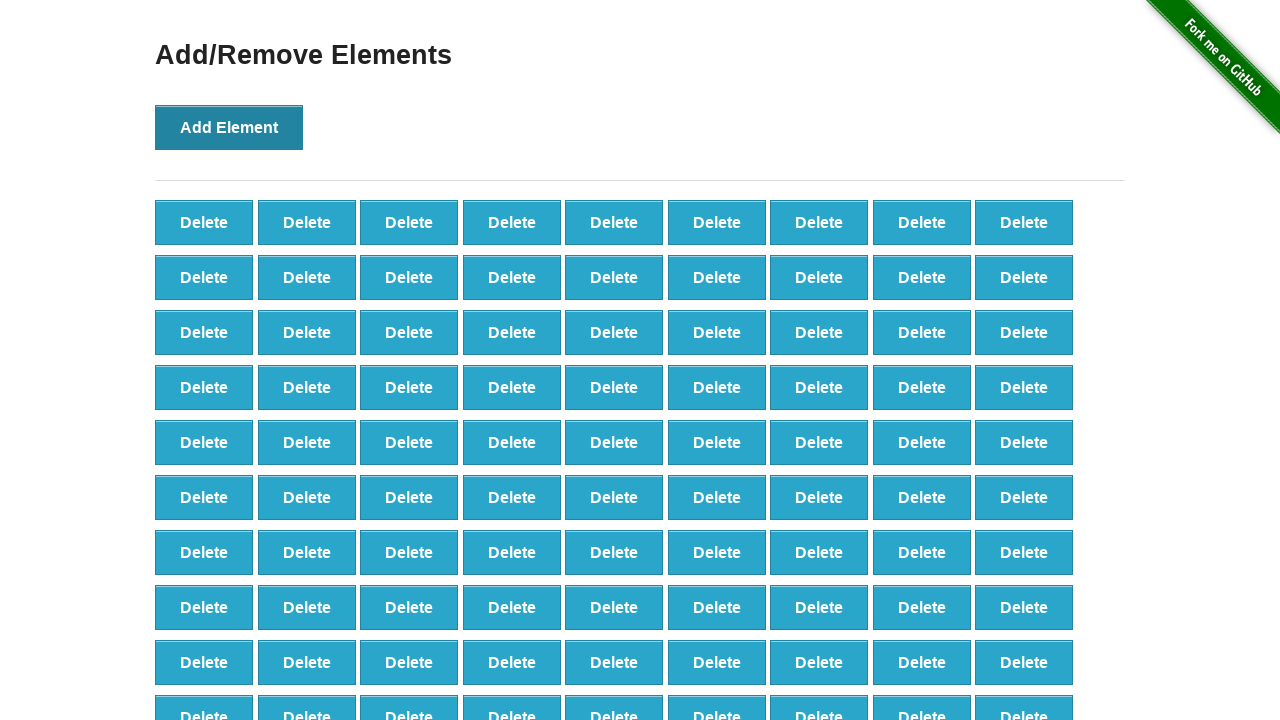

Clicked 'Add Element' button (iteration 92/100) at (229, 127) on xpath=//button[@onclick='addElement()']
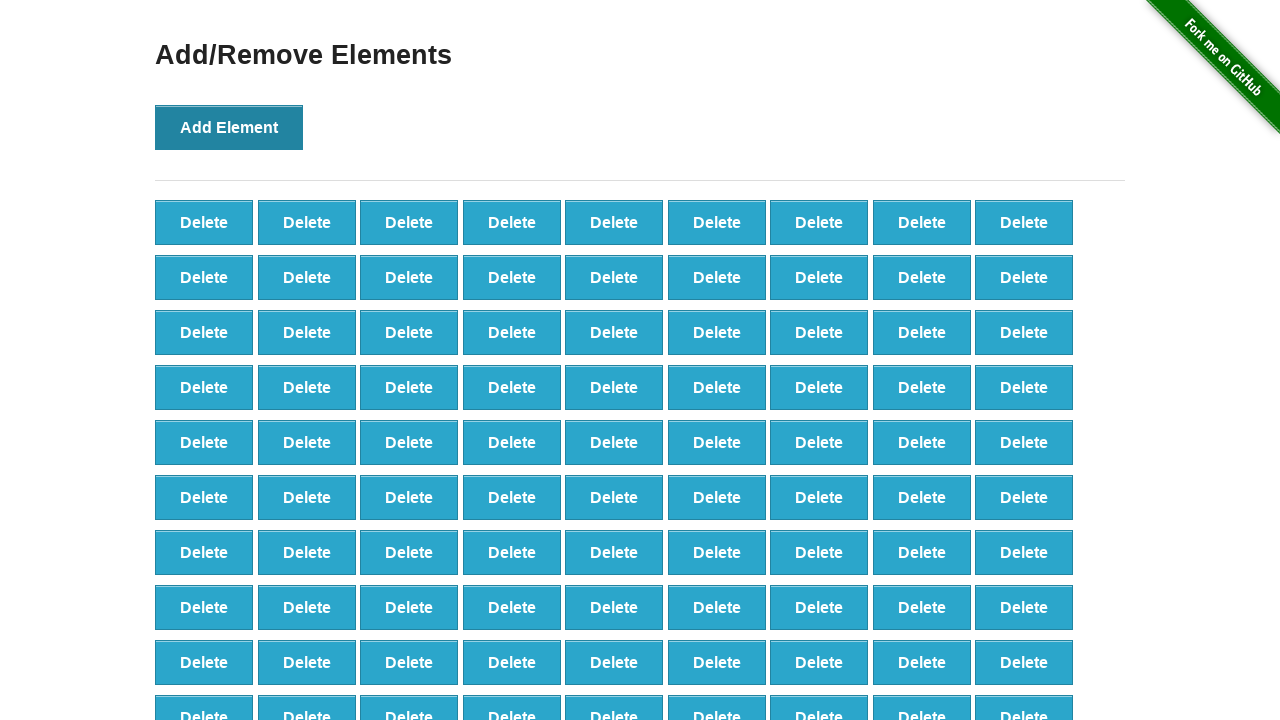

Clicked 'Add Element' button (iteration 93/100) at (229, 127) on xpath=//button[@onclick='addElement()']
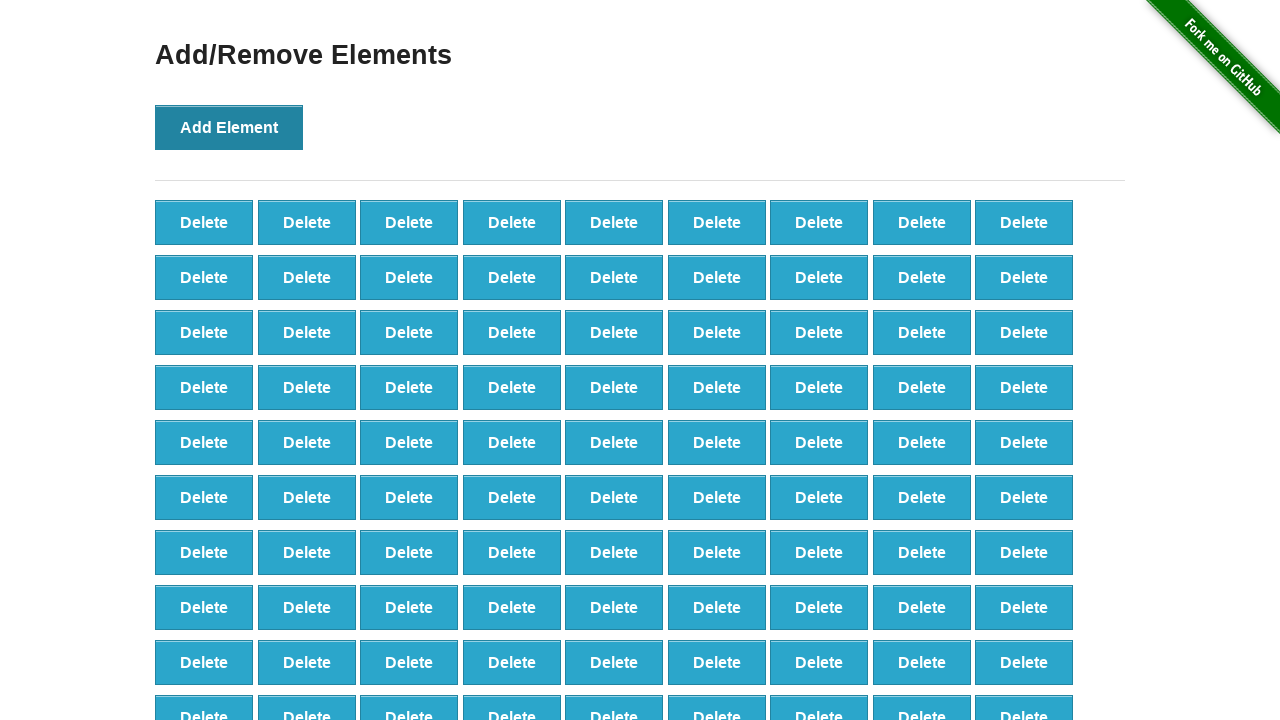

Clicked 'Add Element' button (iteration 94/100) at (229, 127) on xpath=//button[@onclick='addElement()']
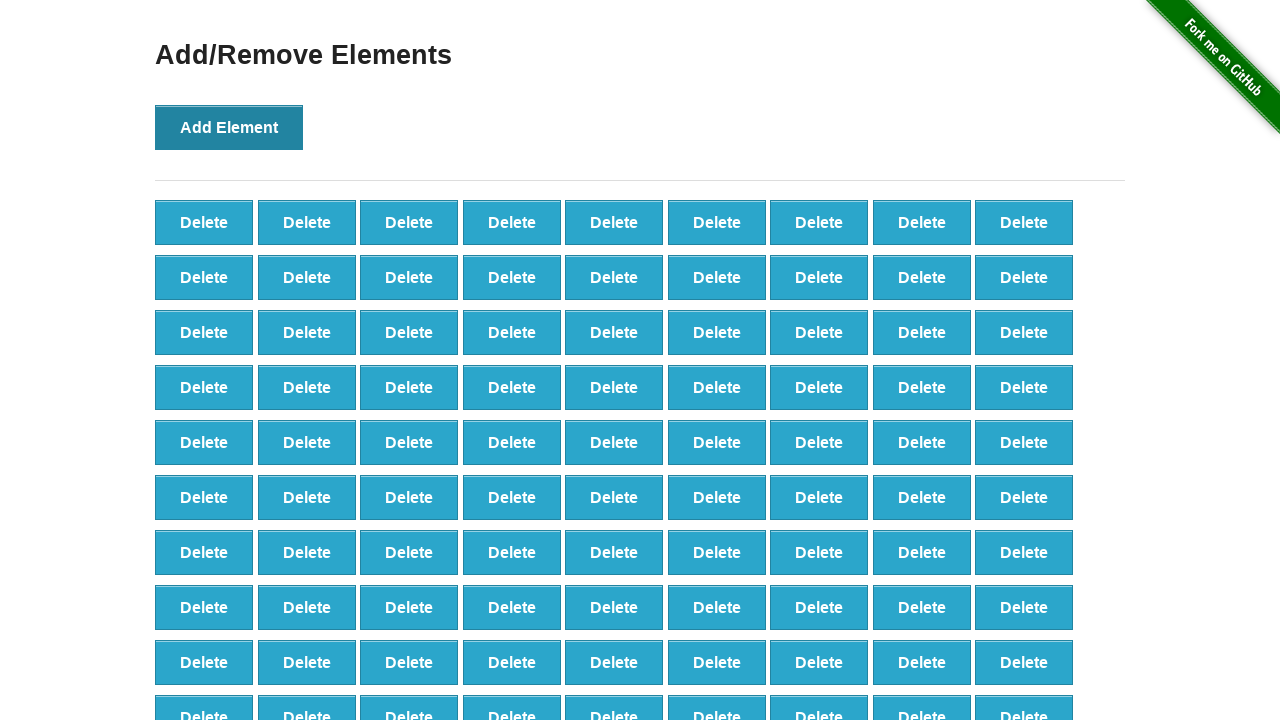

Clicked 'Add Element' button (iteration 95/100) at (229, 127) on xpath=//button[@onclick='addElement()']
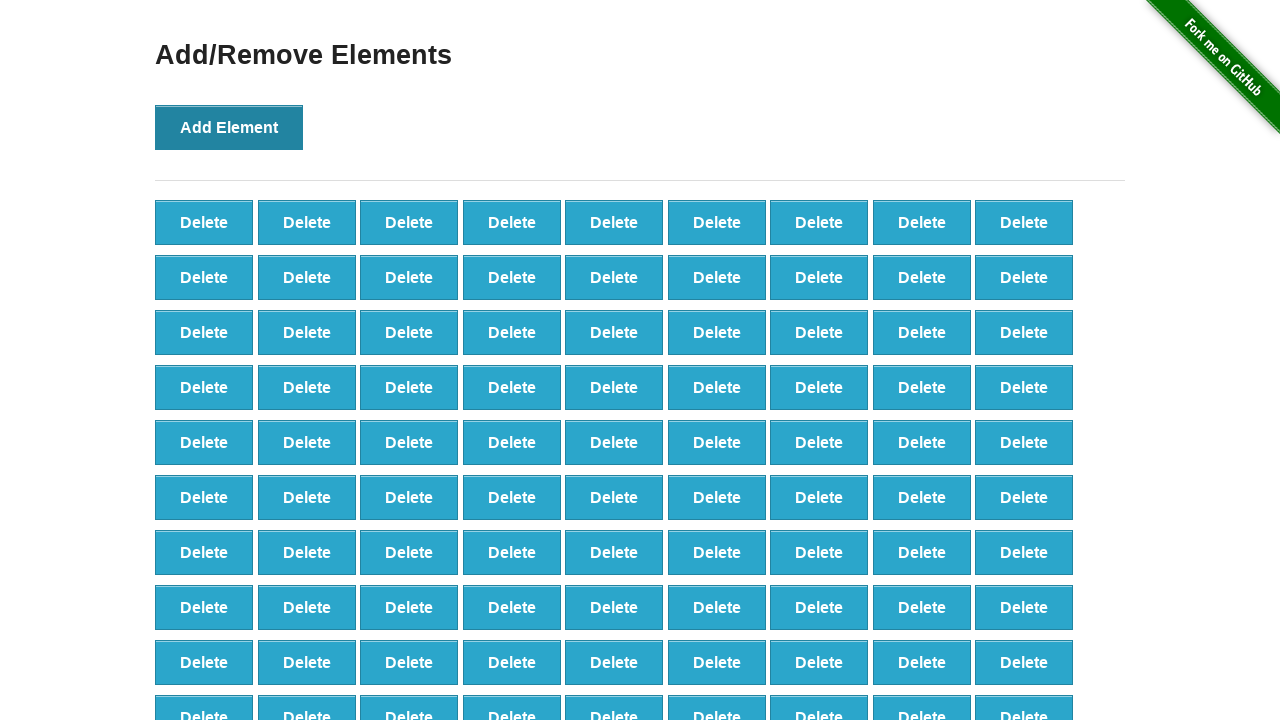

Clicked 'Add Element' button (iteration 96/100) at (229, 127) on xpath=//button[@onclick='addElement()']
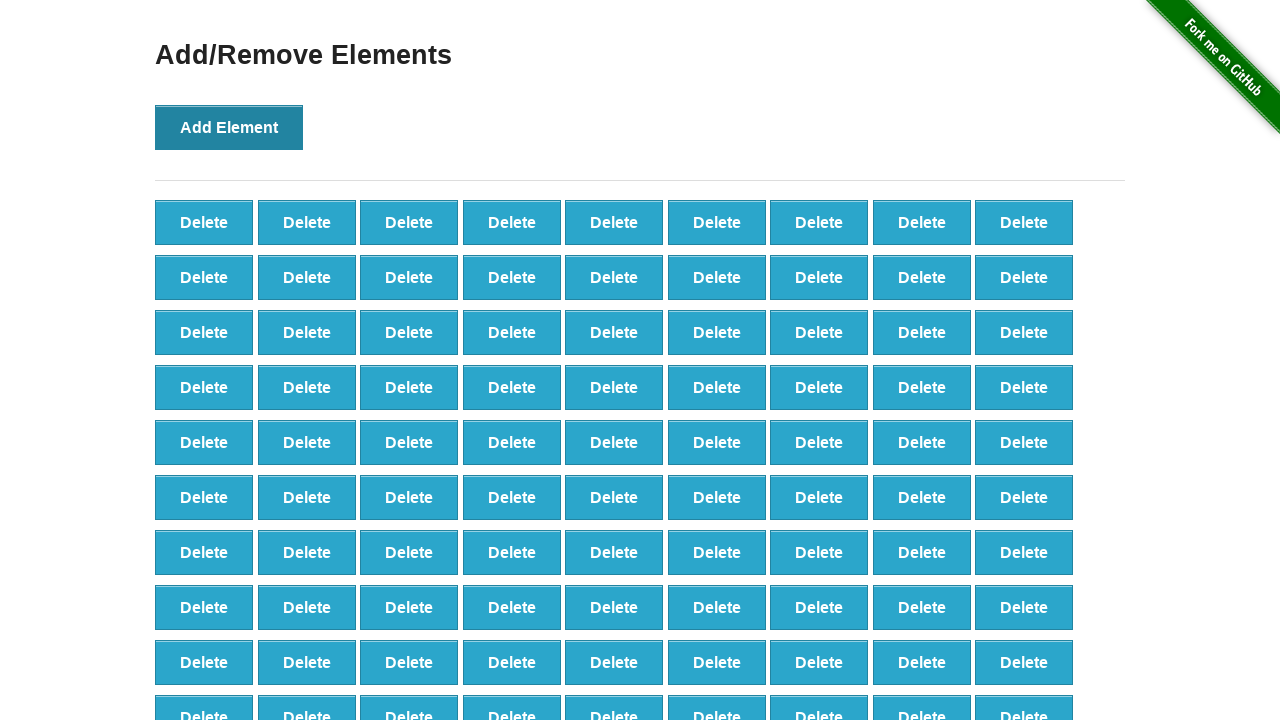

Clicked 'Add Element' button (iteration 97/100) at (229, 127) on xpath=//button[@onclick='addElement()']
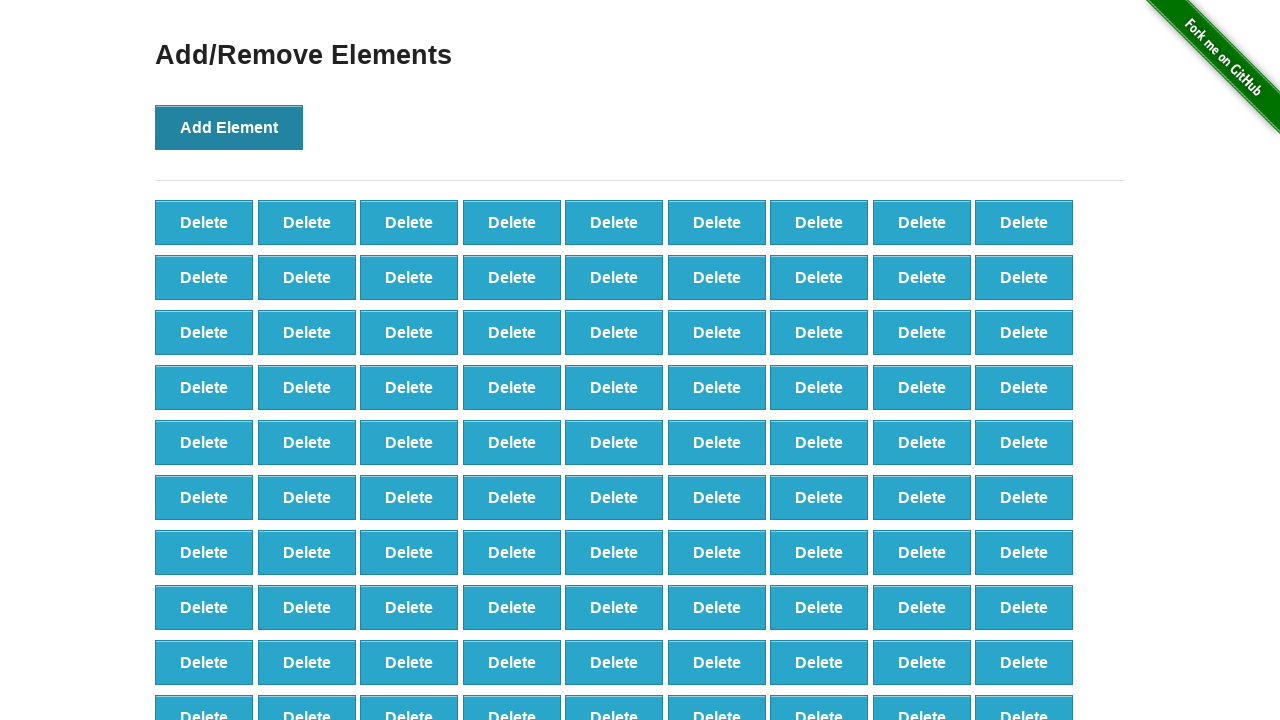

Clicked 'Add Element' button (iteration 98/100) at (229, 127) on xpath=//button[@onclick='addElement()']
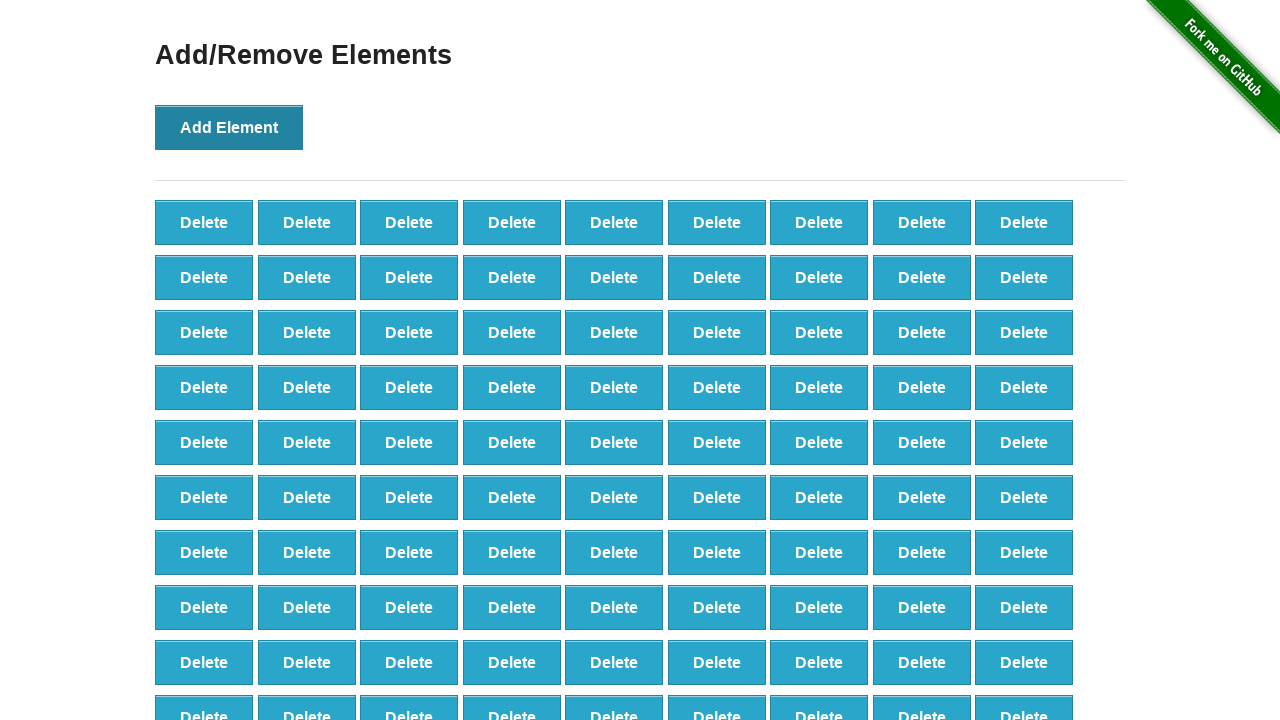

Clicked 'Add Element' button (iteration 99/100) at (229, 127) on xpath=//button[@onclick='addElement()']
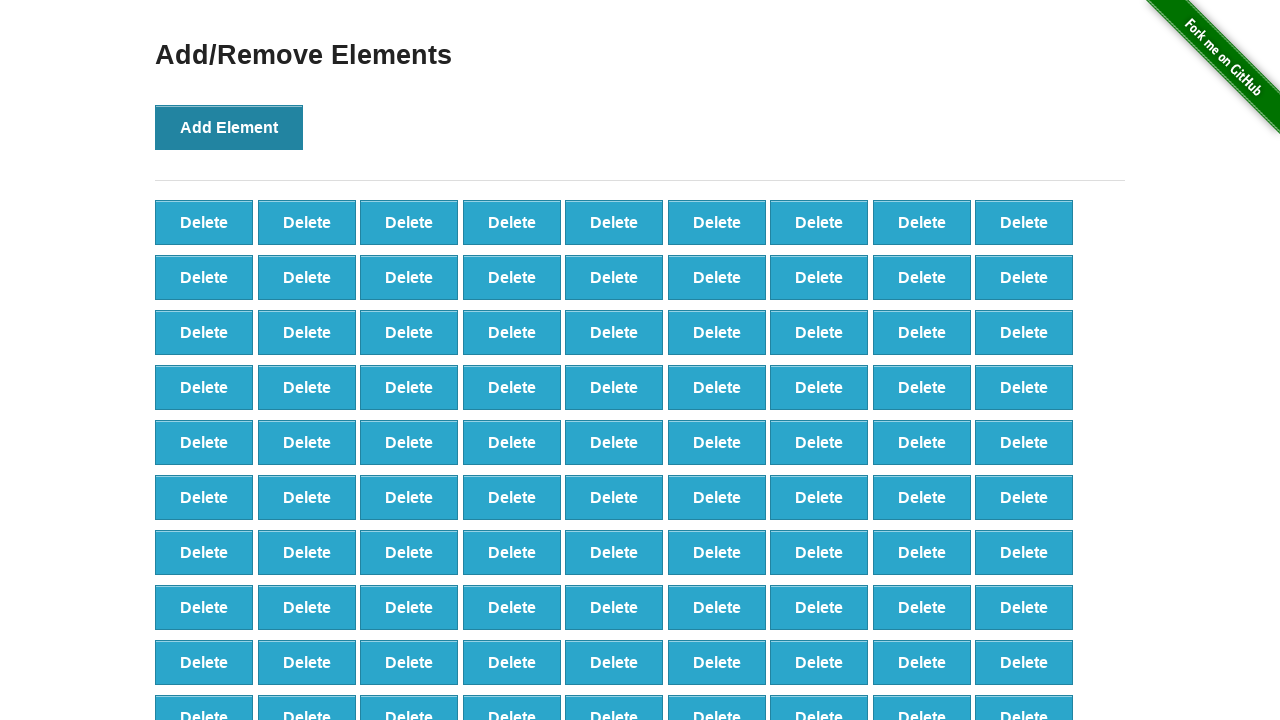

Clicked 'Add Element' button (iteration 100/100) at (229, 127) on xpath=//button[@onclick='addElement()']
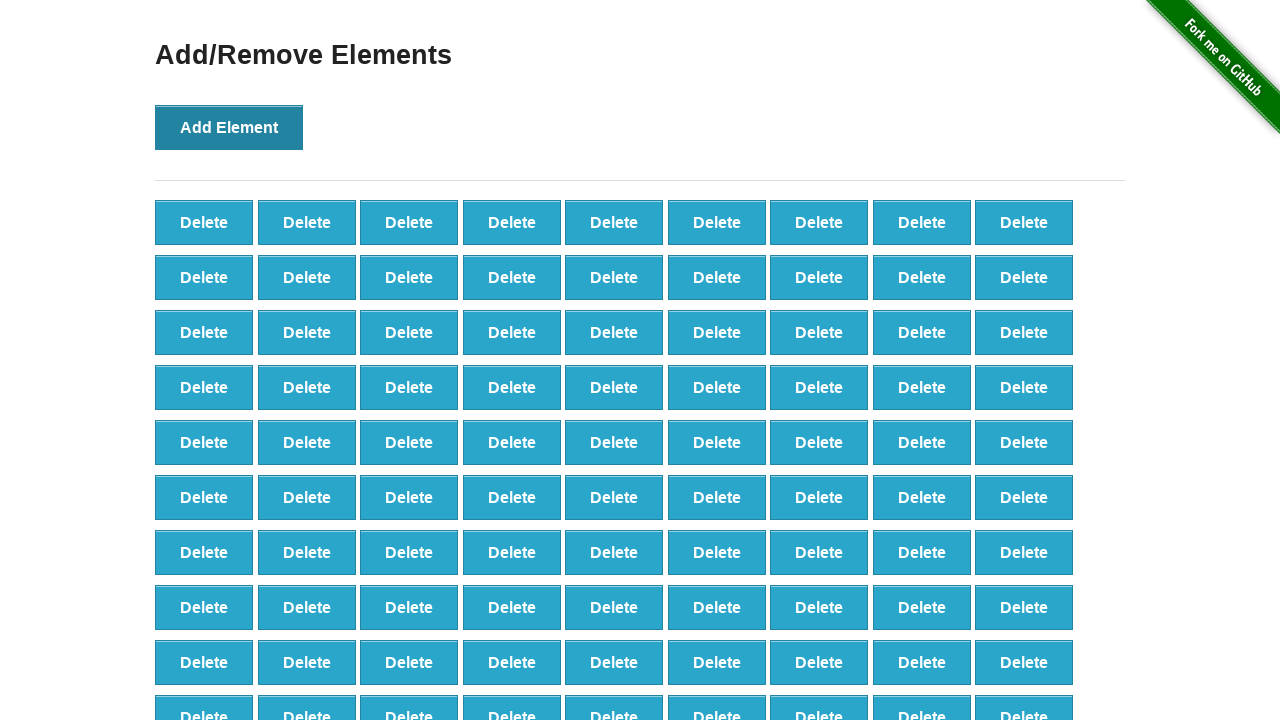

Delete buttons appeared after adding 100 elements
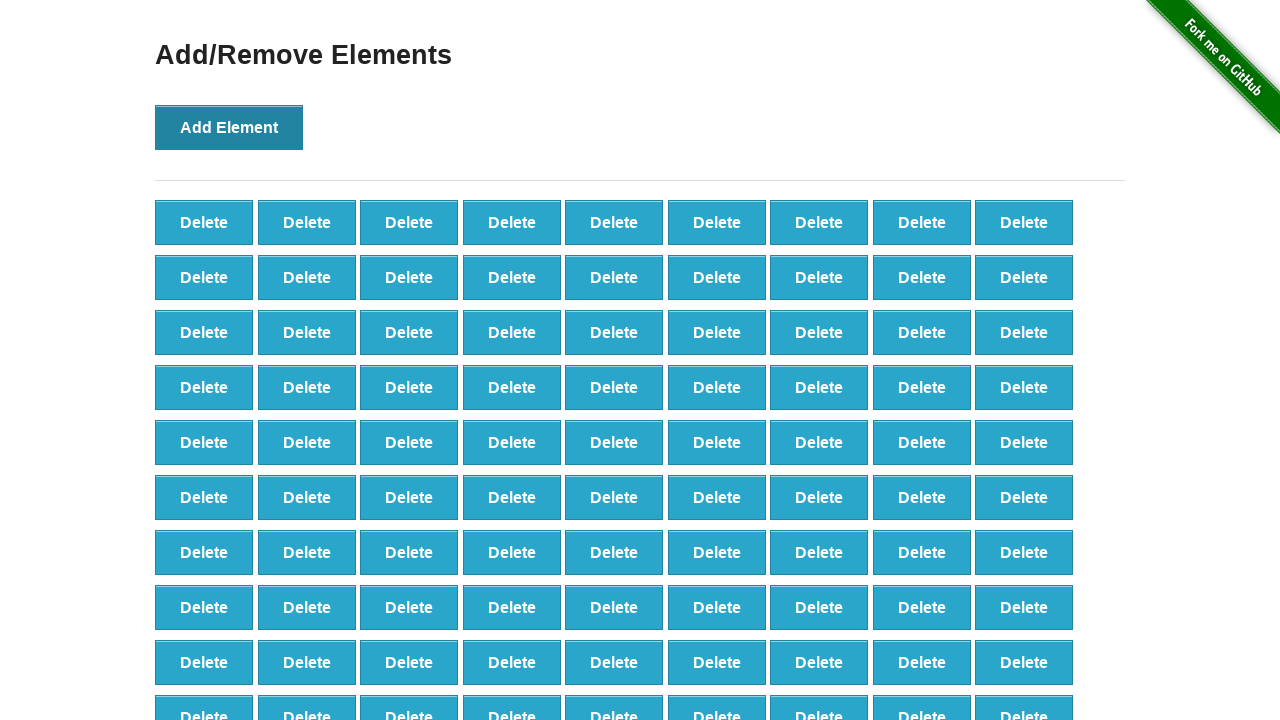

Counted 100 delete buttons before removal
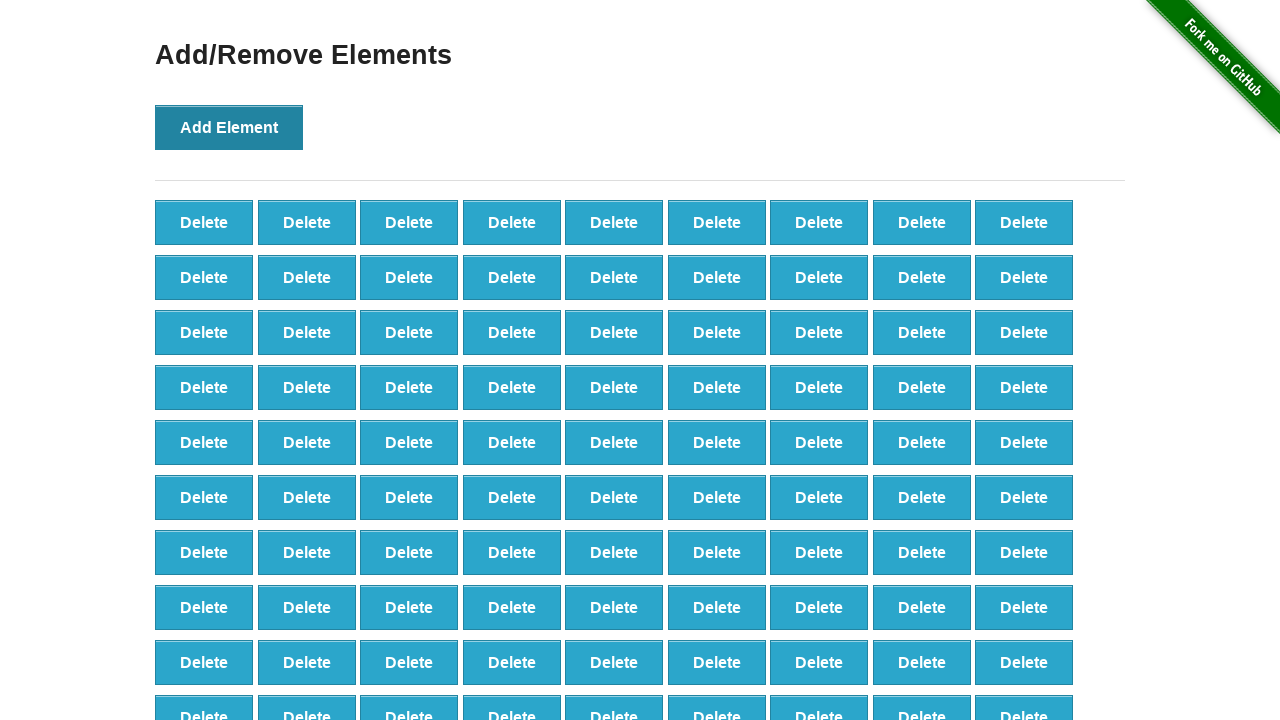

Clicked delete button to remove element (iteration 1/60) at (204, 222) on [onclick='deleteElement()'] >> nth=0
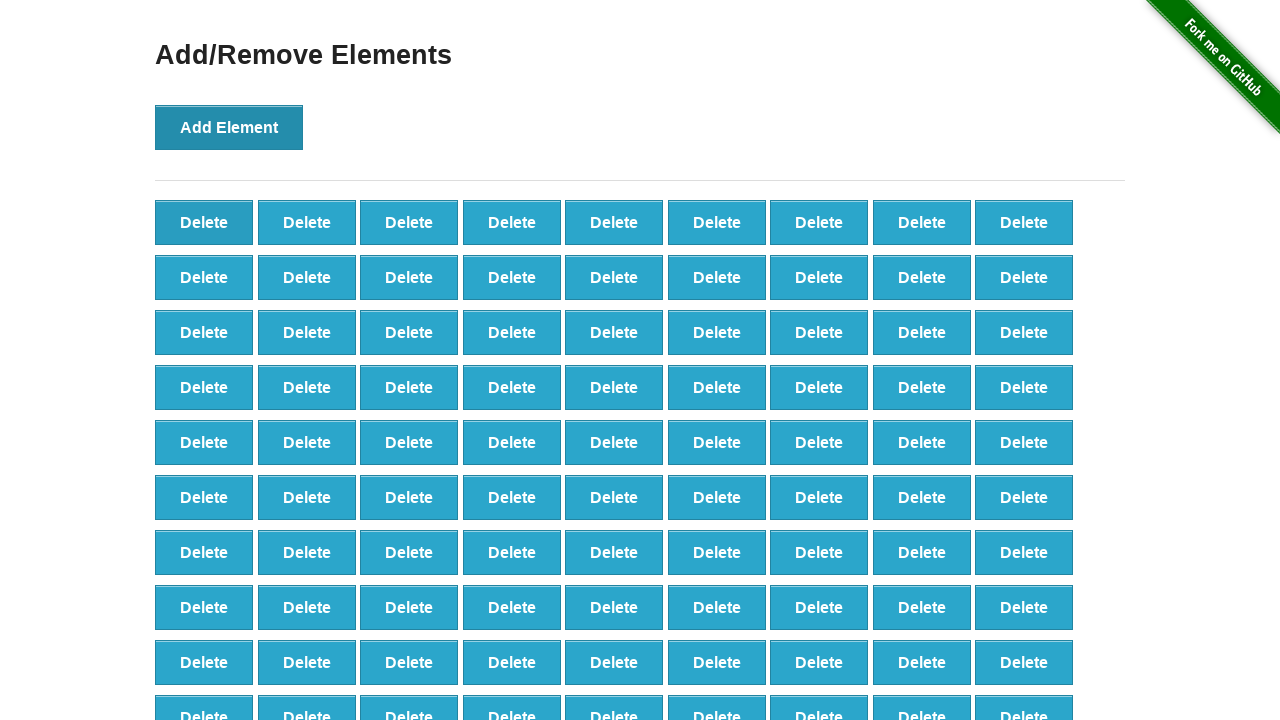

Clicked delete button to remove element (iteration 2/60) at (204, 222) on [onclick='deleteElement()'] >> nth=0
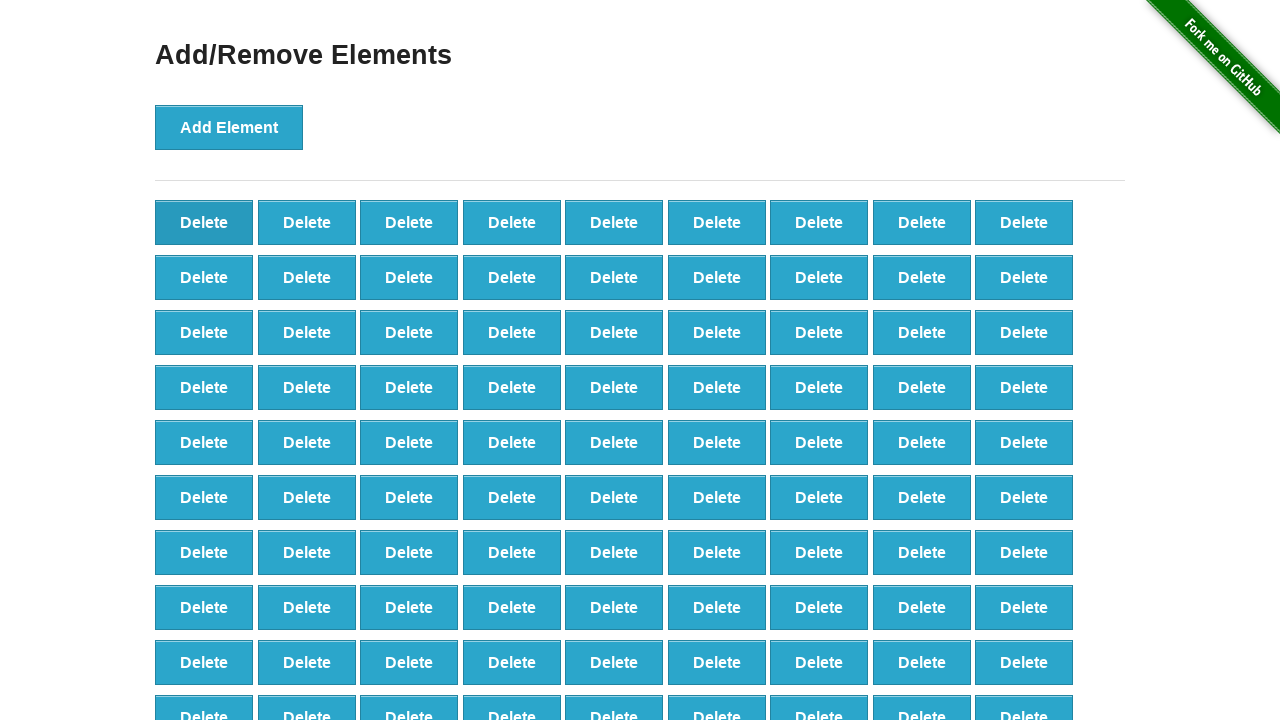

Clicked delete button to remove element (iteration 3/60) at (204, 222) on [onclick='deleteElement()'] >> nth=0
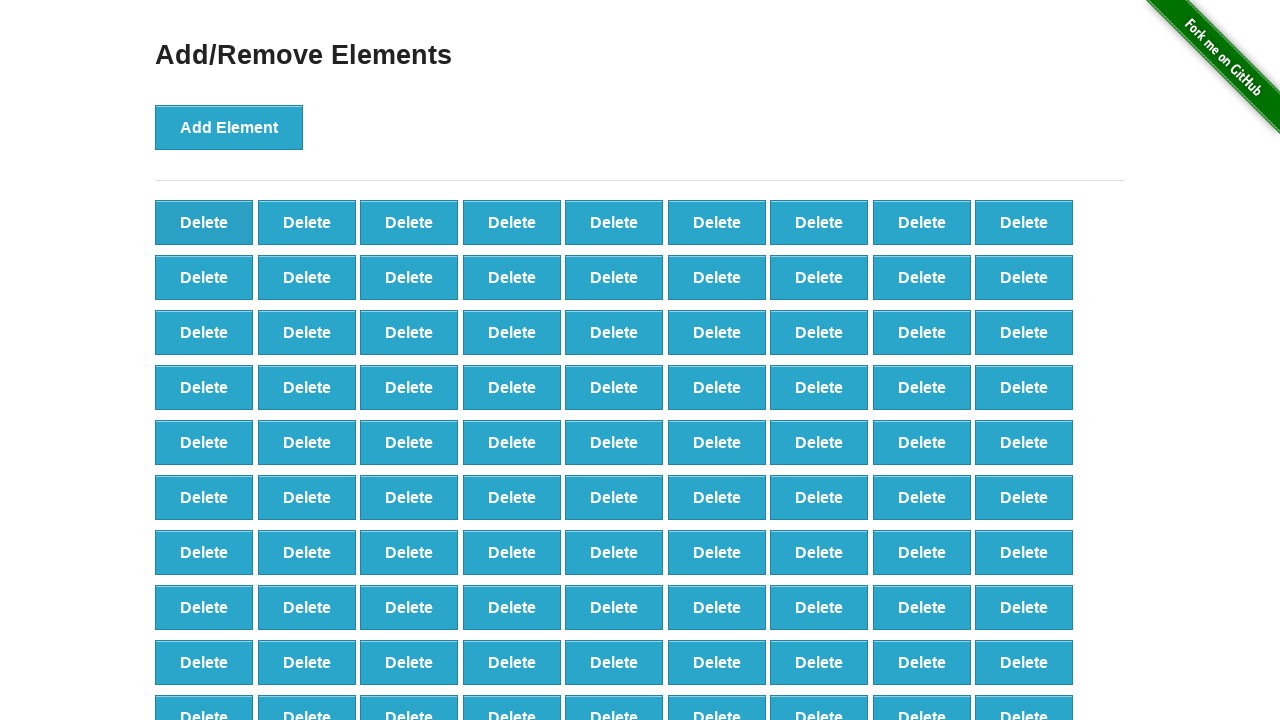

Clicked delete button to remove element (iteration 4/60) at (204, 222) on [onclick='deleteElement()'] >> nth=0
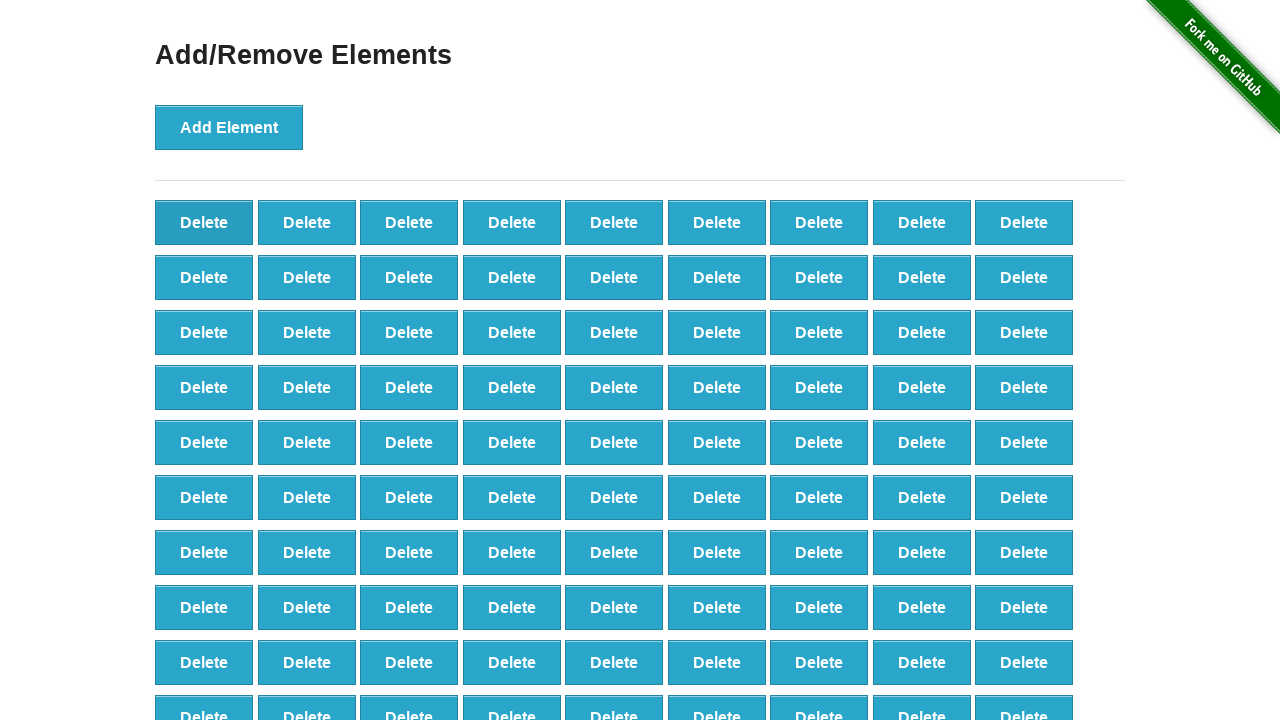

Clicked delete button to remove element (iteration 5/60) at (204, 222) on [onclick='deleteElement()'] >> nth=0
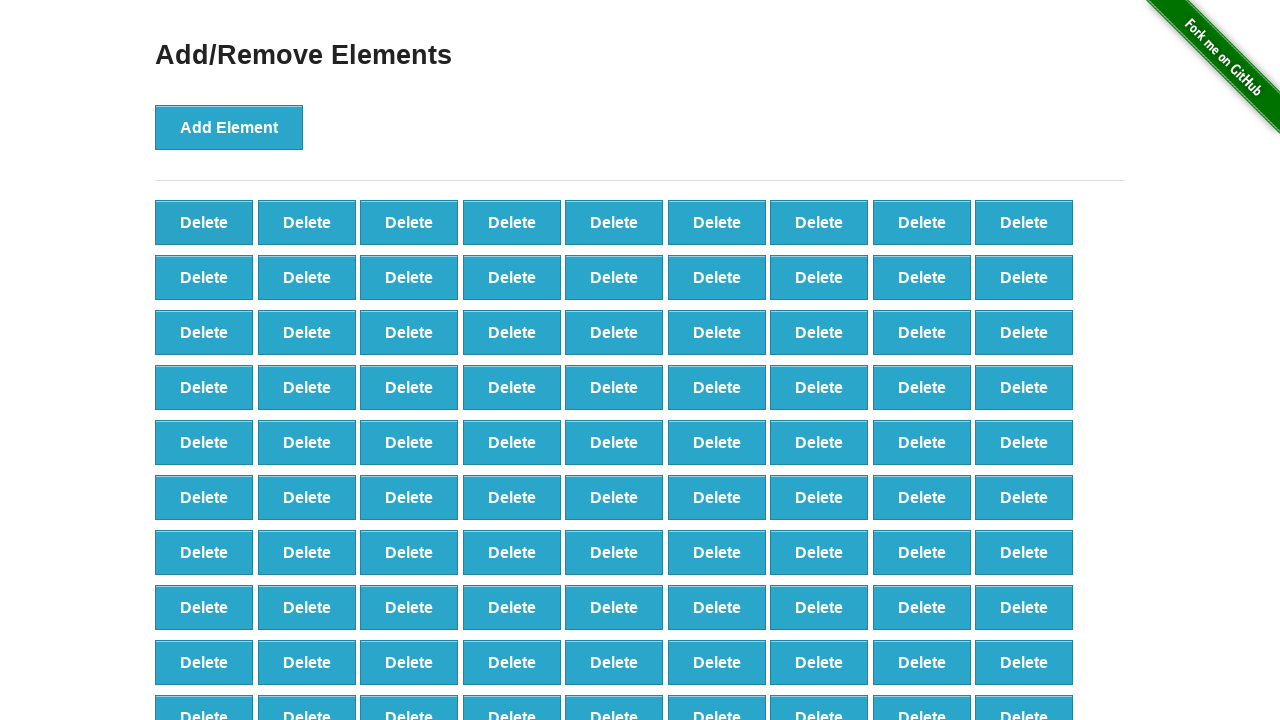

Clicked delete button to remove element (iteration 6/60) at (204, 222) on [onclick='deleteElement()'] >> nth=0
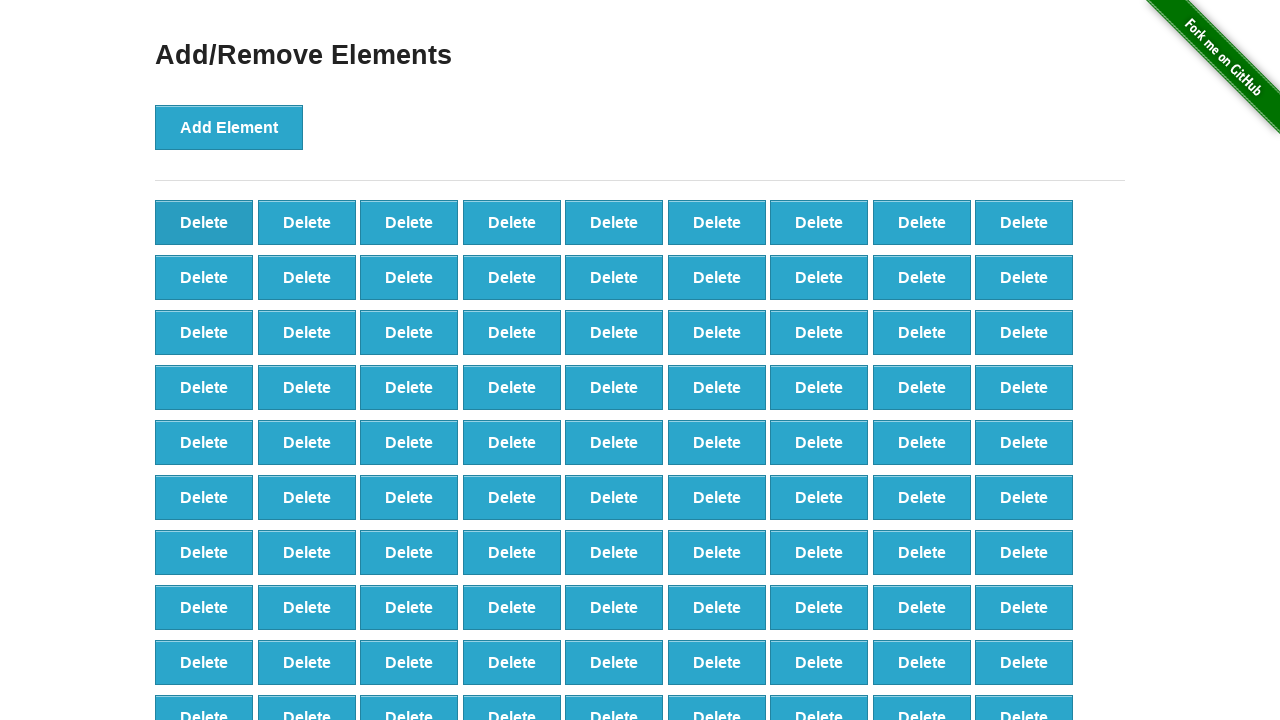

Clicked delete button to remove element (iteration 7/60) at (204, 222) on [onclick='deleteElement()'] >> nth=0
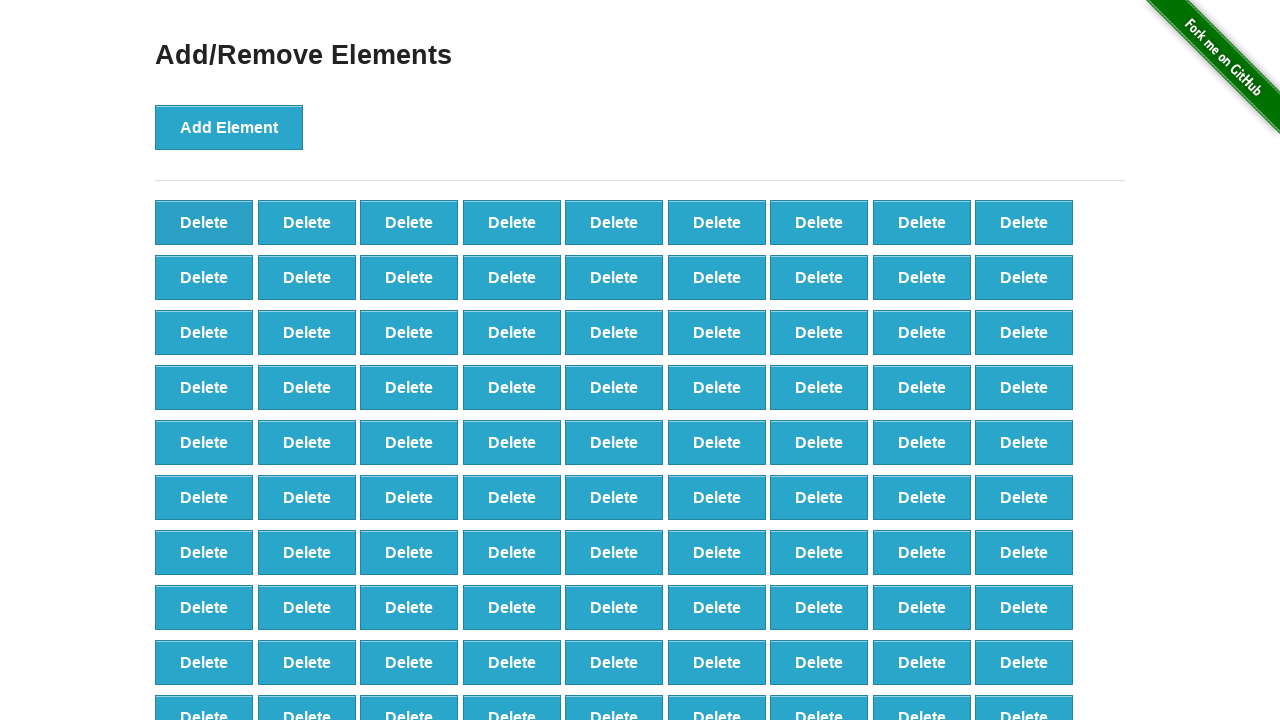

Clicked delete button to remove element (iteration 8/60) at (204, 222) on [onclick='deleteElement()'] >> nth=0
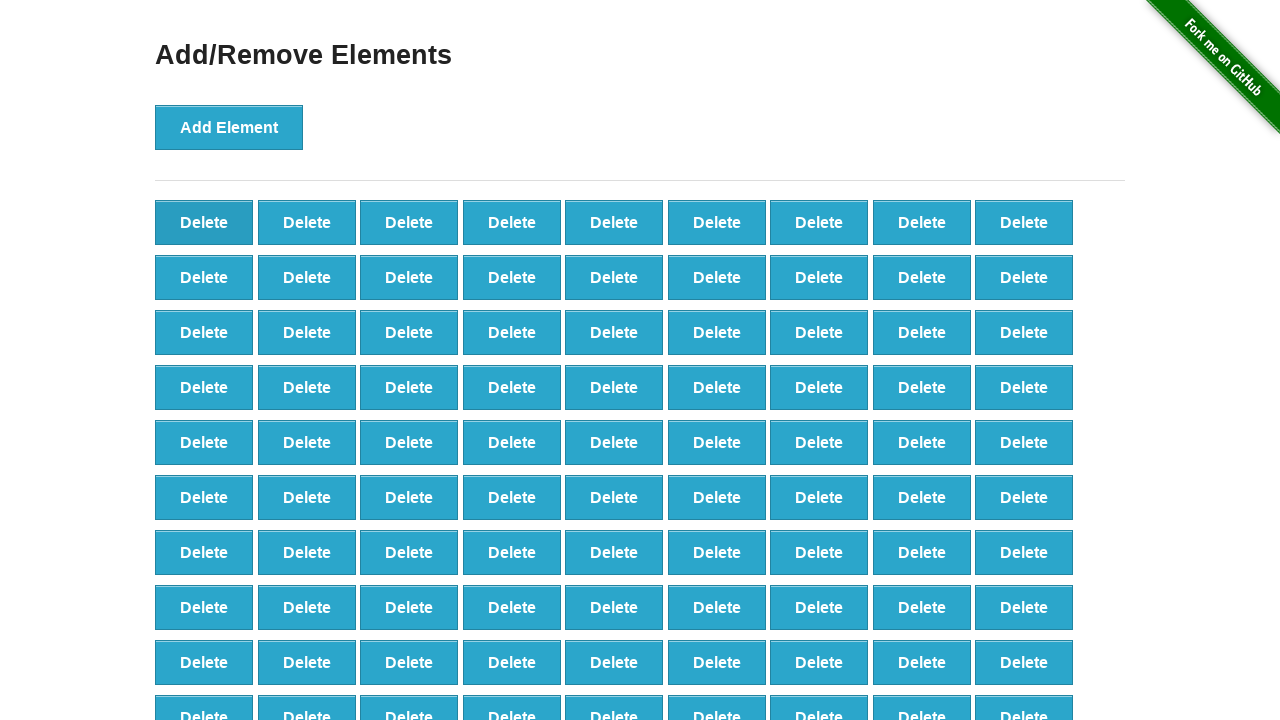

Clicked delete button to remove element (iteration 9/60) at (204, 222) on [onclick='deleteElement()'] >> nth=0
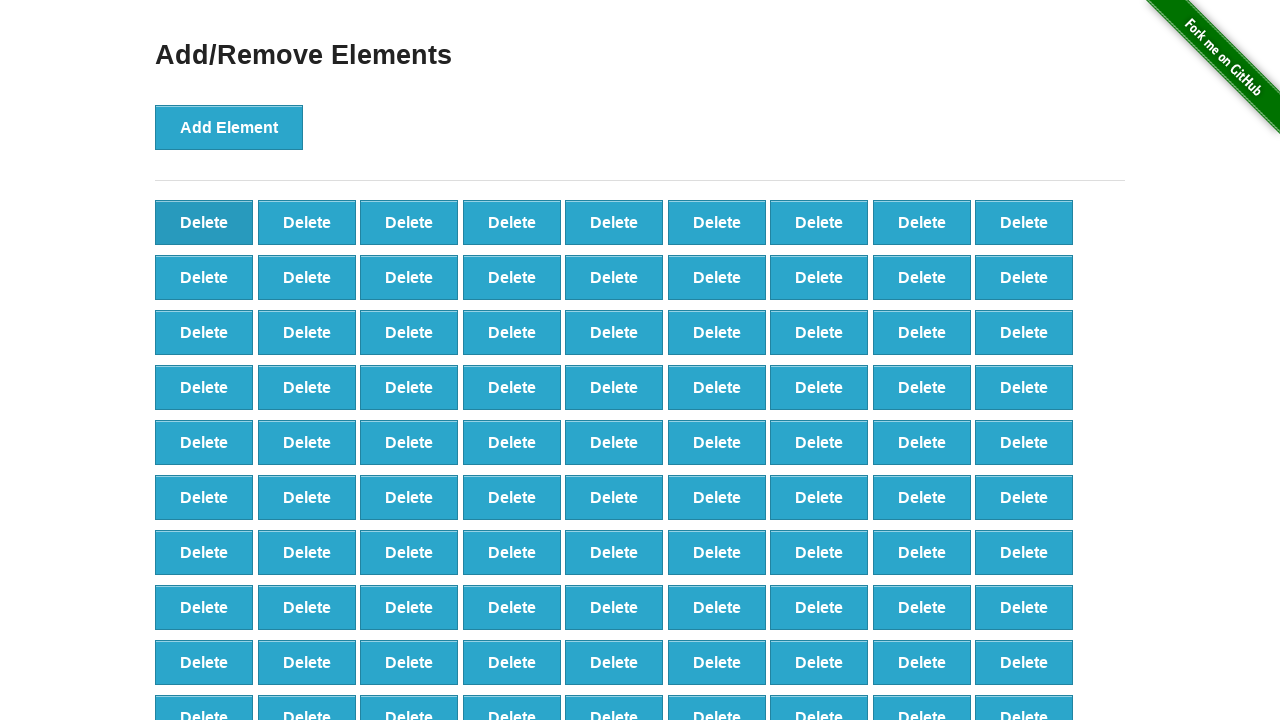

Clicked delete button to remove element (iteration 10/60) at (204, 222) on [onclick='deleteElement()'] >> nth=0
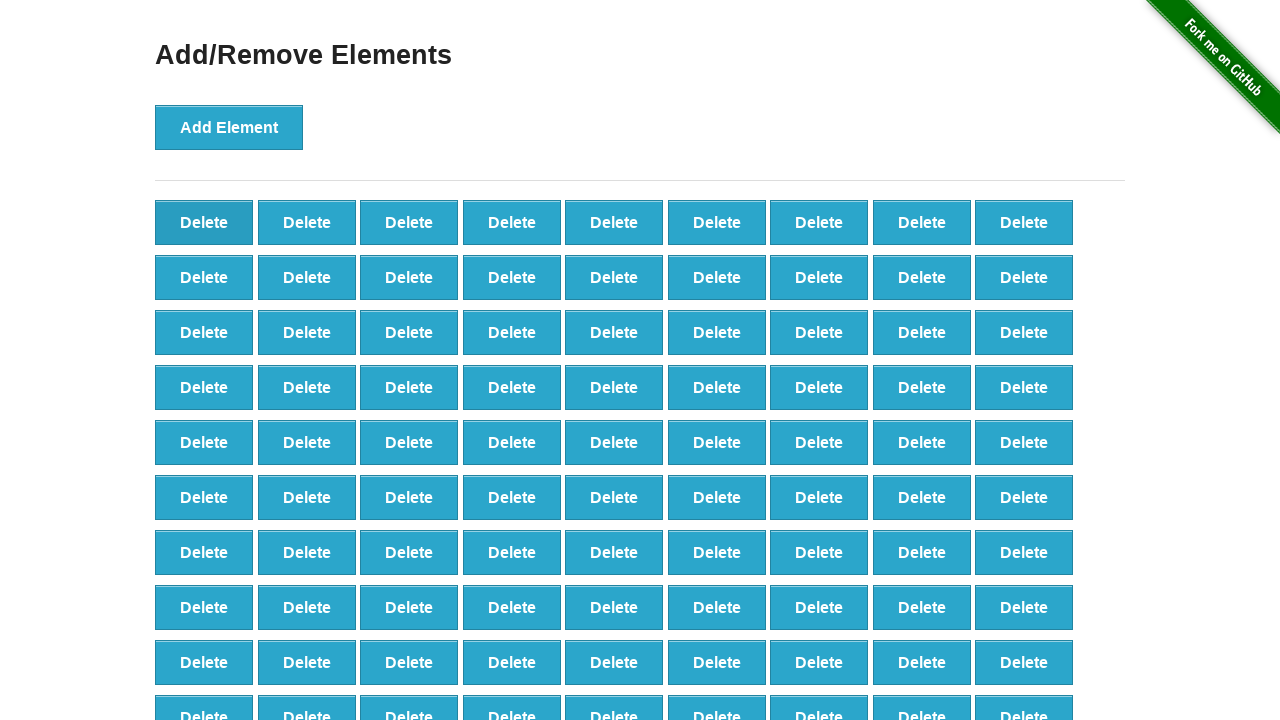

Clicked delete button to remove element (iteration 11/60) at (204, 222) on [onclick='deleteElement()'] >> nth=0
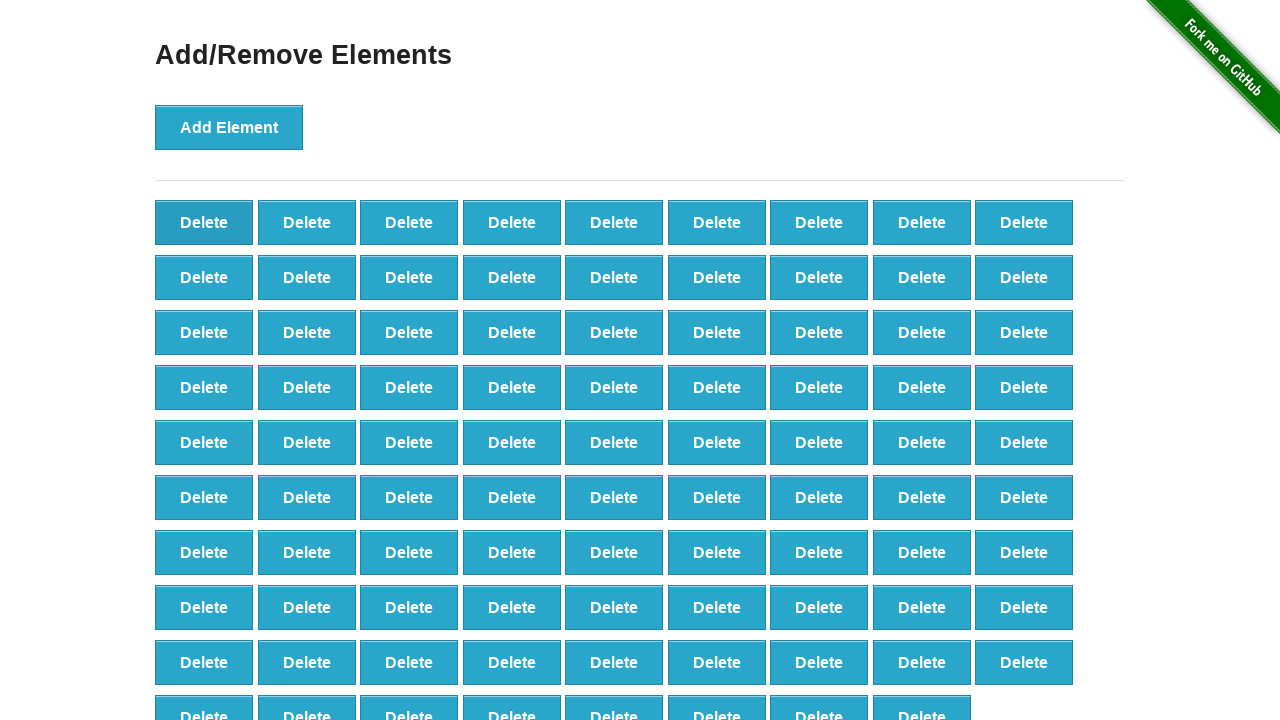

Clicked delete button to remove element (iteration 12/60) at (204, 222) on [onclick='deleteElement()'] >> nth=0
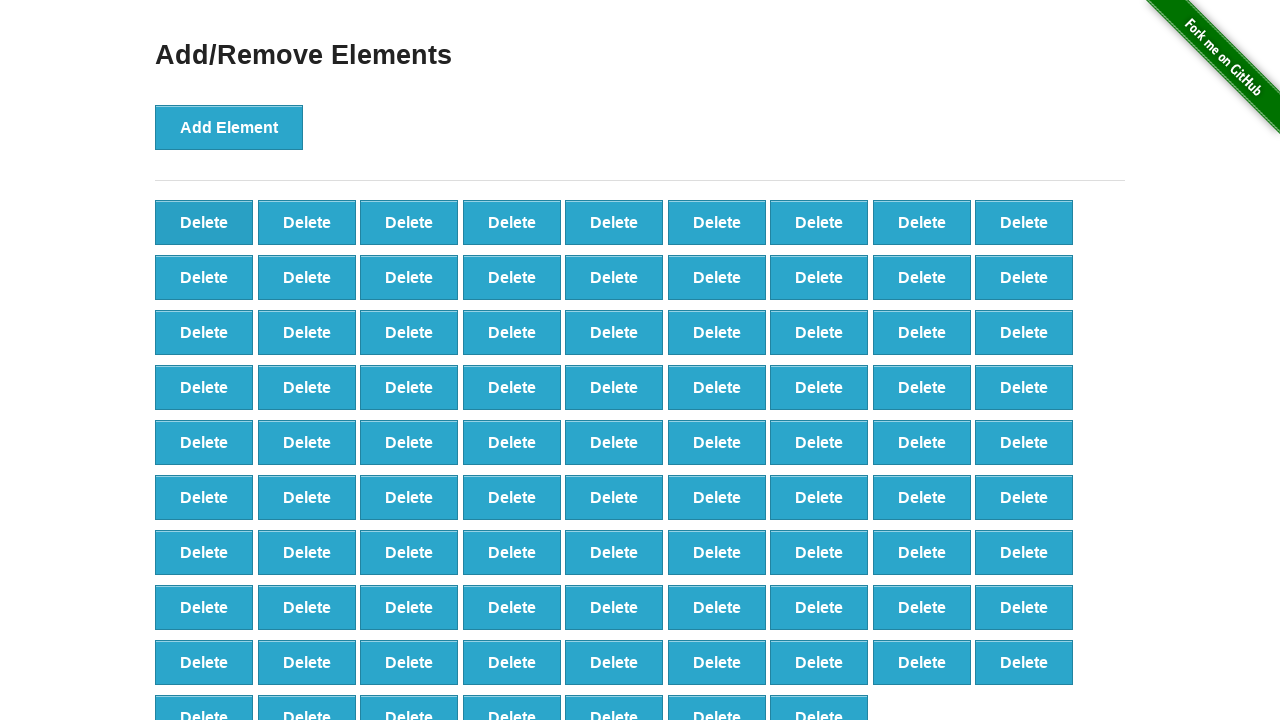

Clicked delete button to remove element (iteration 13/60) at (204, 222) on [onclick='deleteElement()'] >> nth=0
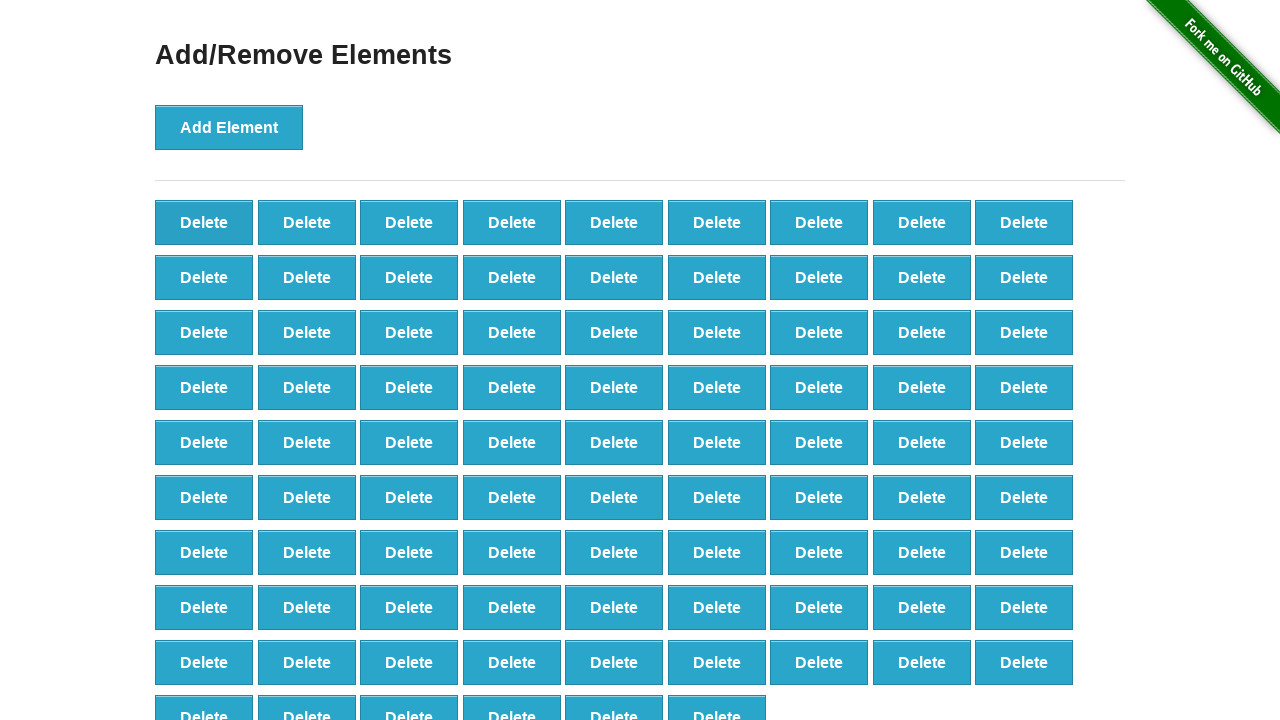

Clicked delete button to remove element (iteration 14/60) at (204, 222) on [onclick='deleteElement()'] >> nth=0
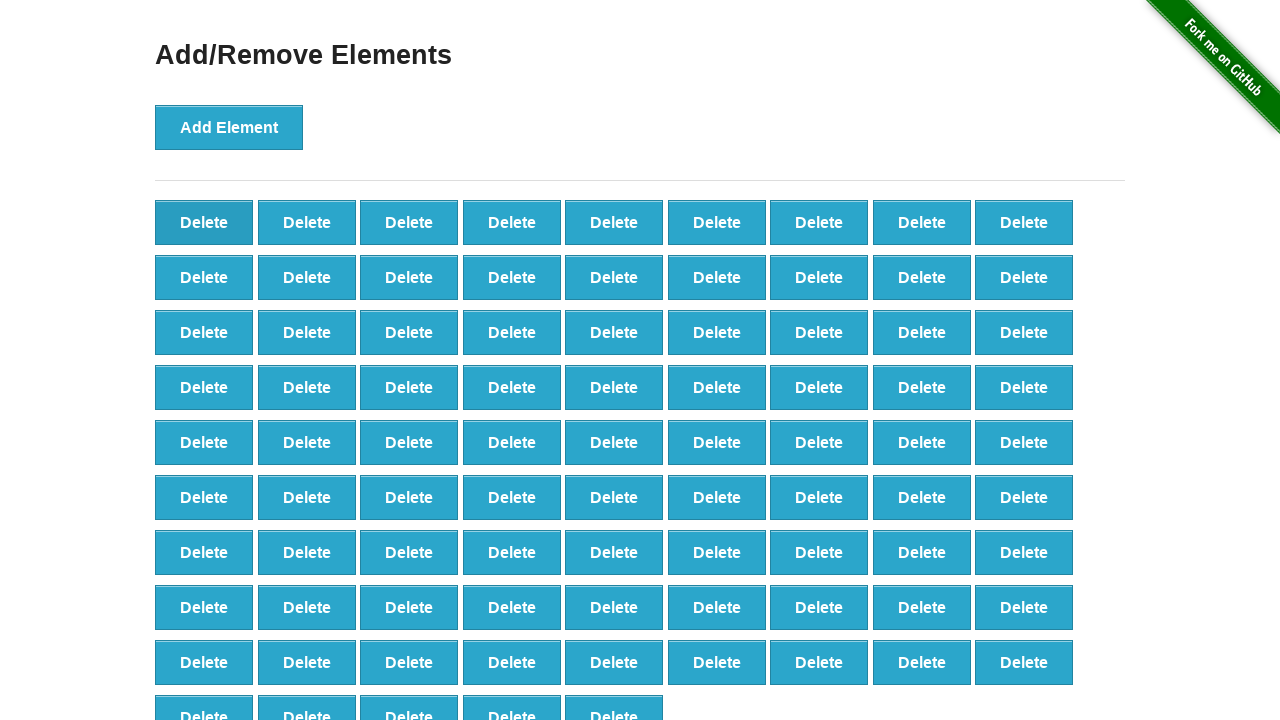

Clicked delete button to remove element (iteration 15/60) at (204, 222) on [onclick='deleteElement()'] >> nth=0
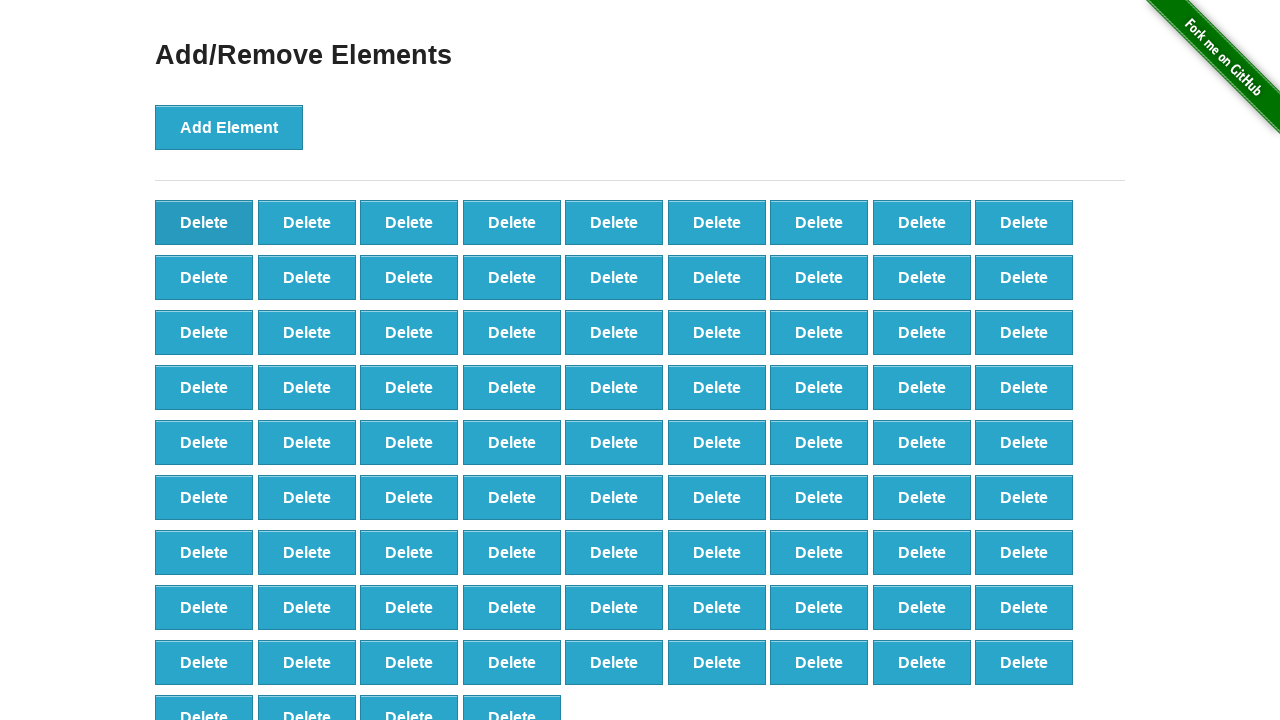

Clicked delete button to remove element (iteration 16/60) at (204, 222) on [onclick='deleteElement()'] >> nth=0
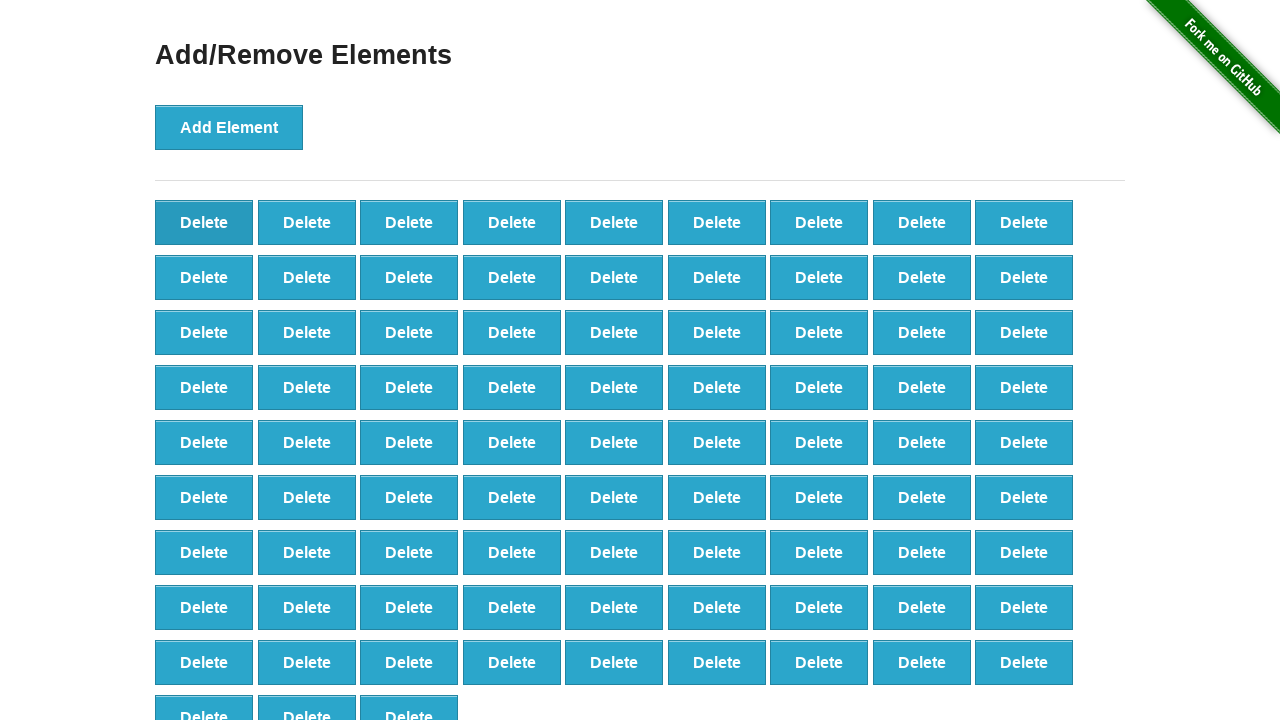

Clicked delete button to remove element (iteration 17/60) at (204, 222) on [onclick='deleteElement()'] >> nth=0
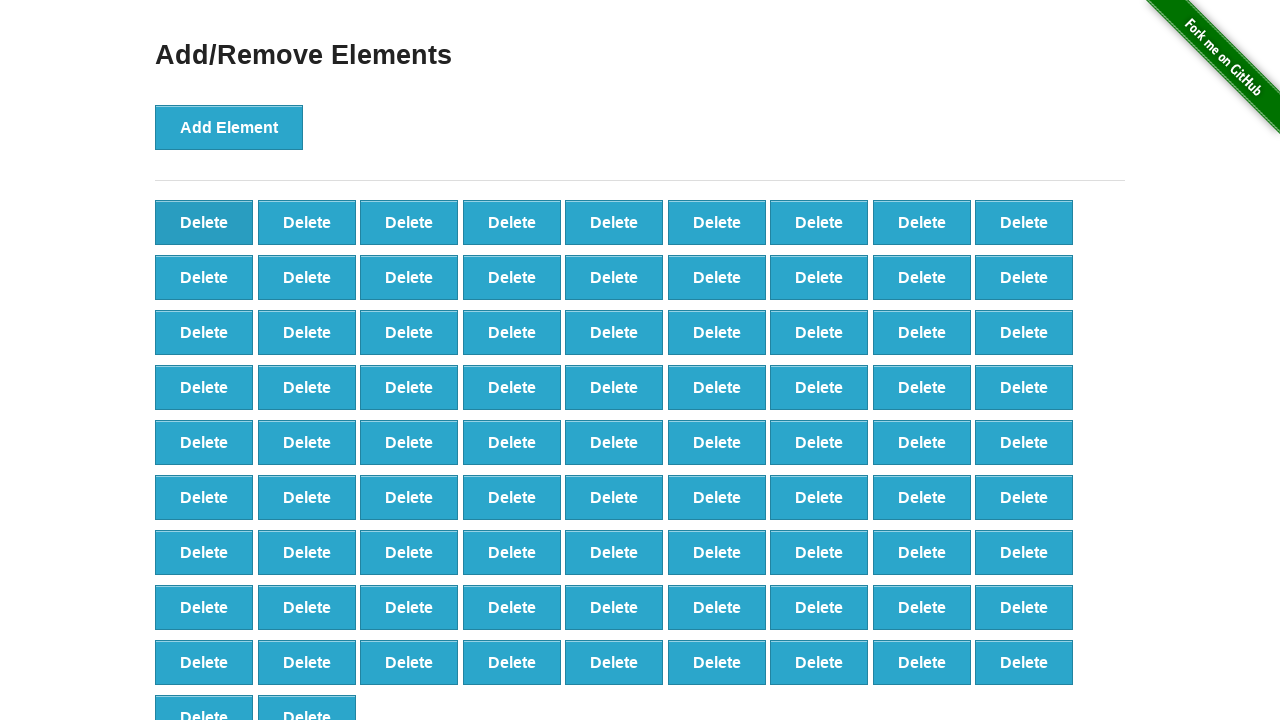

Clicked delete button to remove element (iteration 18/60) at (204, 222) on [onclick='deleteElement()'] >> nth=0
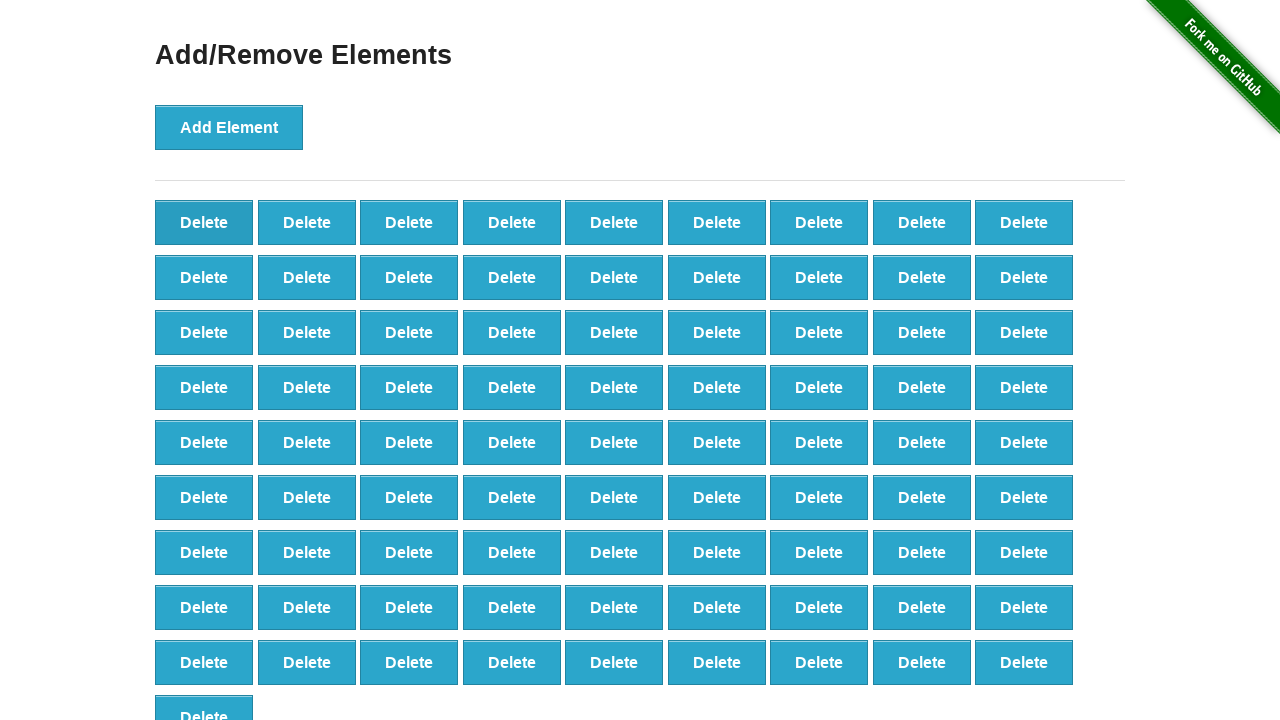

Clicked delete button to remove element (iteration 19/60) at (204, 222) on [onclick='deleteElement()'] >> nth=0
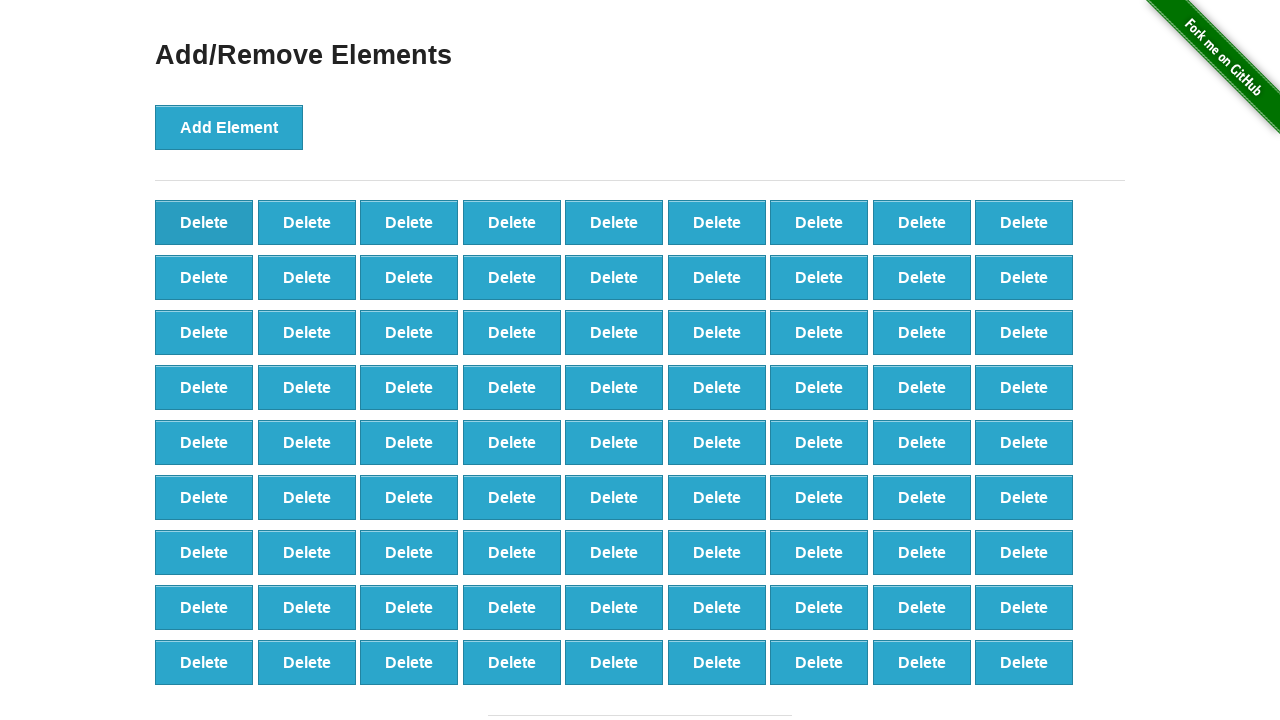

Clicked delete button to remove element (iteration 20/60) at (204, 222) on [onclick='deleteElement()'] >> nth=0
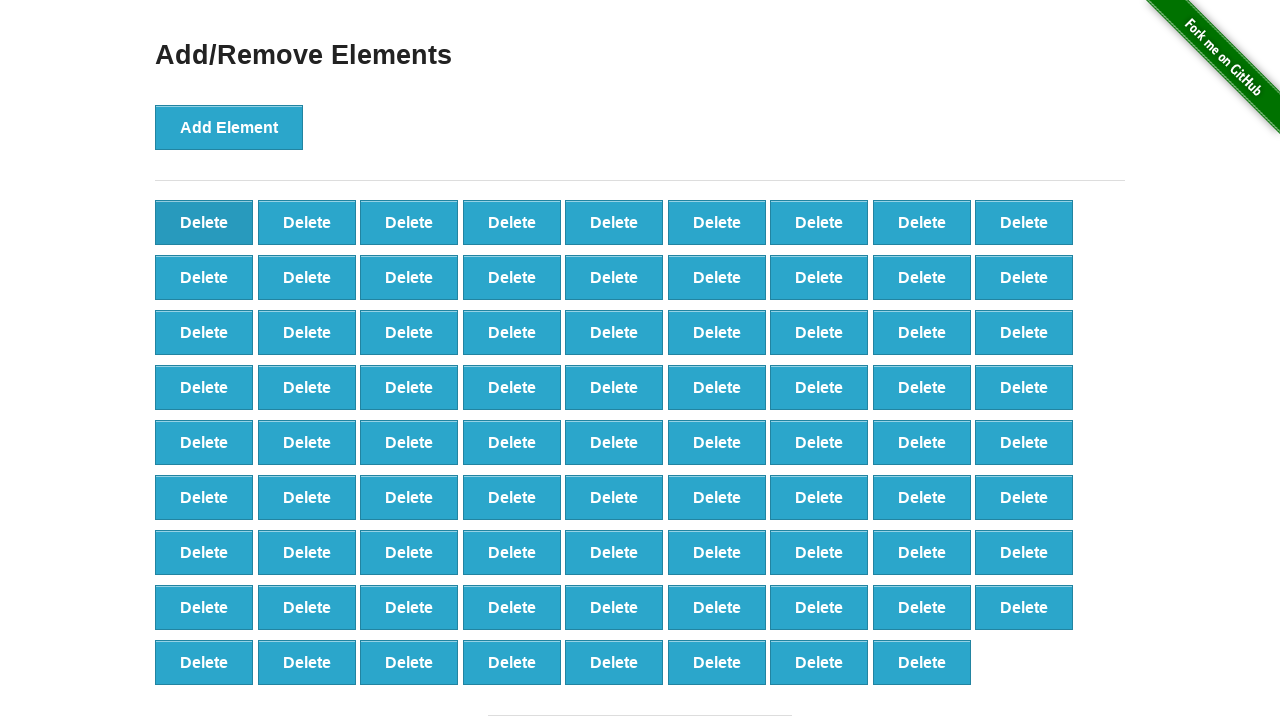

Clicked delete button to remove element (iteration 21/60) at (204, 222) on [onclick='deleteElement()'] >> nth=0
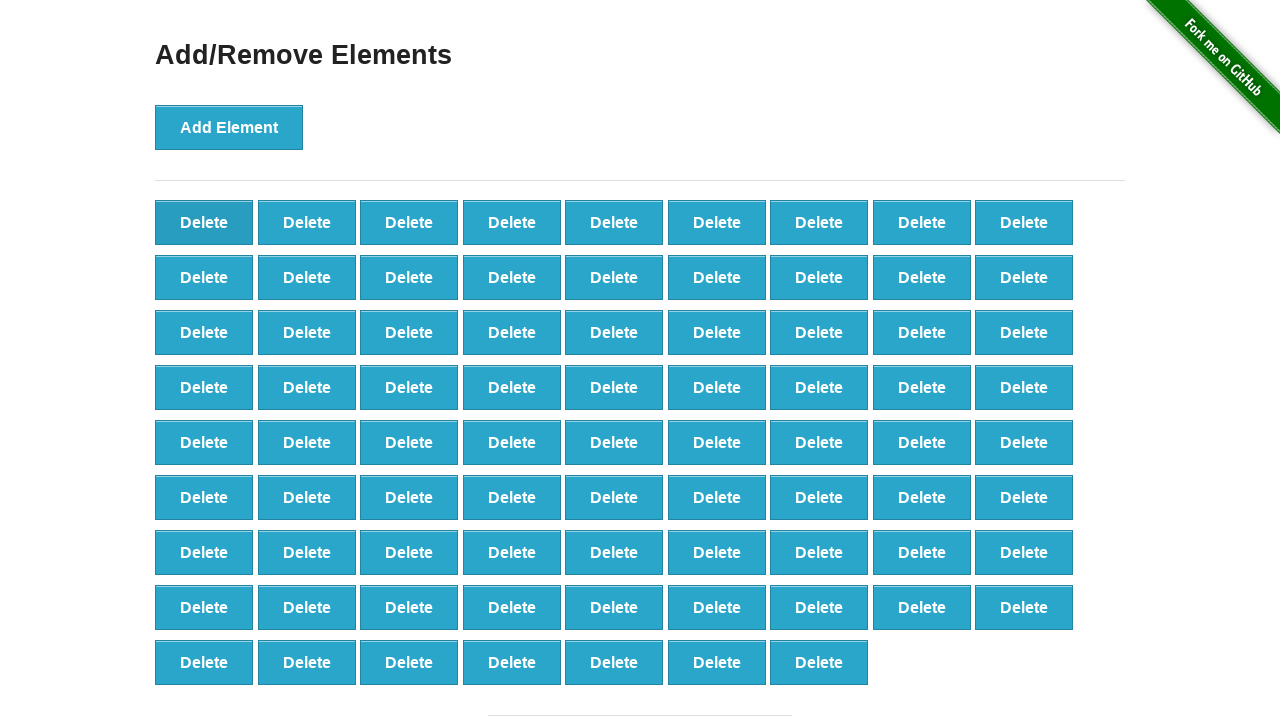

Clicked delete button to remove element (iteration 22/60) at (204, 222) on [onclick='deleteElement()'] >> nth=0
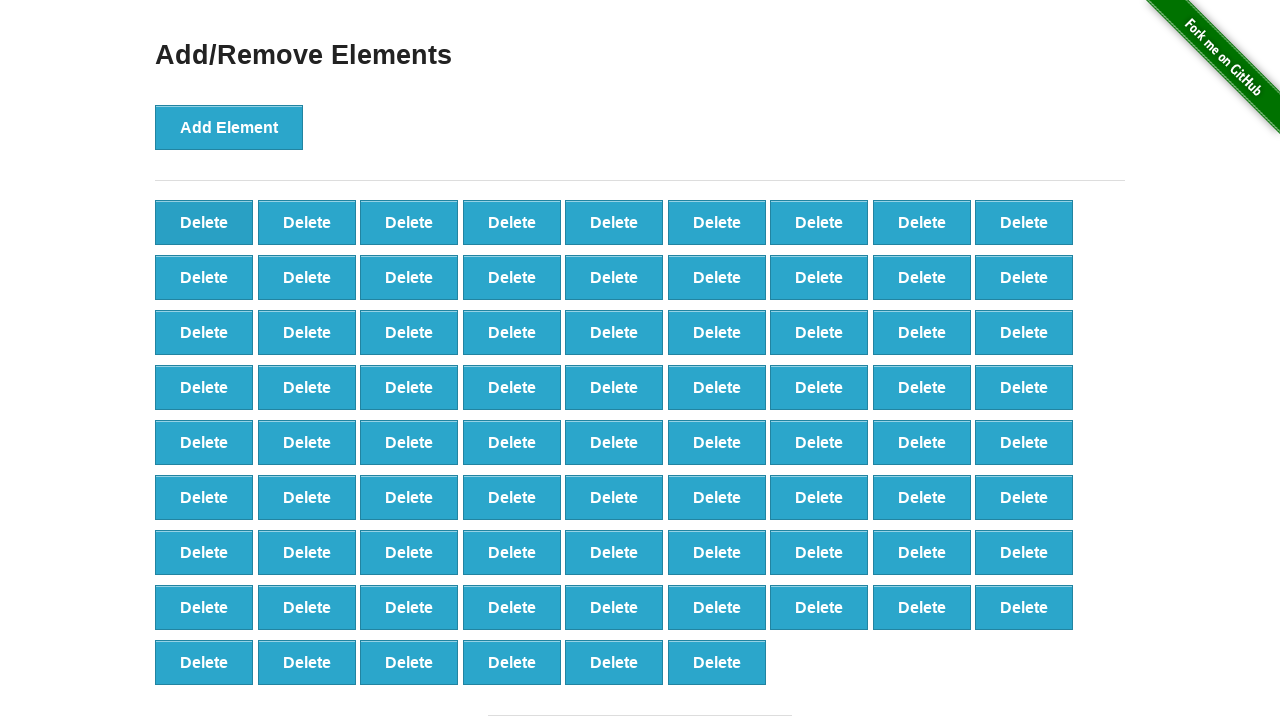

Clicked delete button to remove element (iteration 23/60) at (204, 222) on [onclick='deleteElement()'] >> nth=0
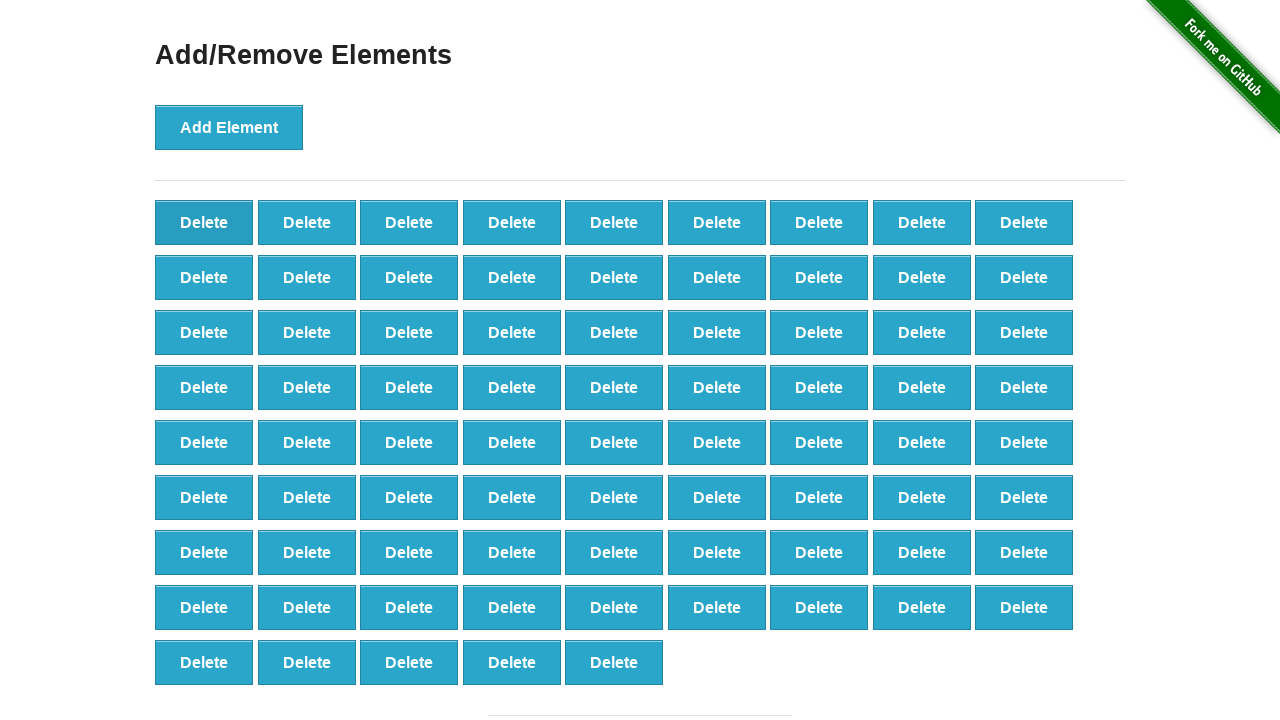

Clicked delete button to remove element (iteration 24/60) at (204, 222) on [onclick='deleteElement()'] >> nth=0
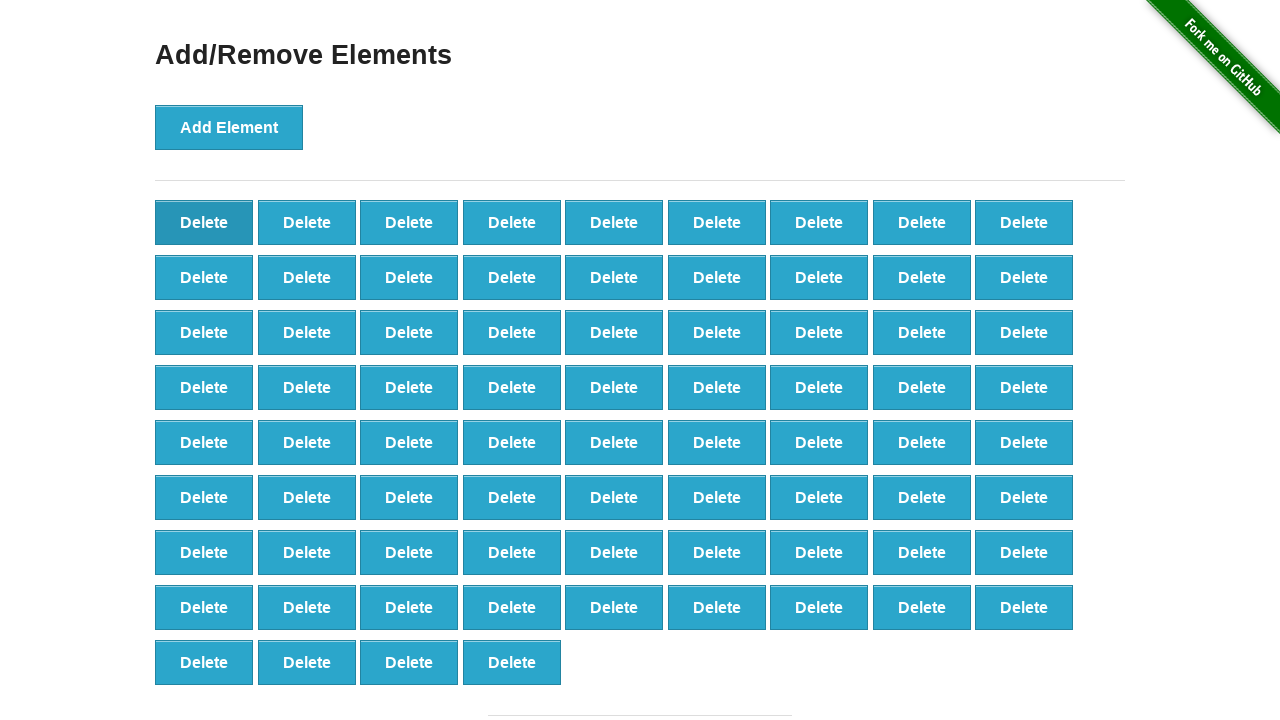

Clicked delete button to remove element (iteration 25/60) at (204, 222) on [onclick='deleteElement()'] >> nth=0
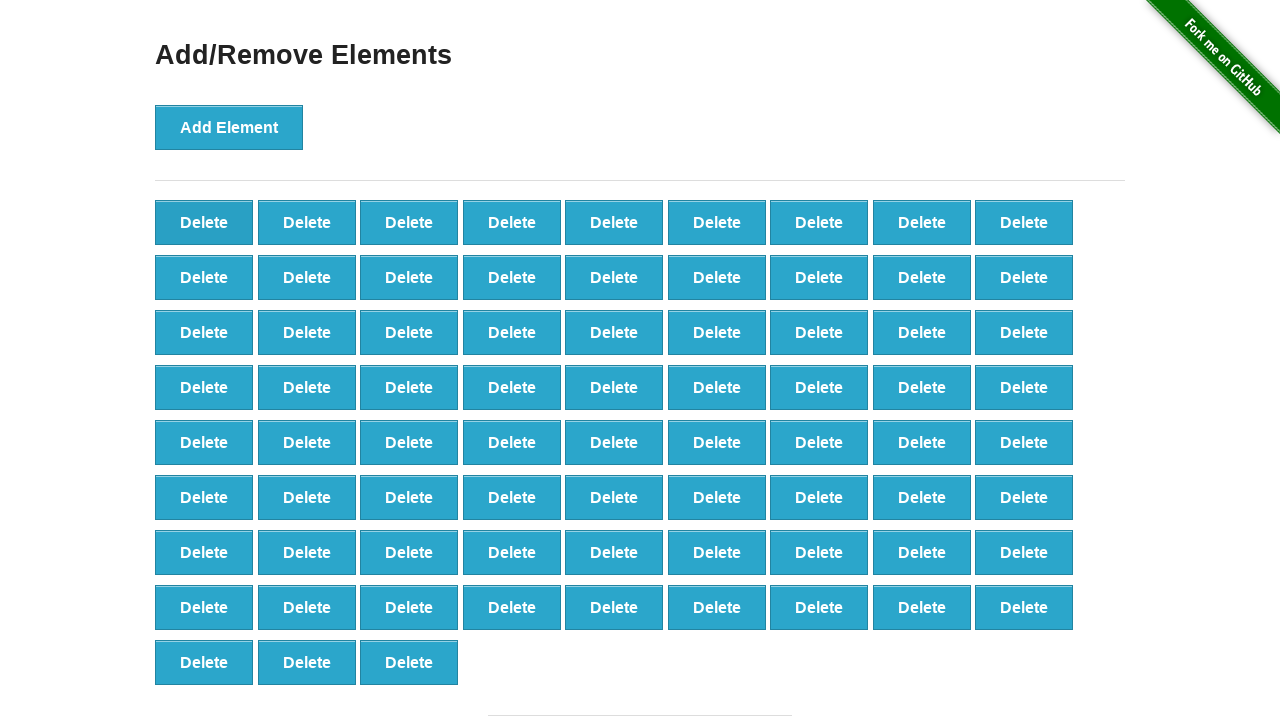

Clicked delete button to remove element (iteration 26/60) at (204, 222) on [onclick='deleteElement()'] >> nth=0
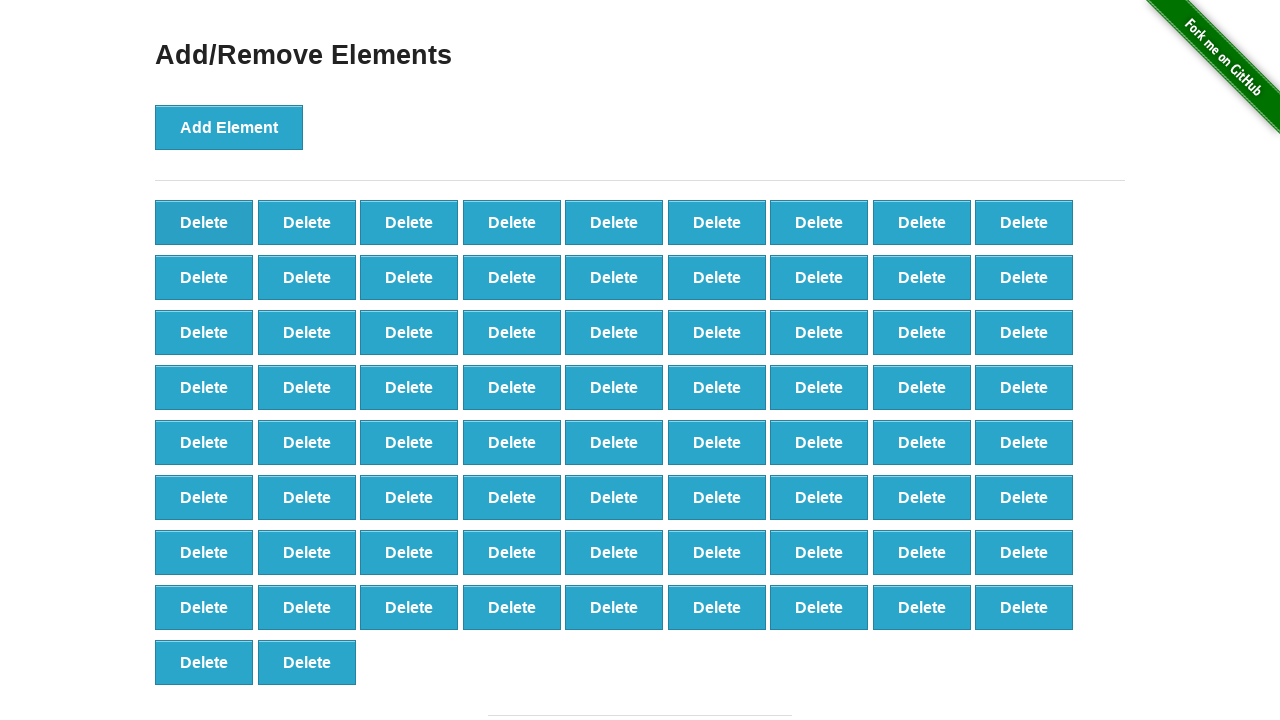

Clicked delete button to remove element (iteration 27/60) at (204, 222) on [onclick='deleteElement()'] >> nth=0
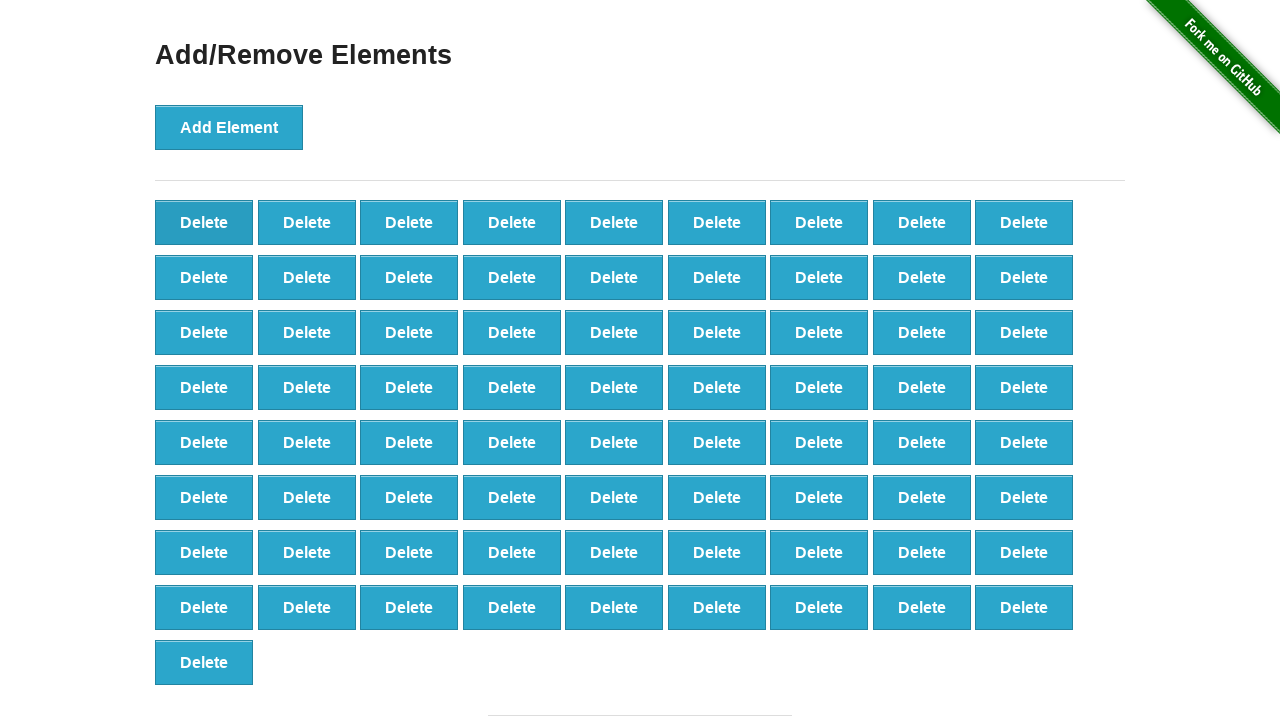

Clicked delete button to remove element (iteration 28/60) at (204, 222) on [onclick='deleteElement()'] >> nth=0
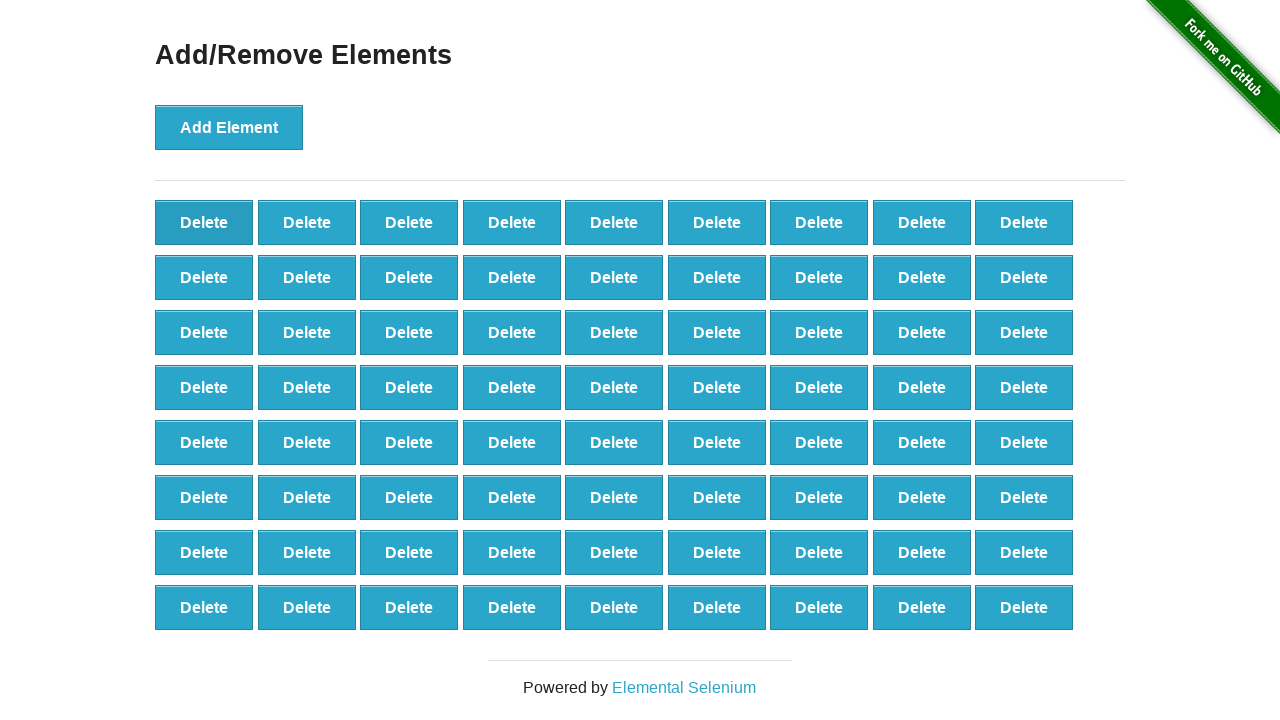

Clicked delete button to remove element (iteration 29/60) at (204, 222) on [onclick='deleteElement()'] >> nth=0
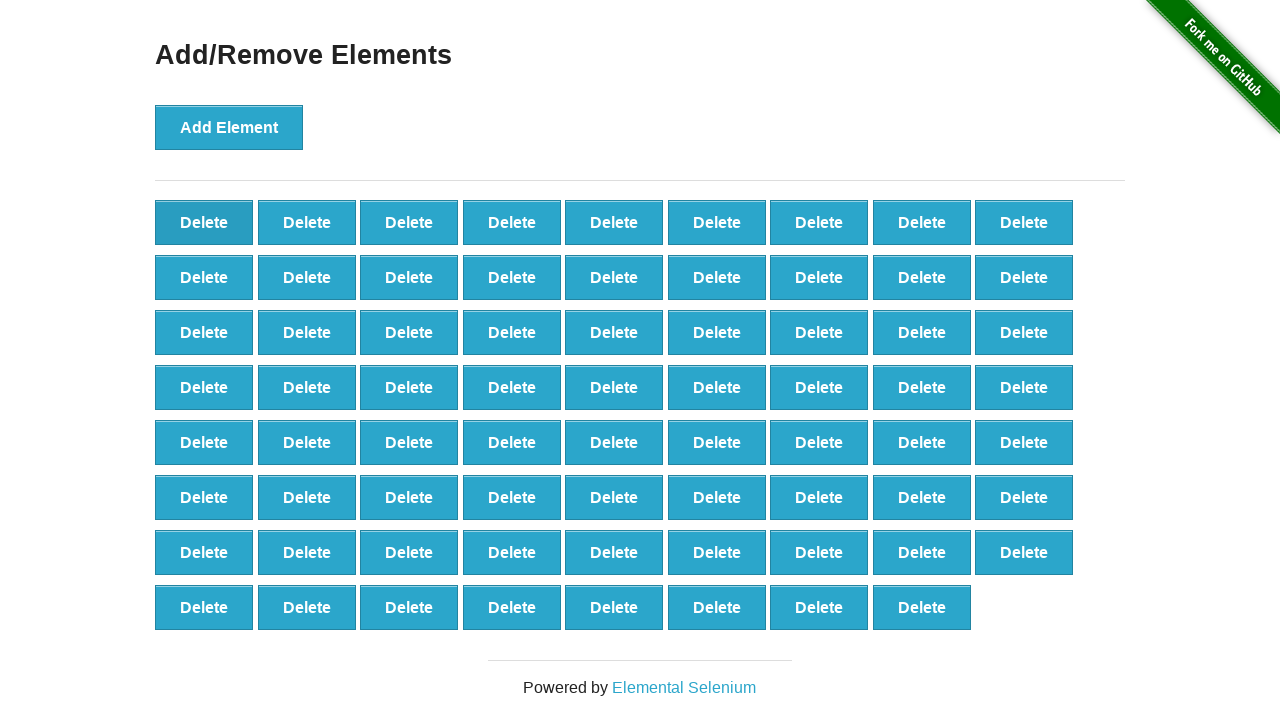

Clicked delete button to remove element (iteration 30/60) at (204, 222) on [onclick='deleteElement()'] >> nth=0
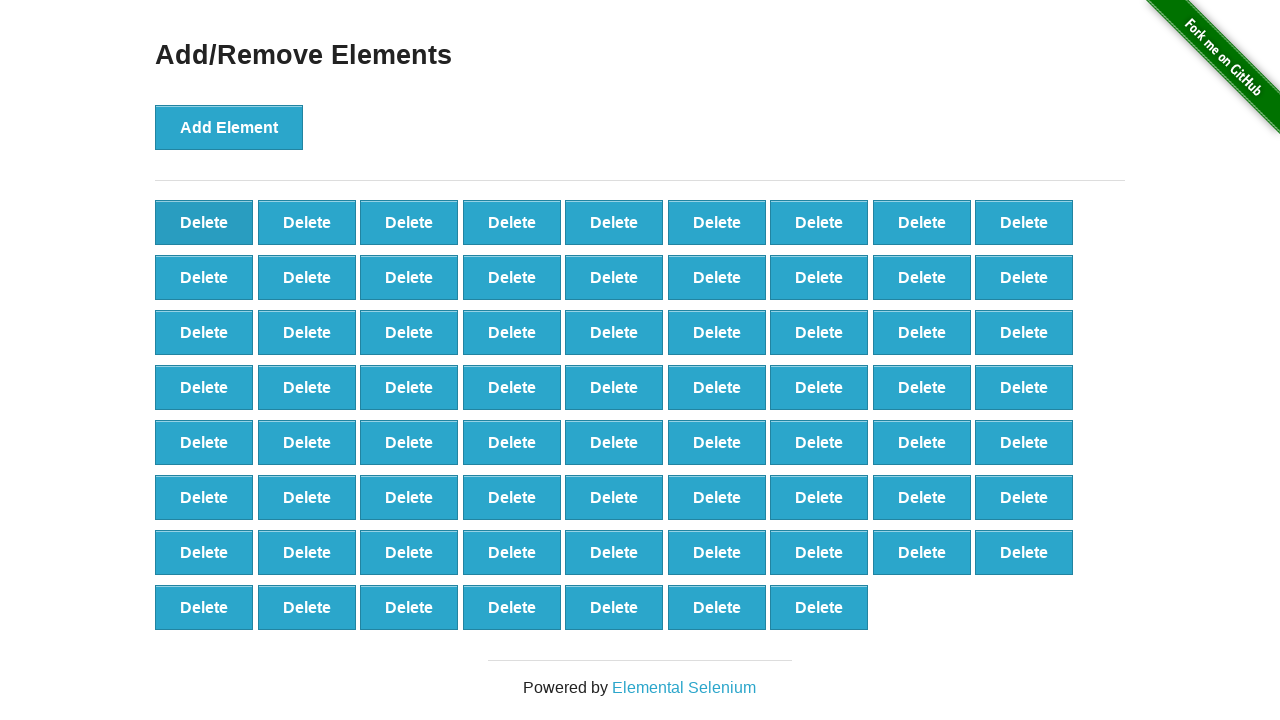

Clicked delete button to remove element (iteration 31/60) at (204, 222) on [onclick='deleteElement()'] >> nth=0
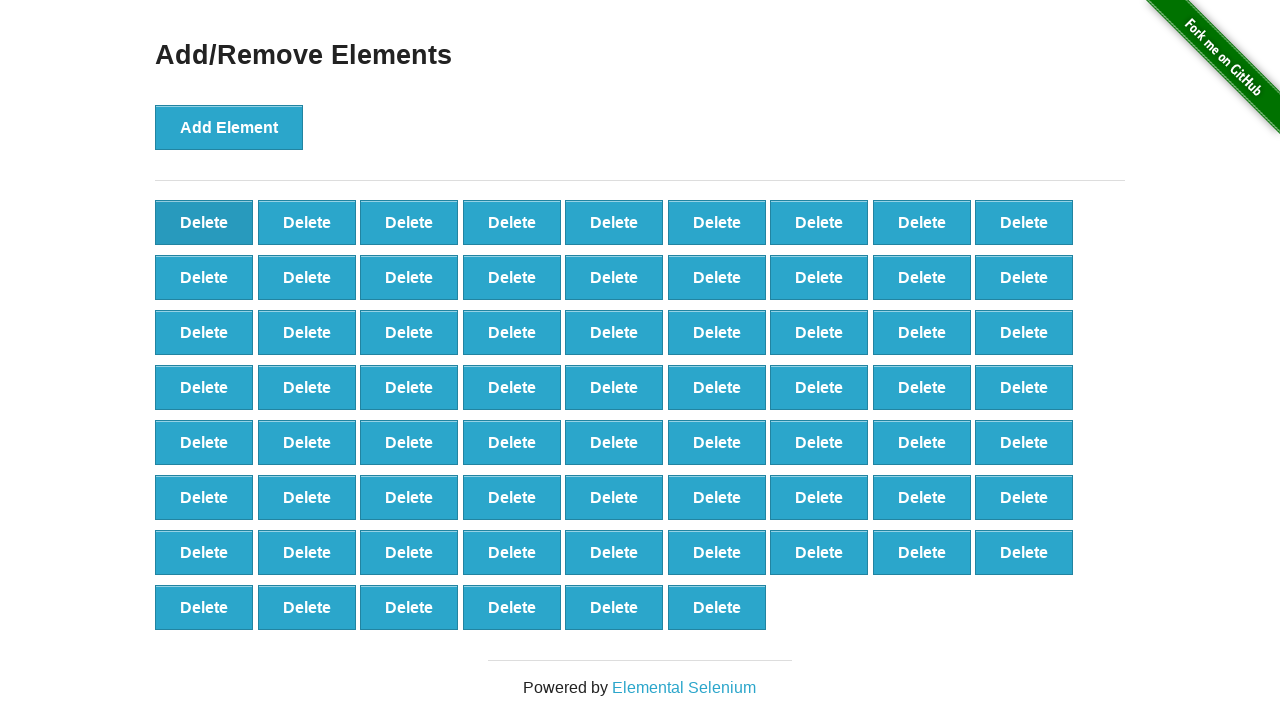

Clicked delete button to remove element (iteration 32/60) at (204, 222) on [onclick='deleteElement()'] >> nth=0
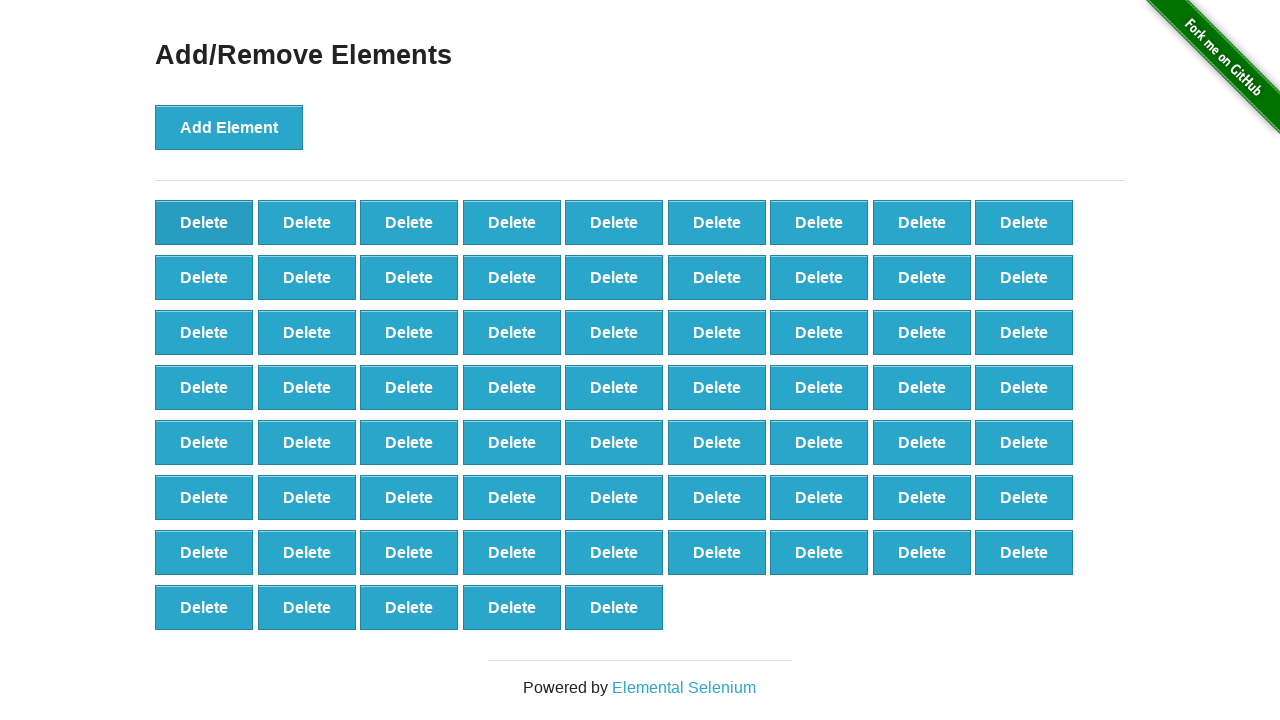

Clicked delete button to remove element (iteration 33/60) at (204, 222) on [onclick='deleteElement()'] >> nth=0
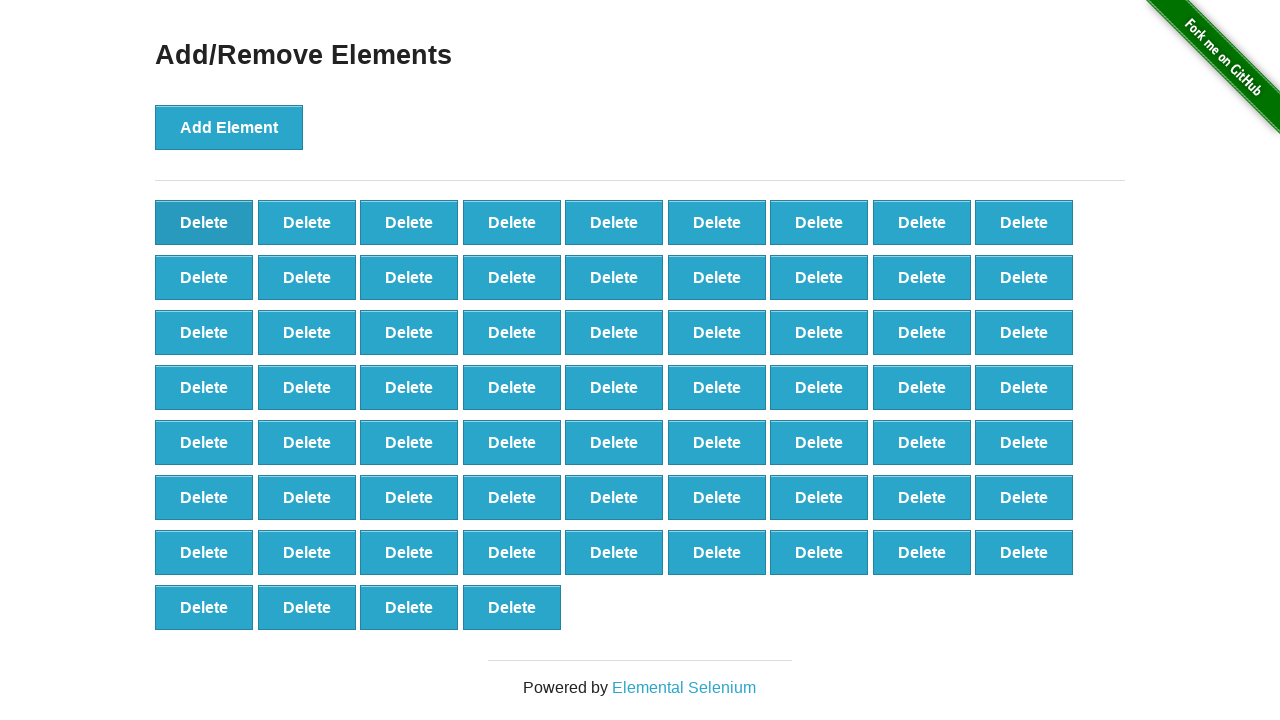

Clicked delete button to remove element (iteration 34/60) at (204, 222) on [onclick='deleteElement()'] >> nth=0
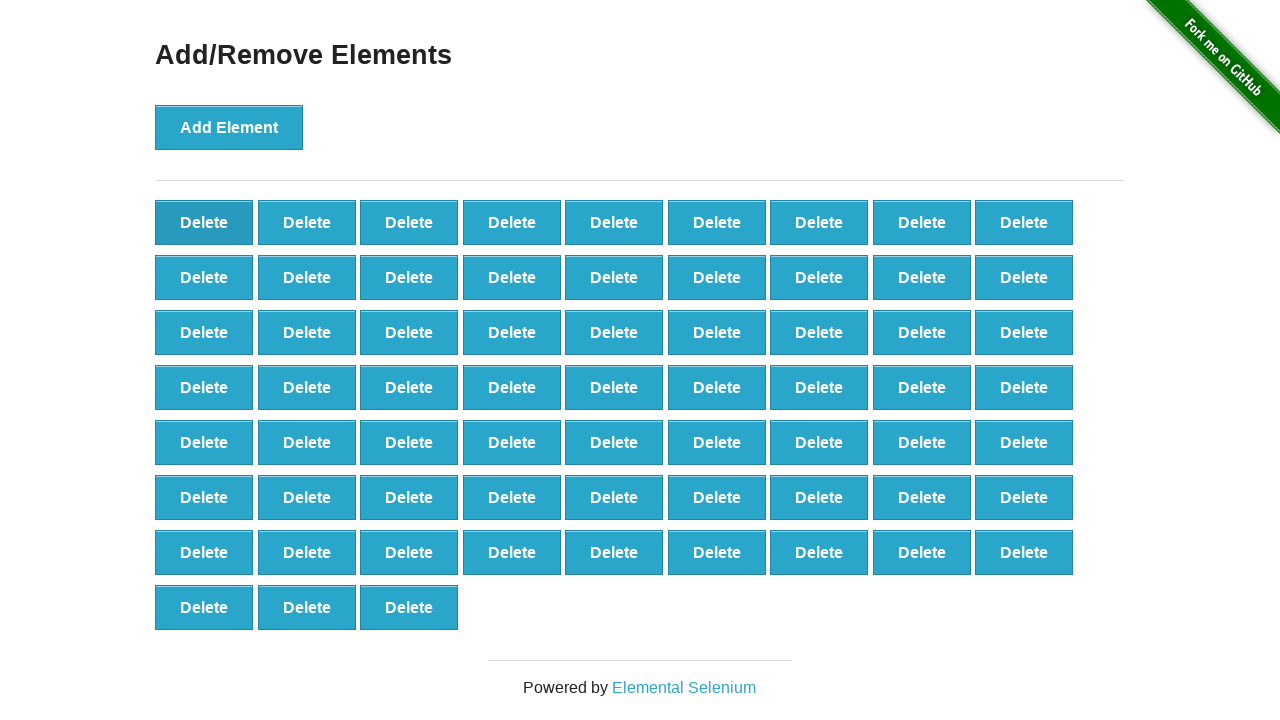

Clicked delete button to remove element (iteration 35/60) at (204, 222) on [onclick='deleteElement()'] >> nth=0
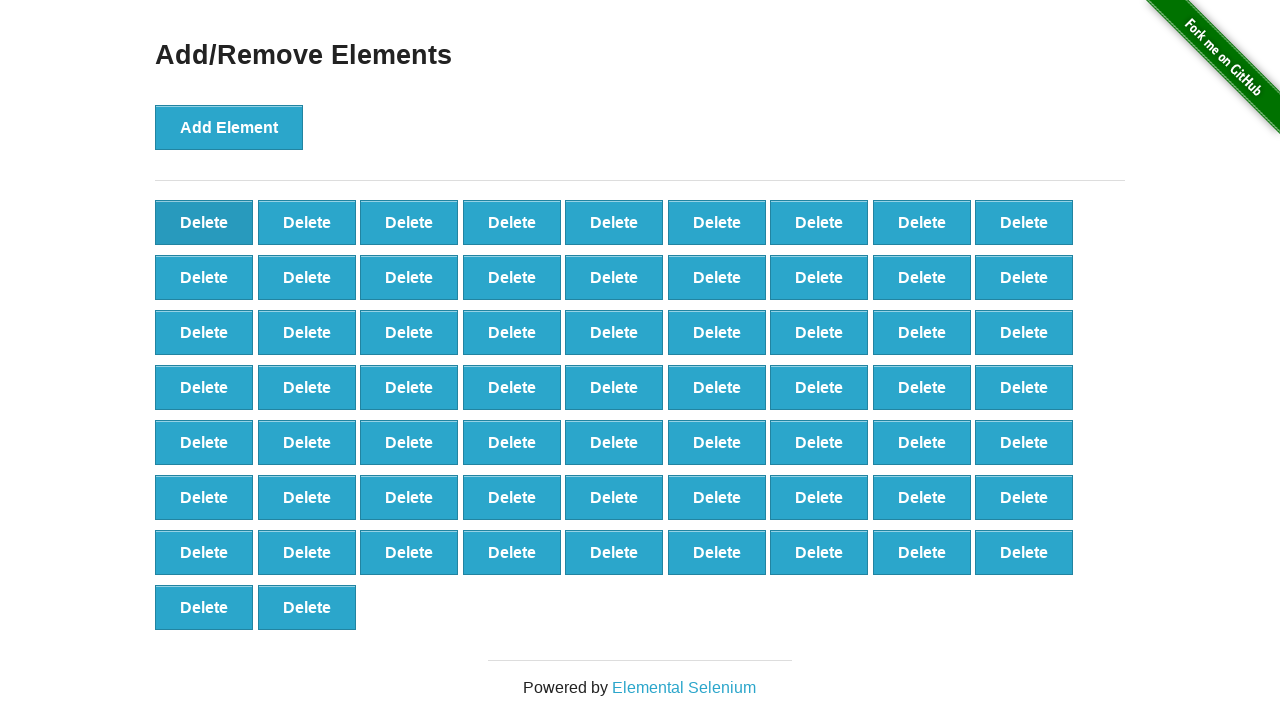

Clicked delete button to remove element (iteration 36/60) at (204, 222) on [onclick='deleteElement()'] >> nth=0
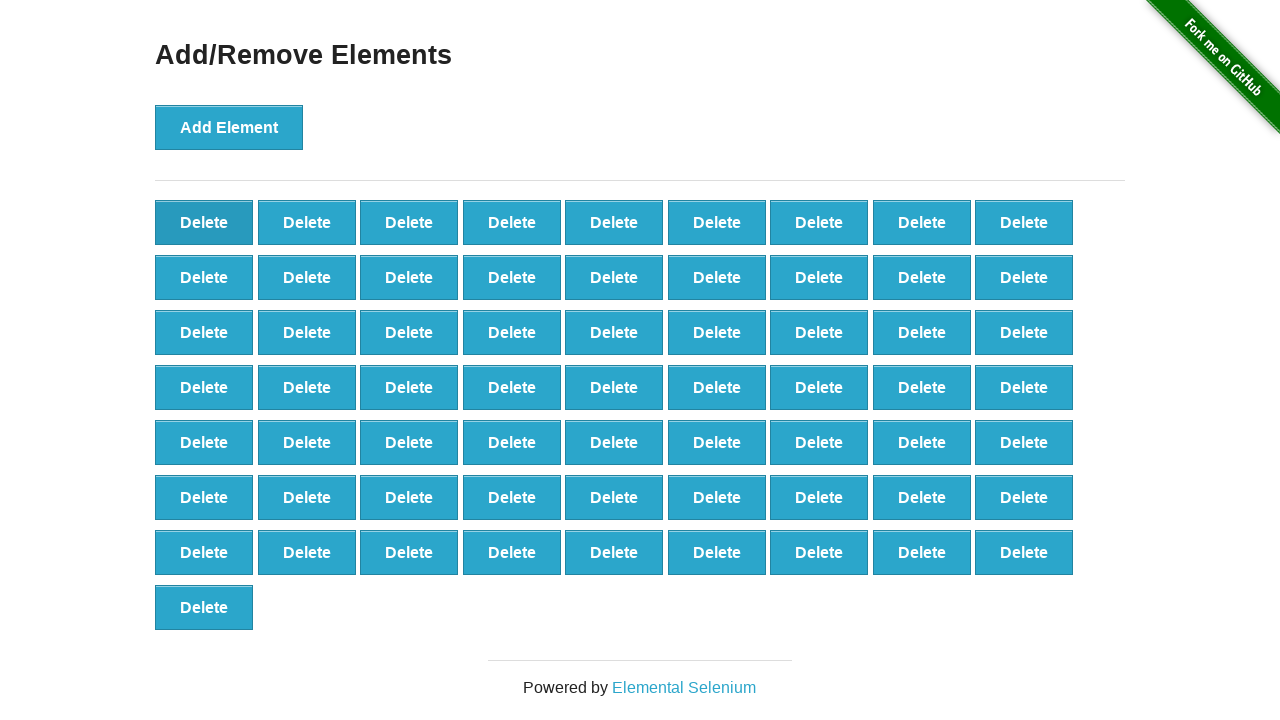

Clicked delete button to remove element (iteration 37/60) at (204, 222) on [onclick='deleteElement()'] >> nth=0
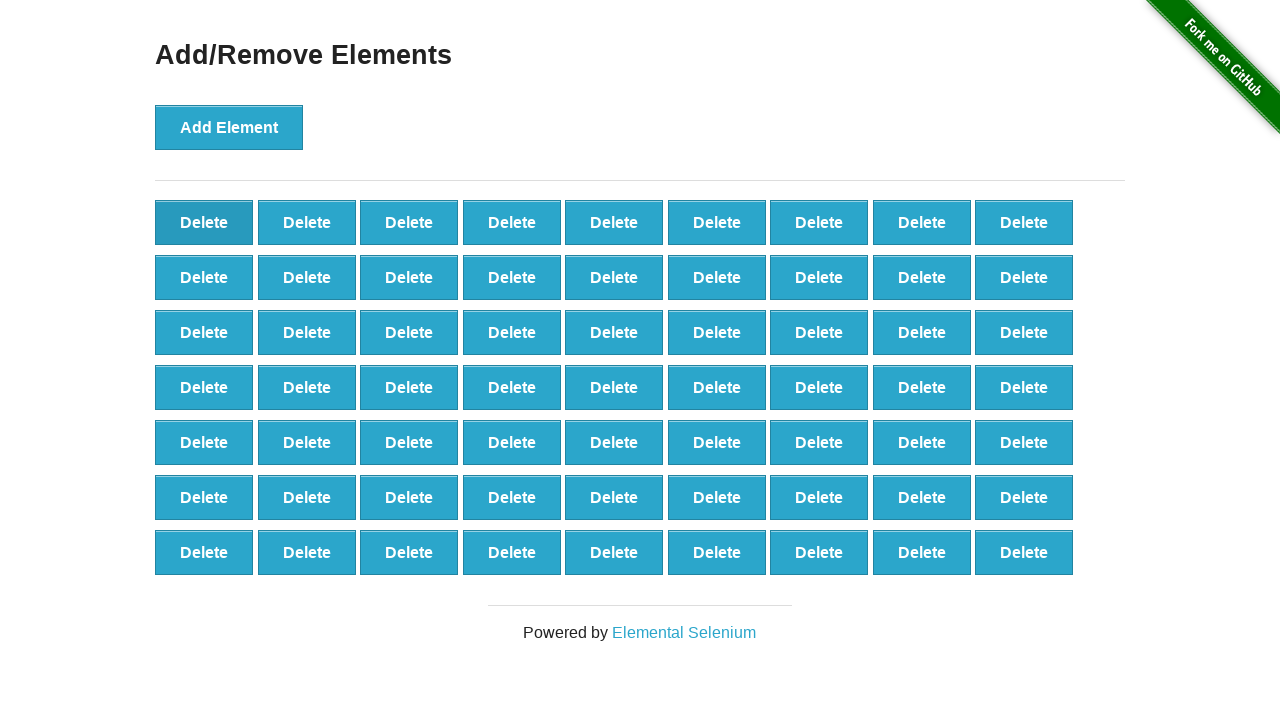

Clicked delete button to remove element (iteration 38/60) at (204, 222) on [onclick='deleteElement()'] >> nth=0
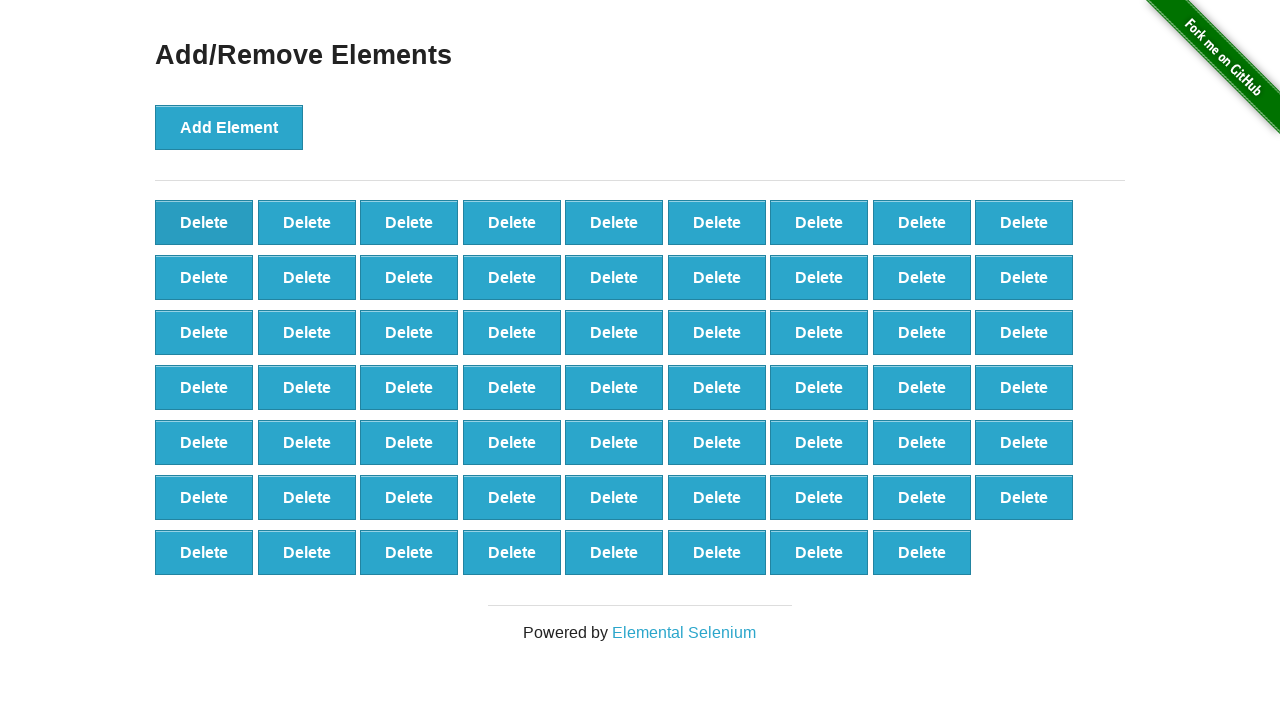

Clicked delete button to remove element (iteration 39/60) at (204, 222) on [onclick='deleteElement()'] >> nth=0
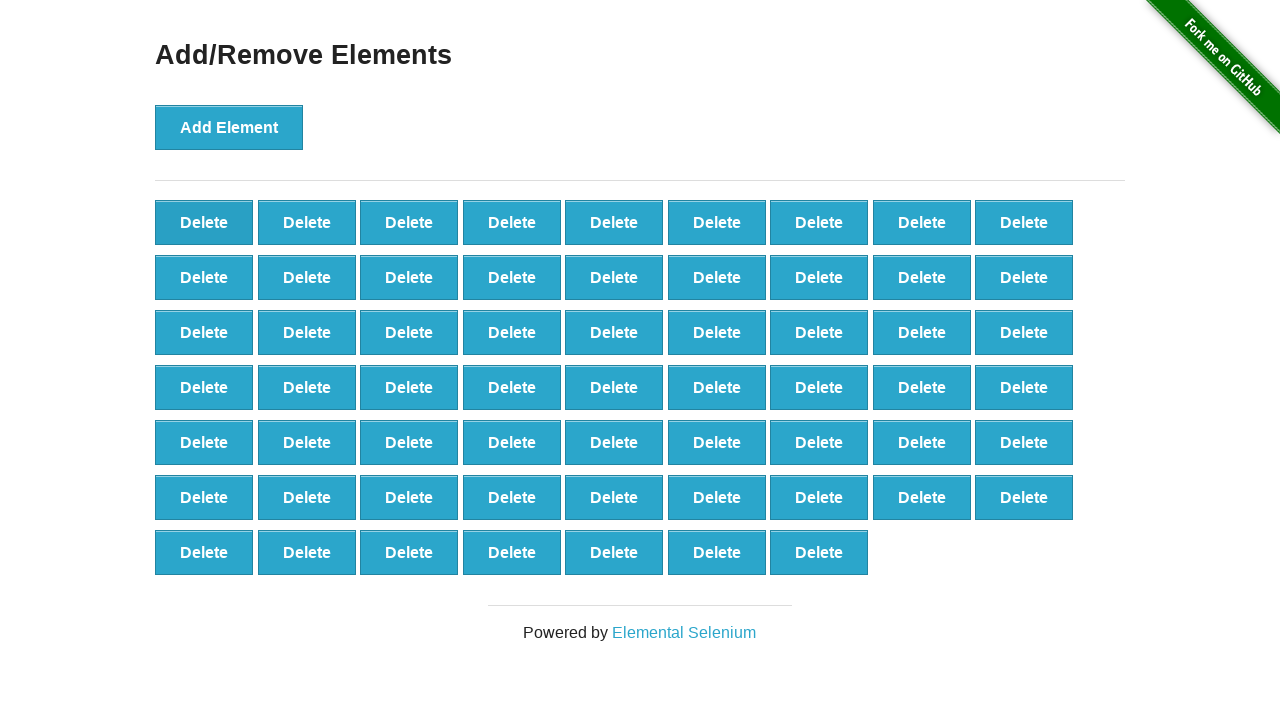

Clicked delete button to remove element (iteration 40/60) at (204, 222) on [onclick='deleteElement()'] >> nth=0
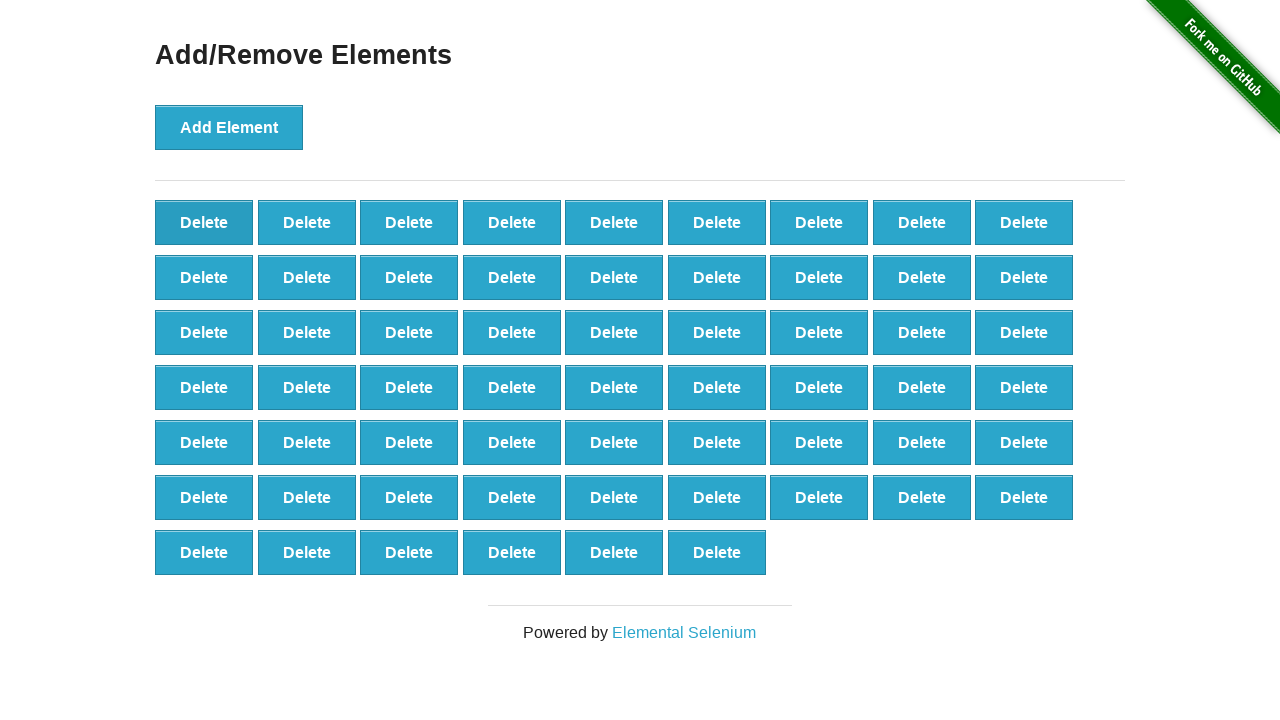

Clicked delete button to remove element (iteration 41/60) at (204, 222) on [onclick='deleteElement()'] >> nth=0
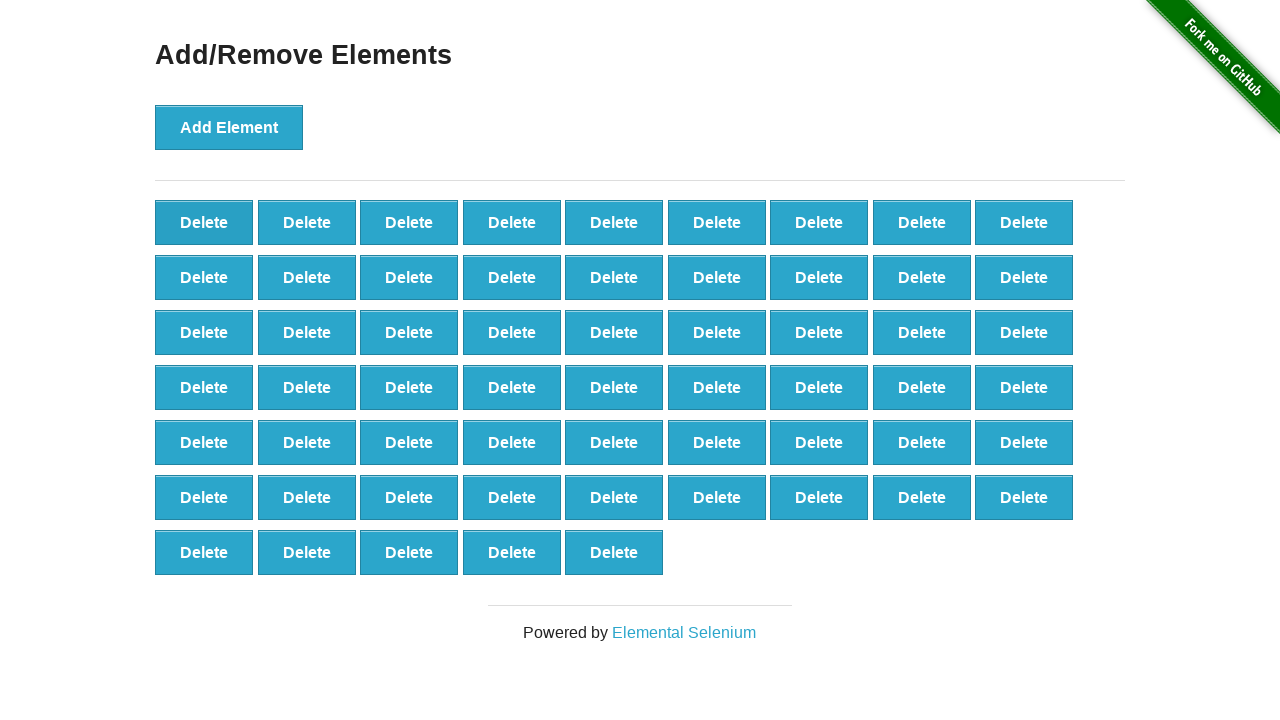

Clicked delete button to remove element (iteration 42/60) at (204, 222) on [onclick='deleteElement()'] >> nth=0
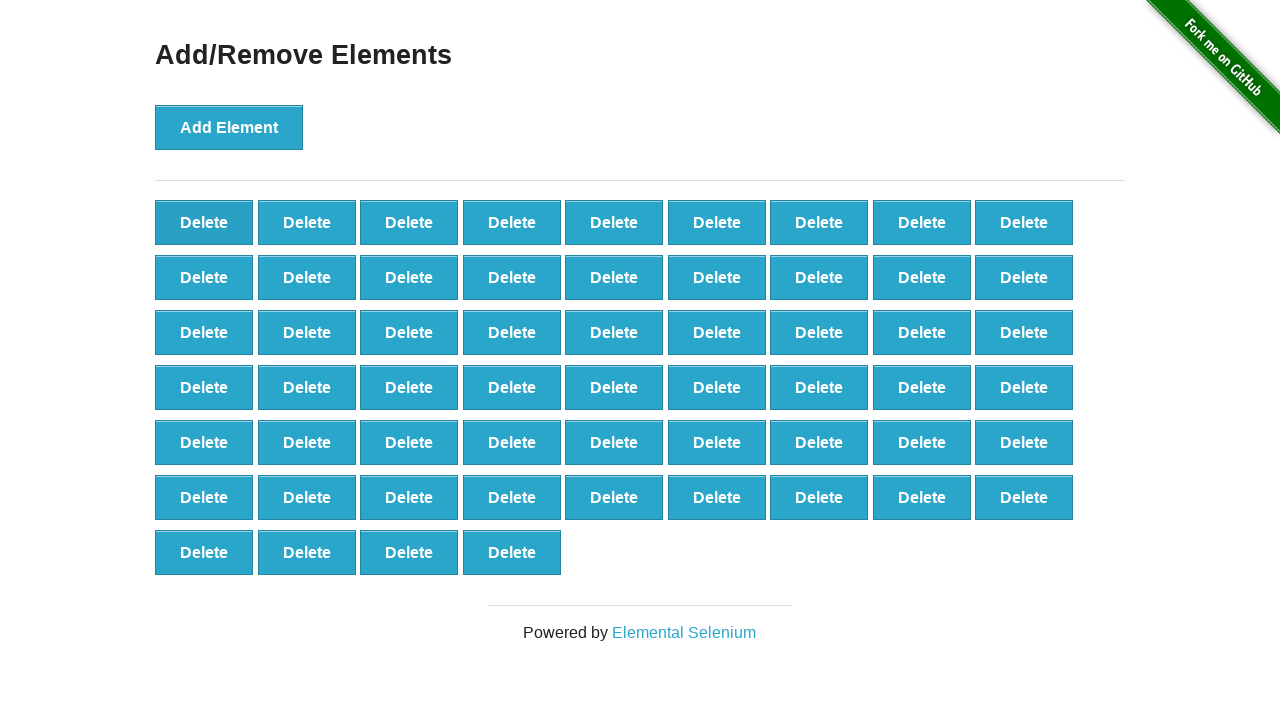

Clicked delete button to remove element (iteration 43/60) at (204, 222) on [onclick='deleteElement()'] >> nth=0
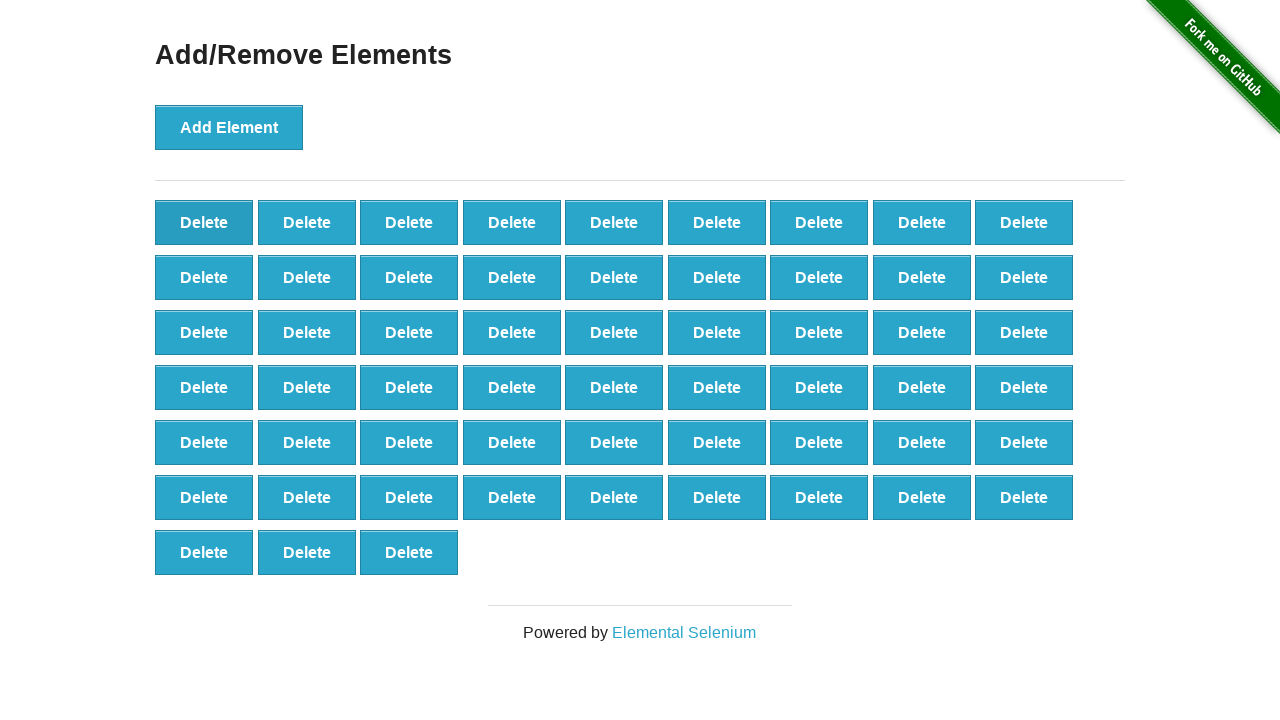

Clicked delete button to remove element (iteration 44/60) at (204, 222) on [onclick='deleteElement()'] >> nth=0
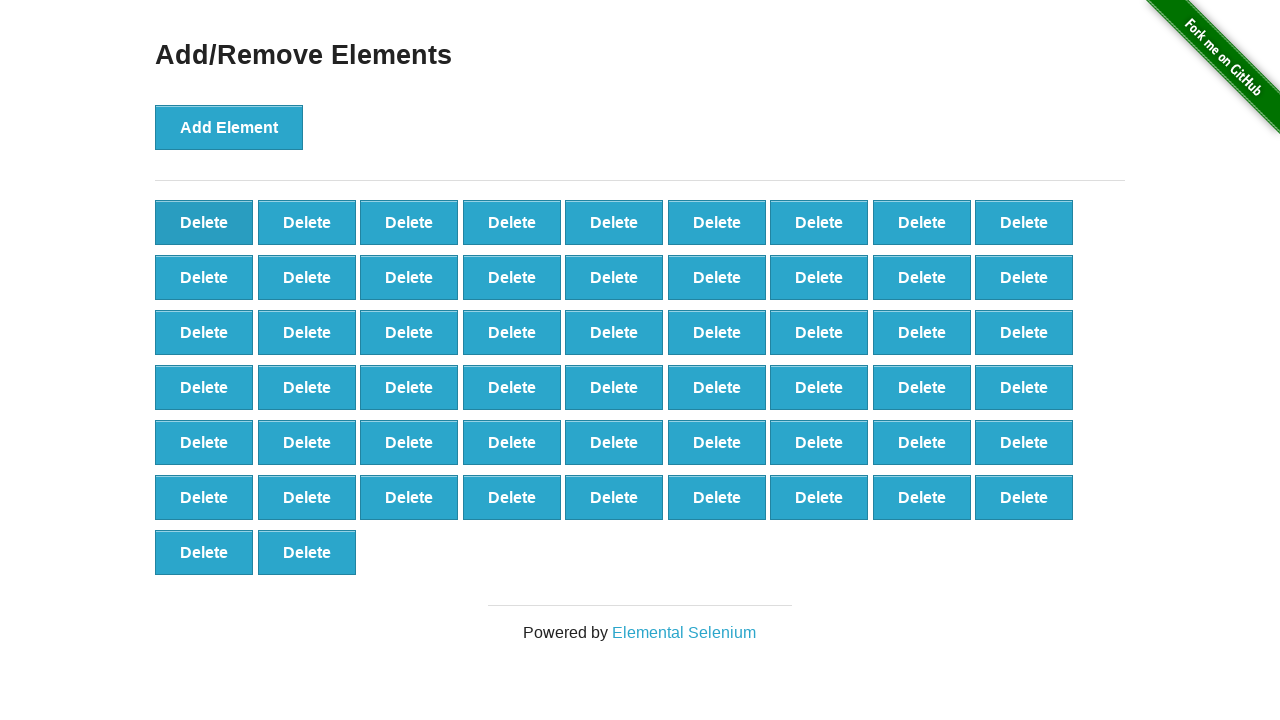

Clicked delete button to remove element (iteration 45/60) at (204, 222) on [onclick='deleteElement()'] >> nth=0
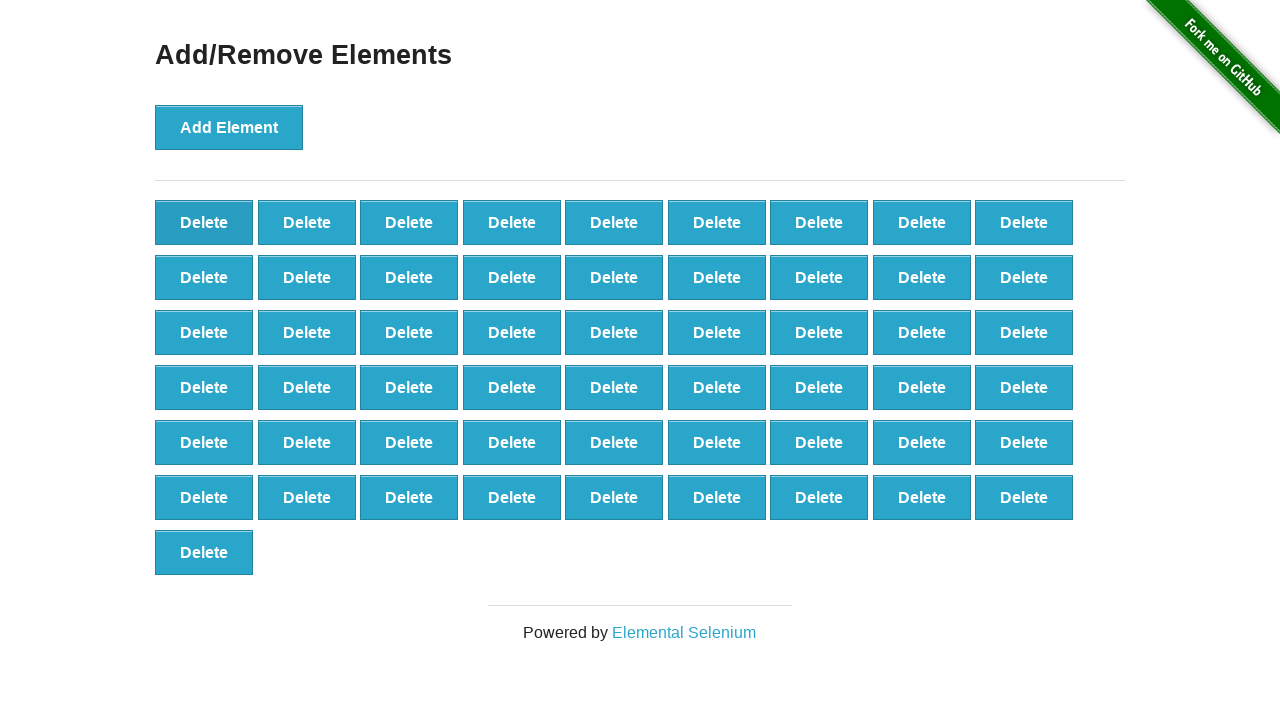

Clicked delete button to remove element (iteration 46/60) at (204, 222) on [onclick='deleteElement()'] >> nth=0
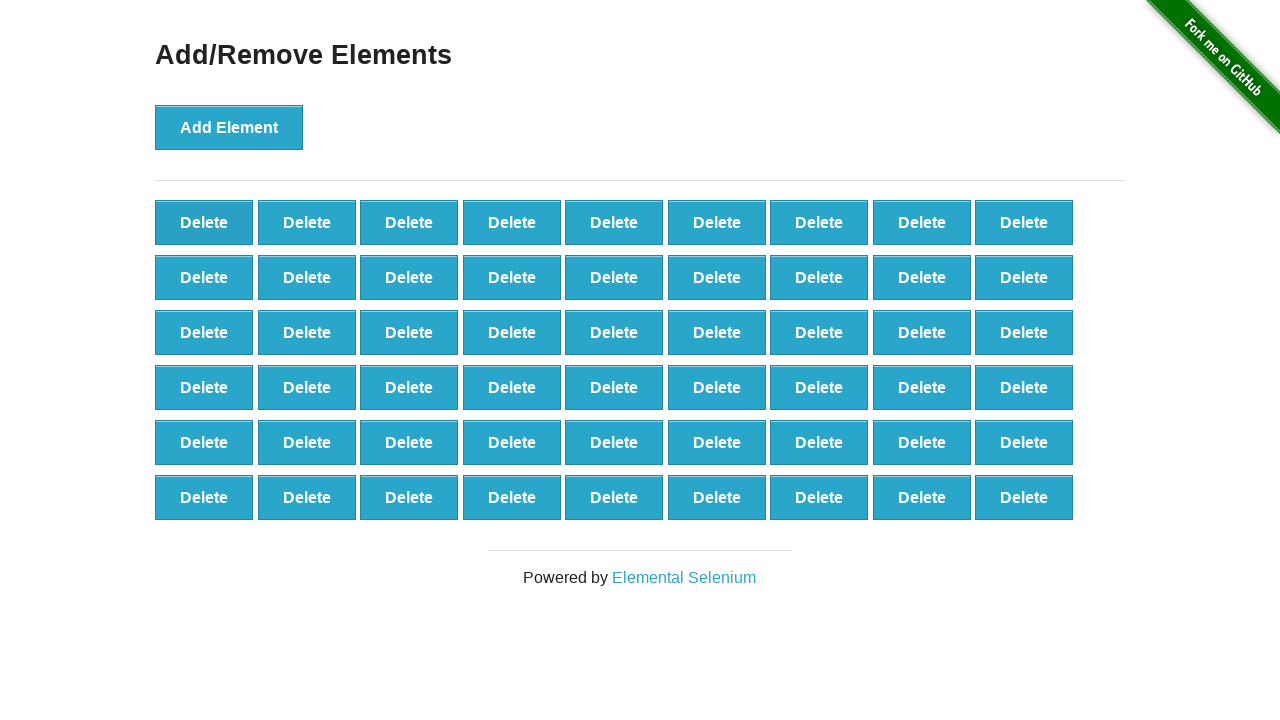

Clicked delete button to remove element (iteration 47/60) at (204, 222) on [onclick='deleteElement()'] >> nth=0
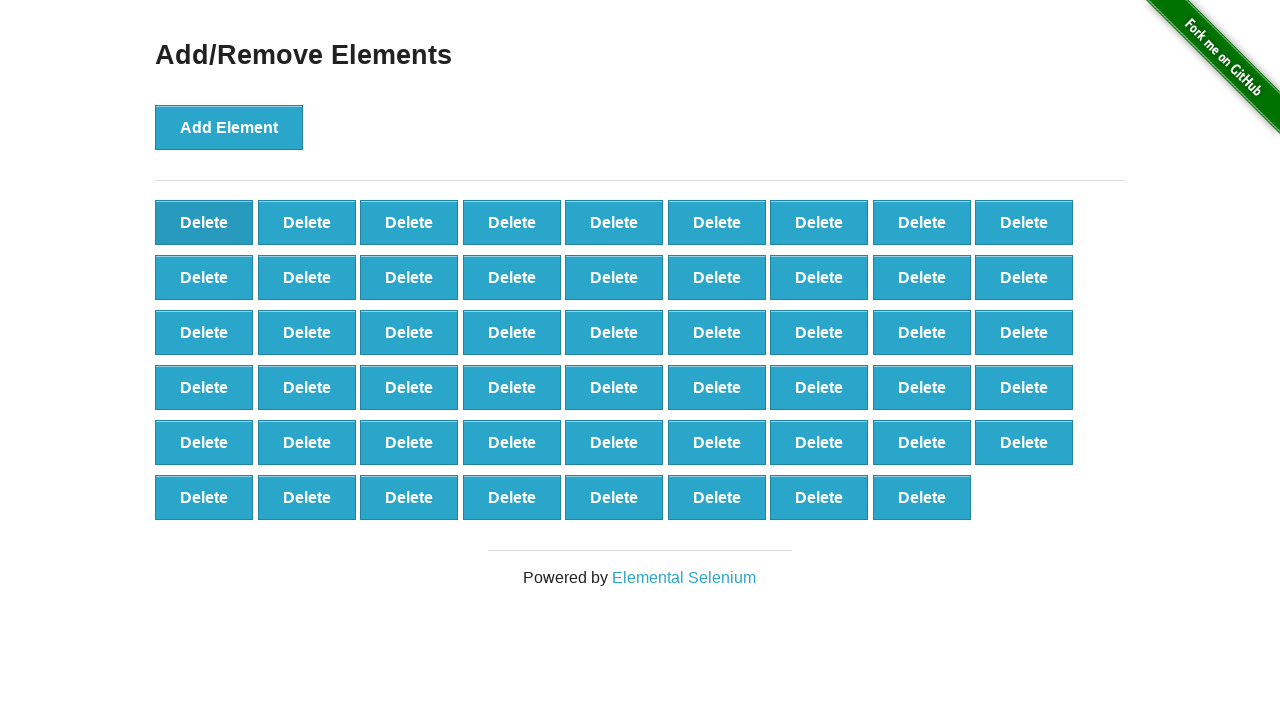

Clicked delete button to remove element (iteration 48/60) at (204, 222) on [onclick='deleteElement()'] >> nth=0
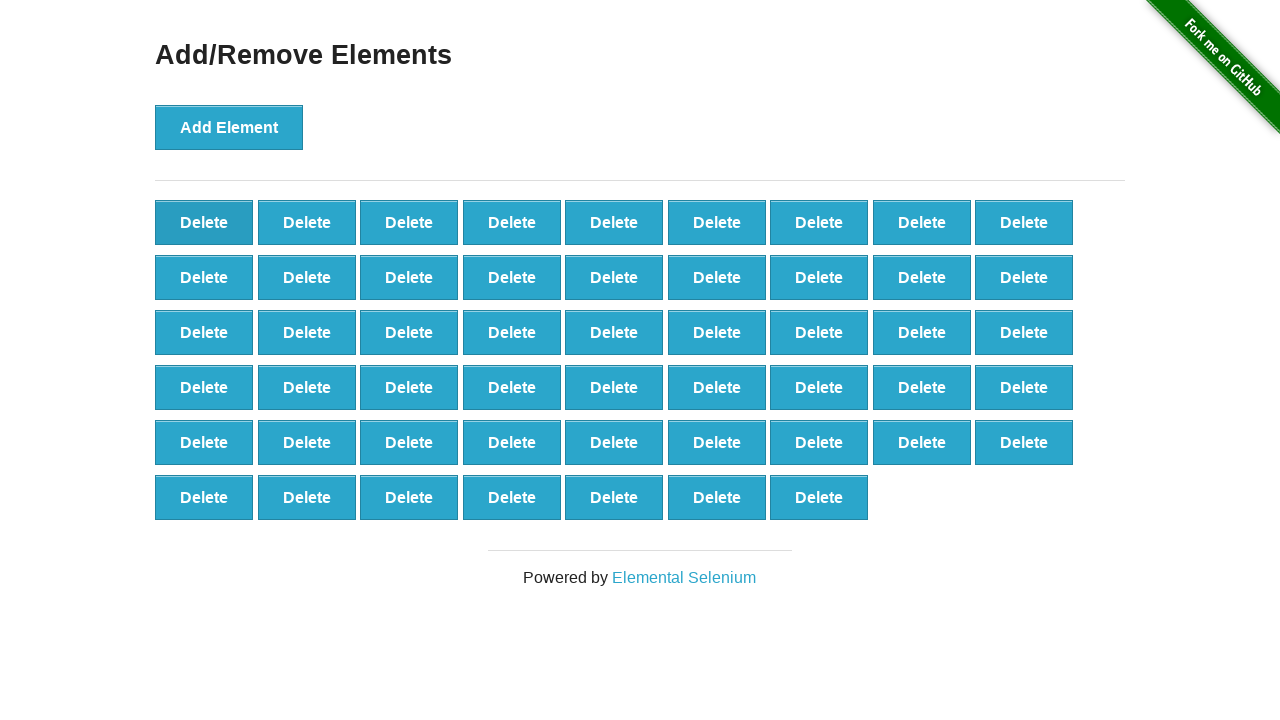

Clicked delete button to remove element (iteration 49/60) at (204, 222) on [onclick='deleteElement()'] >> nth=0
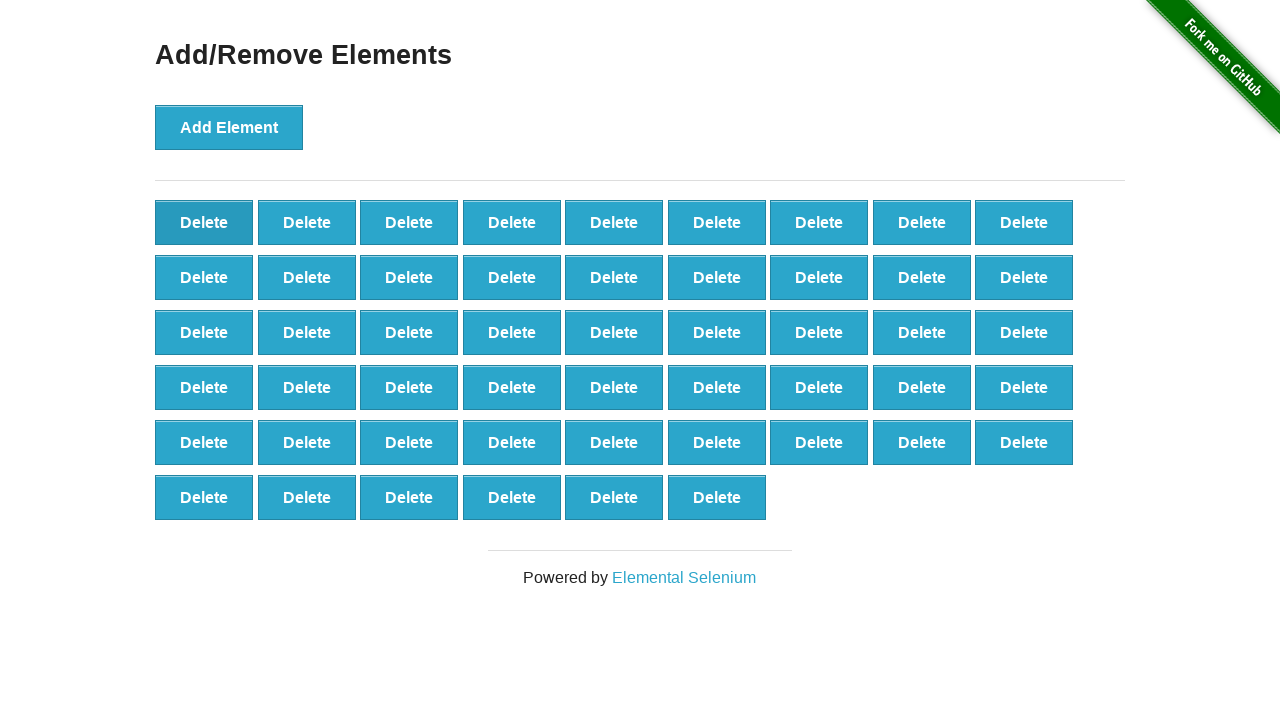

Clicked delete button to remove element (iteration 50/60) at (204, 222) on [onclick='deleteElement()'] >> nth=0
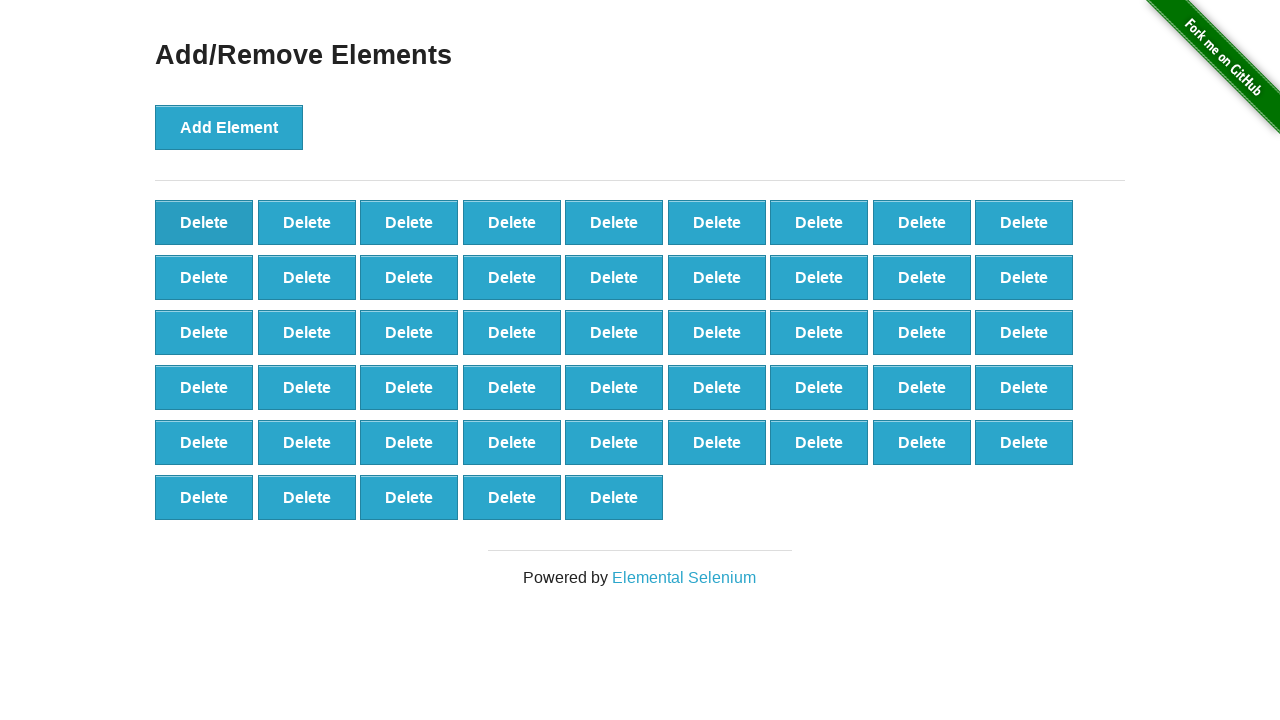

Clicked delete button to remove element (iteration 51/60) at (204, 222) on [onclick='deleteElement()'] >> nth=0
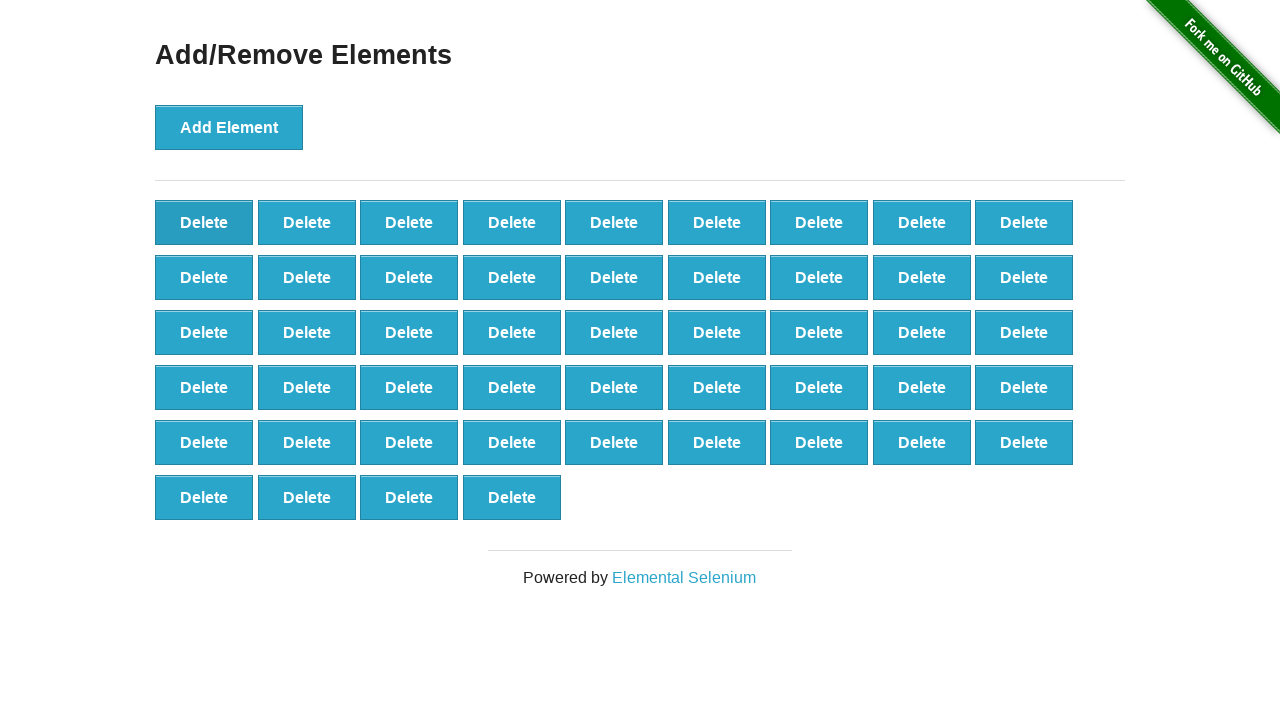

Clicked delete button to remove element (iteration 52/60) at (204, 222) on [onclick='deleteElement()'] >> nth=0
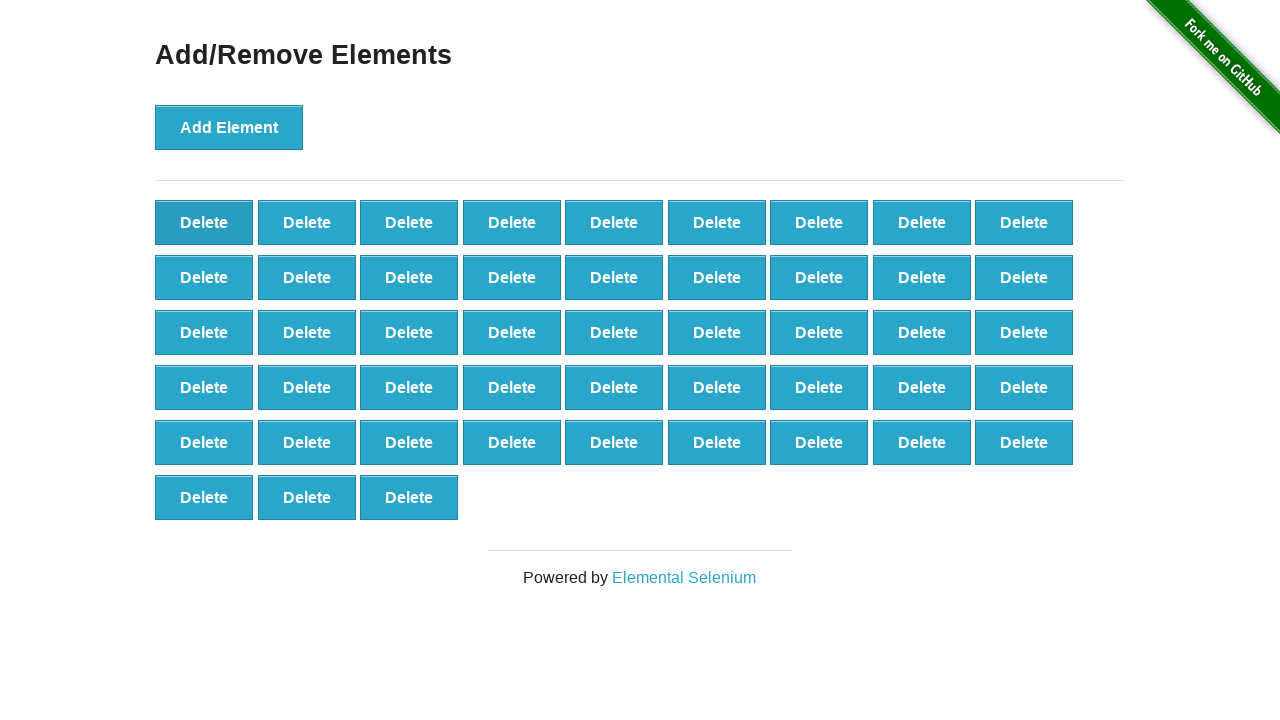

Clicked delete button to remove element (iteration 53/60) at (204, 222) on [onclick='deleteElement()'] >> nth=0
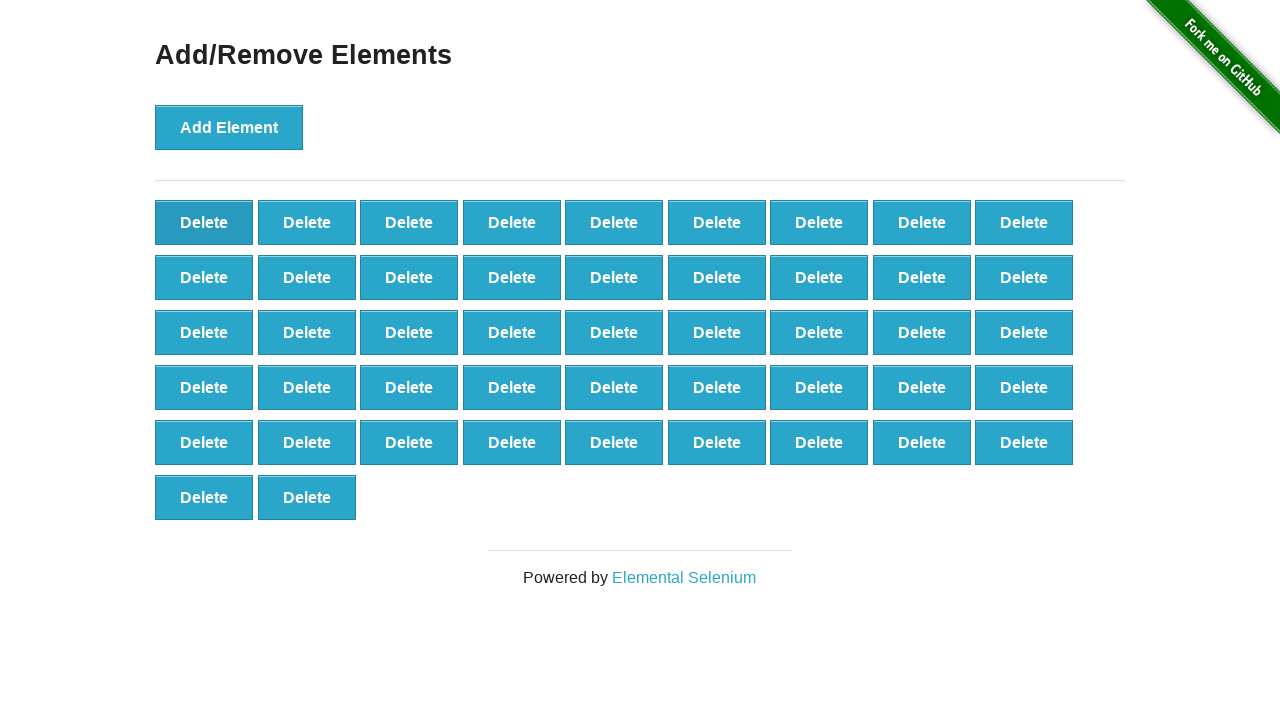

Clicked delete button to remove element (iteration 54/60) at (204, 222) on [onclick='deleteElement()'] >> nth=0
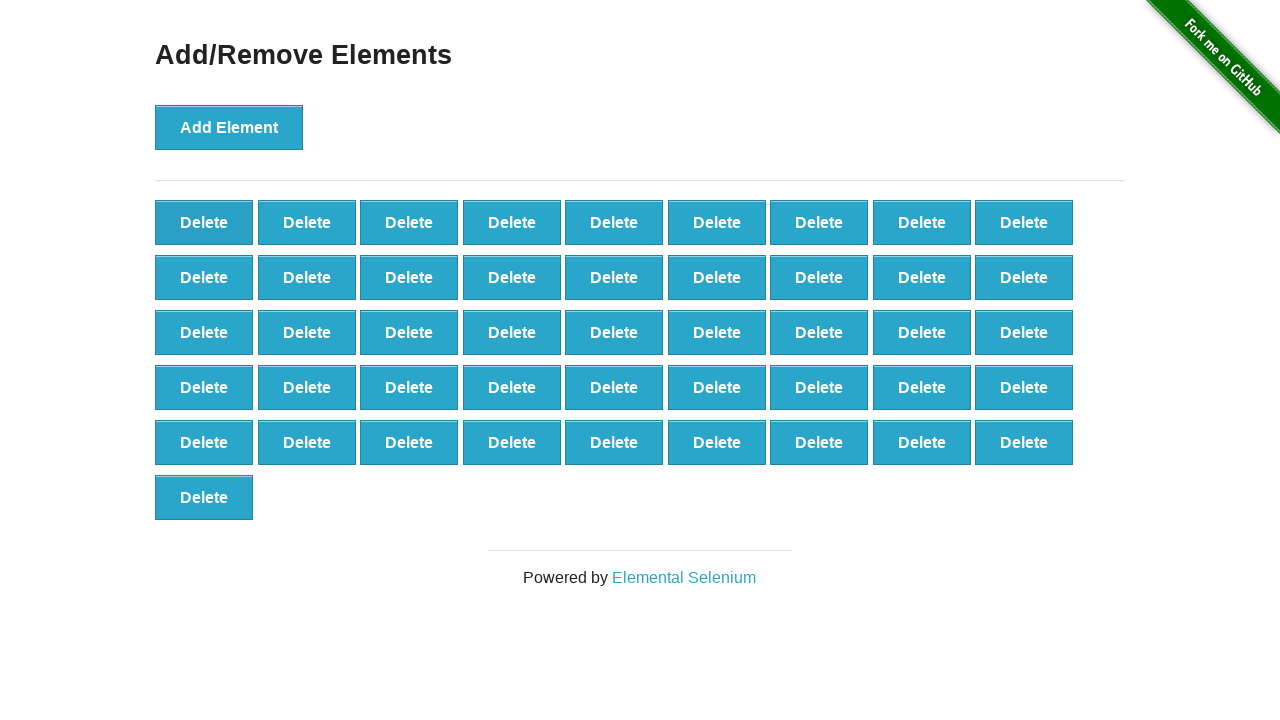

Clicked delete button to remove element (iteration 55/60) at (204, 222) on [onclick='deleteElement()'] >> nth=0
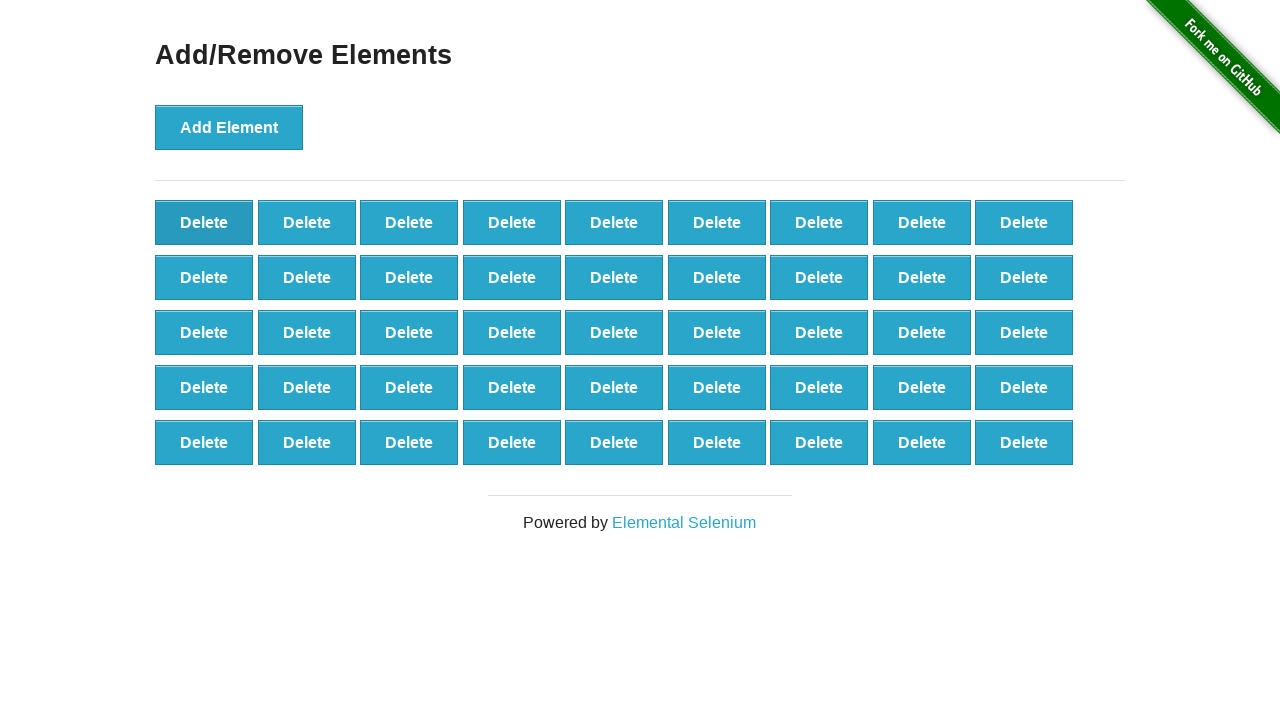

Clicked delete button to remove element (iteration 56/60) at (204, 222) on [onclick='deleteElement()'] >> nth=0
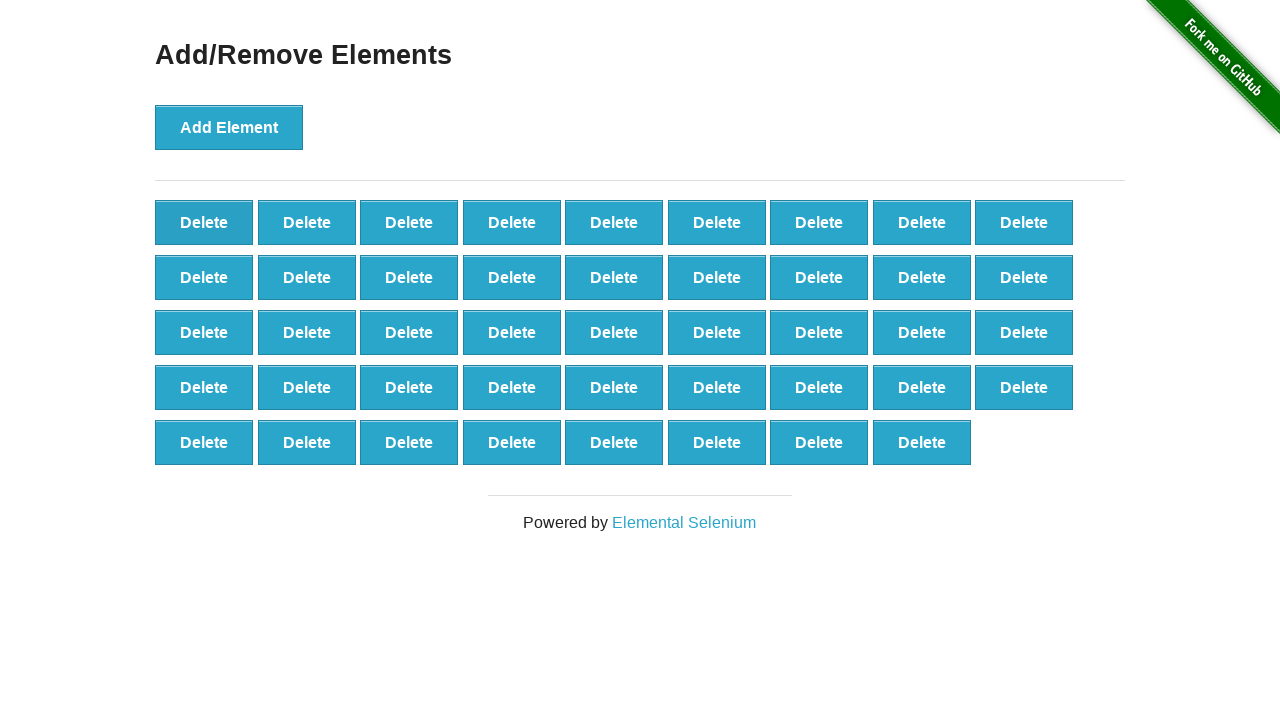

Clicked delete button to remove element (iteration 57/60) at (204, 222) on [onclick='deleteElement()'] >> nth=0
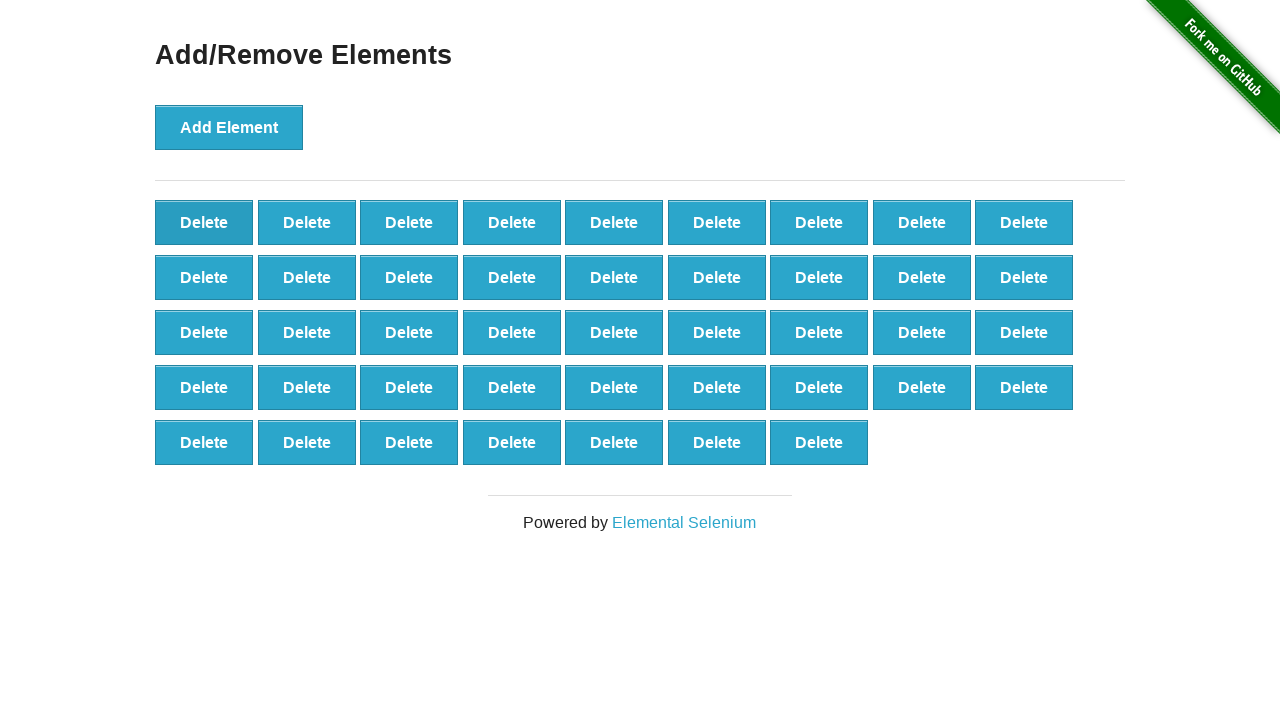

Clicked delete button to remove element (iteration 58/60) at (204, 222) on [onclick='deleteElement()'] >> nth=0
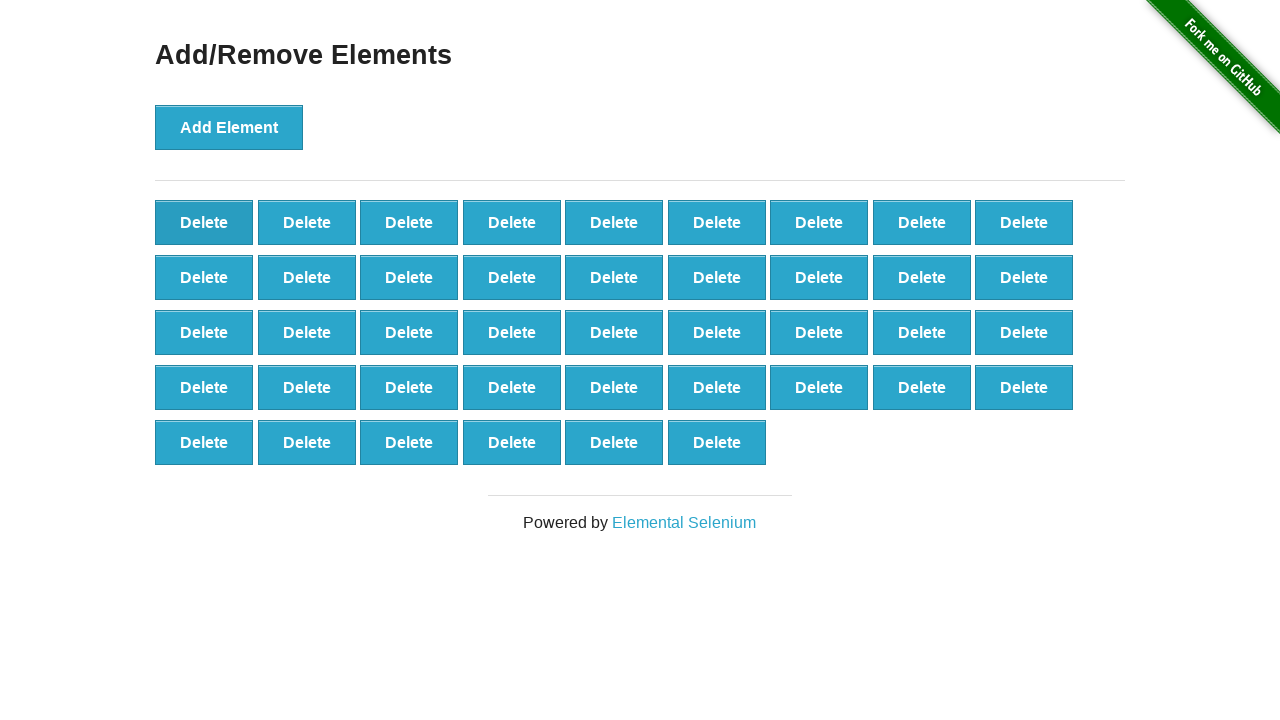

Clicked delete button to remove element (iteration 59/60) at (204, 222) on [onclick='deleteElement()'] >> nth=0
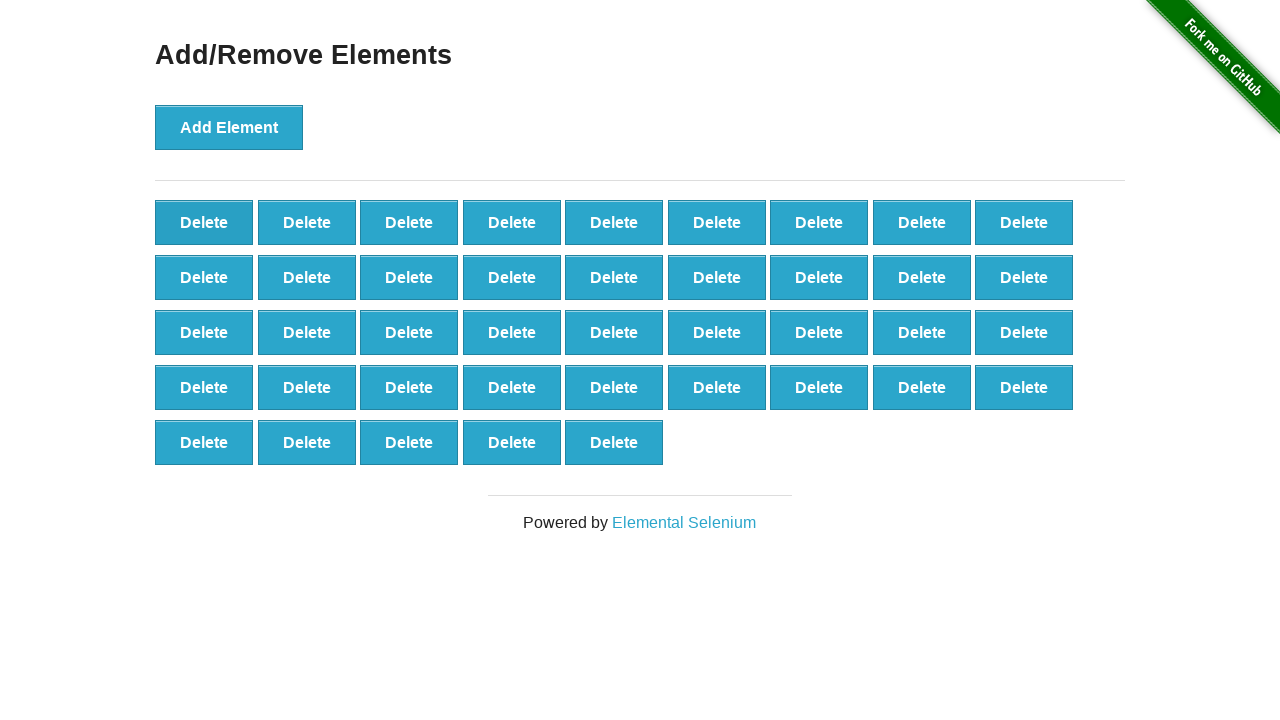

Clicked delete button to remove element (iteration 60/60) at (204, 222) on [onclick='deleteElement()'] >> nth=0
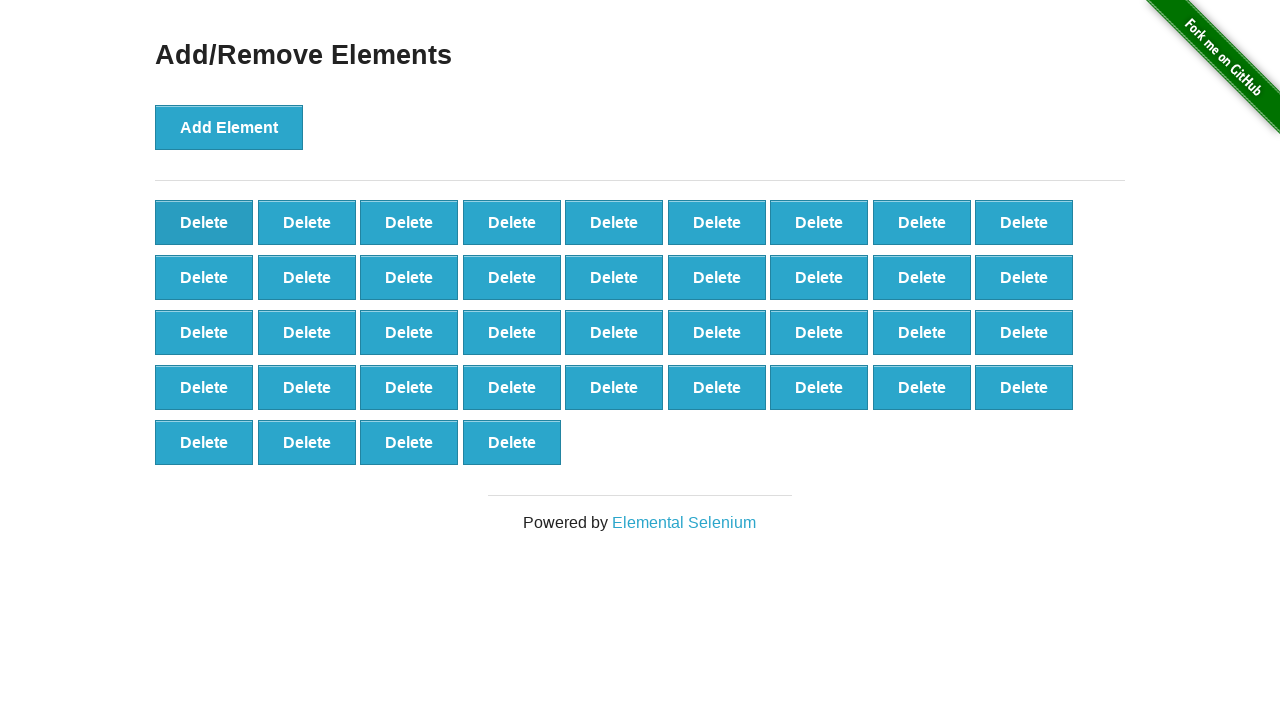

Counted 40 delete buttons remaining after removal
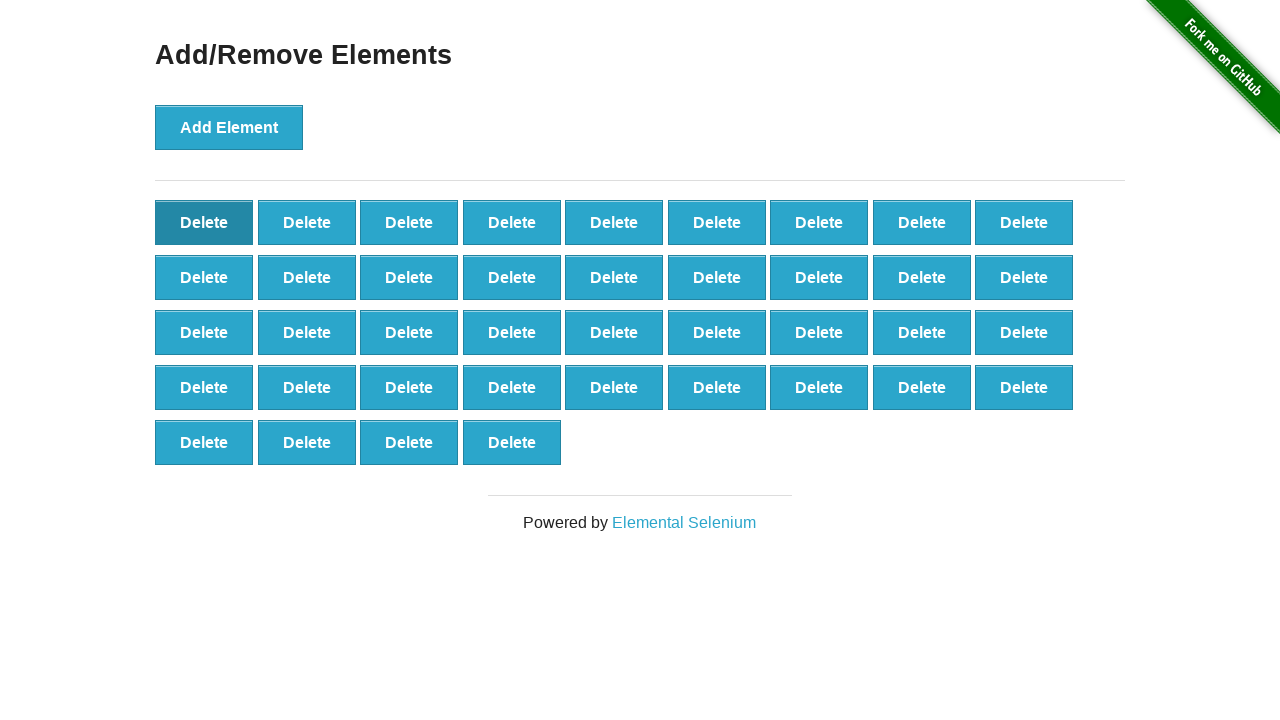

Assertion passed: 40 buttons remaining equals expected 40
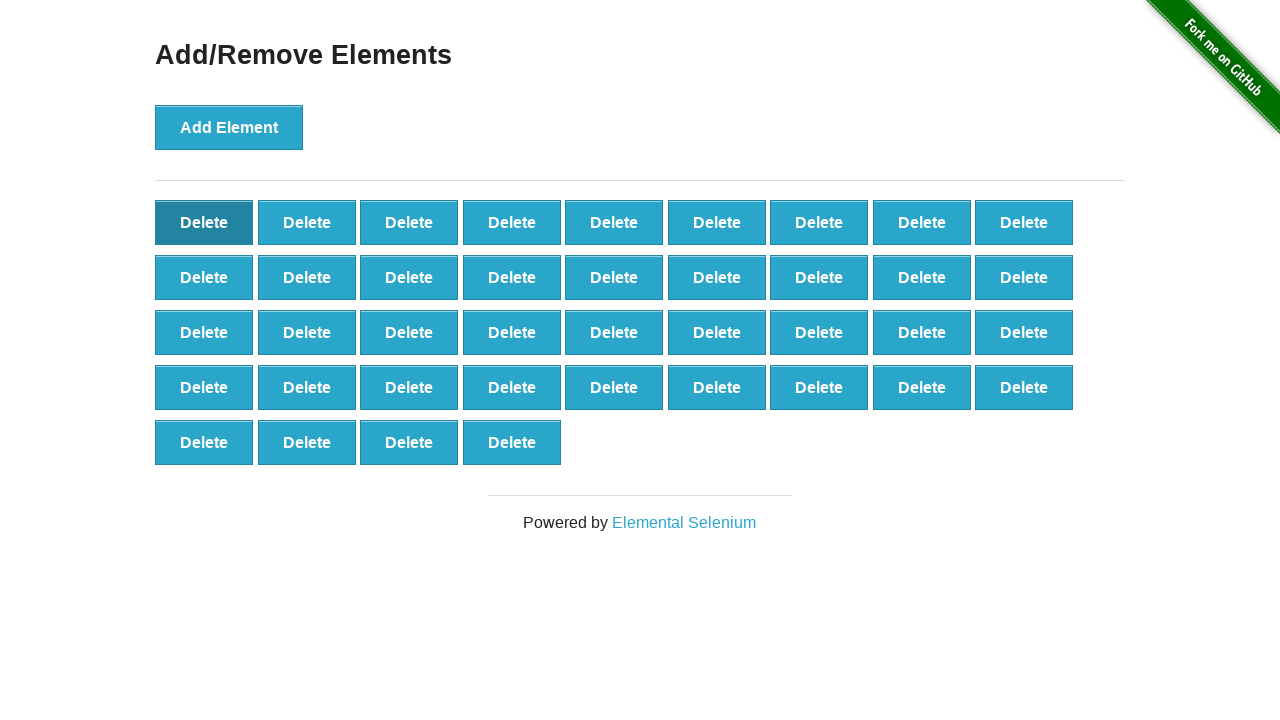

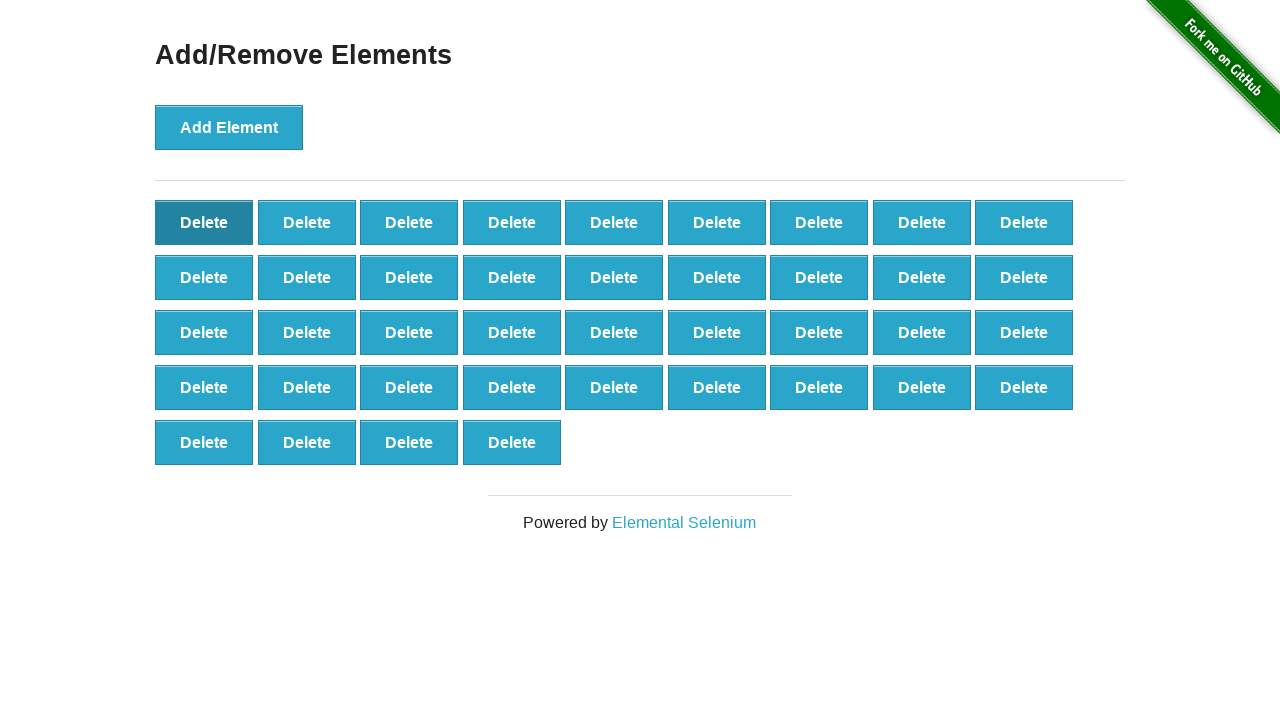